Tests the add/remove elements functionality by clicking the Add Element button 100 times to create delete buttons, verifying 100 buttons were created, then clicking delete 90 times and verifying the remaining count.

Starting URL: http://the-internet.herokuapp.com/add_remove_elements/

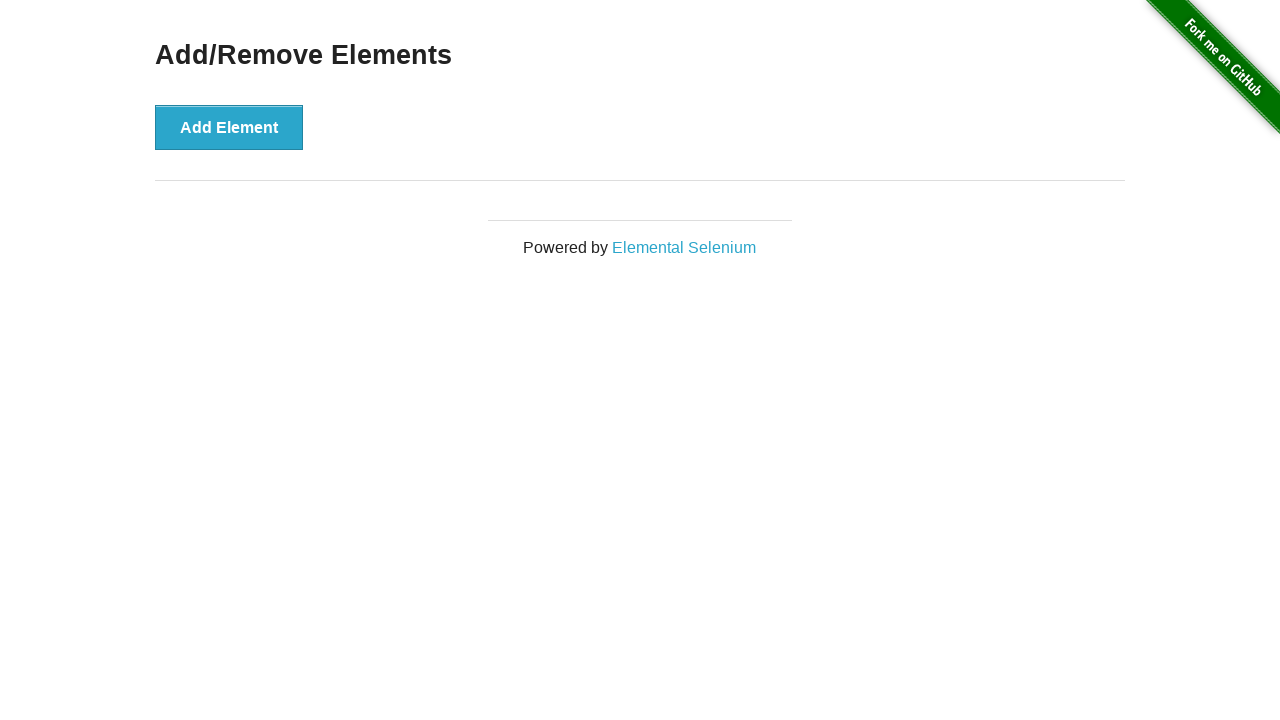

Clicked Add Element button (iteration 1/100) at (229, 127) on button[onclick='addElement()']
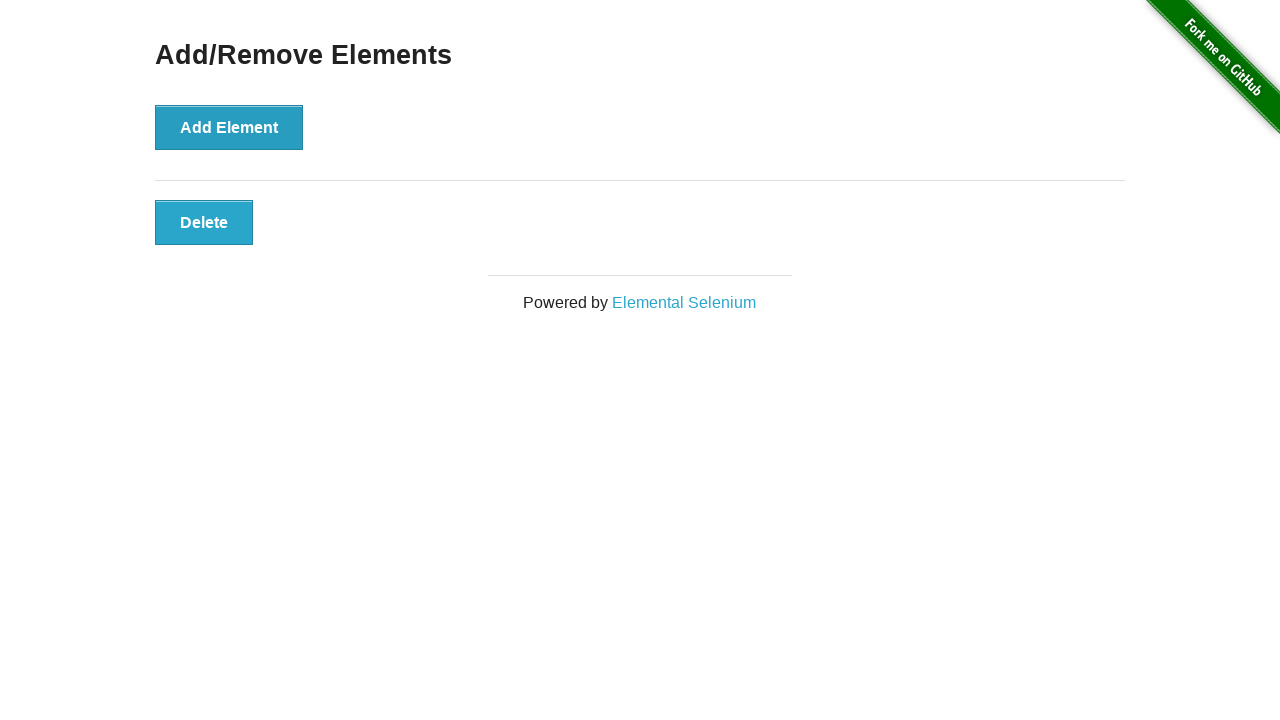

Clicked Add Element button (iteration 2/100) at (229, 127) on button[onclick='addElement()']
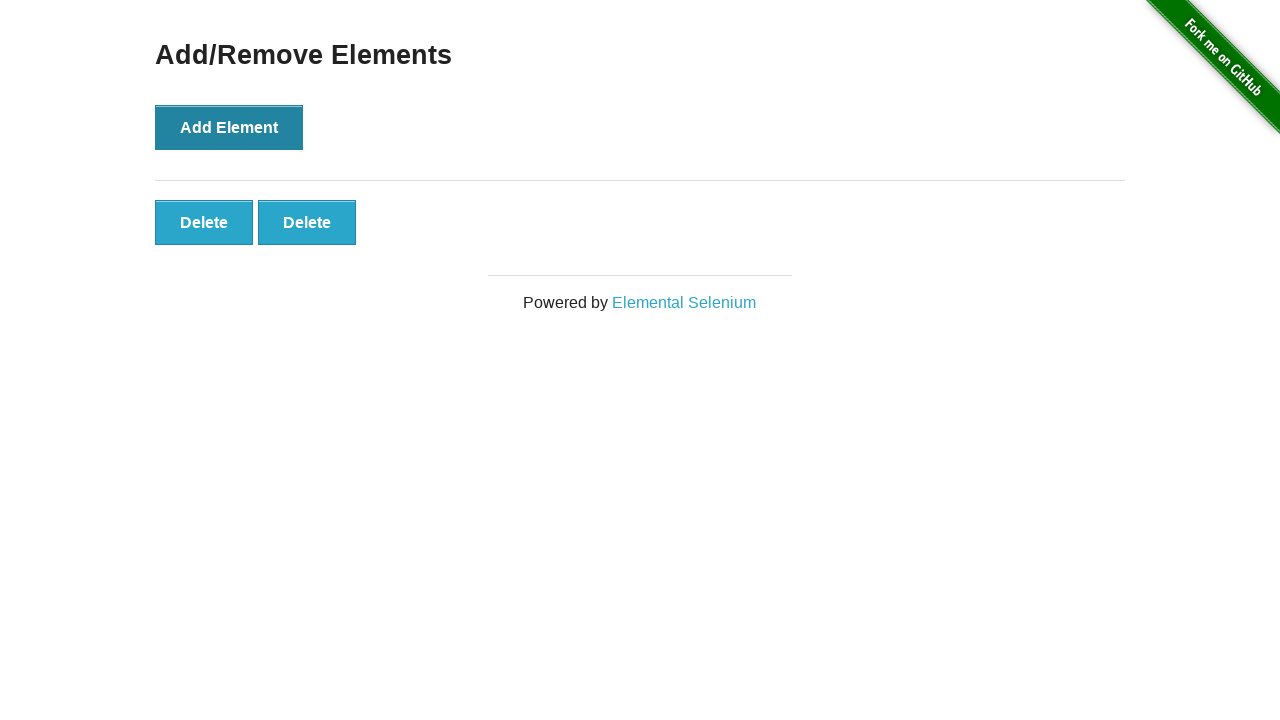

Clicked Add Element button (iteration 3/100) at (229, 127) on button[onclick='addElement()']
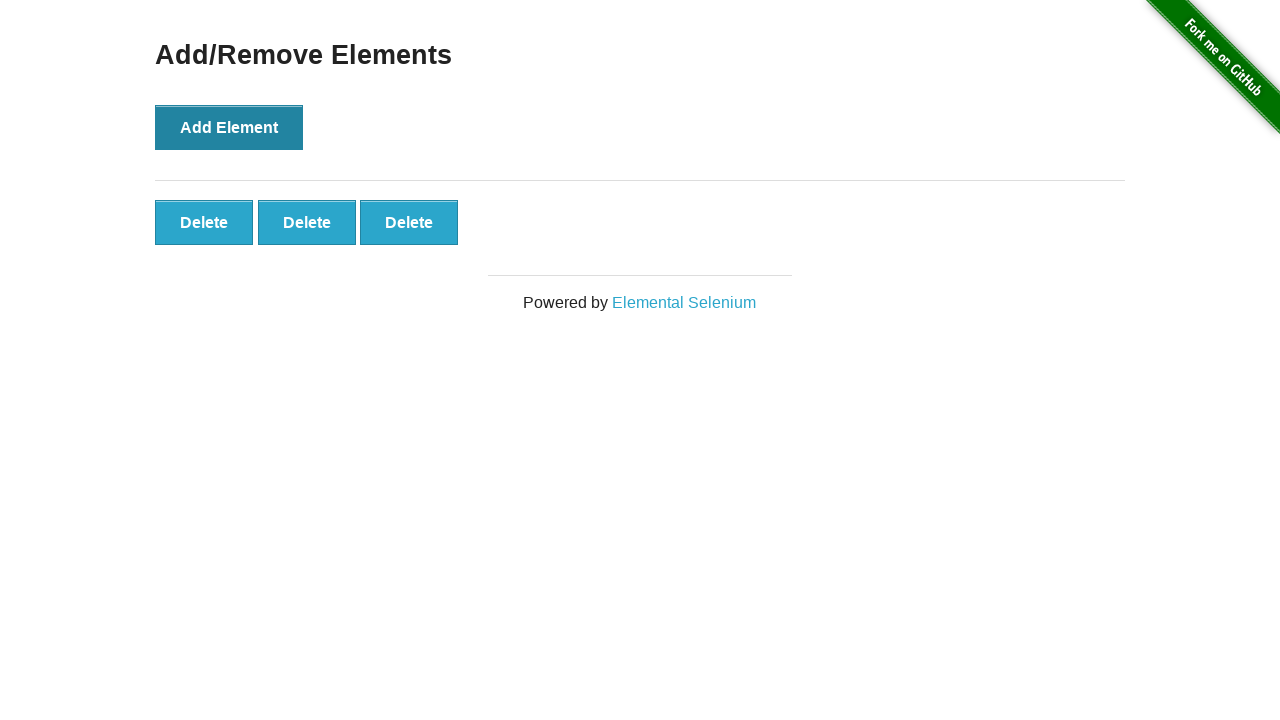

Clicked Add Element button (iteration 4/100) at (229, 127) on button[onclick='addElement()']
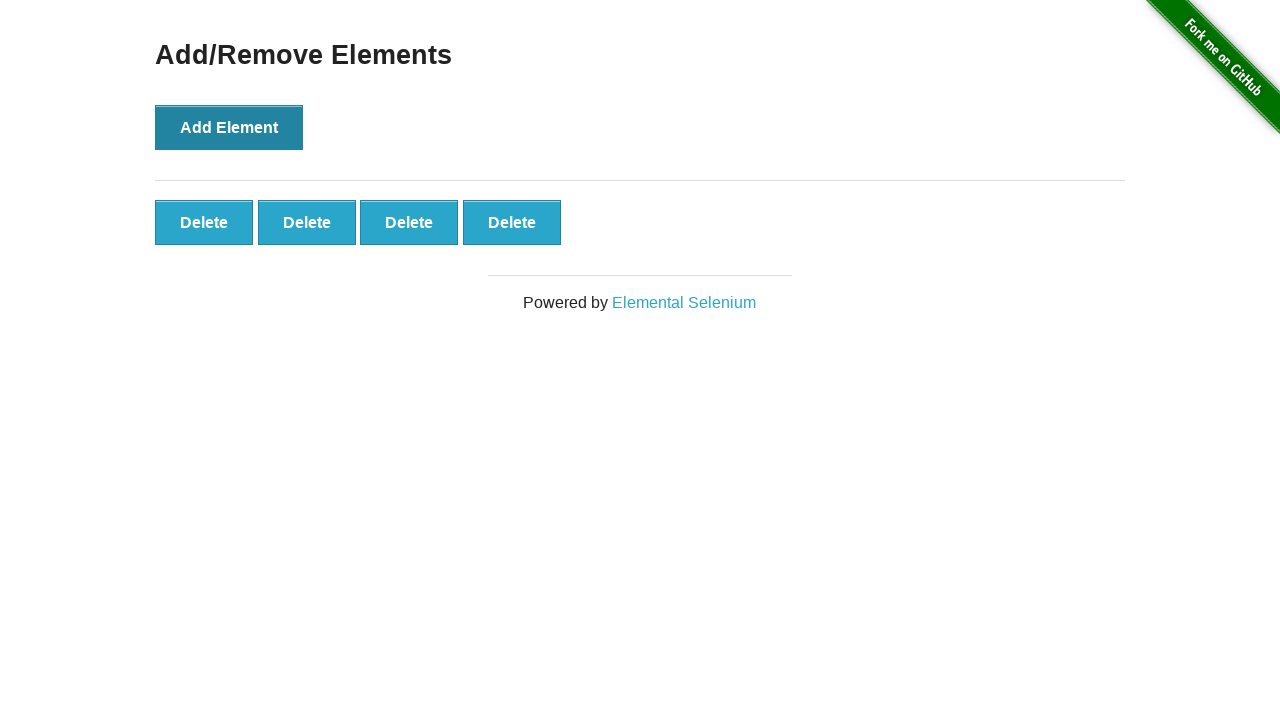

Clicked Add Element button (iteration 5/100) at (229, 127) on button[onclick='addElement()']
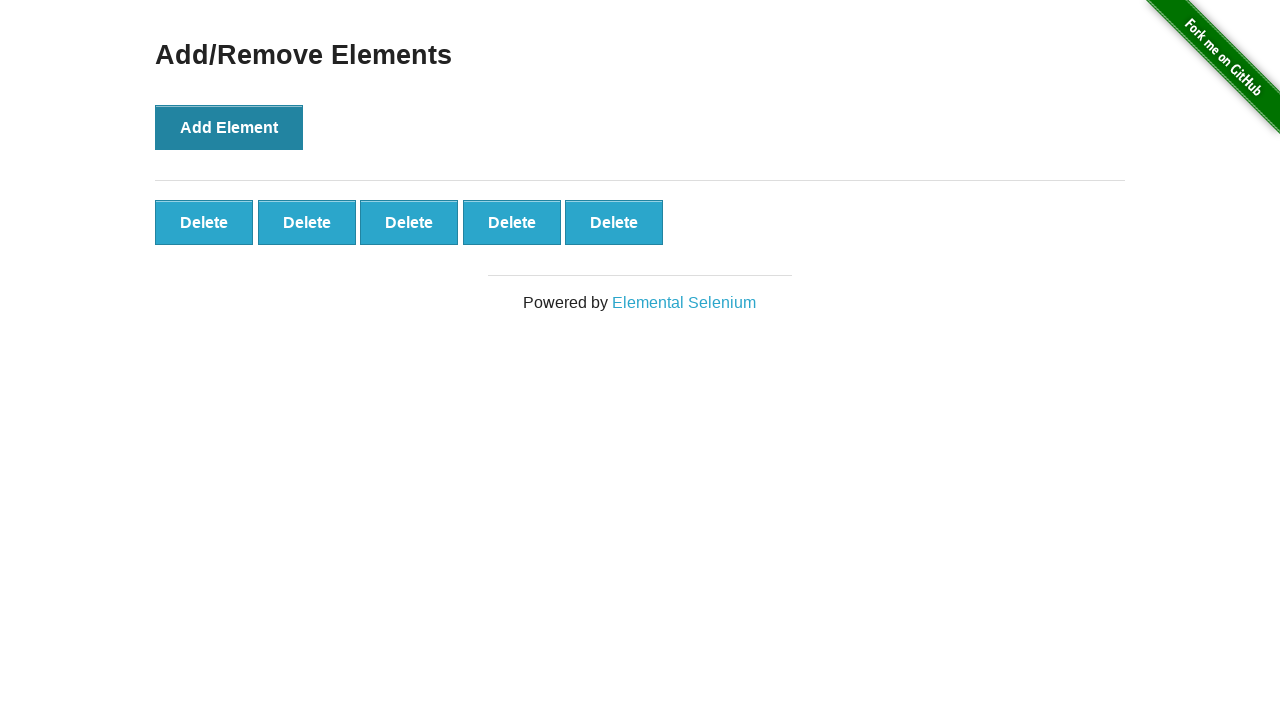

Clicked Add Element button (iteration 6/100) at (229, 127) on button[onclick='addElement()']
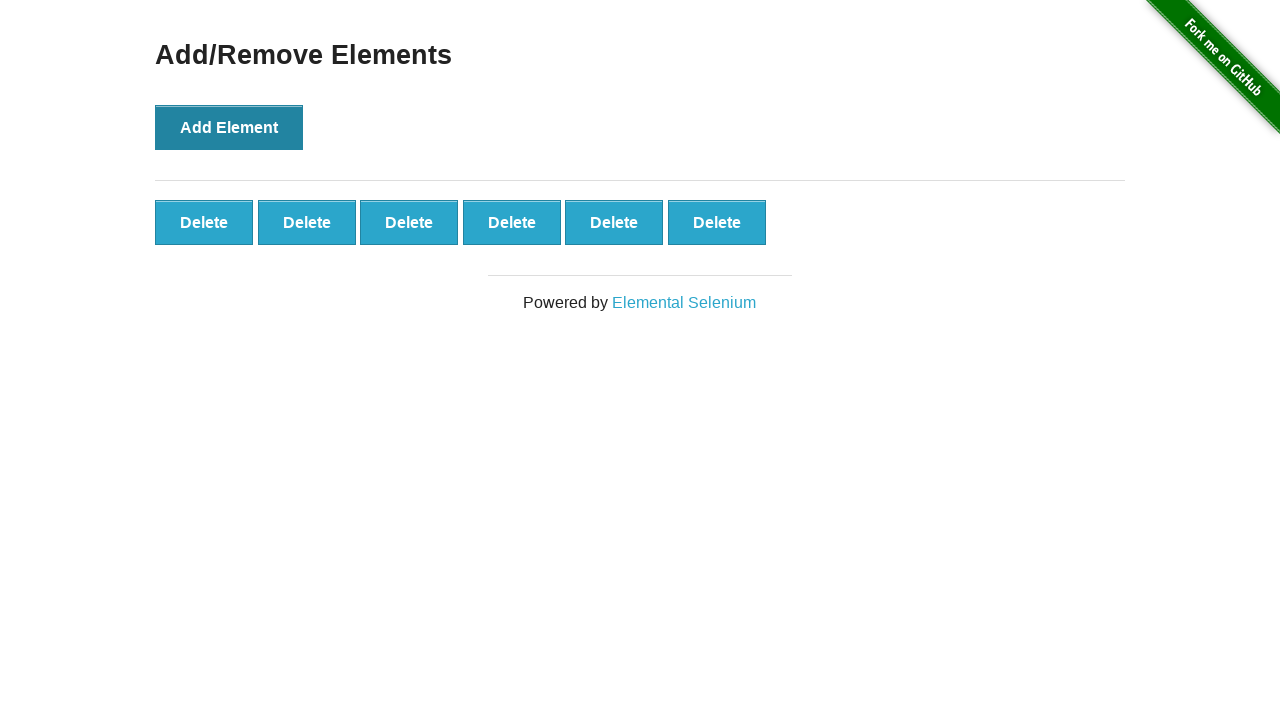

Clicked Add Element button (iteration 7/100) at (229, 127) on button[onclick='addElement()']
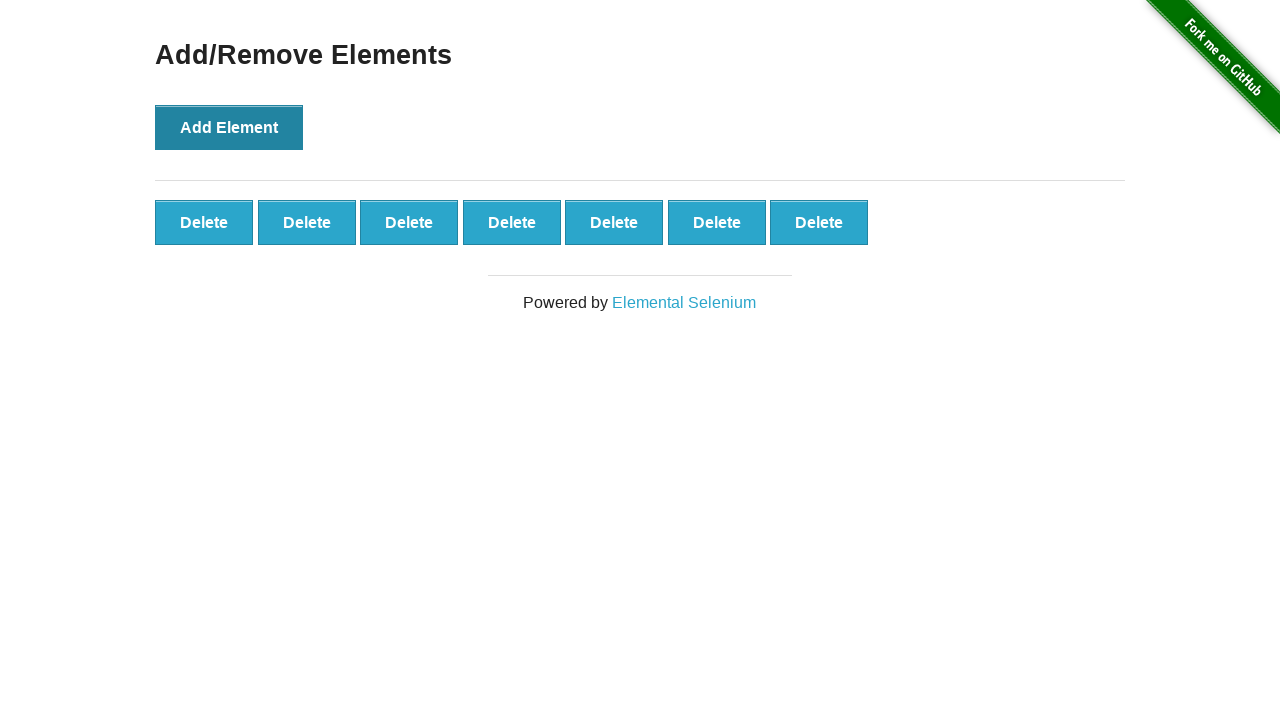

Clicked Add Element button (iteration 8/100) at (229, 127) on button[onclick='addElement()']
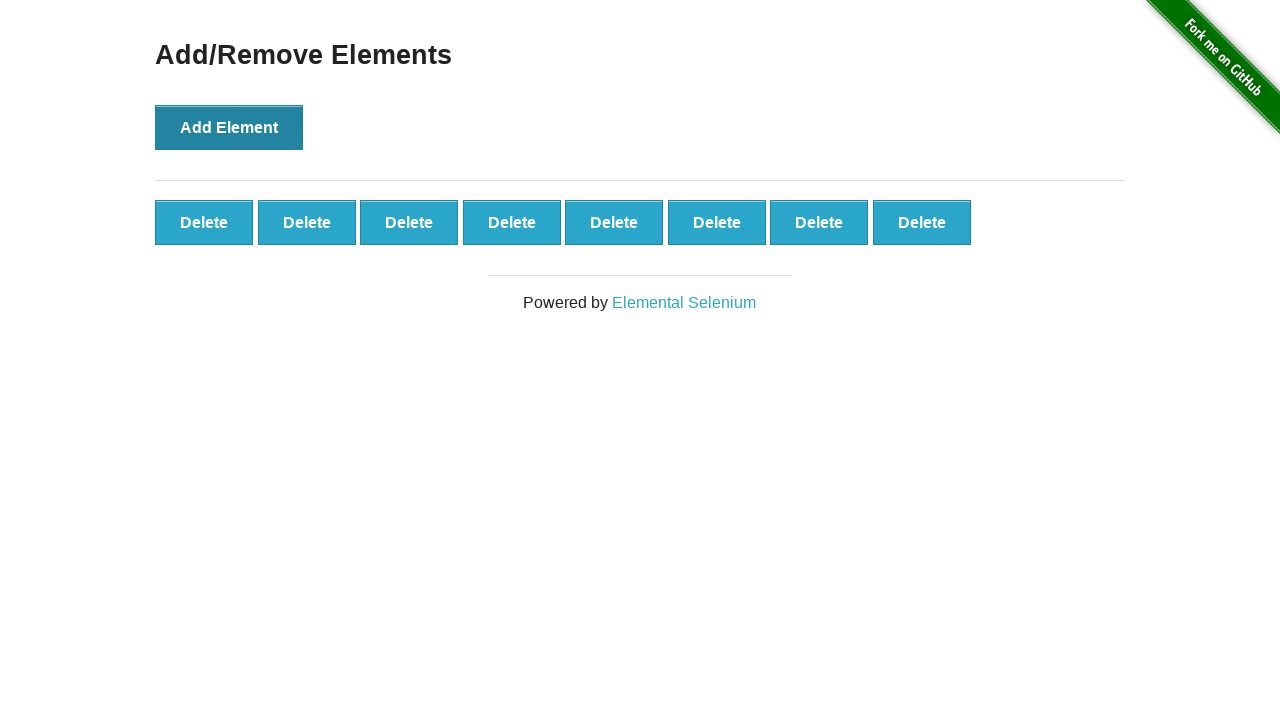

Clicked Add Element button (iteration 9/100) at (229, 127) on button[onclick='addElement()']
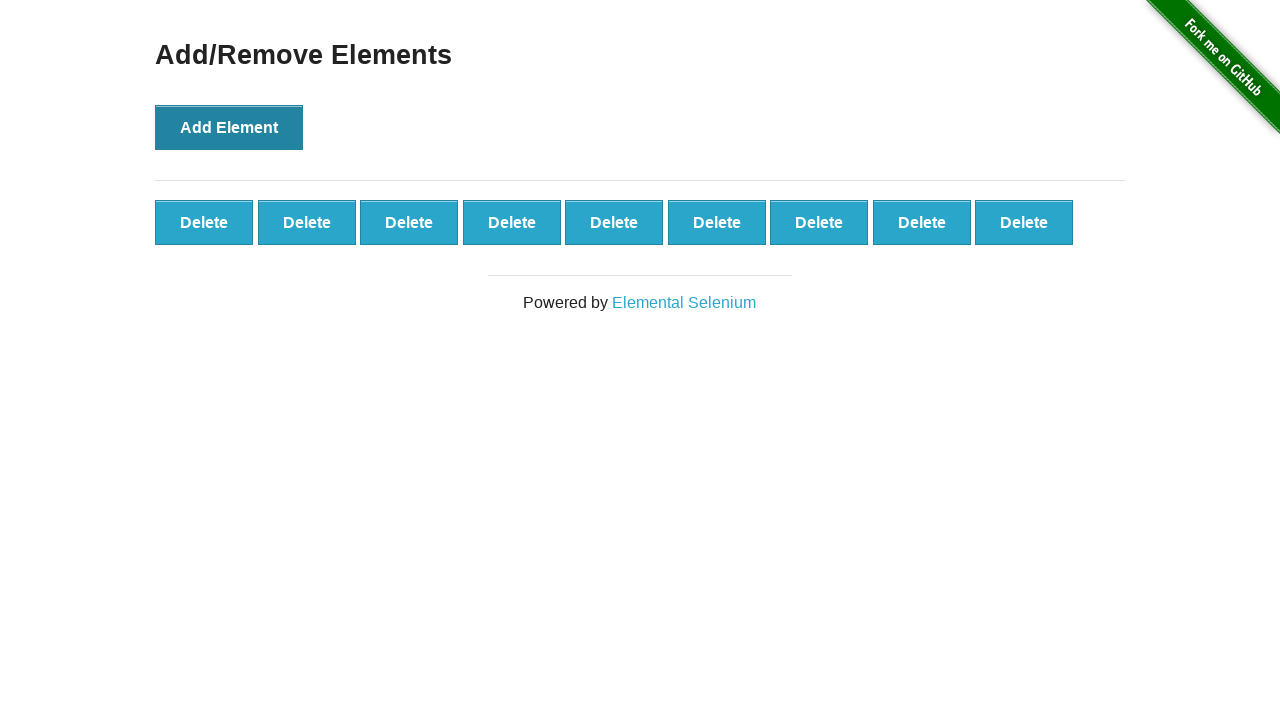

Clicked Add Element button (iteration 10/100) at (229, 127) on button[onclick='addElement()']
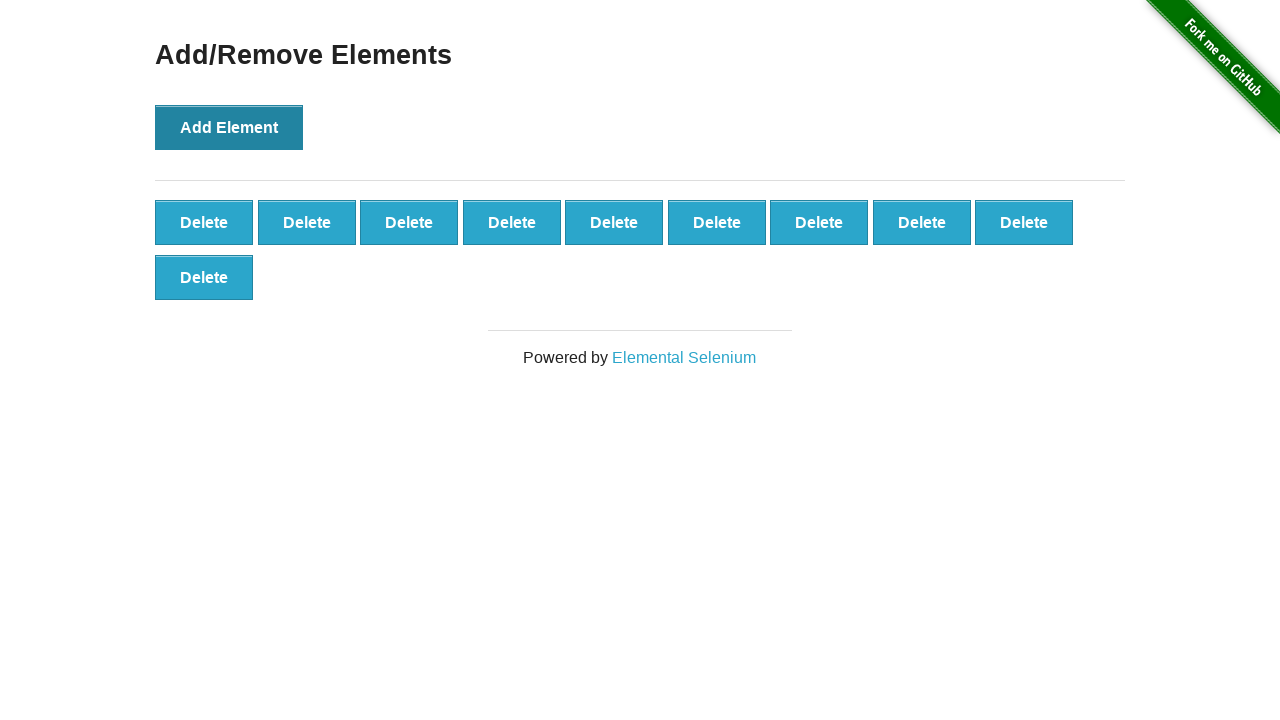

Clicked Add Element button (iteration 11/100) at (229, 127) on button[onclick='addElement()']
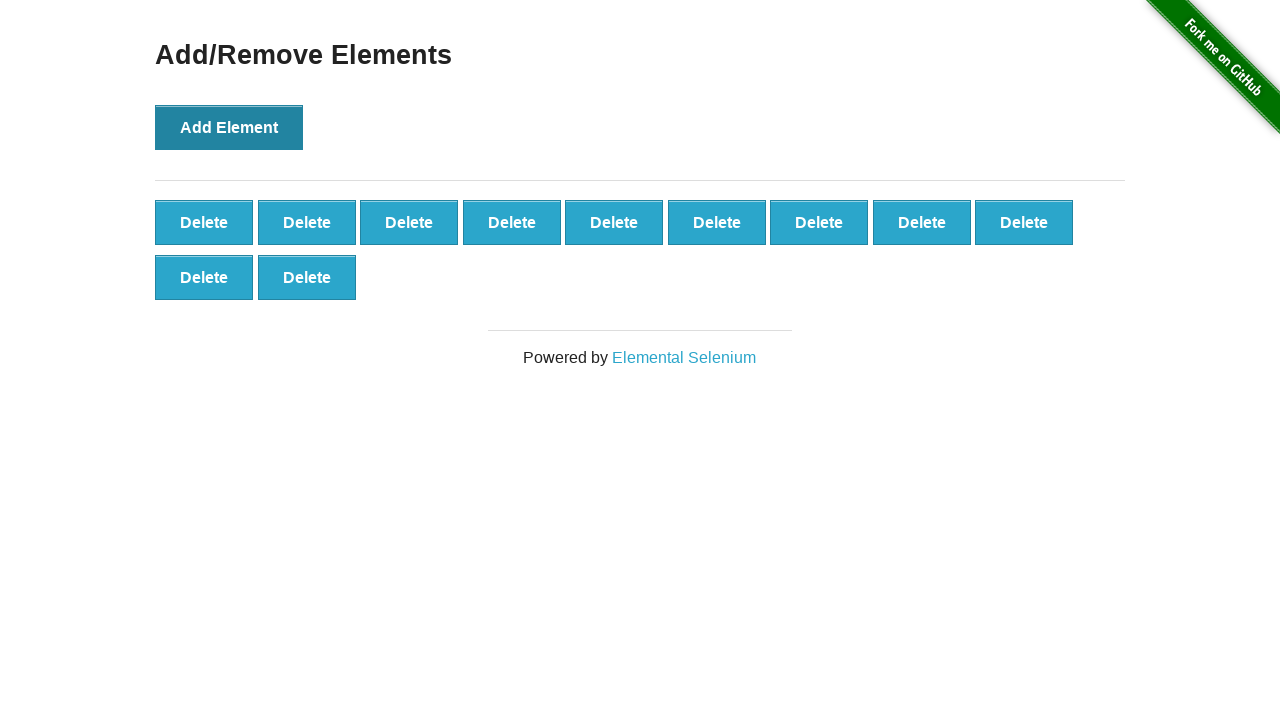

Clicked Add Element button (iteration 12/100) at (229, 127) on button[onclick='addElement()']
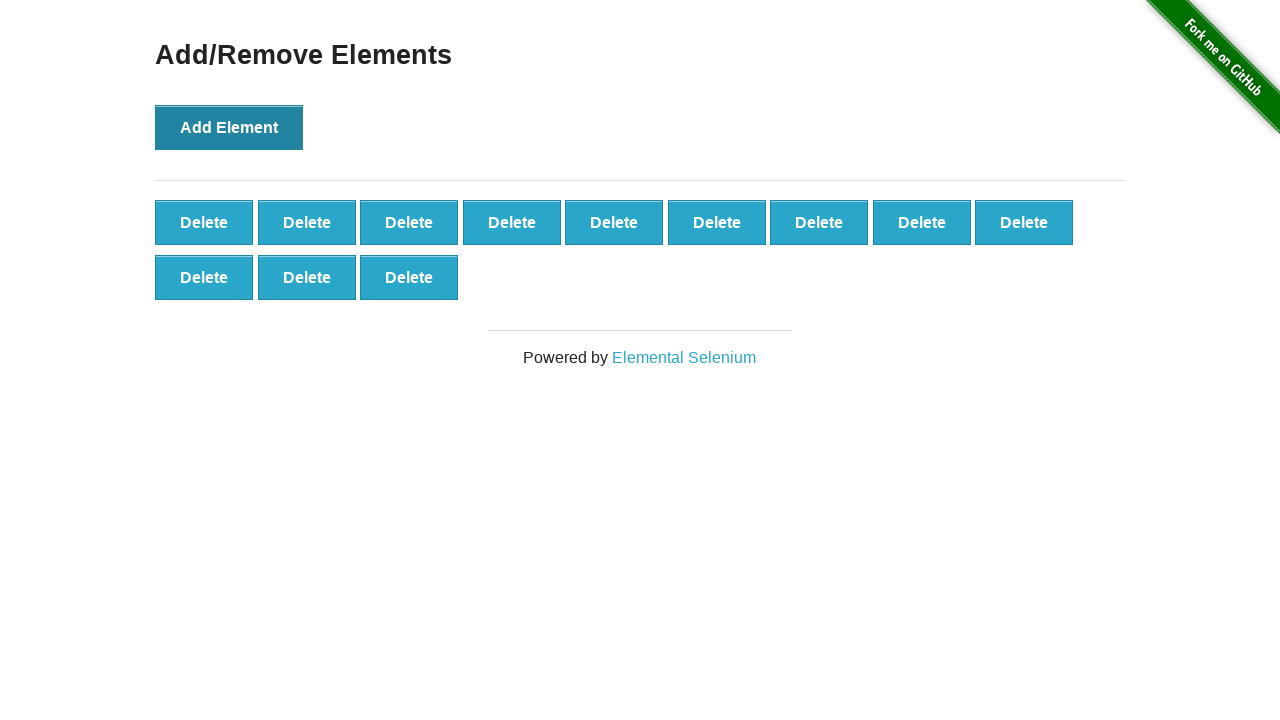

Clicked Add Element button (iteration 13/100) at (229, 127) on button[onclick='addElement()']
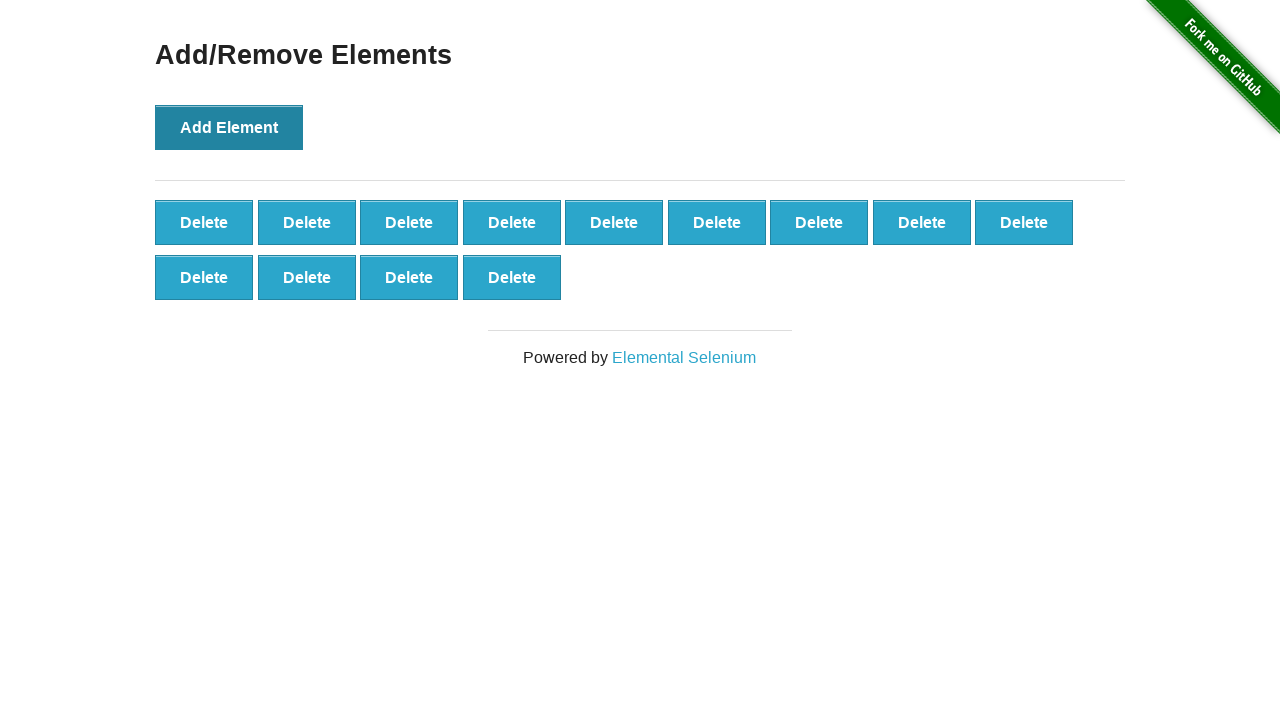

Clicked Add Element button (iteration 14/100) at (229, 127) on button[onclick='addElement()']
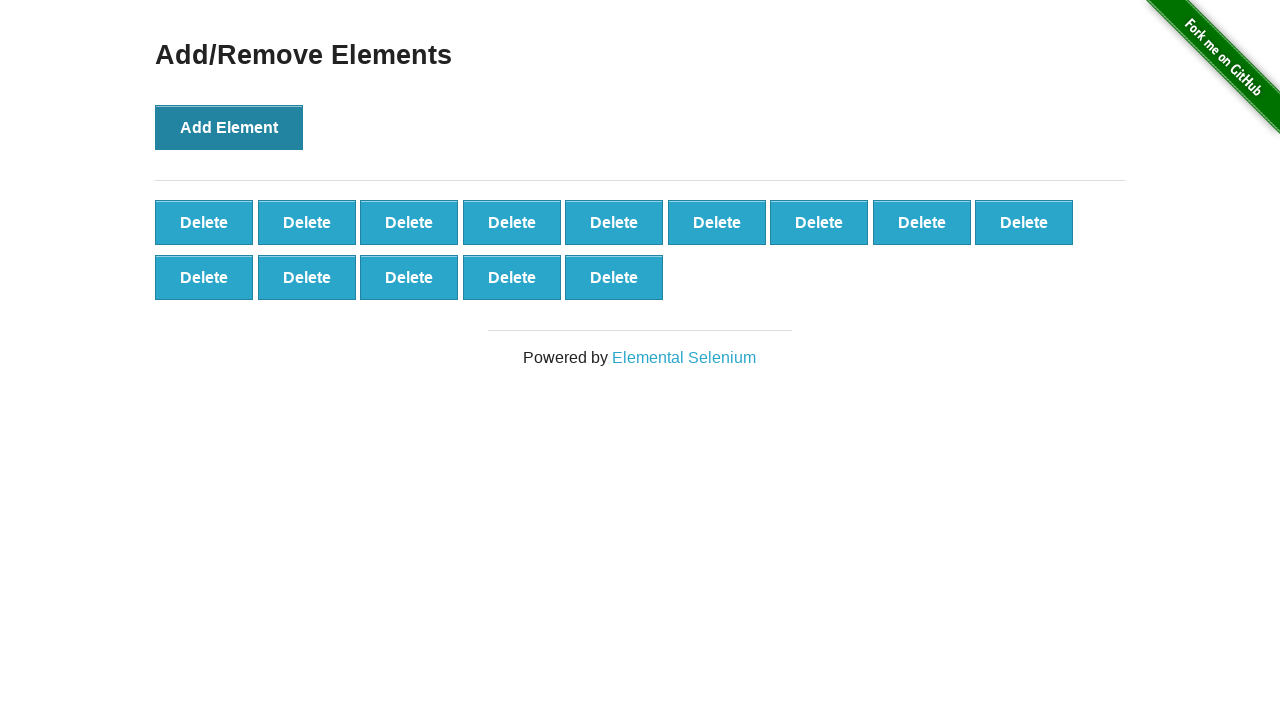

Clicked Add Element button (iteration 15/100) at (229, 127) on button[onclick='addElement()']
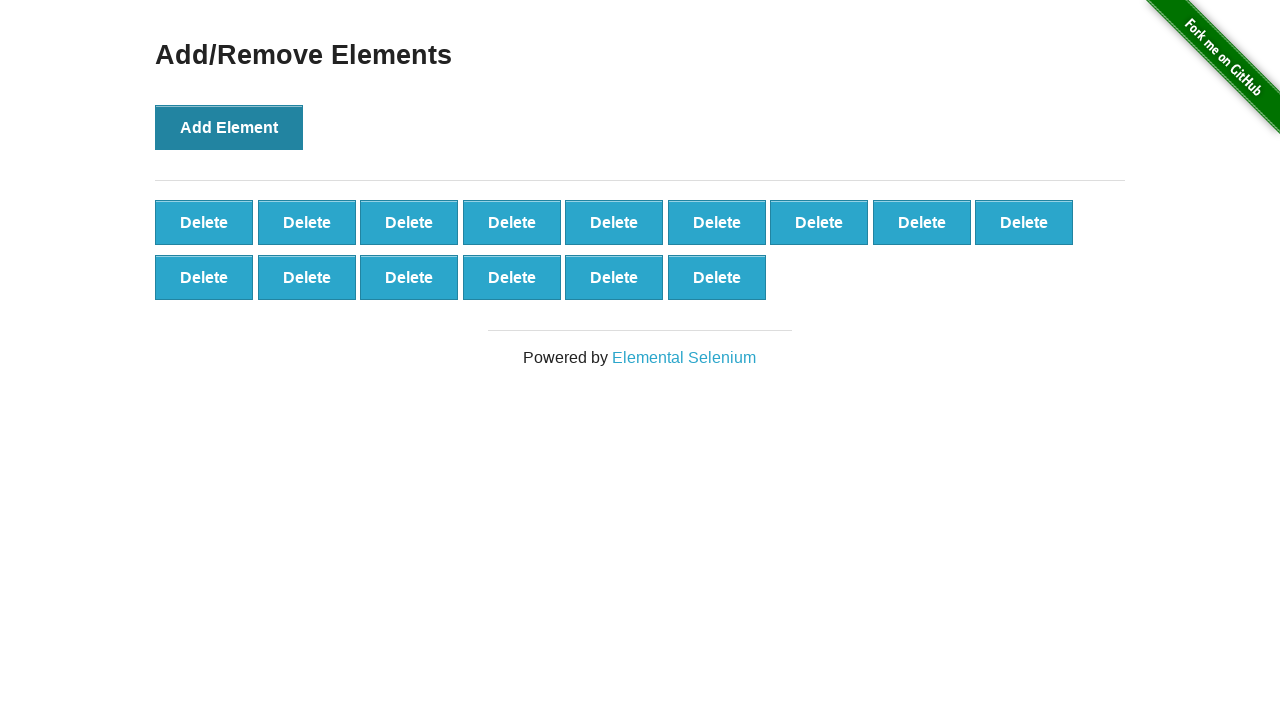

Clicked Add Element button (iteration 16/100) at (229, 127) on button[onclick='addElement()']
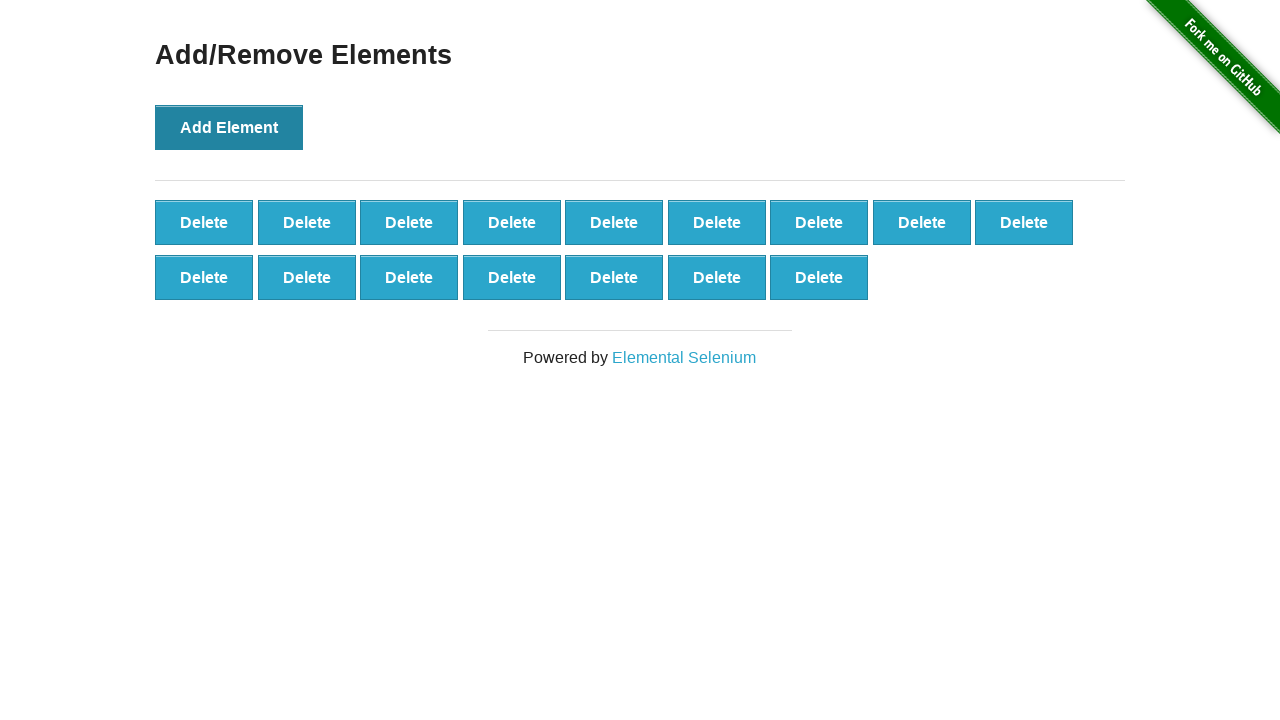

Clicked Add Element button (iteration 17/100) at (229, 127) on button[onclick='addElement()']
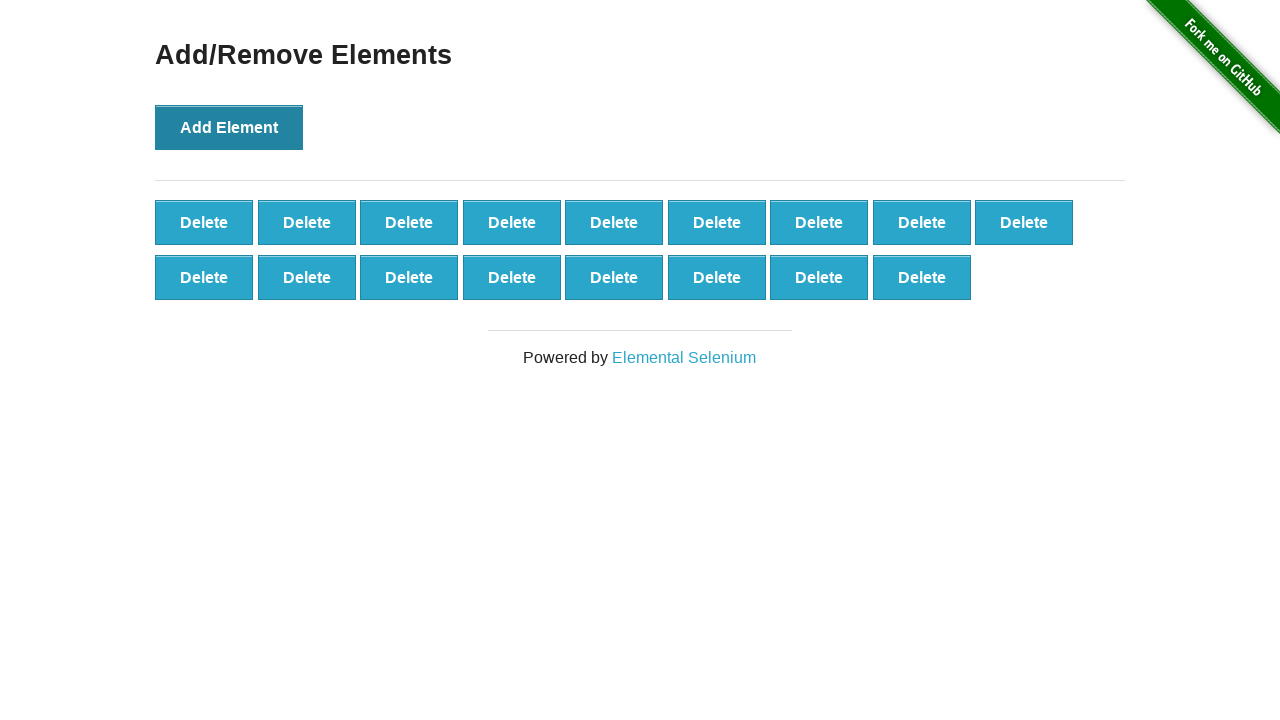

Clicked Add Element button (iteration 18/100) at (229, 127) on button[onclick='addElement()']
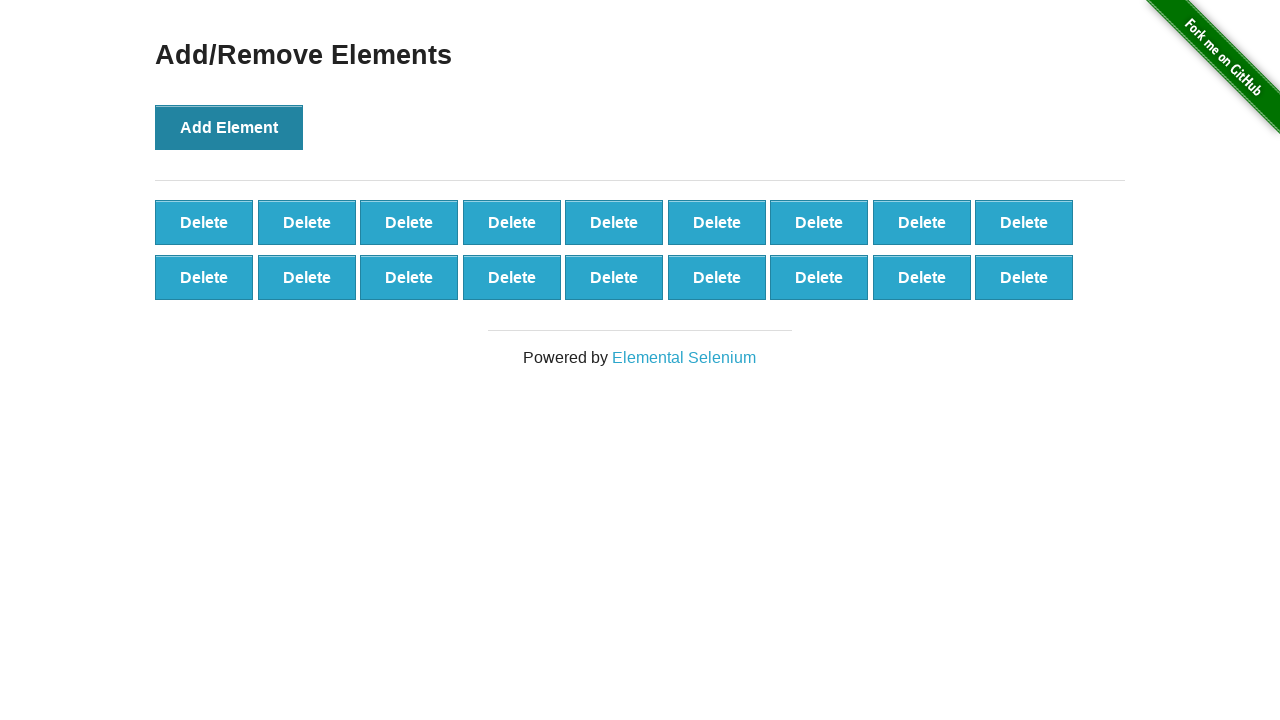

Clicked Add Element button (iteration 19/100) at (229, 127) on button[onclick='addElement()']
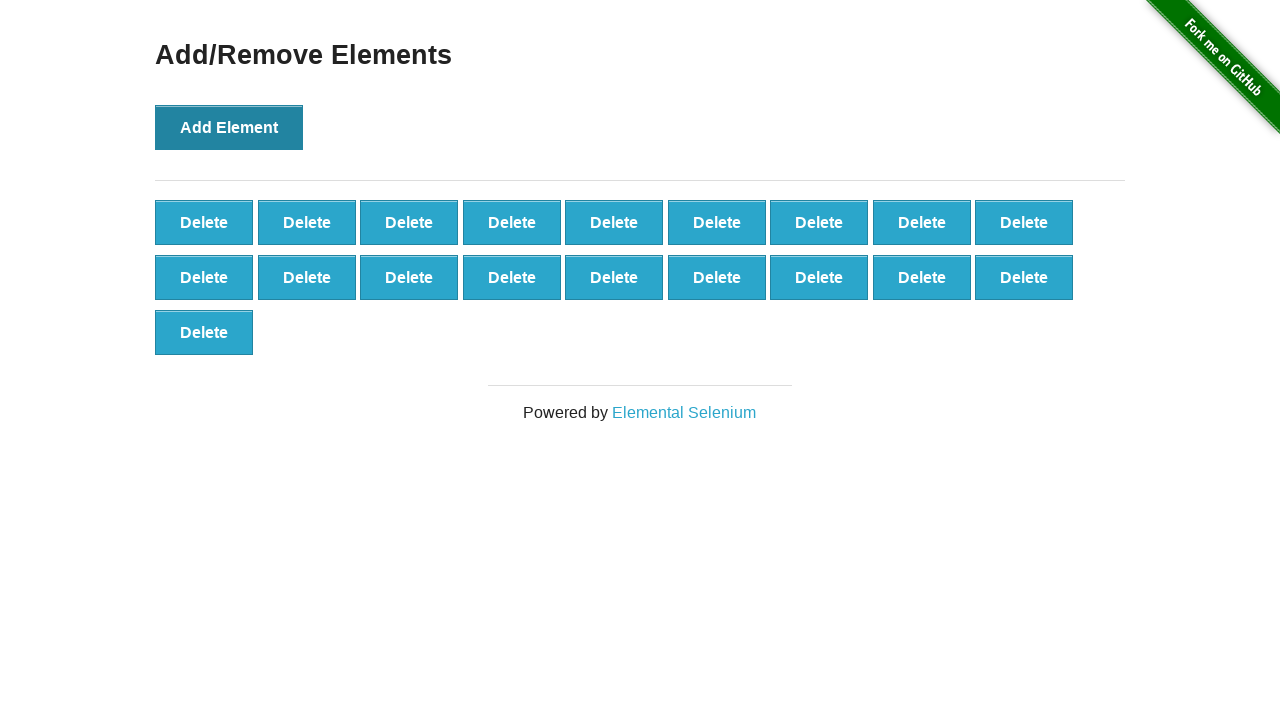

Clicked Add Element button (iteration 20/100) at (229, 127) on button[onclick='addElement()']
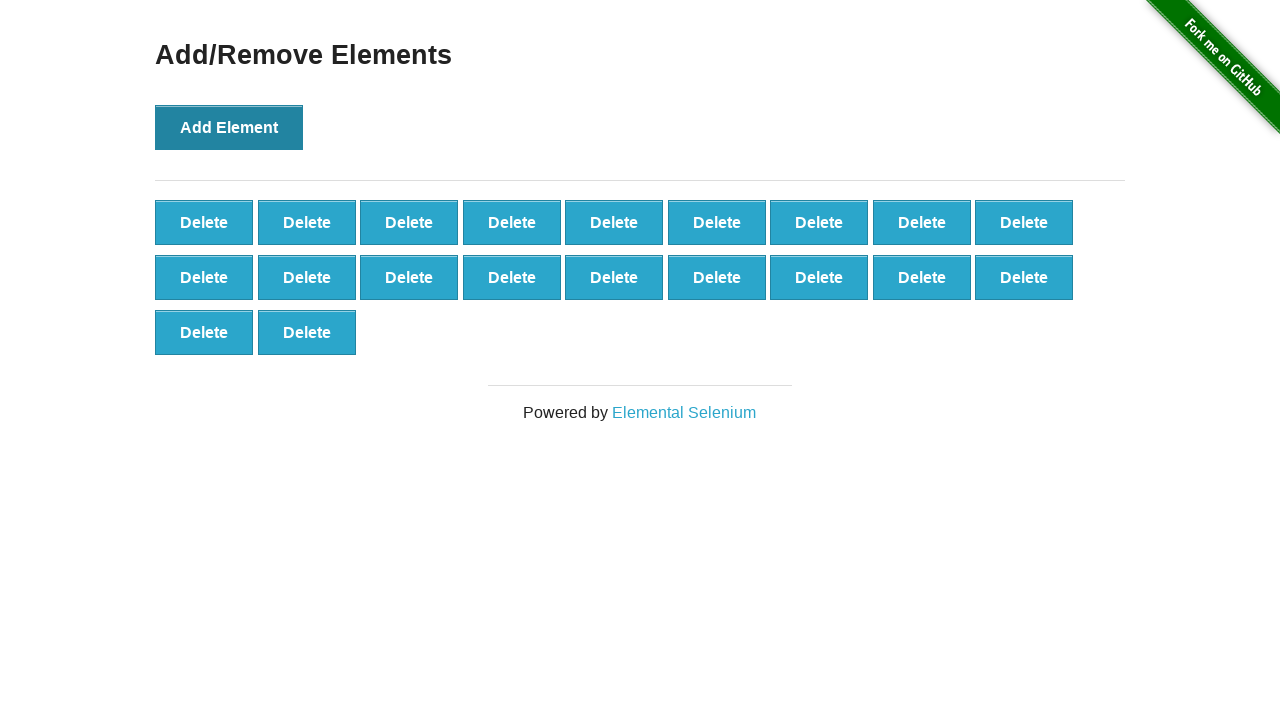

Clicked Add Element button (iteration 21/100) at (229, 127) on button[onclick='addElement()']
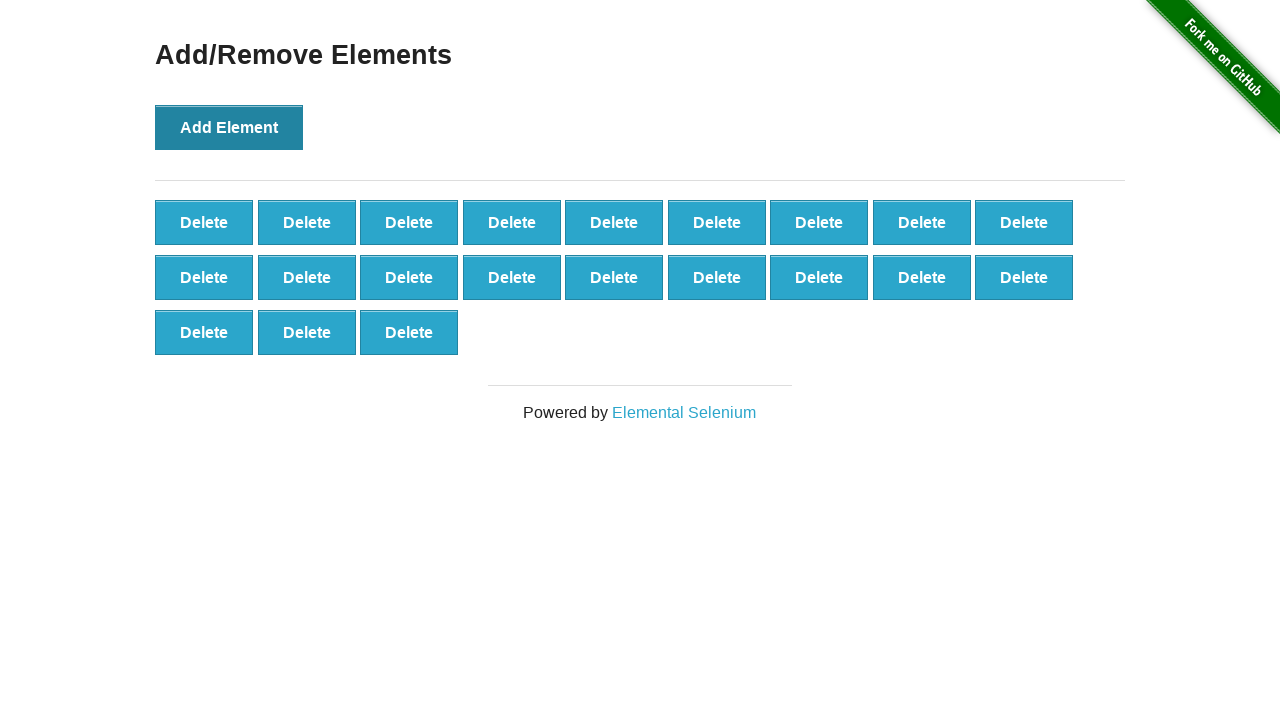

Clicked Add Element button (iteration 22/100) at (229, 127) on button[onclick='addElement()']
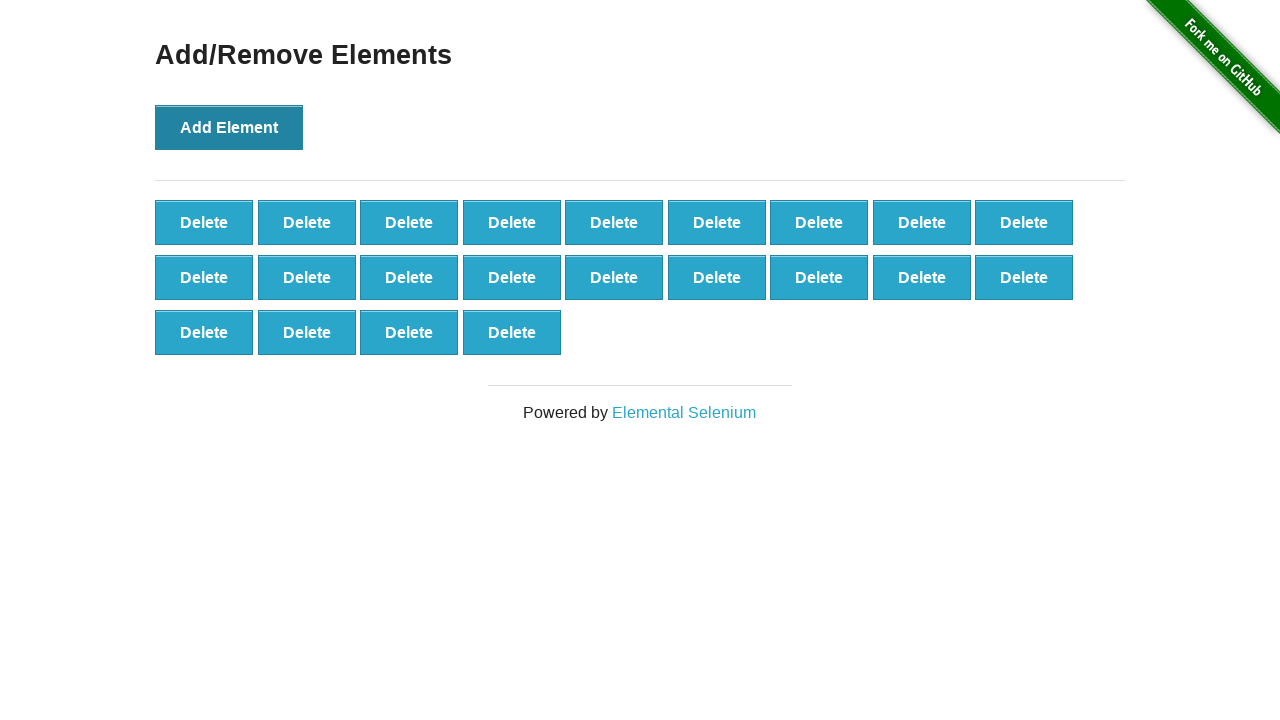

Clicked Add Element button (iteration 23/100) at (229, 127) on button[onclick='addElement()']
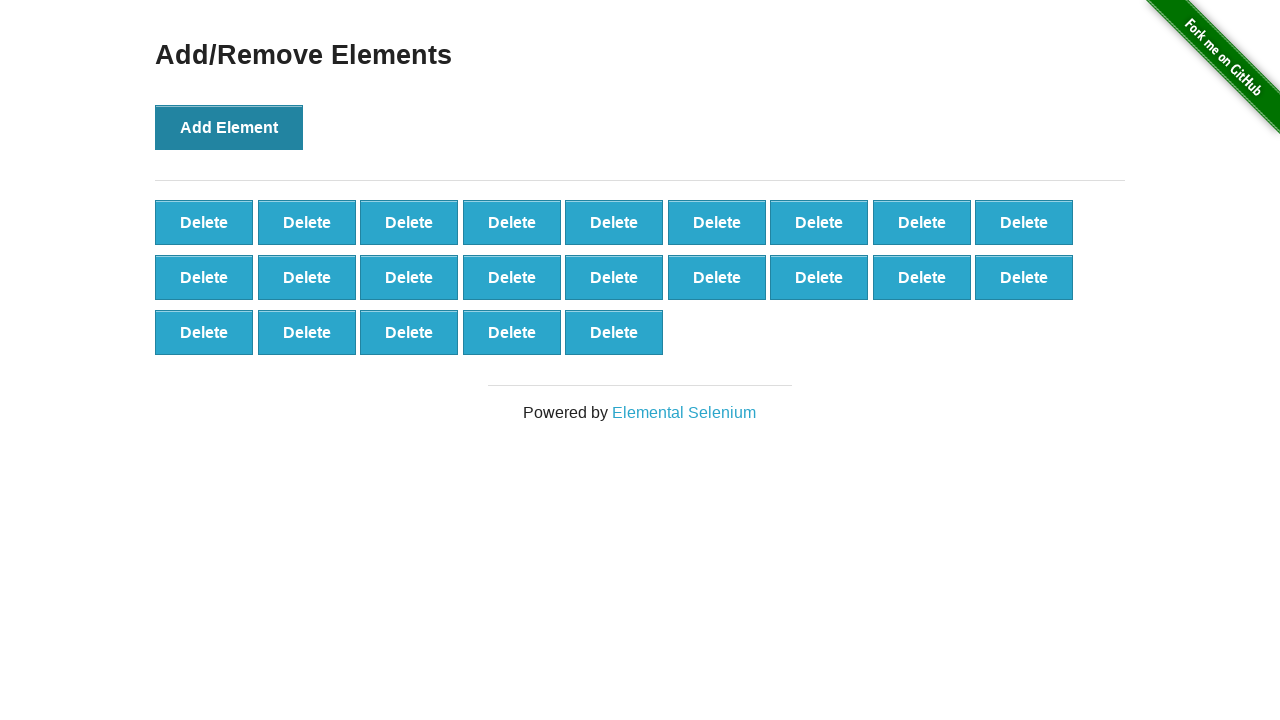

Clicked Add Element button (iteration 24/100) at (229, 127) on button[onclick='addElement()']
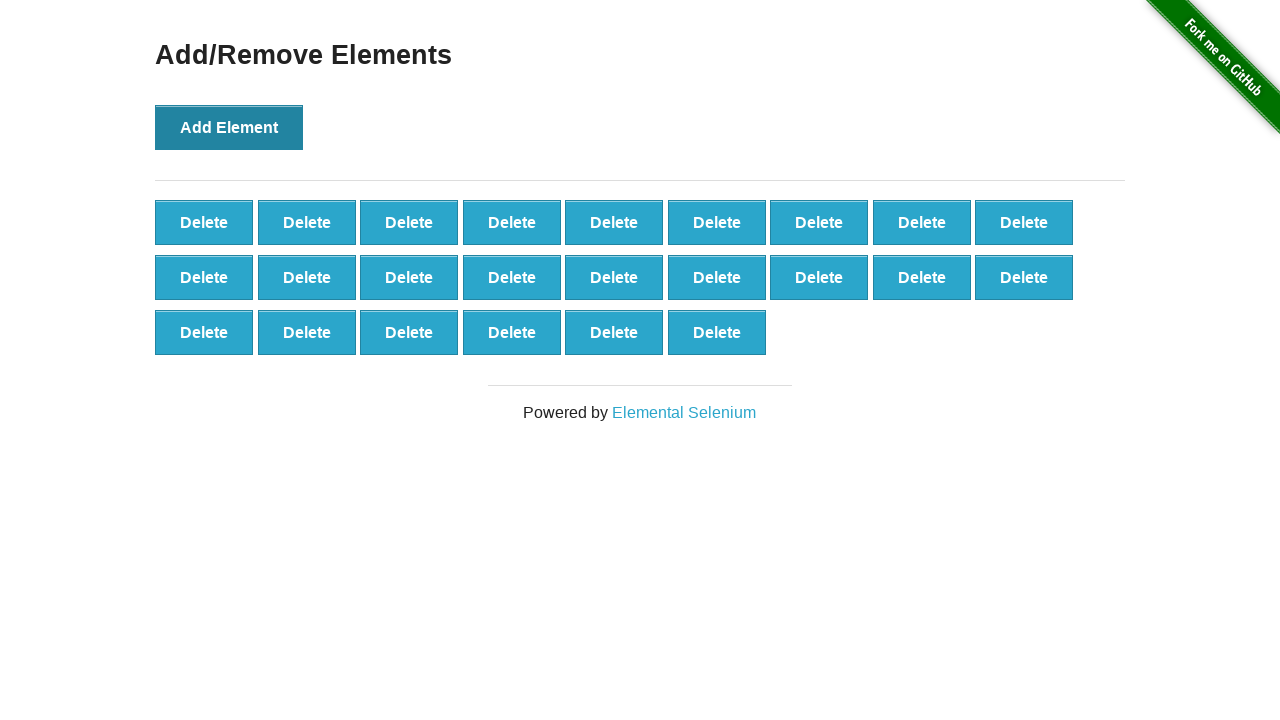

Clicked Add Element button (iteration 25/100) at (229, 127) on button[onclick='addElement()']
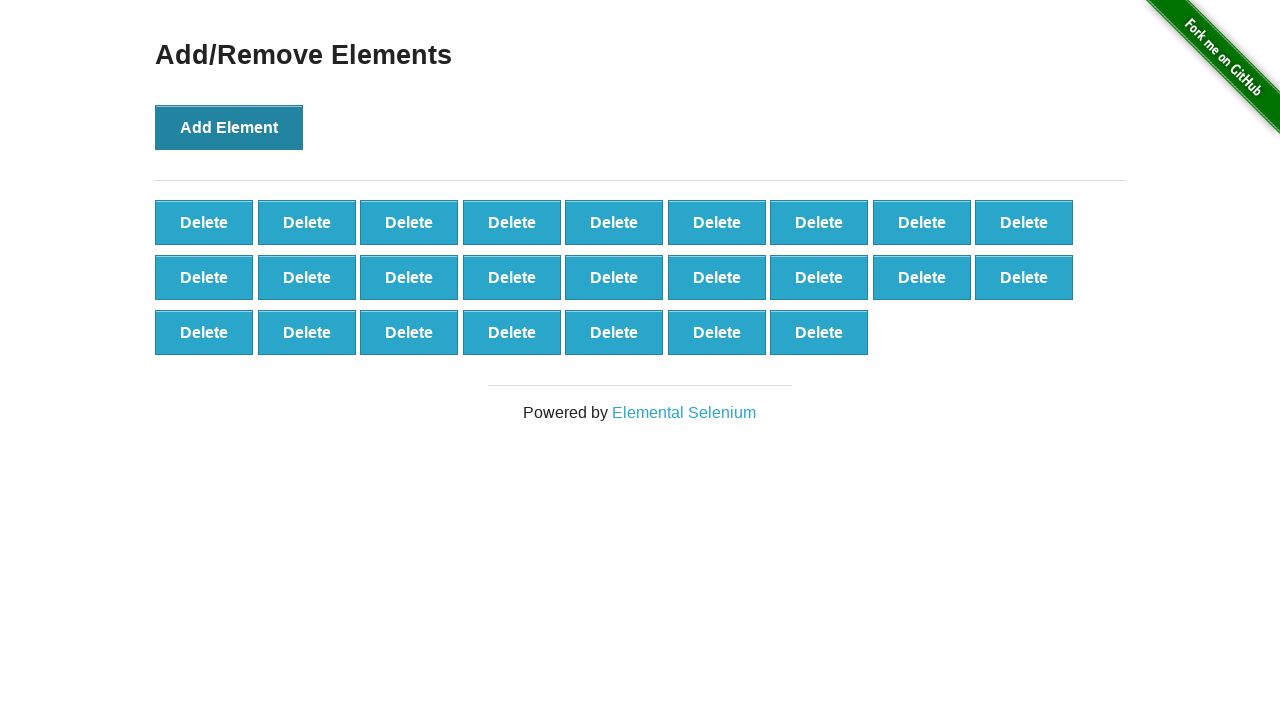

Clicked Add Element button (iteration 26/100) at (229, 127) on button[onclick='addElement()']
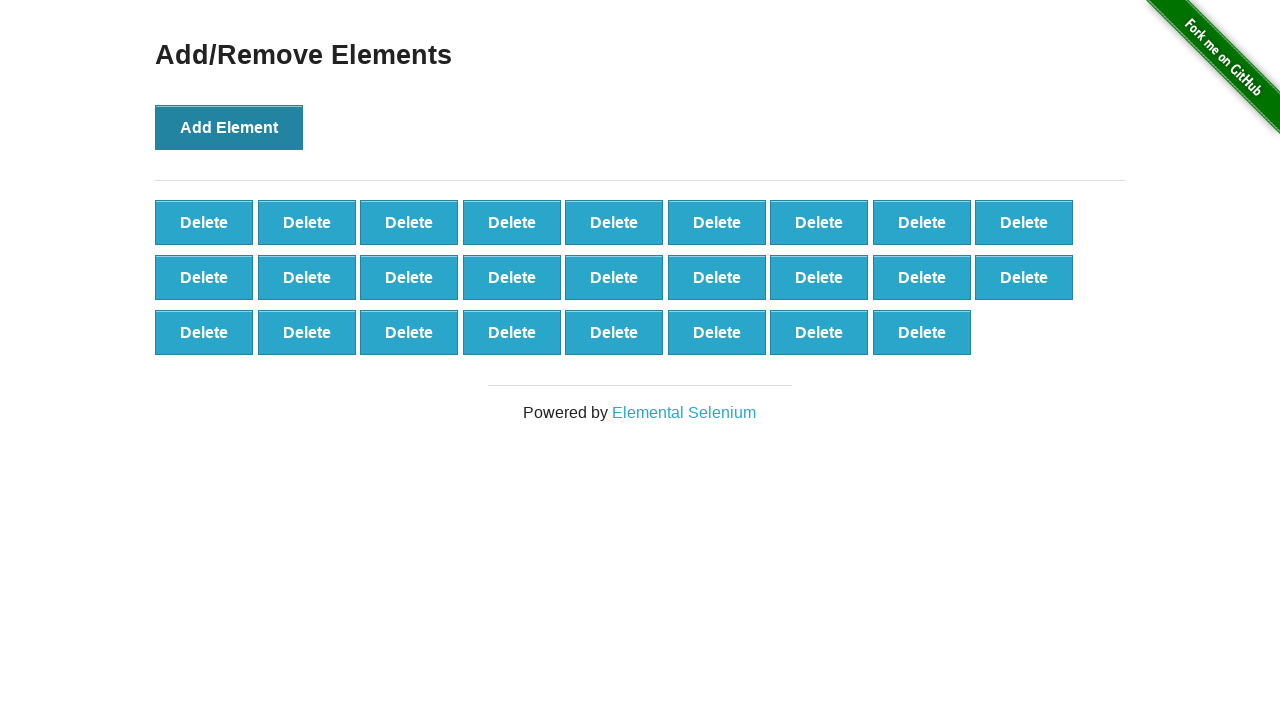

Clicked Add Element button (iteration 27/100) at (229, 127) on button[onclick='addElement()']
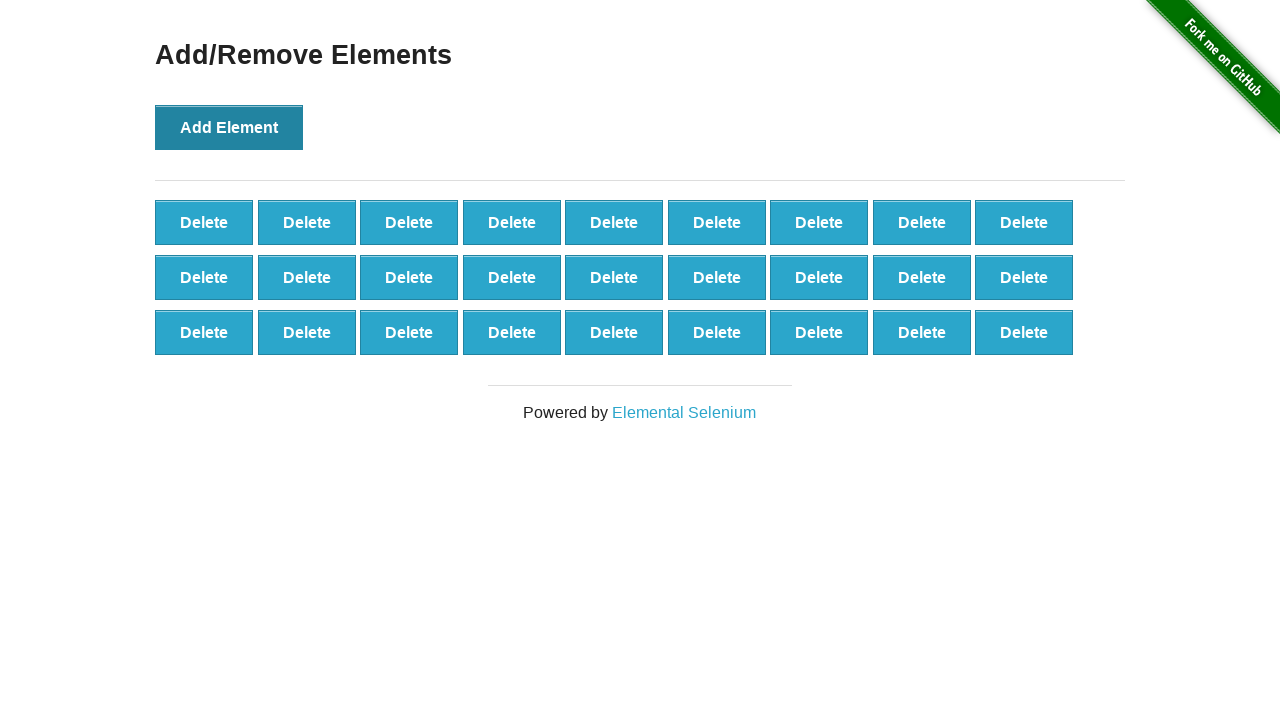

Clicked Add Element button (iteration 28/100) at (229, 127) on button[onclick='addElement()']
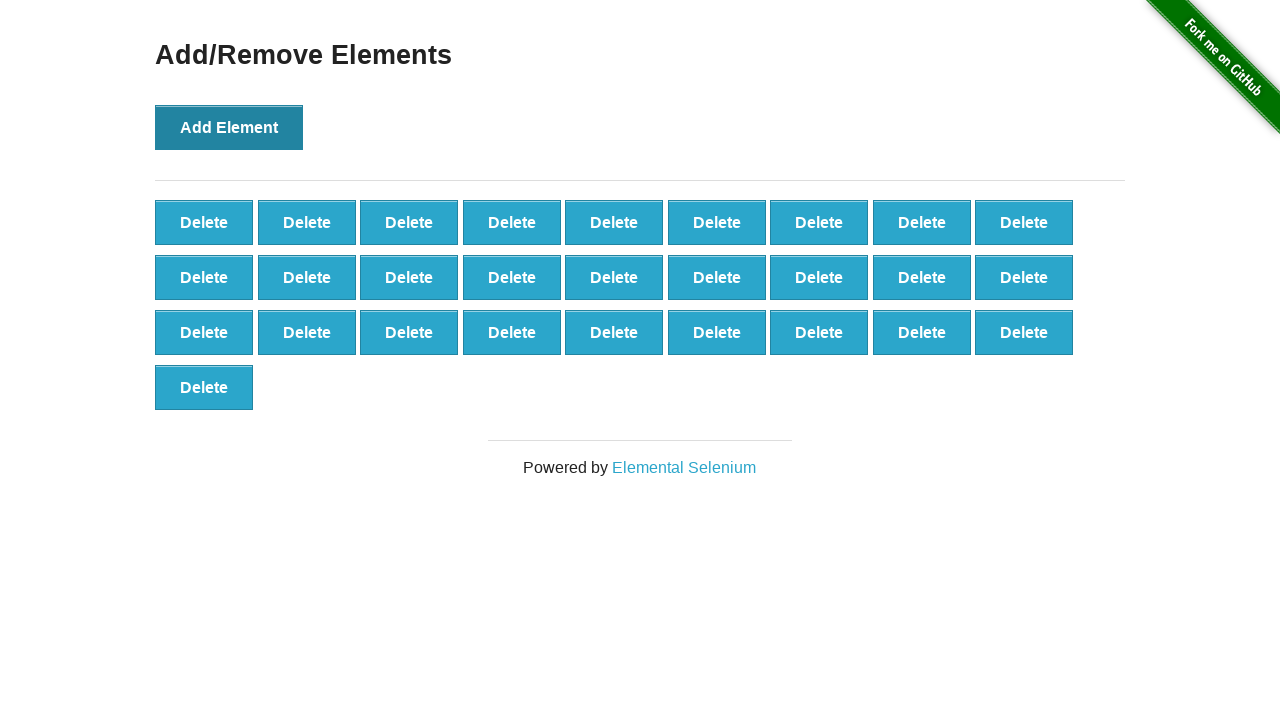

Clicked Add Element button (iteration 29/100) at (229, 127) on button[onclick='addElement()']
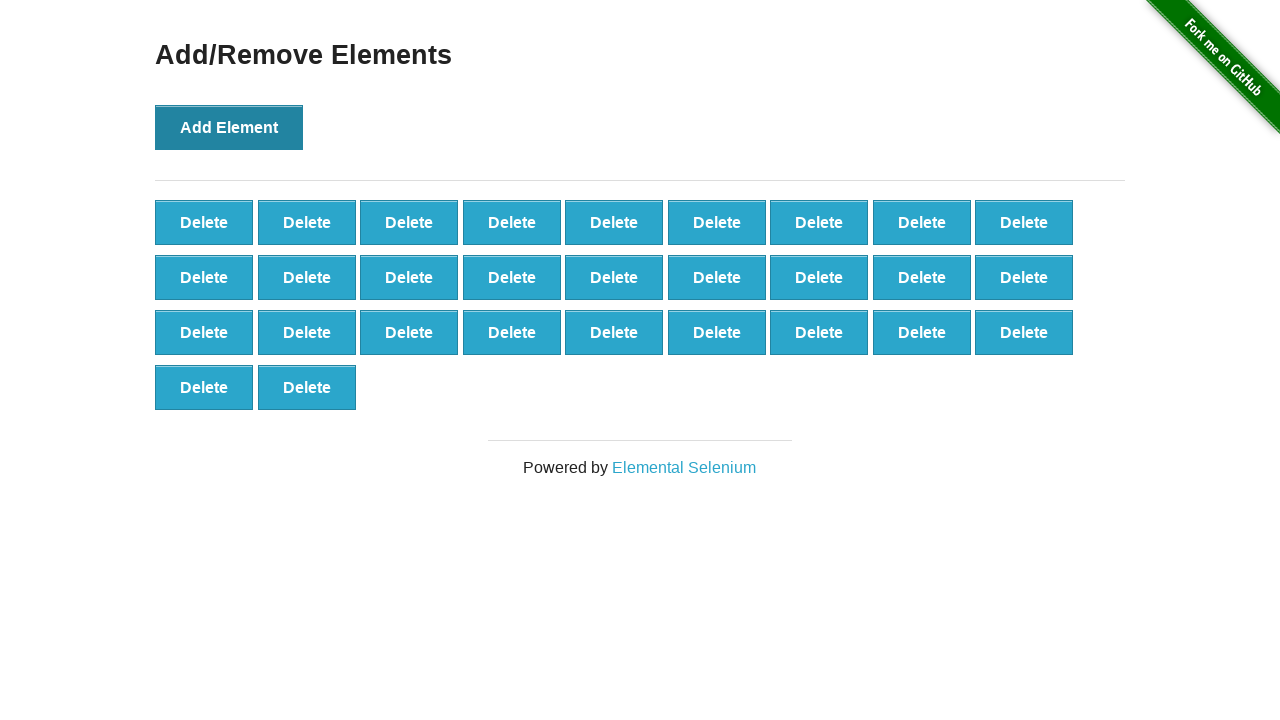

Clicked Add Element button (iteration 30/100) at (229, 127) on button[onclick='addElement()']
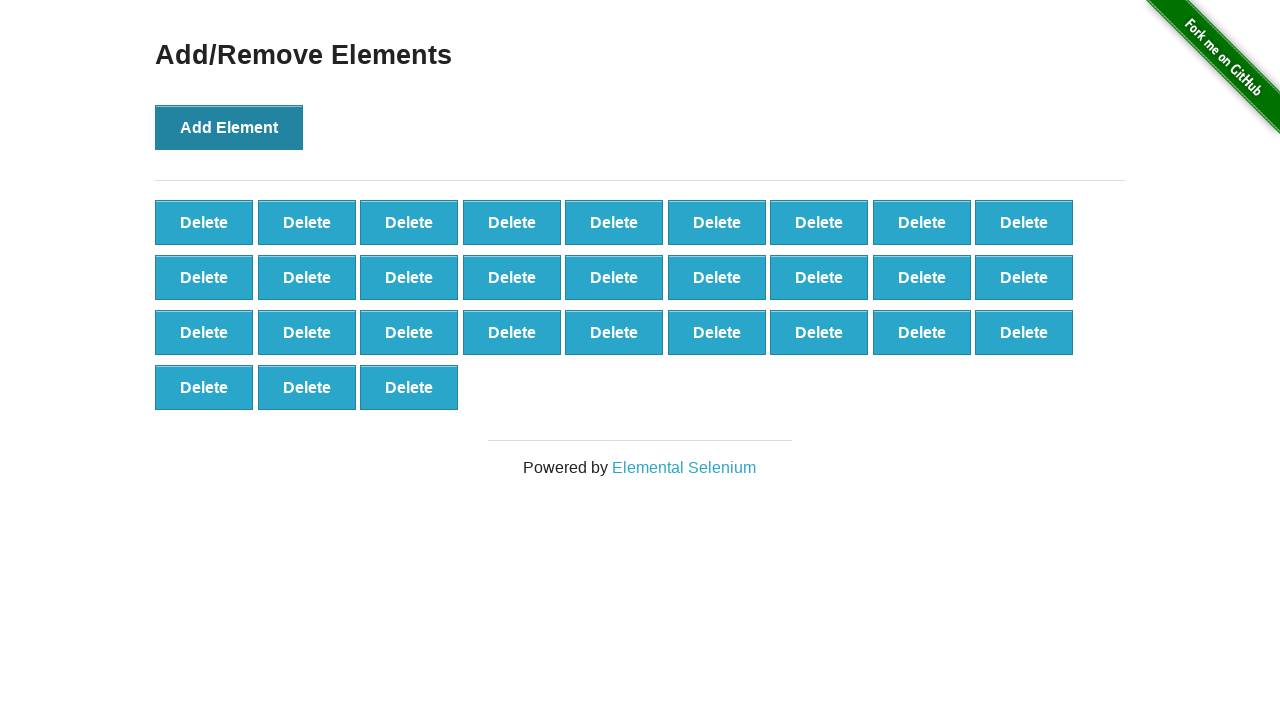

Clicked Add Element button (iteration 31/100) at (229, 127) on button[onclick='addElement()']
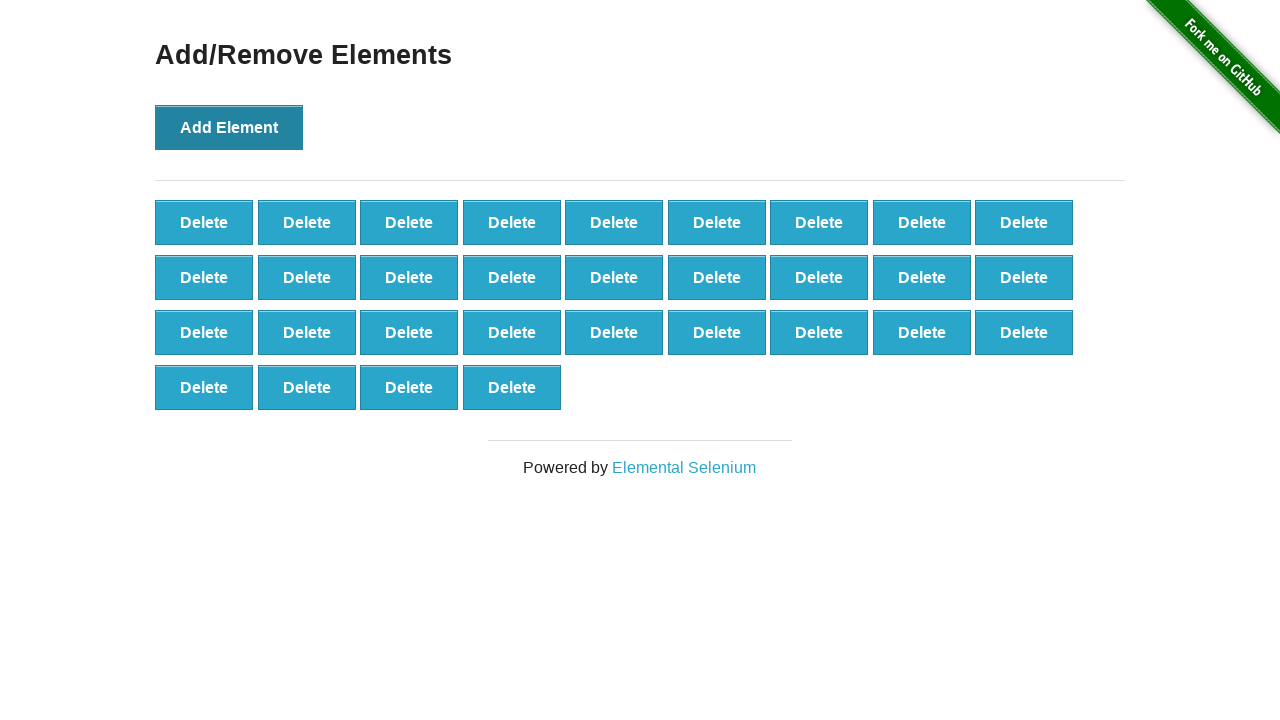

Clicked Add Element button (iteration 32/100) at (229, 127) on button[onclick='addElement()']
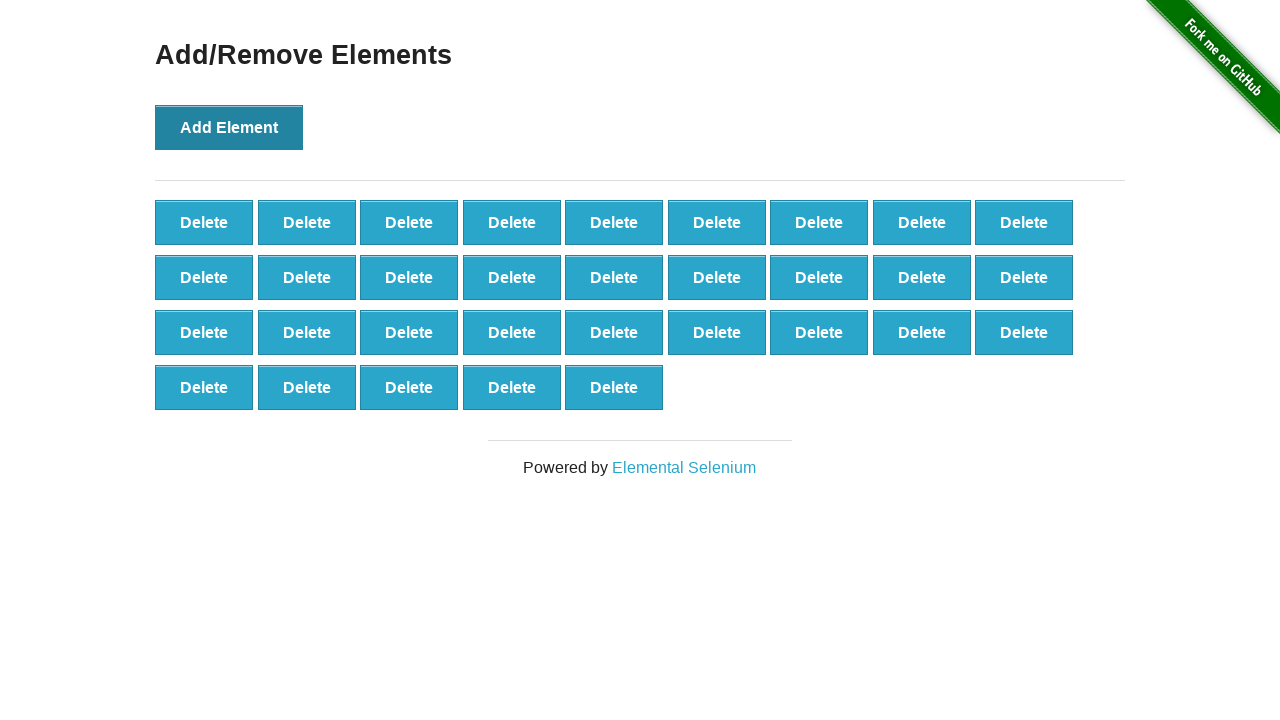

Clicked Add Element button (iteration 33/100) at (229, 127) on button[onclick='addElement()']
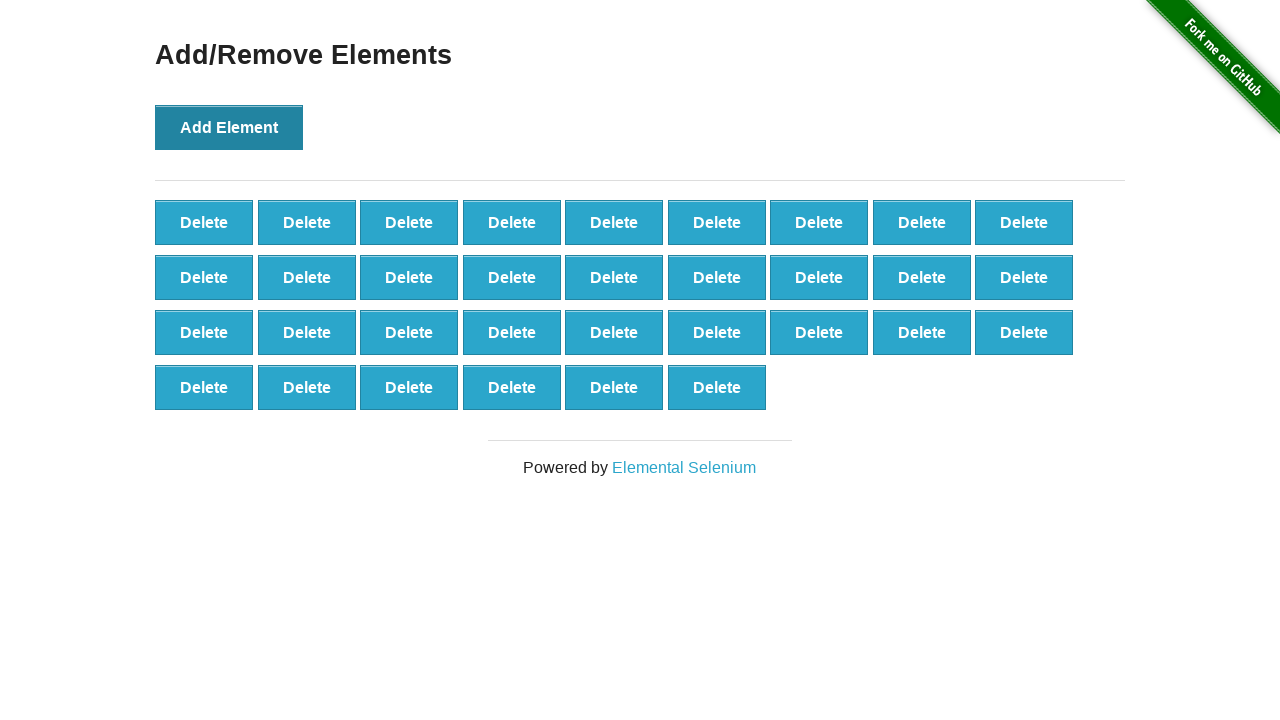

Clicked Add Element button (iteration 34/100) at (229, 127) on button[onclick='addElement()']
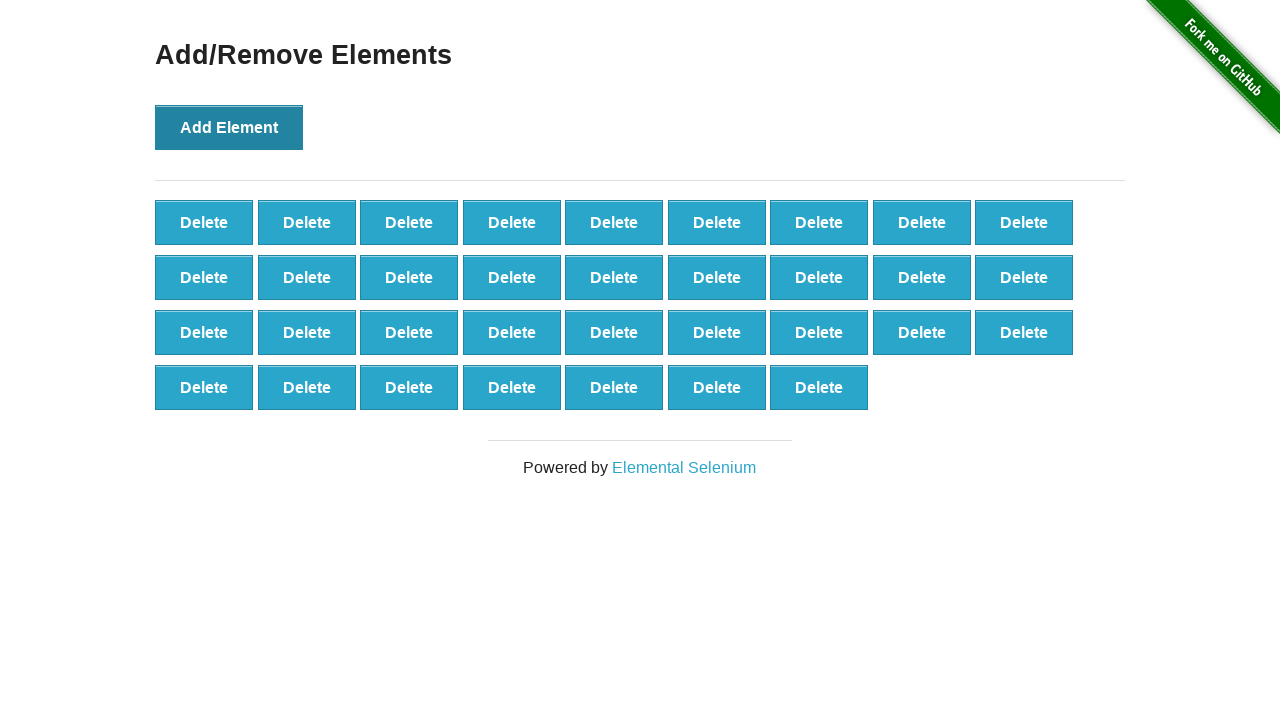

Clicked Add Element button (iteration 35/100) at (229, 127) on button[onclick='addElement()']
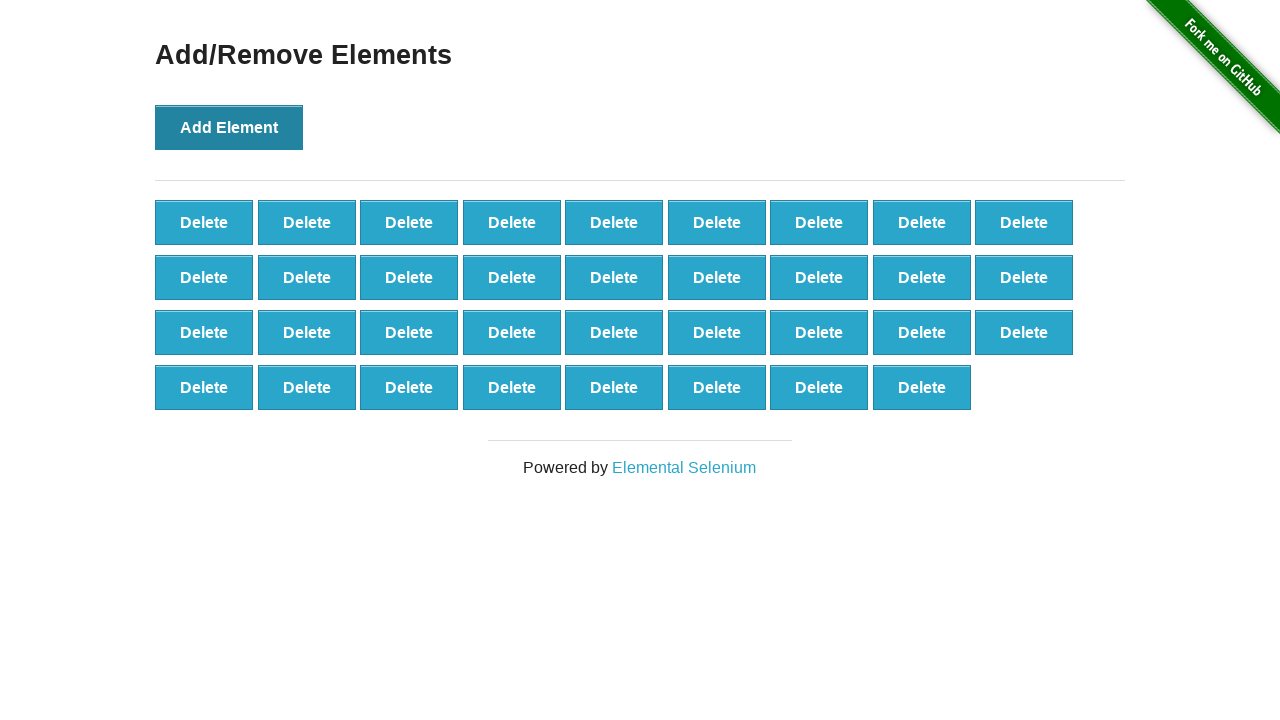

Clicked Add Element button (iteration 36/100) at (229, 127) on button[onclick='addElement()']
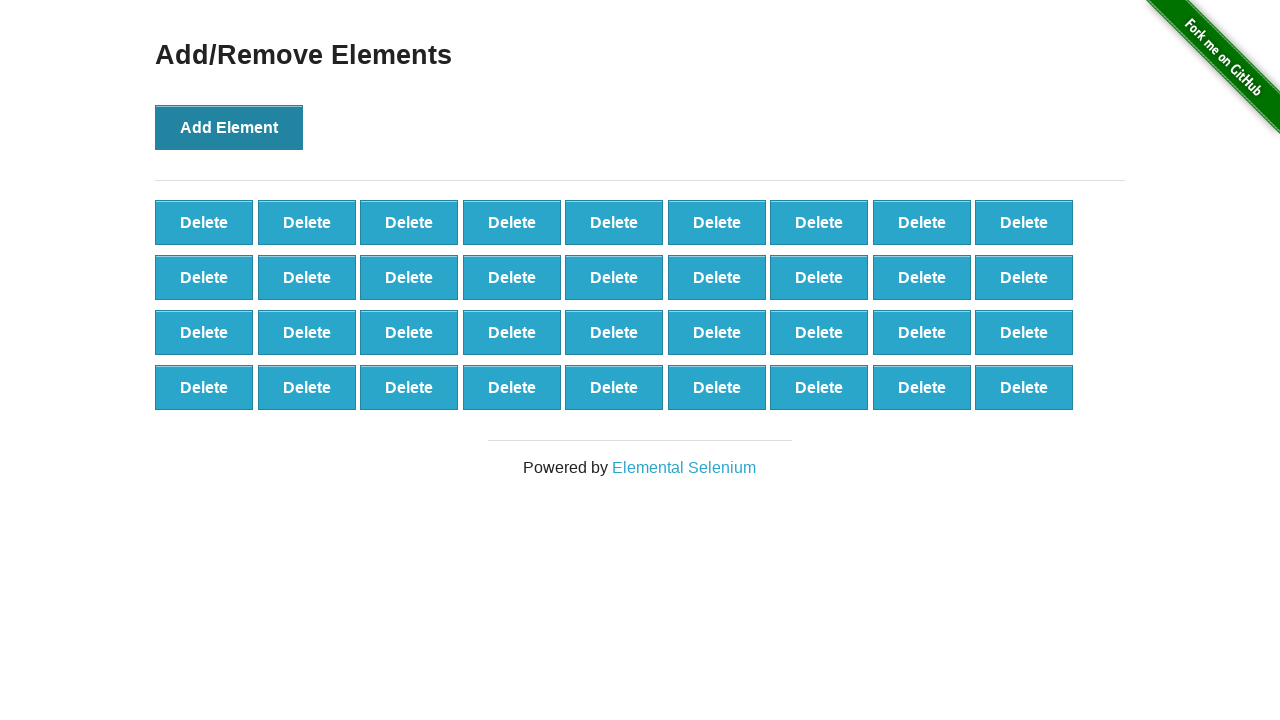

Clicked Add Element button (iteration 37/100) at (229, 127) on button[onclick='addElement()']
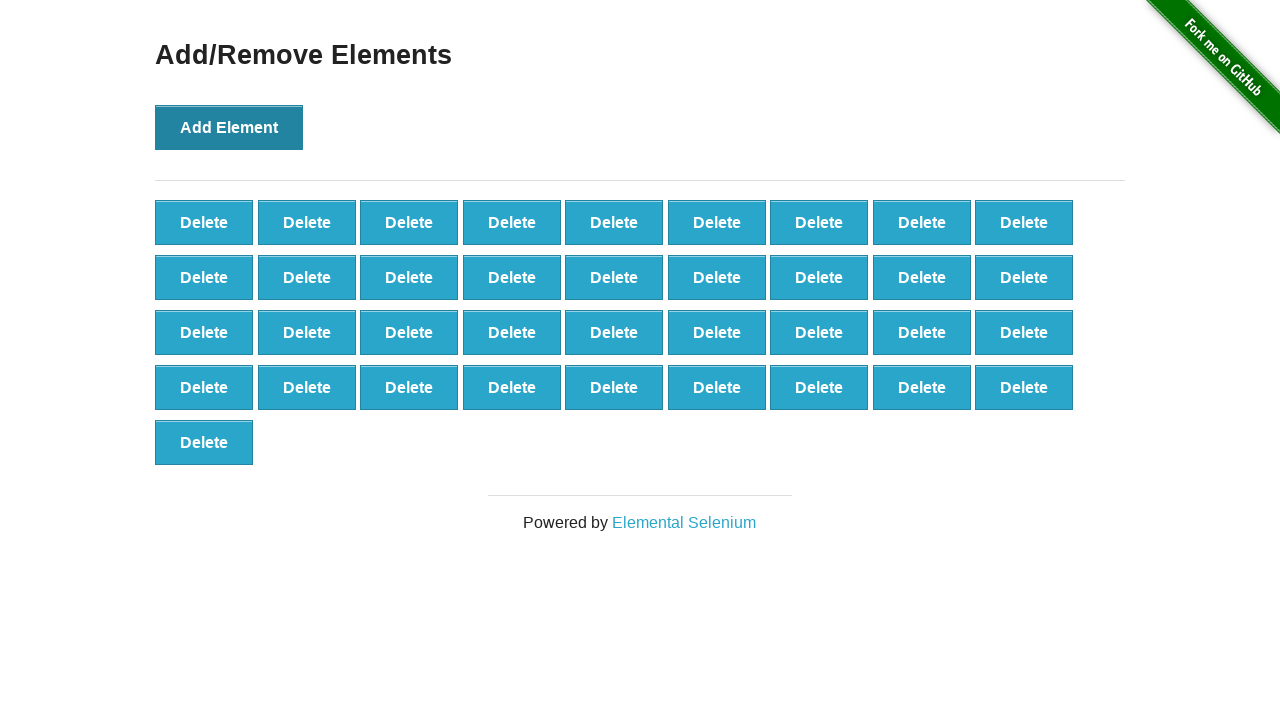

Clicked Add Element button (iteration 38/100) at (229, 127) on button[onclick='addElement()']
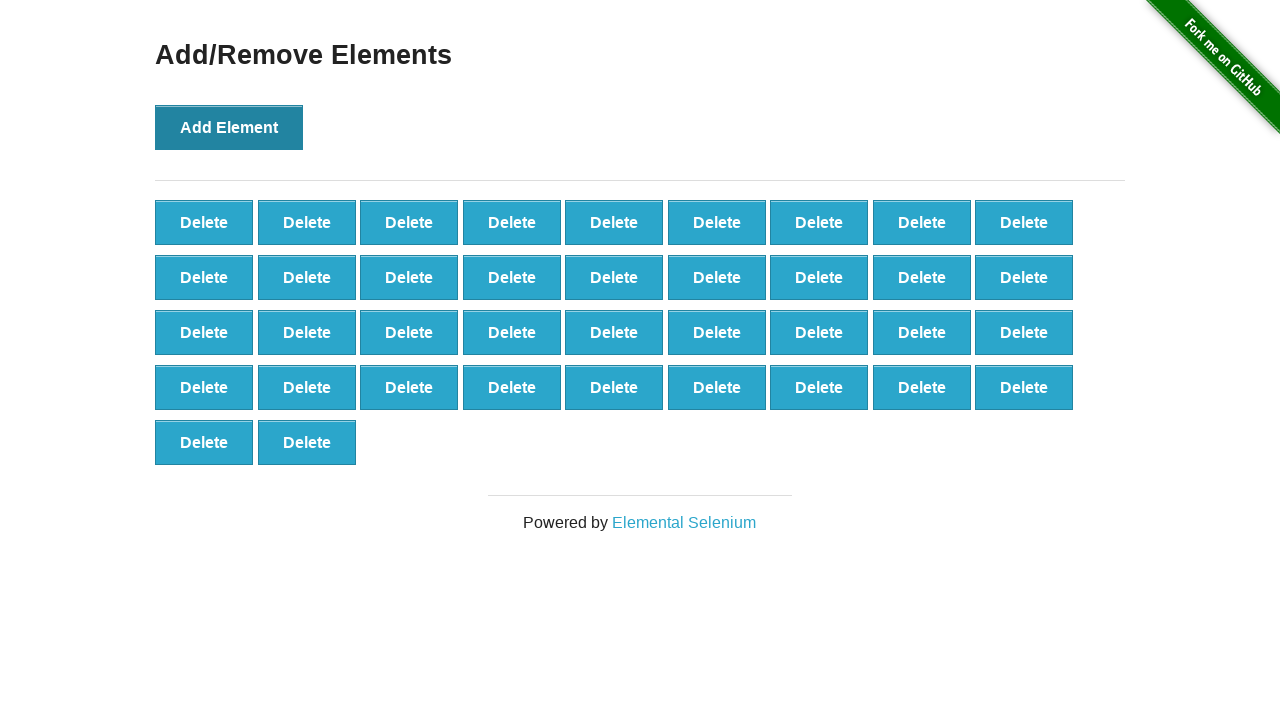

Clicked Add Element button (iteration 39/100) at (229, 127) on button[onclick='addElement()']
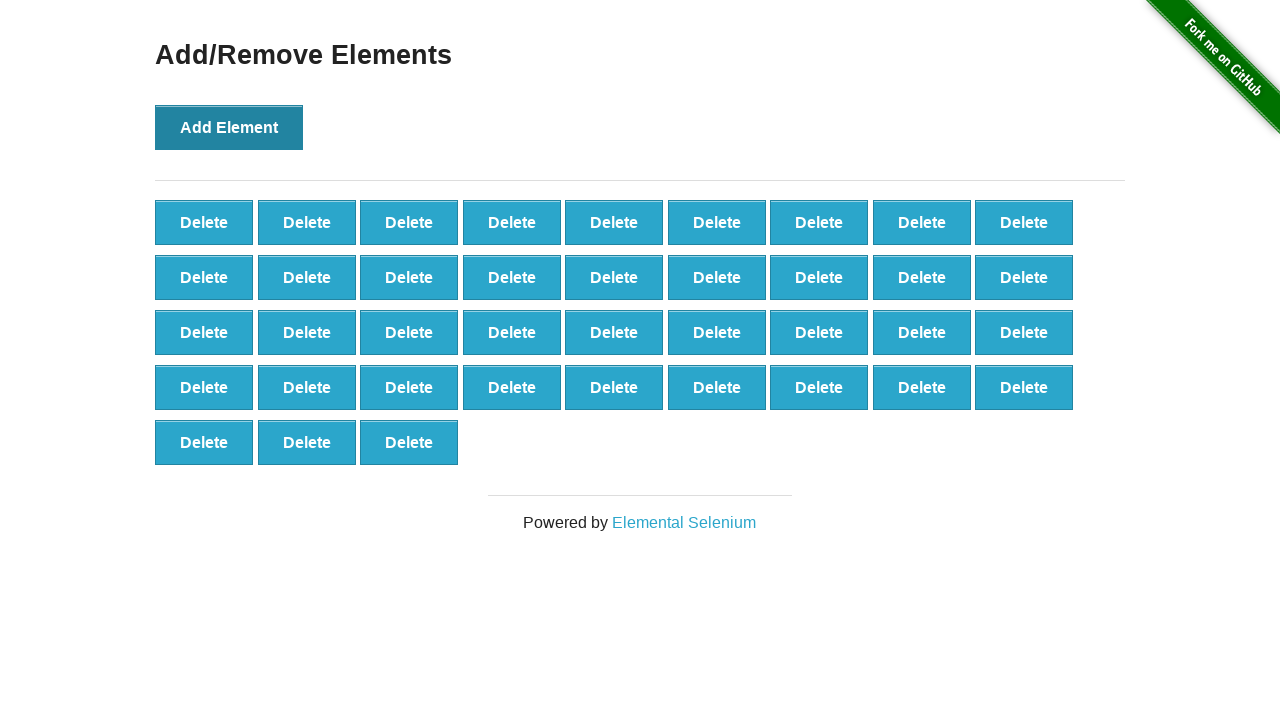

Clicked Add Element button (iteration 40/100) at (229, 127) on button[onclick='addElement()']
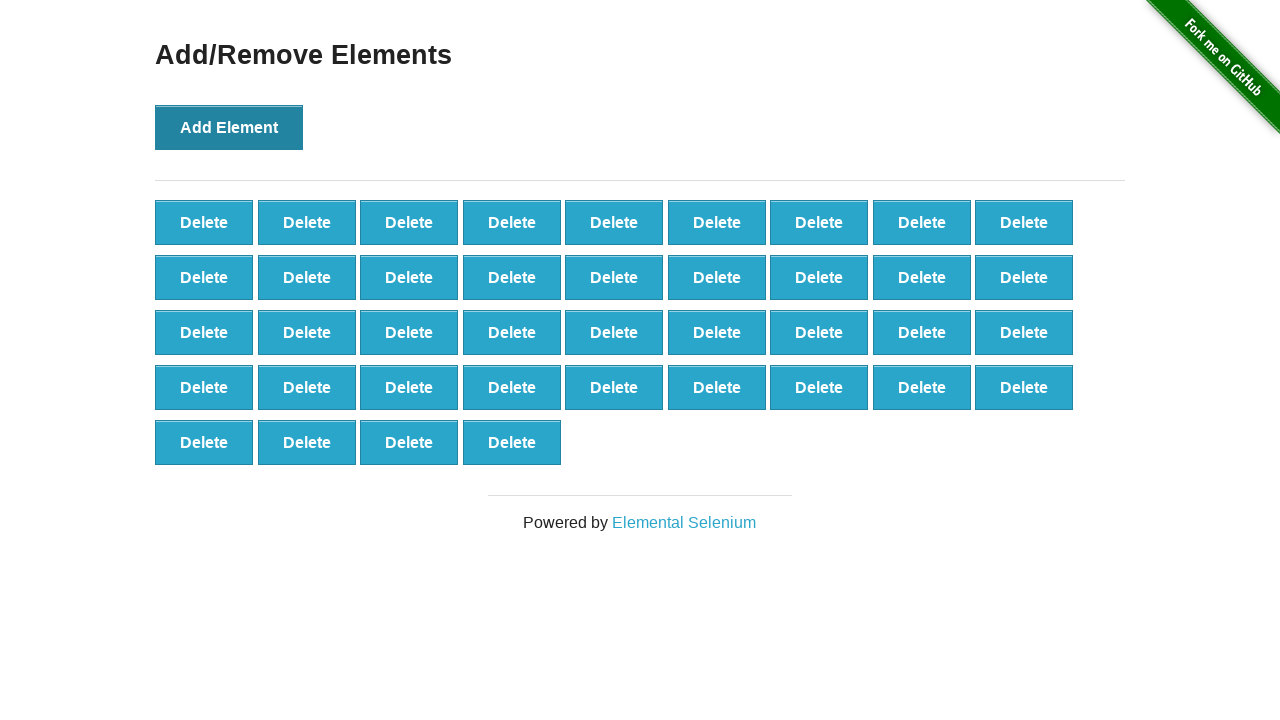

Clicked Add Element button (iteration 41/100) at (229, 127) on button[onclick='addElement()']
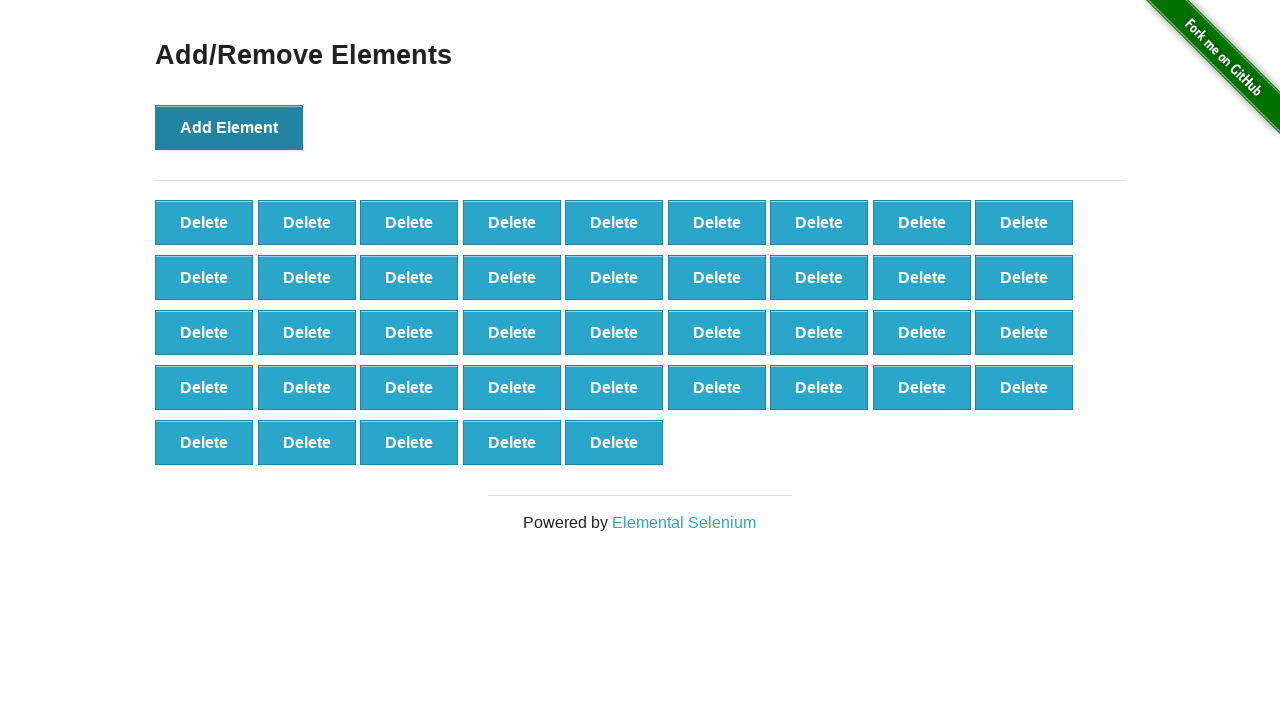

Clicked Add Element button (iteration 42/100) at (229, 127) on button[onclick='addElement()']
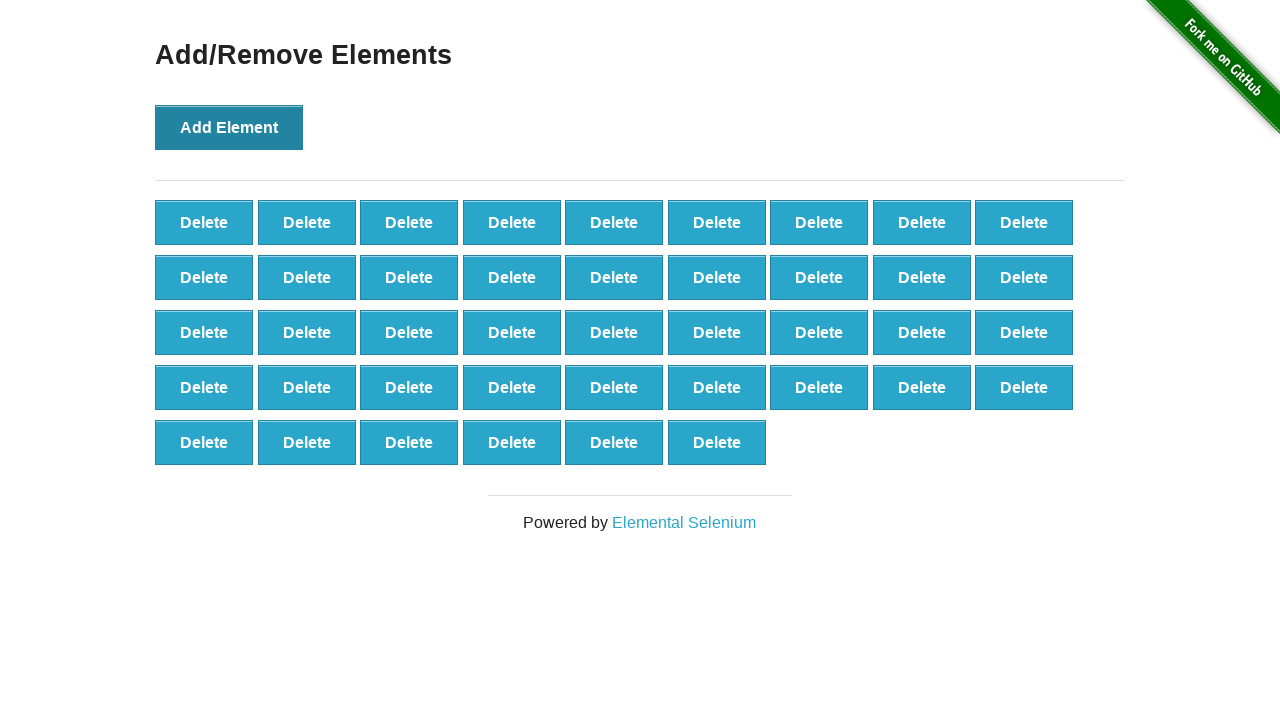

Clicked Add Element button (iteration 43/100) at (229, 127) on button[onclick='addElement()']
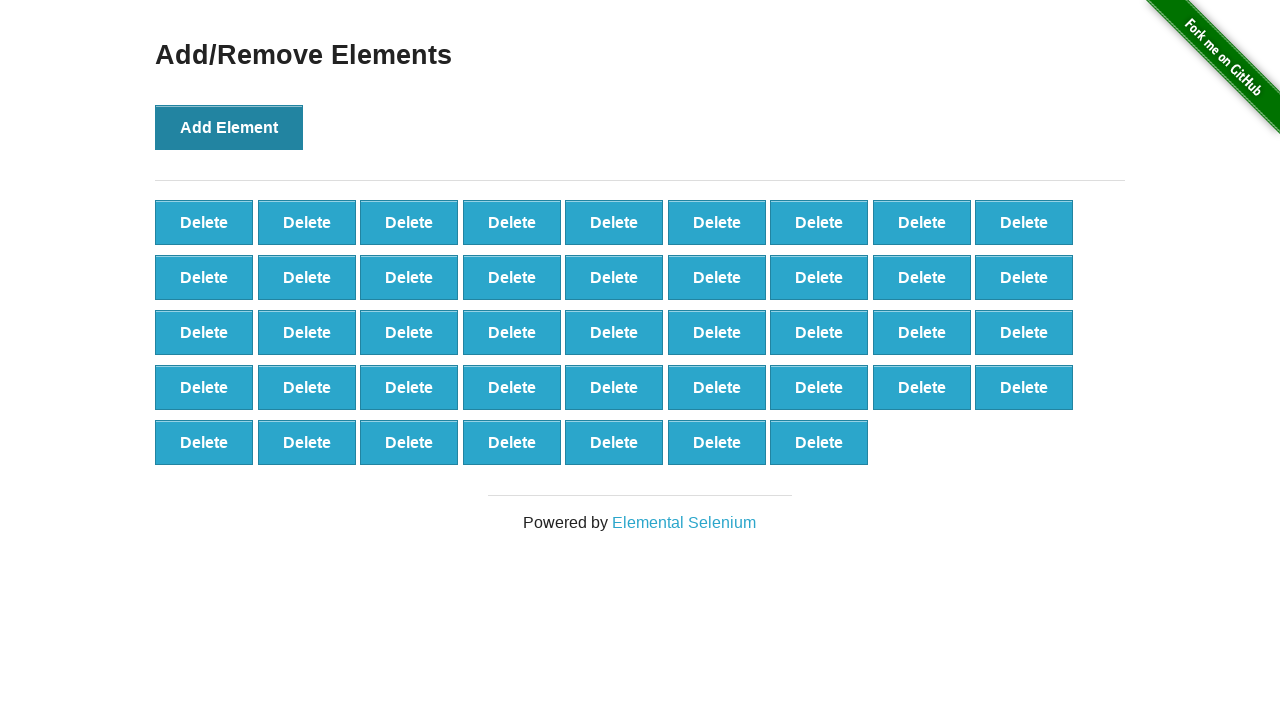

Clicked Add Element button (iteration 44/100) at (229, 127) on button[onclick='addElement()']
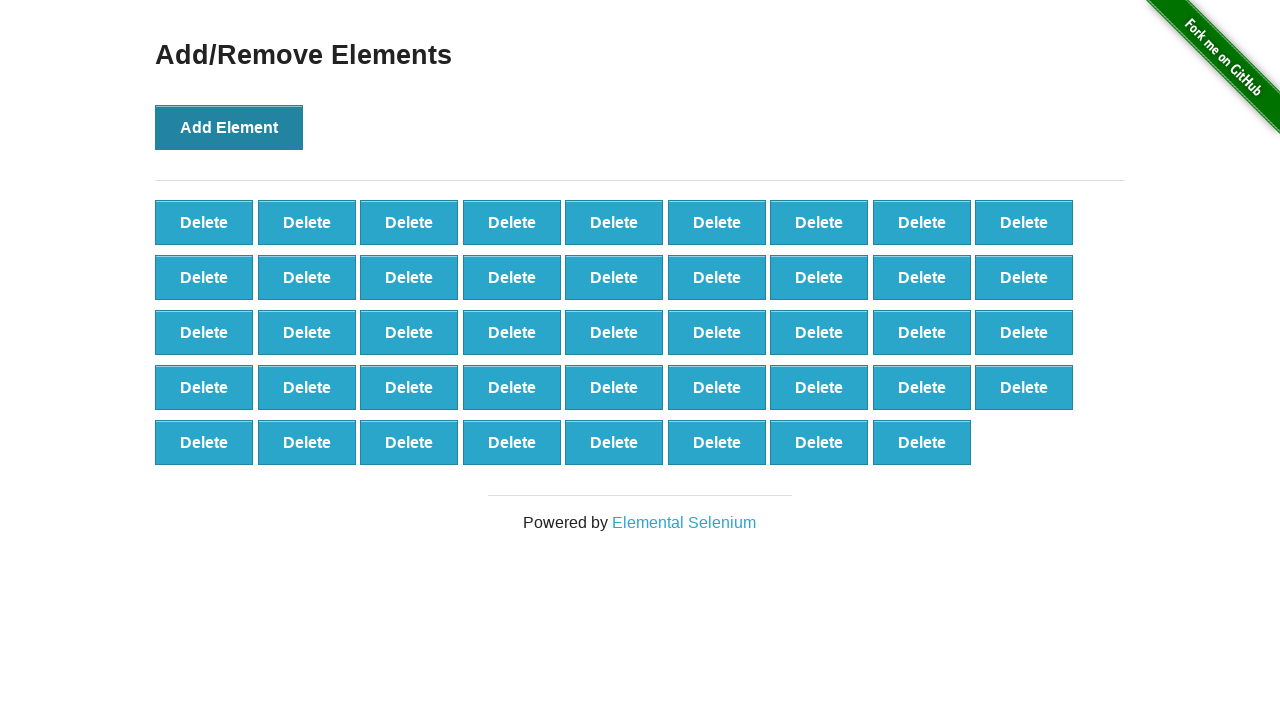

Clicked Add Element button (iteration 45/100) at (229, 127) on button[onclick='addElement()']
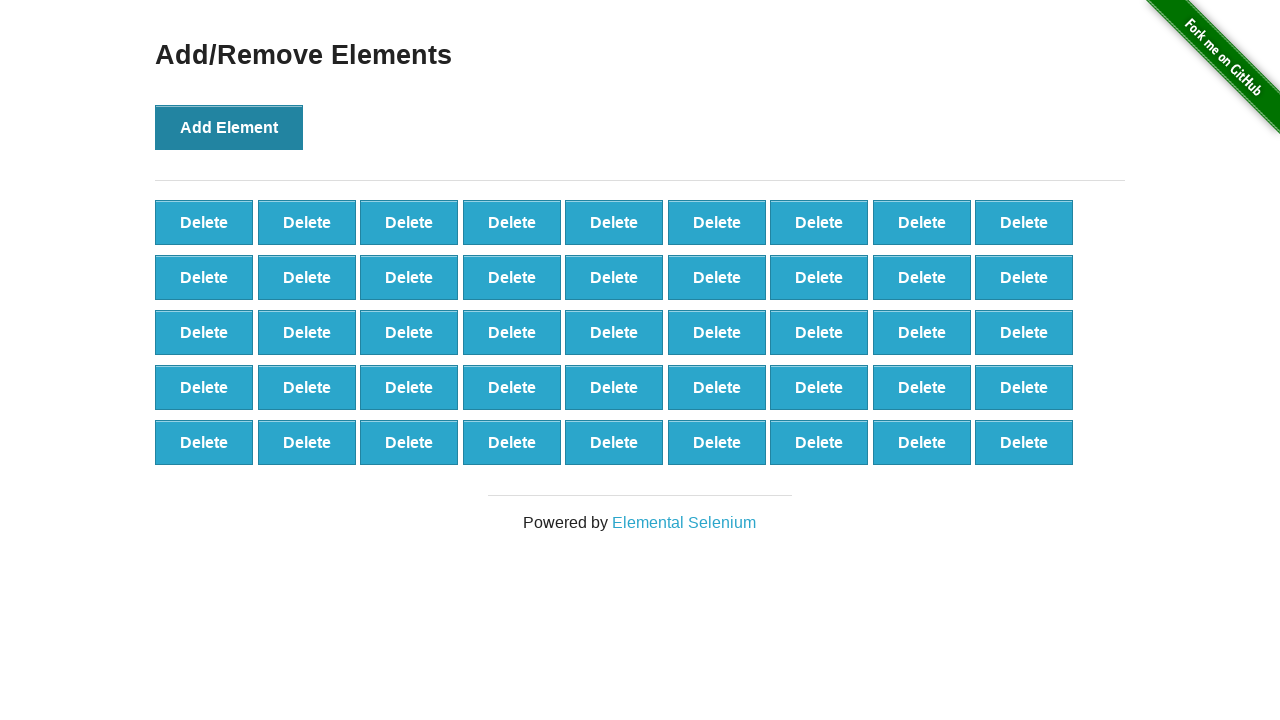

Clicked Add Element button (iteration 46/100) at (229, 127) on button[onclick='addElement()']
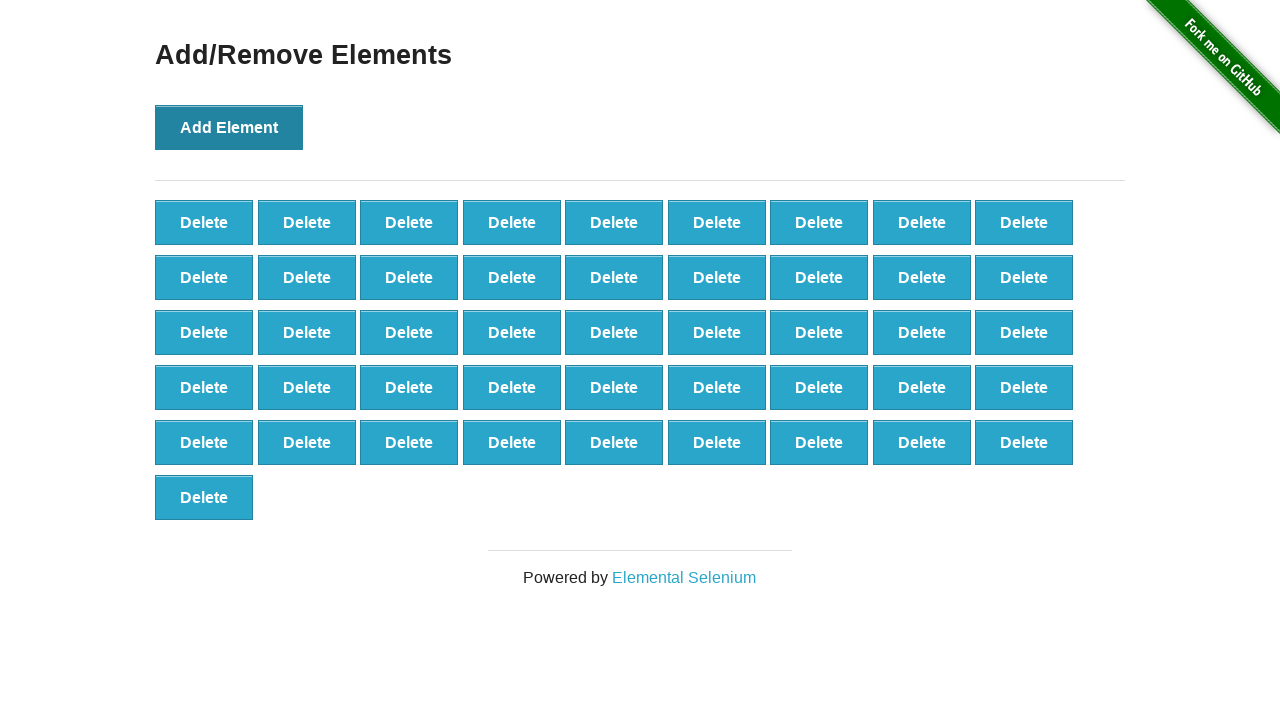

Clicked Add Element button (iteration 47/100) at (229, 127) on button[onclick='addElement()']
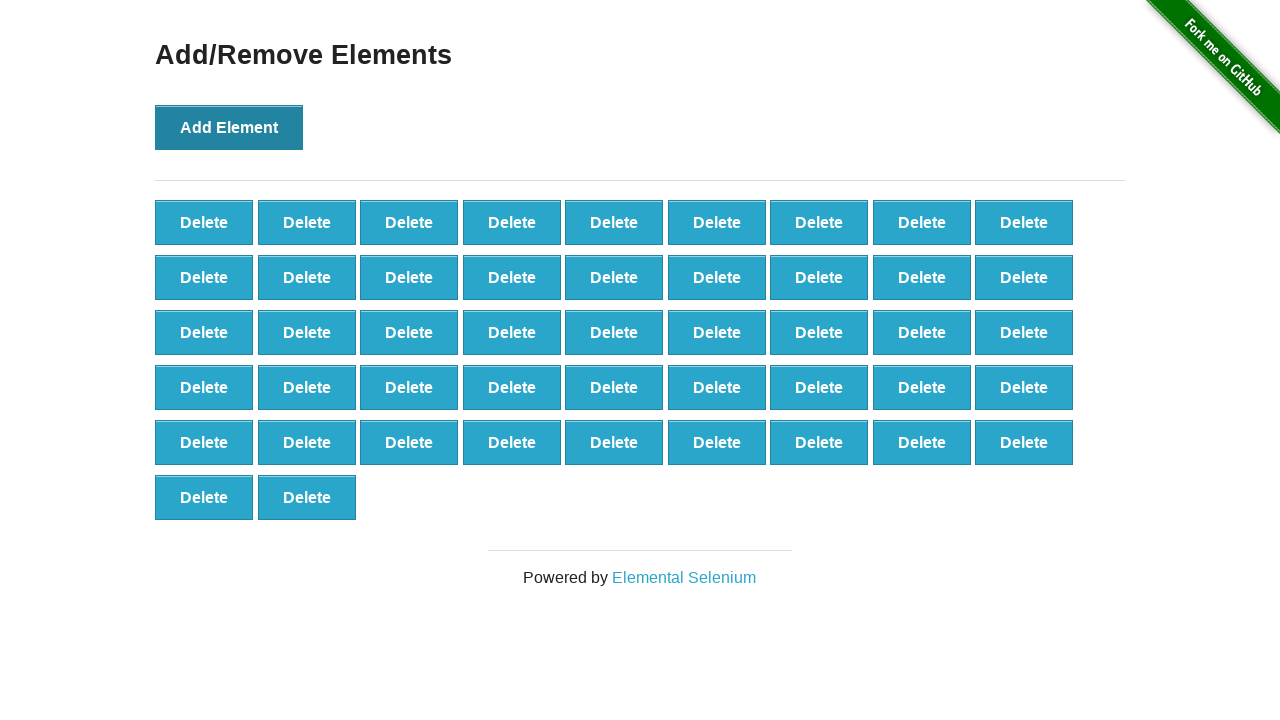

Clicked Add Element button (iteration 48/100) at (229, 127) on button[onclick='addElement()']
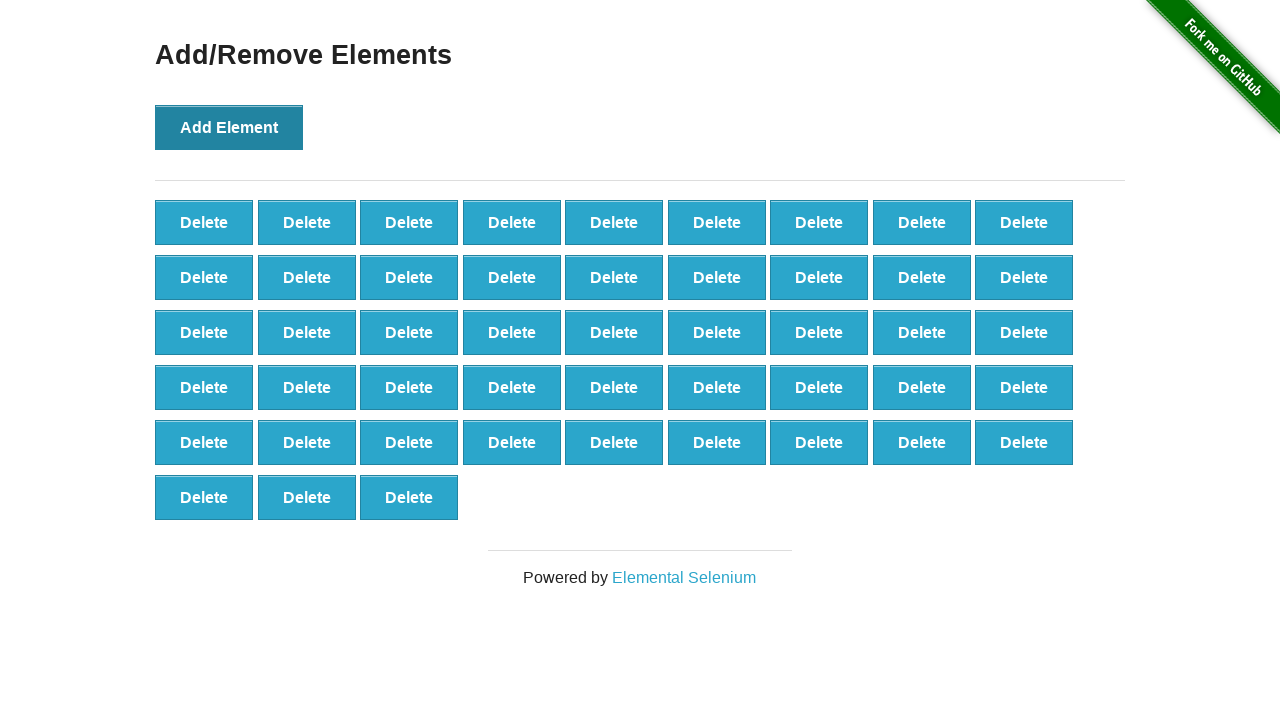

Clicked Add Element button (iteration 49/100) at (229, 127) on button[onclick='addElement()']
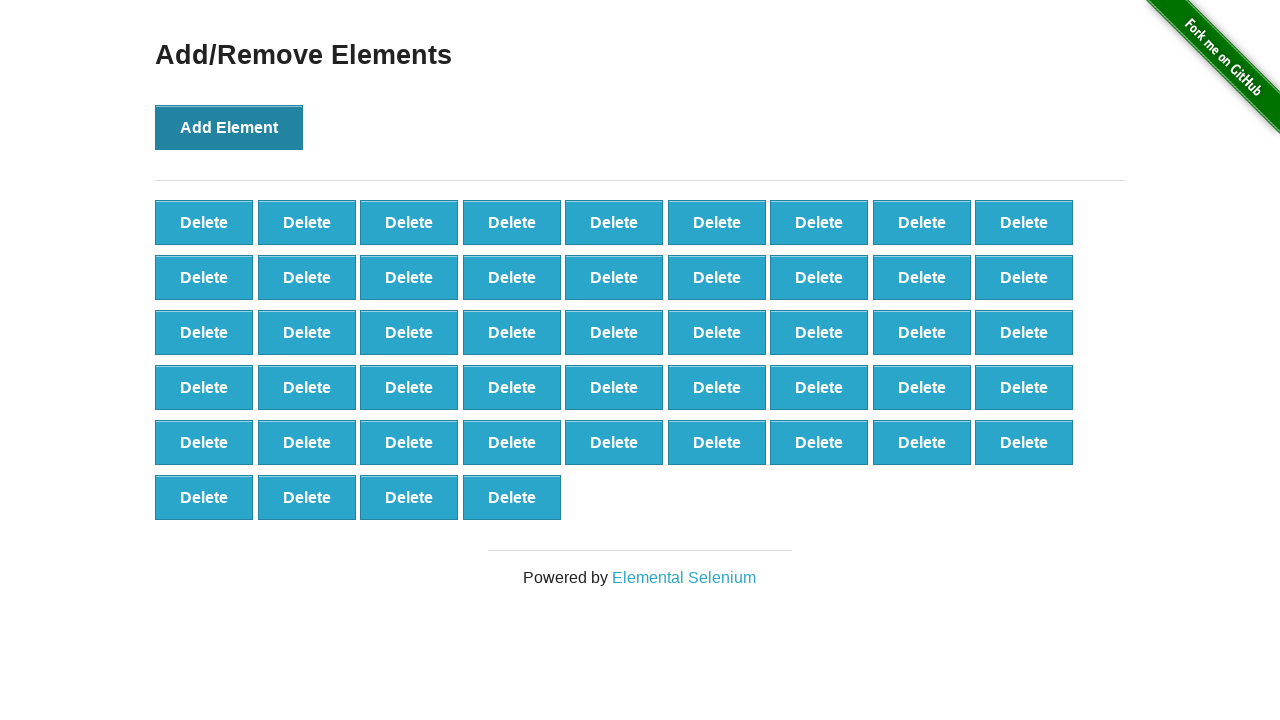

Clicked Add Element button (iteration 50/100) at (229, 127) on button[onclick='addElement()']
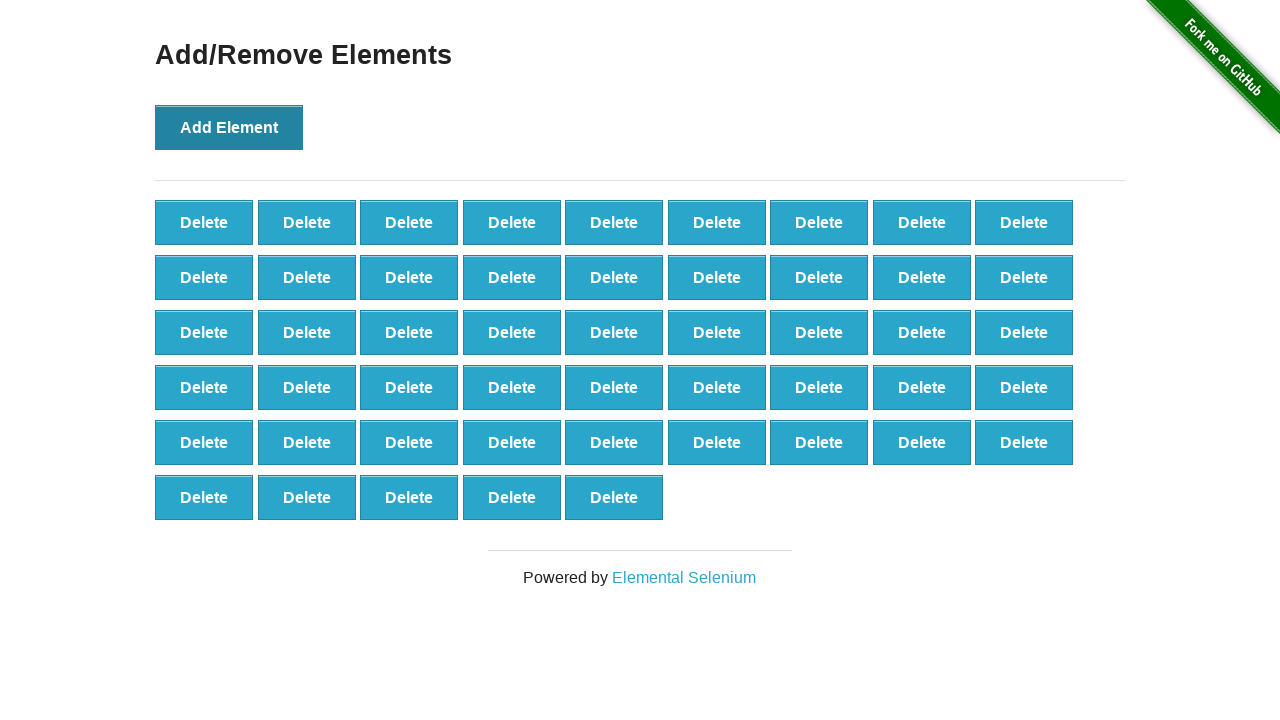

Clicked Add Element button (iteration 51/100) at (229, 127) on button[onclick='addElement()']
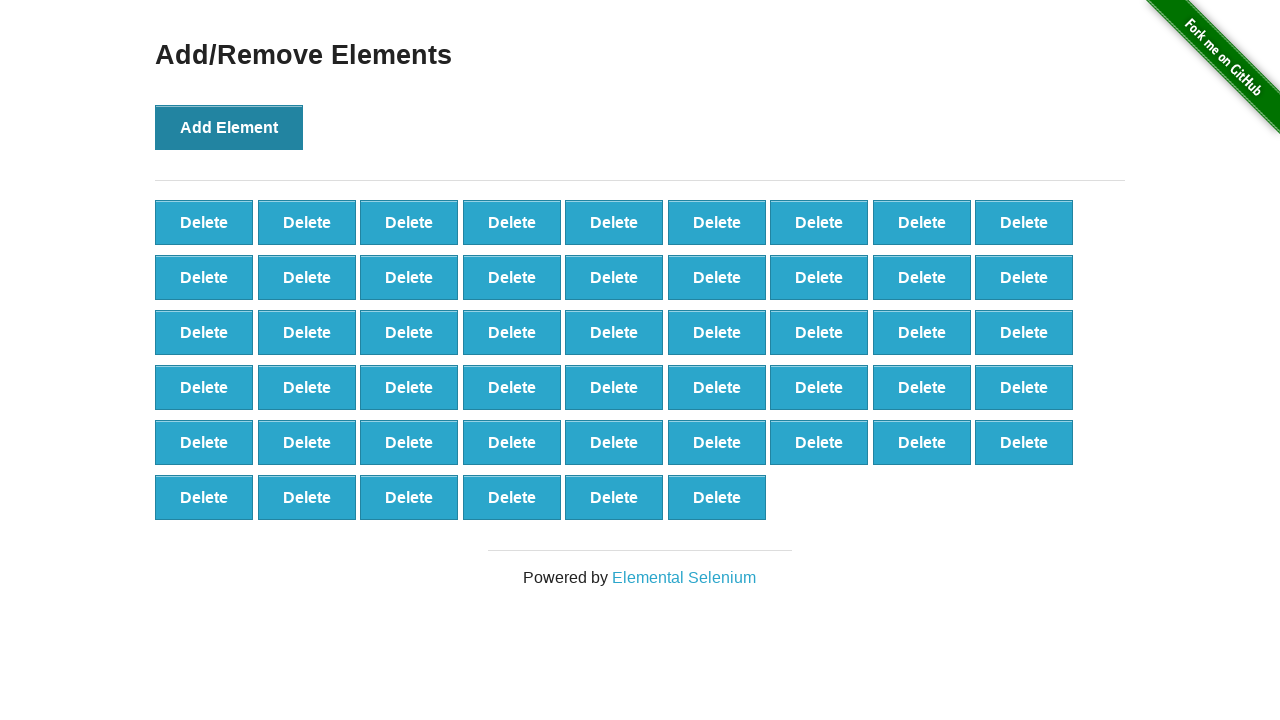

Clicked Add Element button (iteration 52/100) at (229, 127) on button[onclick='addElement()']
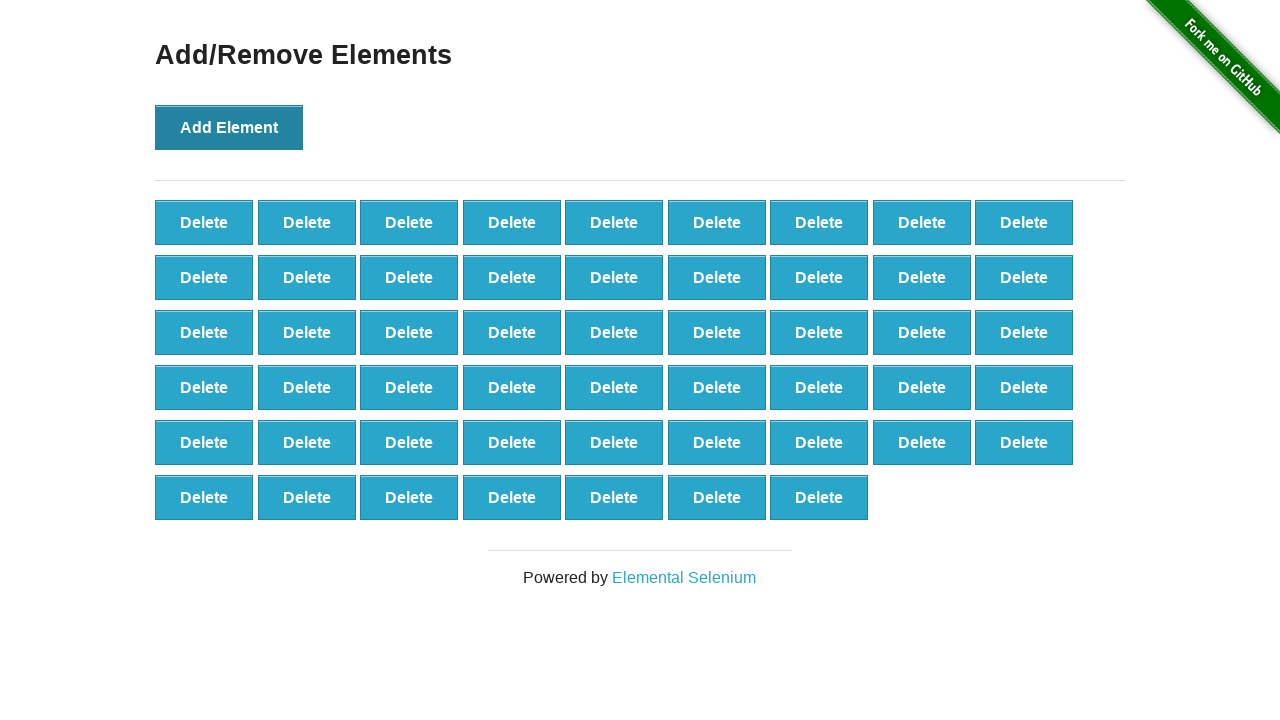

Clicked Add Element button (iteration 53/100) at (229, 127) on button[onclick='addElement()']
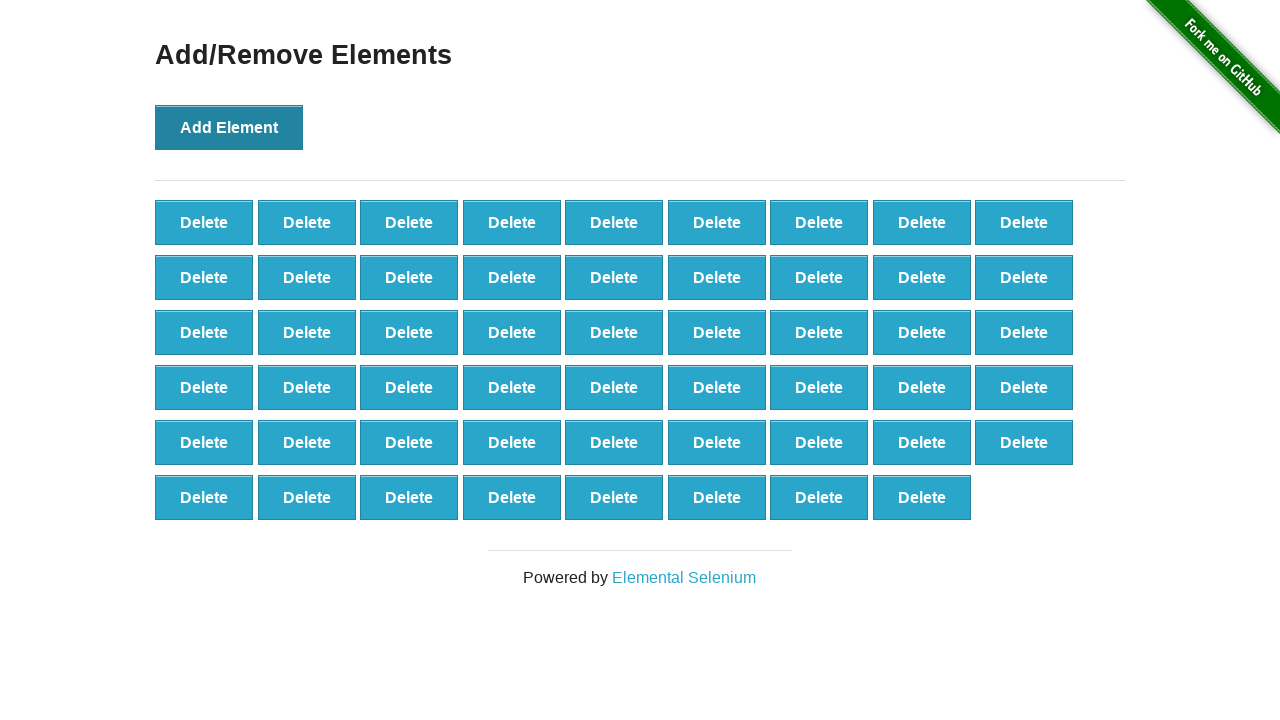

Clicked Add Element button (iteration 54/100) at (229, 127) on button[onclick='addElement()']
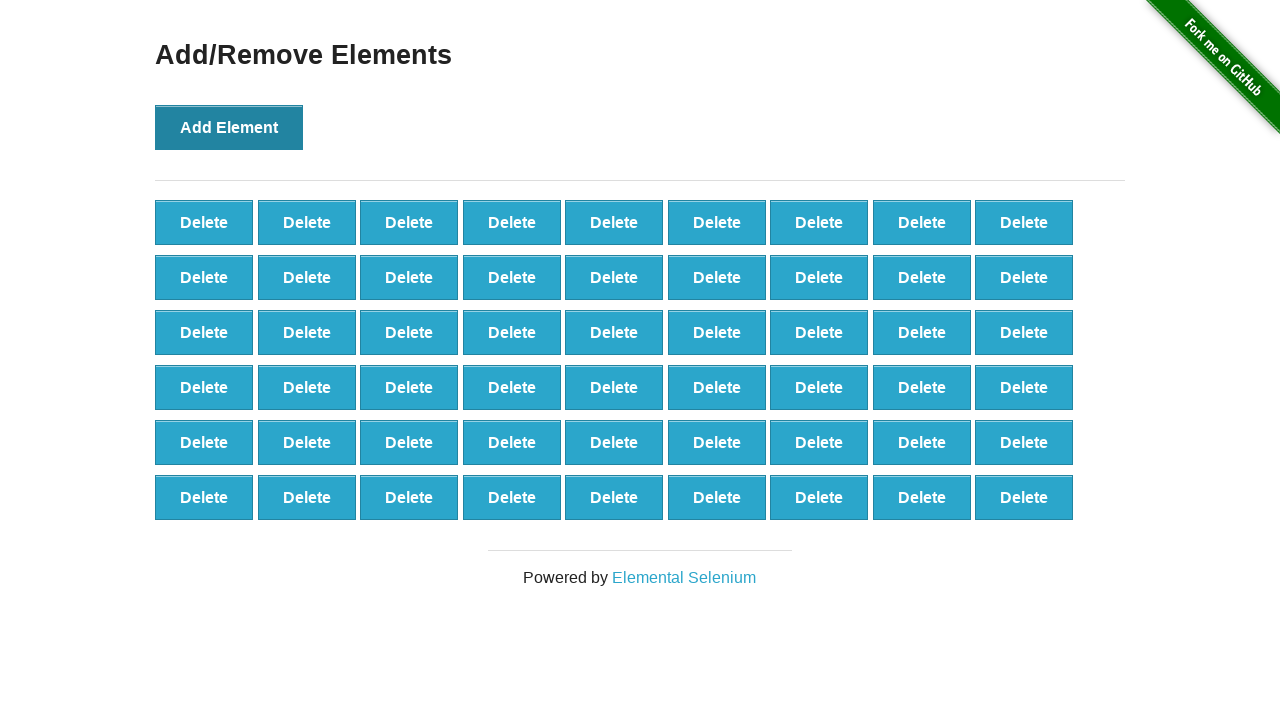

Clicked Add Element button (iteration 55/100) at (229, 127) on button[onclick='addElement()']
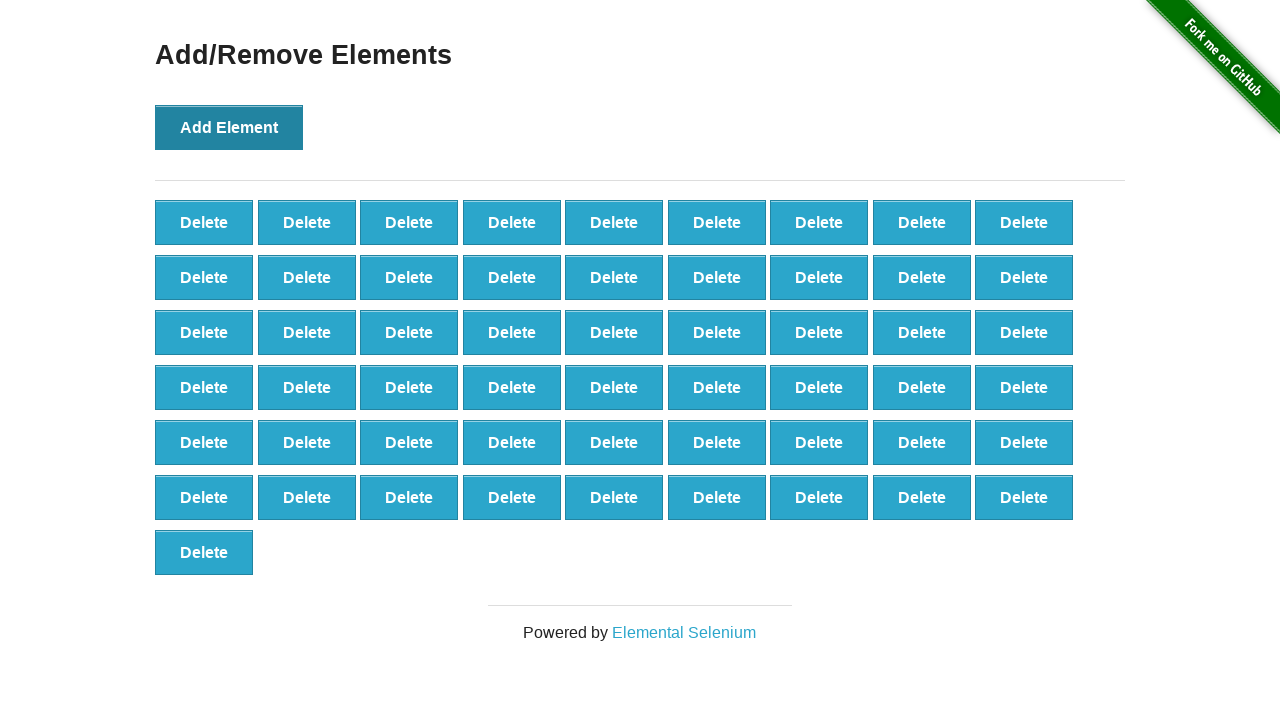

Clicked Add Element button (iteration 56/100) at (229, 127) on button[onclick='addElement()']
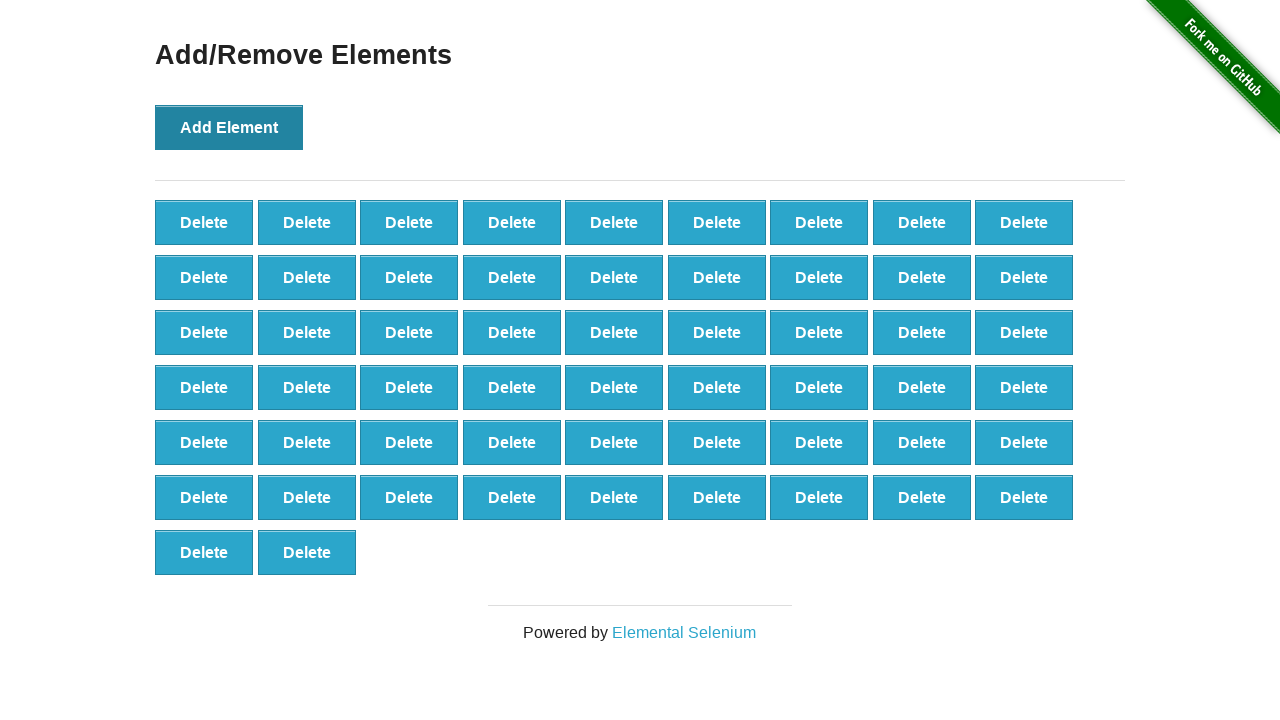

Clicked Add Element button (iteration 57/100) at (229, 127) on button[onclick='addElement()']
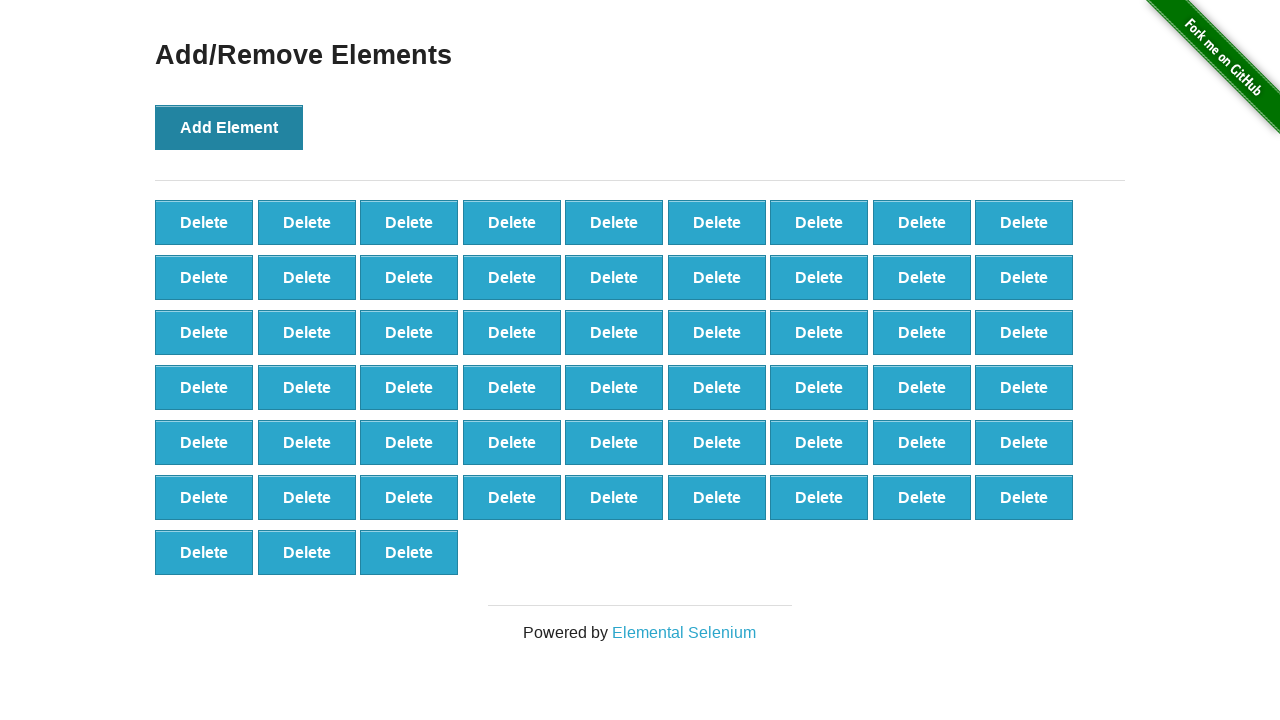

Clicked Add Element button (iteration 58/100) at (229, 127) on button[onclick='addElement()']
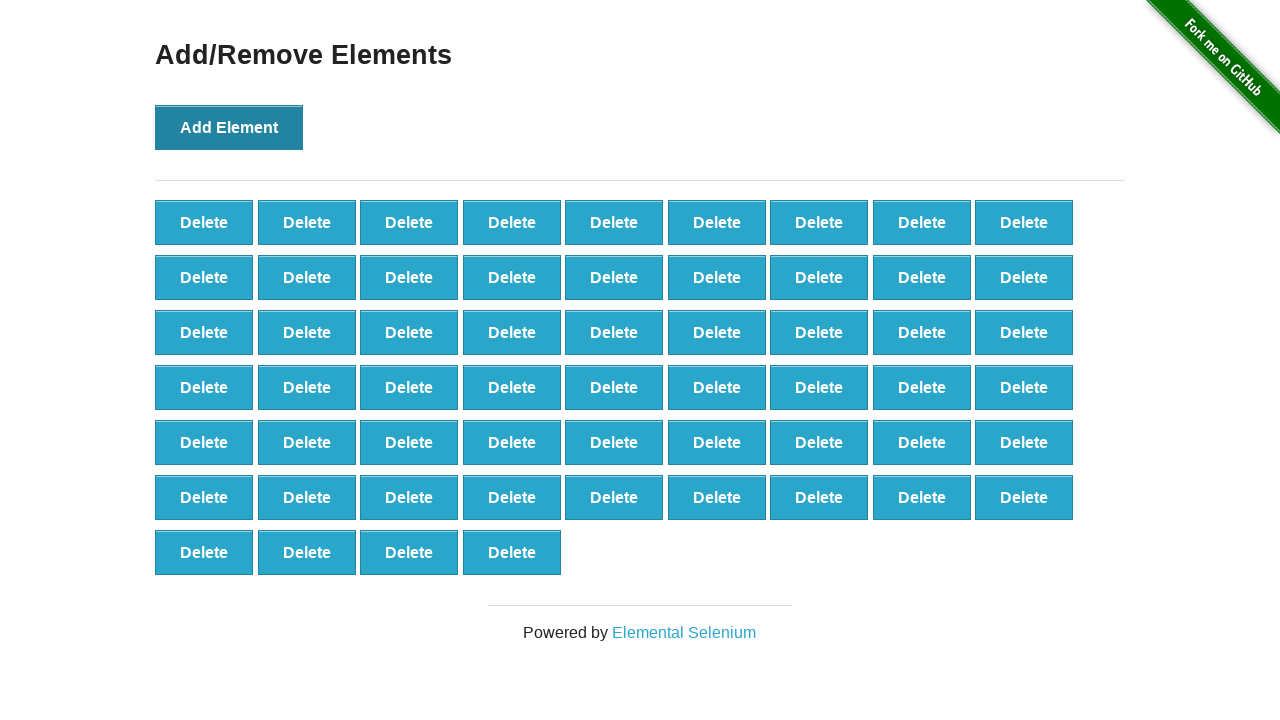

Clicked Add Element button (iteration 59/100) at (229, 127) on button[onclick='addElement()']
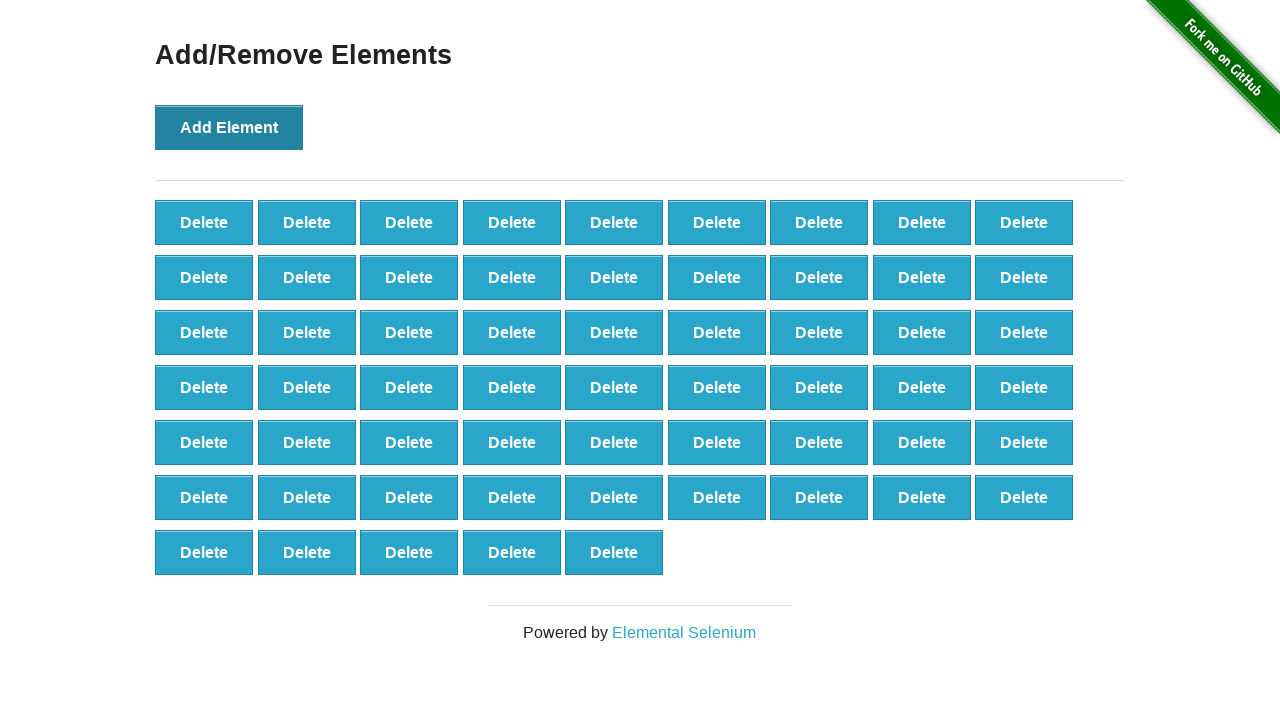

Clicked Add Element button (iteration 60/100) at (229, 127) on button[onclick='addElement()']
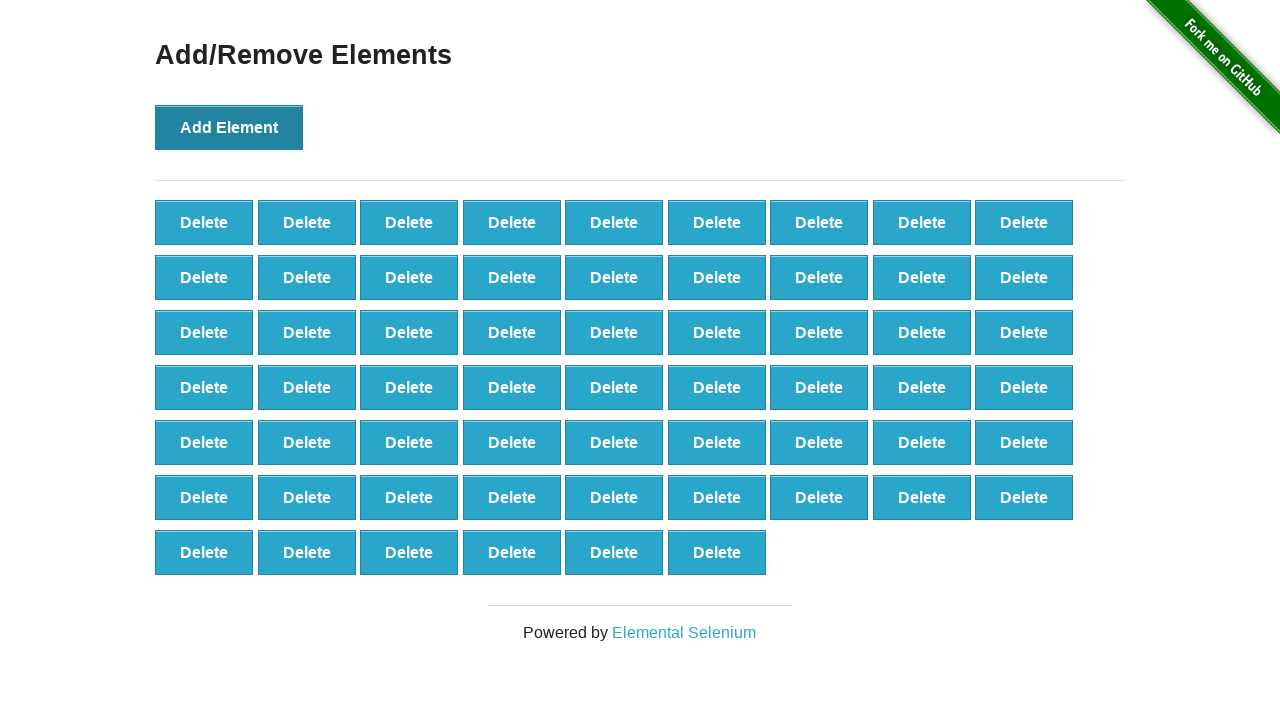

Clicked Add Element button (iteration 61/100) at (229, 127) on button[onclick='addElement()']
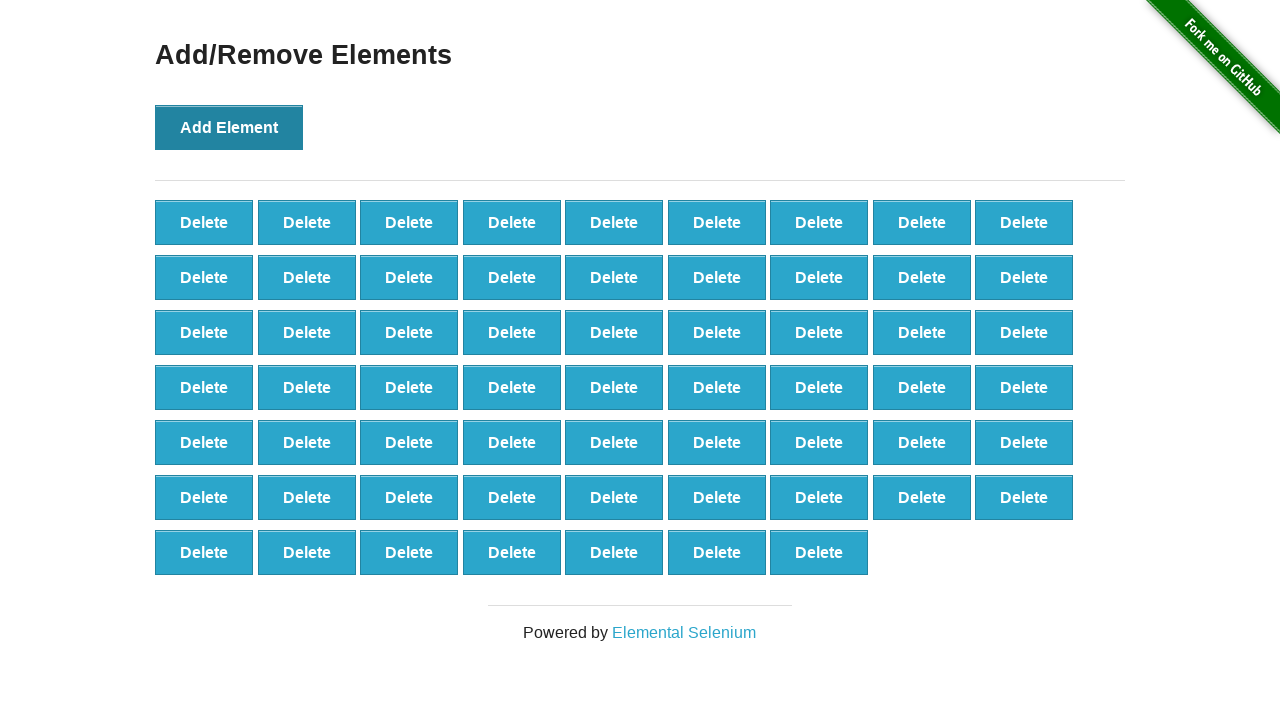

Clicked Add Element button (iteration 62/100) at (229, 127) on button[onclick='addElement()']
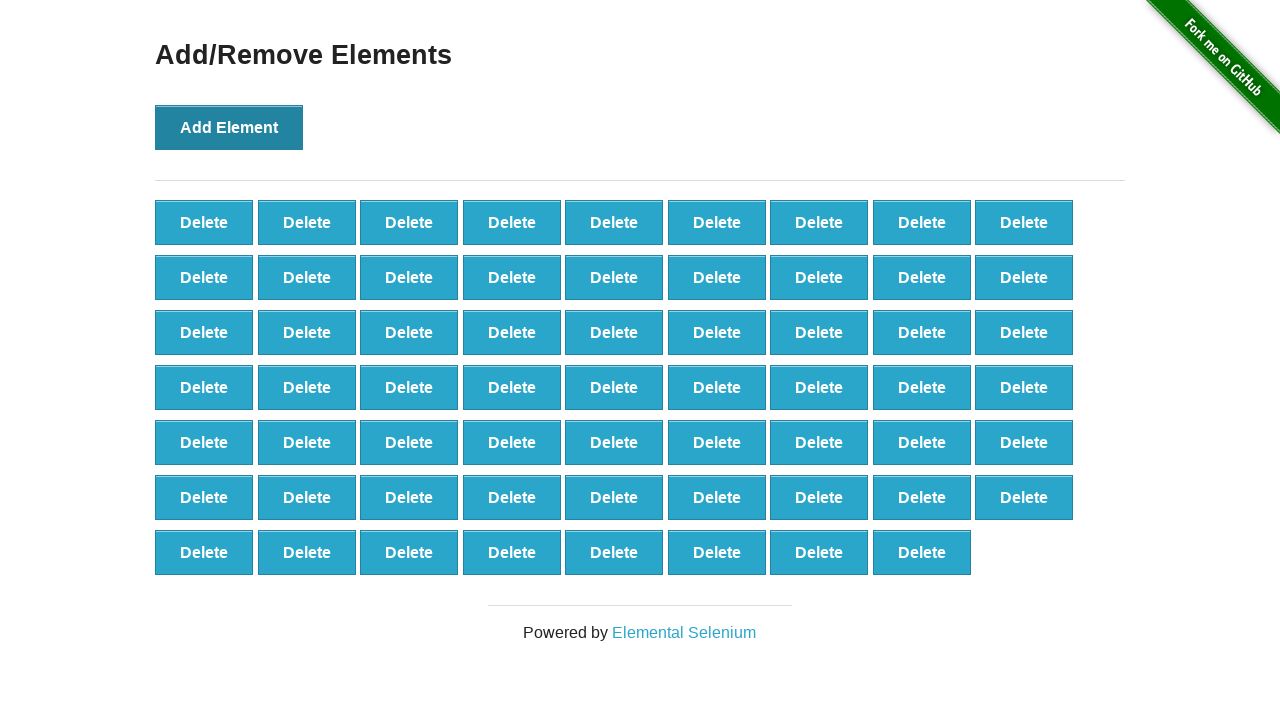

Clicked Add Element button (iteration 63/100) at (229, 127) on button[onclick='addElement()']
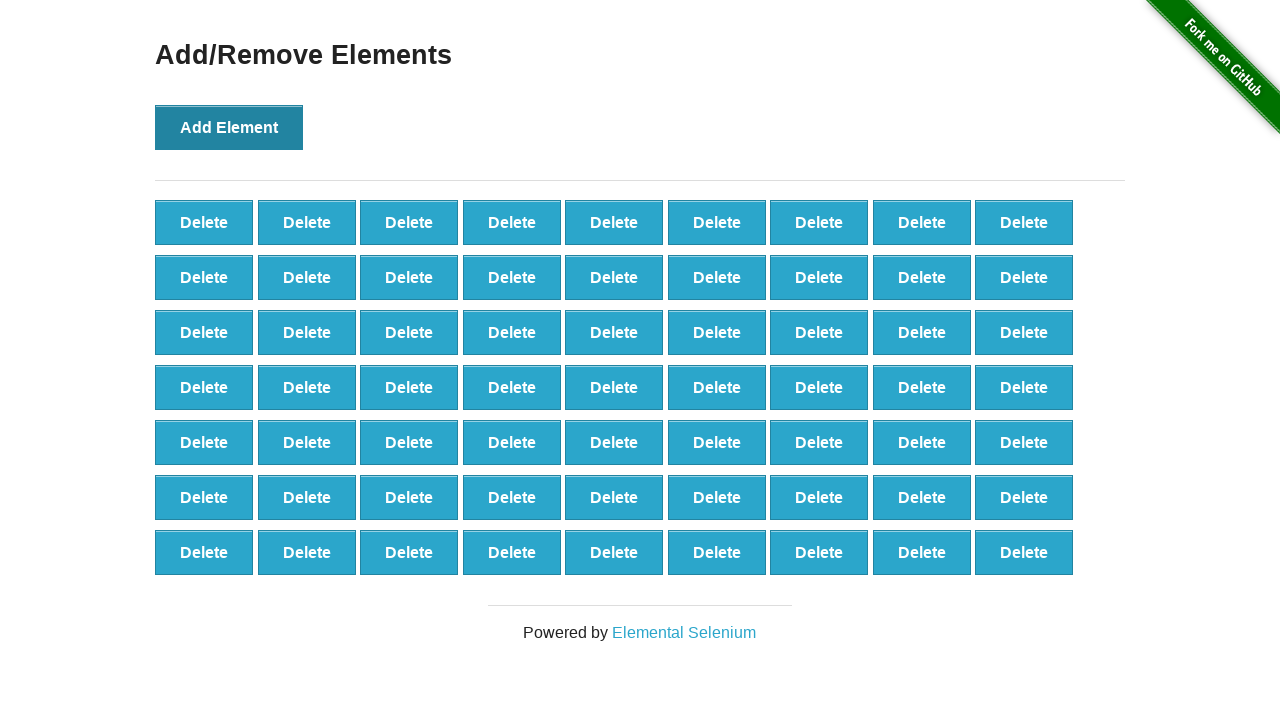

Clicked Add Element button (iteration 64/100) at (229, 127) on button[onclick='addElement()']
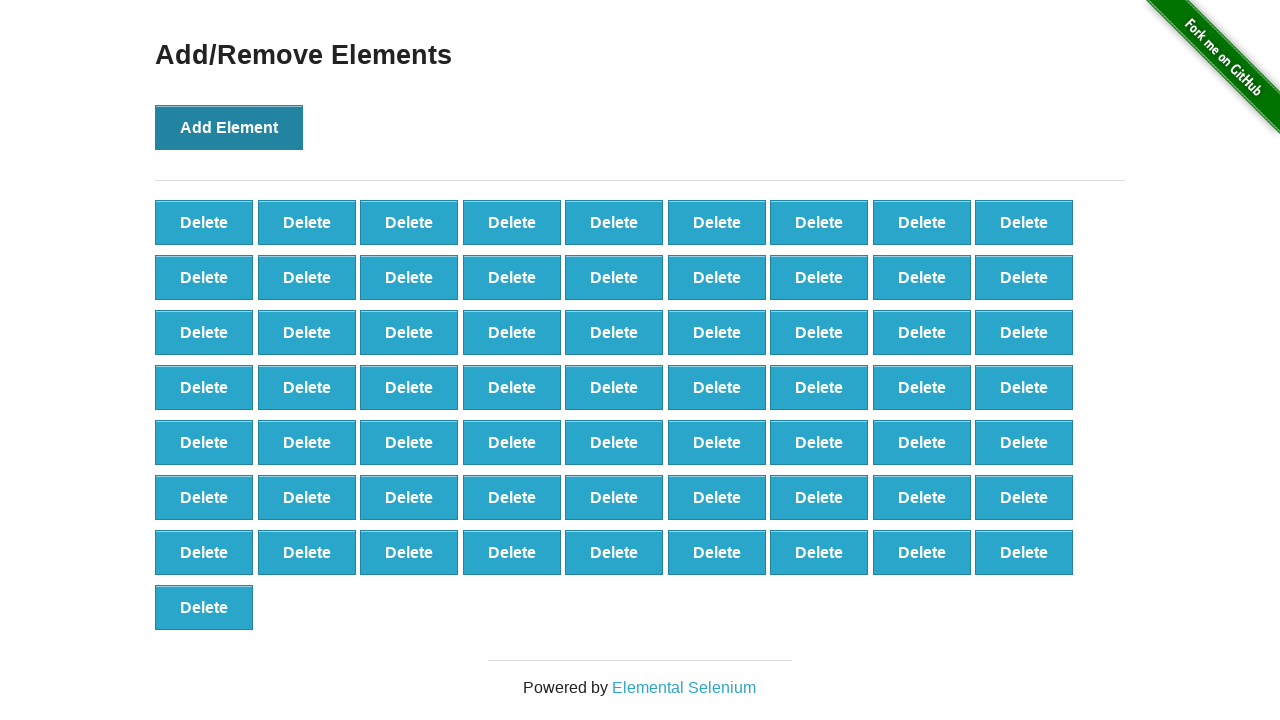

Clicked Add Element button (iteration 65/100) at (229, 127) on button[onclick='addElement()']
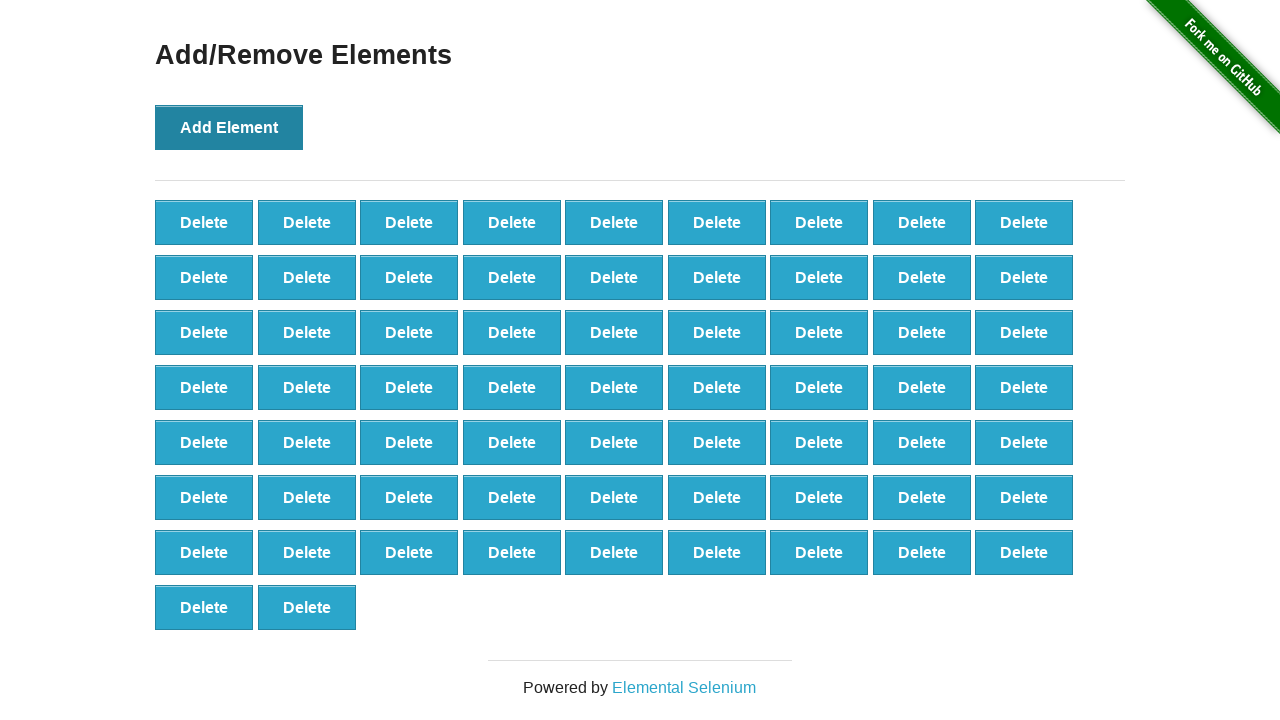

Clicked Add Element button (iteration 66/100) at (229, 127) on button[onclick='addElement()']
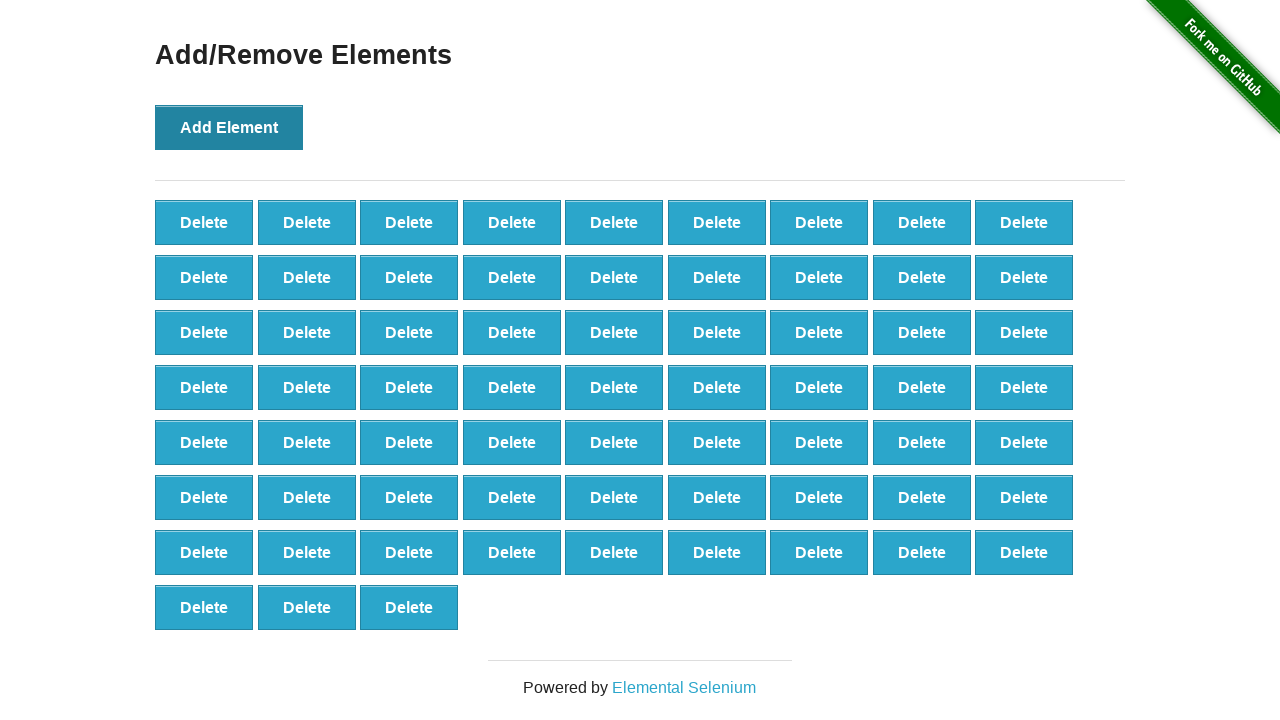

Clicked Add Element button (iteration 67/100) at (229, 127) on button[onclick='addElement()']
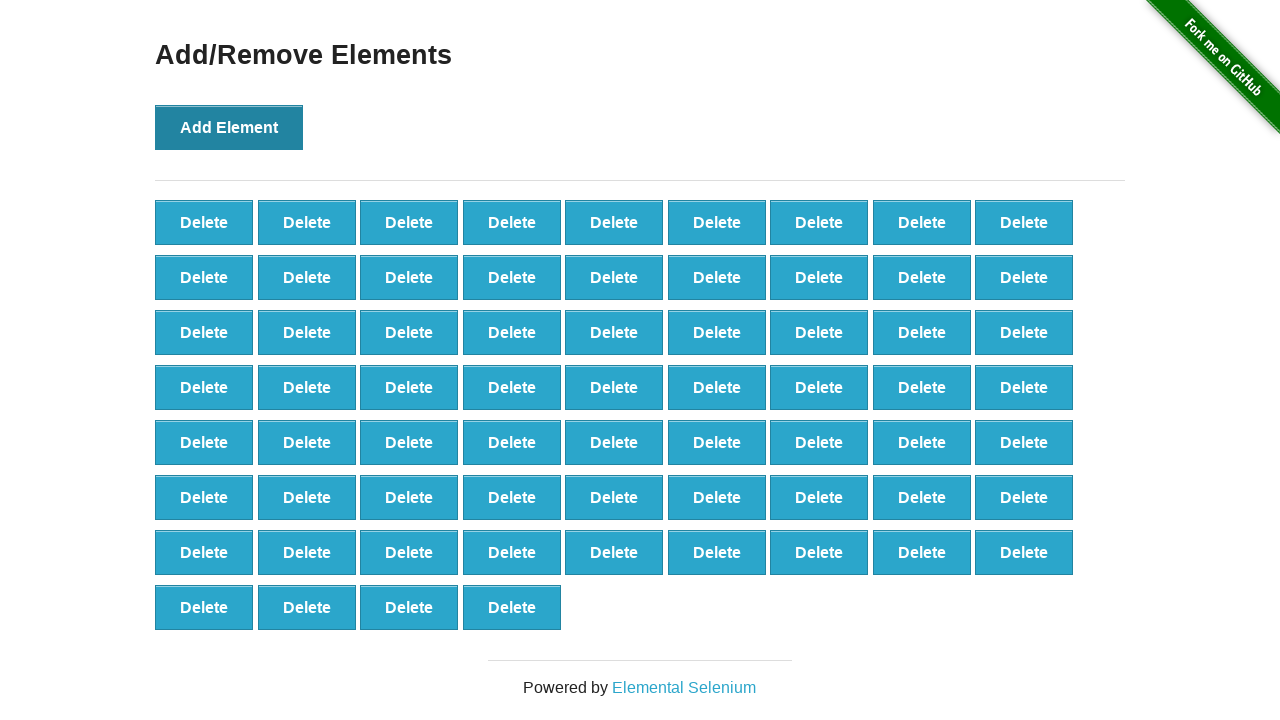

Clicked Add Element button (iteration 68/100) at (229, 127) on button[onclick='addElement()']
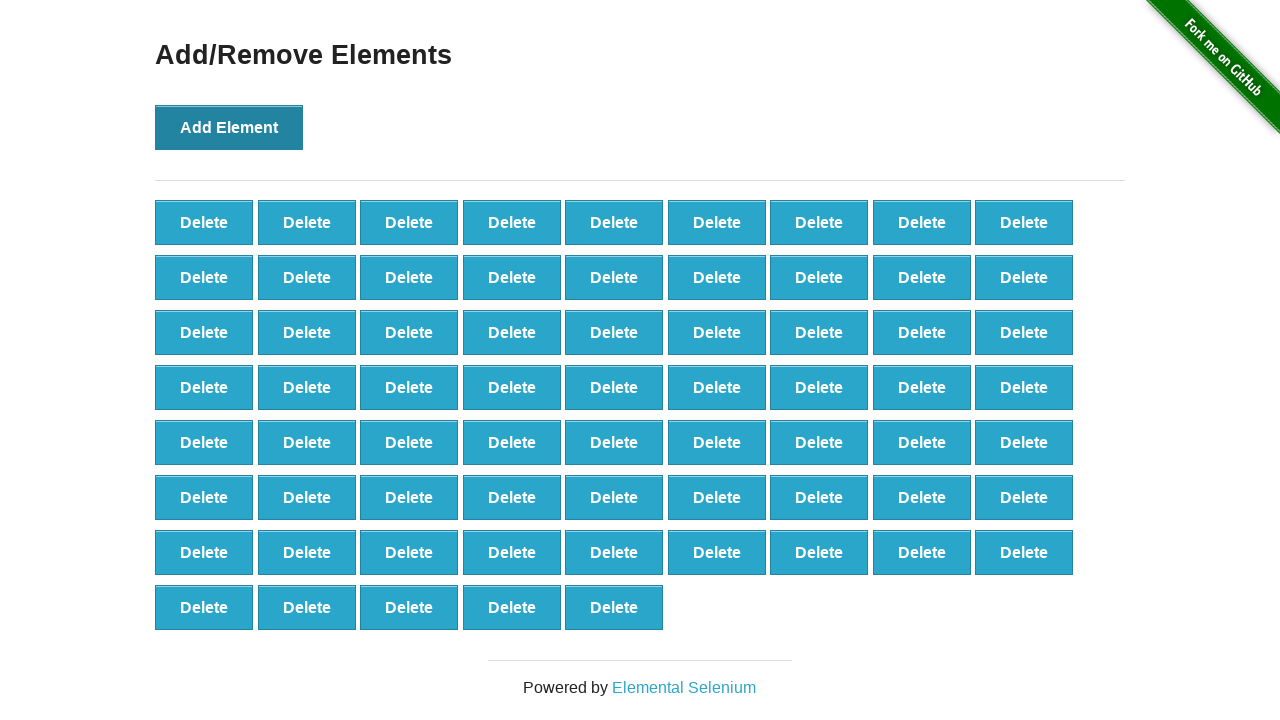

Clicked Add Element button (iteration 69/100) at (229, 127) on button[onclick='addElement()']
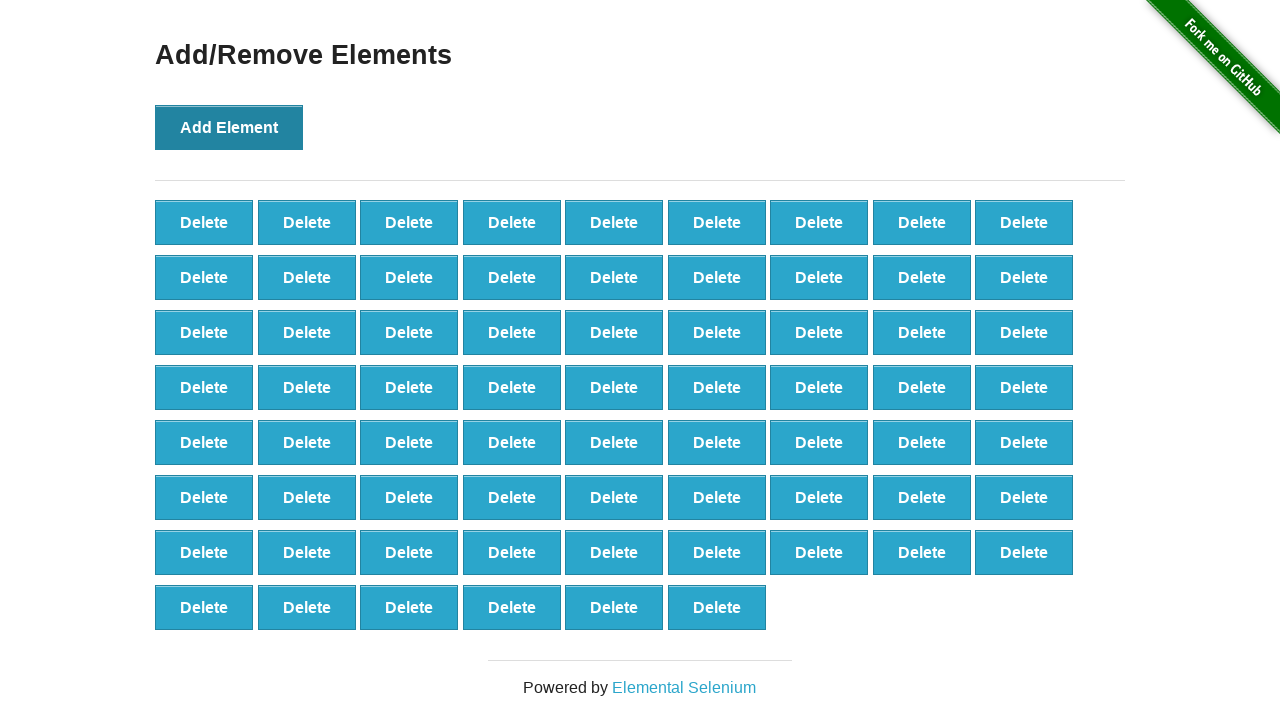

Clicked Add Element button (iteration 70/100) at (229, 127) on button[onclick='addElement()']
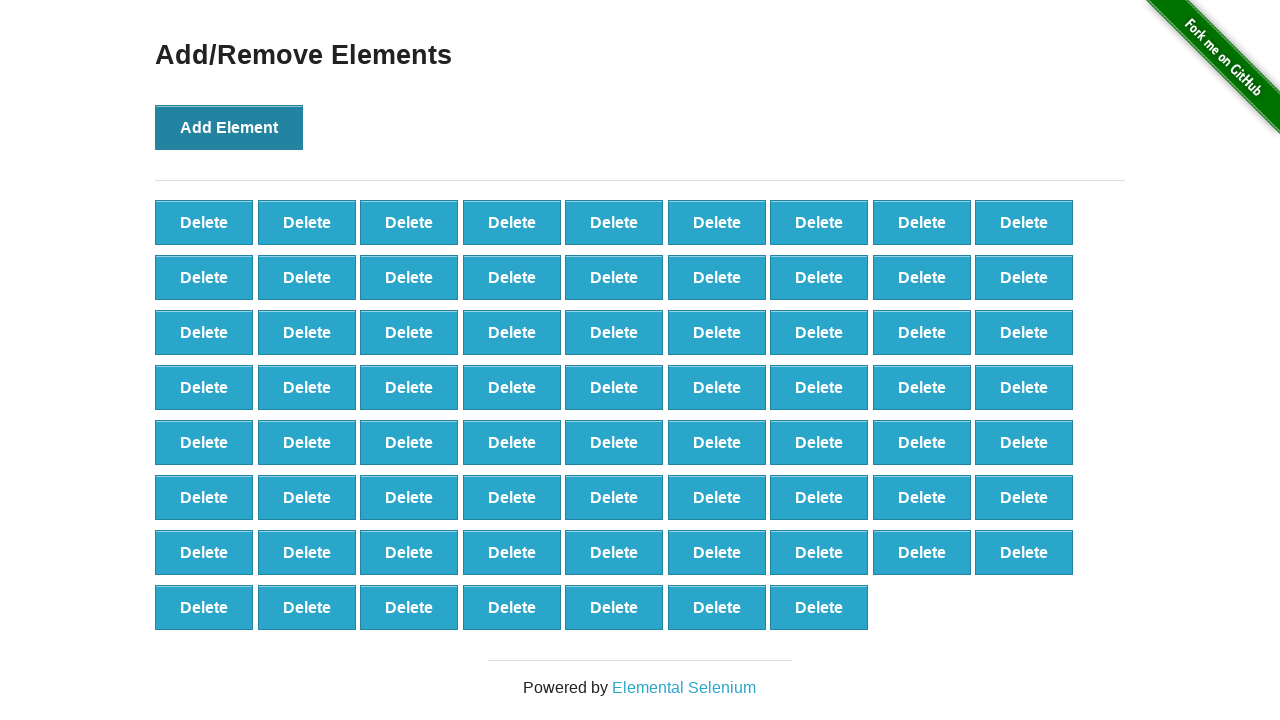

Clicked Add Element button (iteration 71/100) at (229, 127) on button[onclick='addElement()']
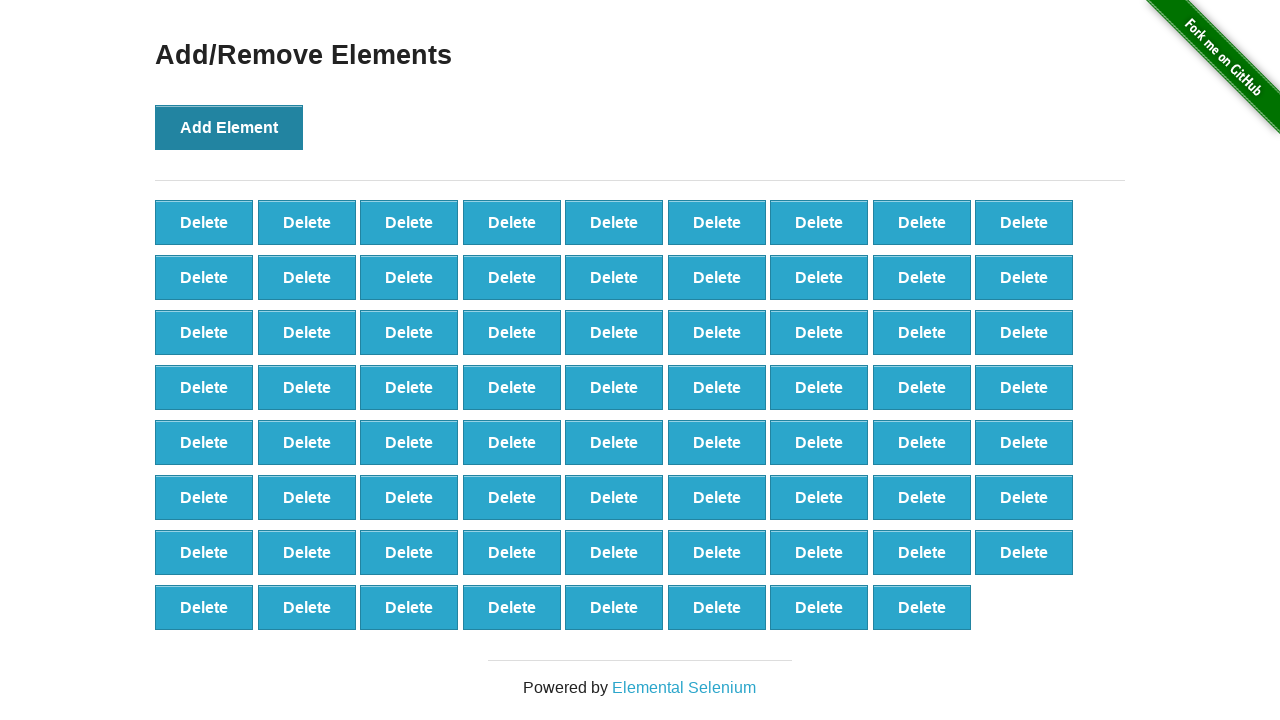

Clicked Add Element button (iteration 72/100) at (229, 127) on button[onclick='addElement()']
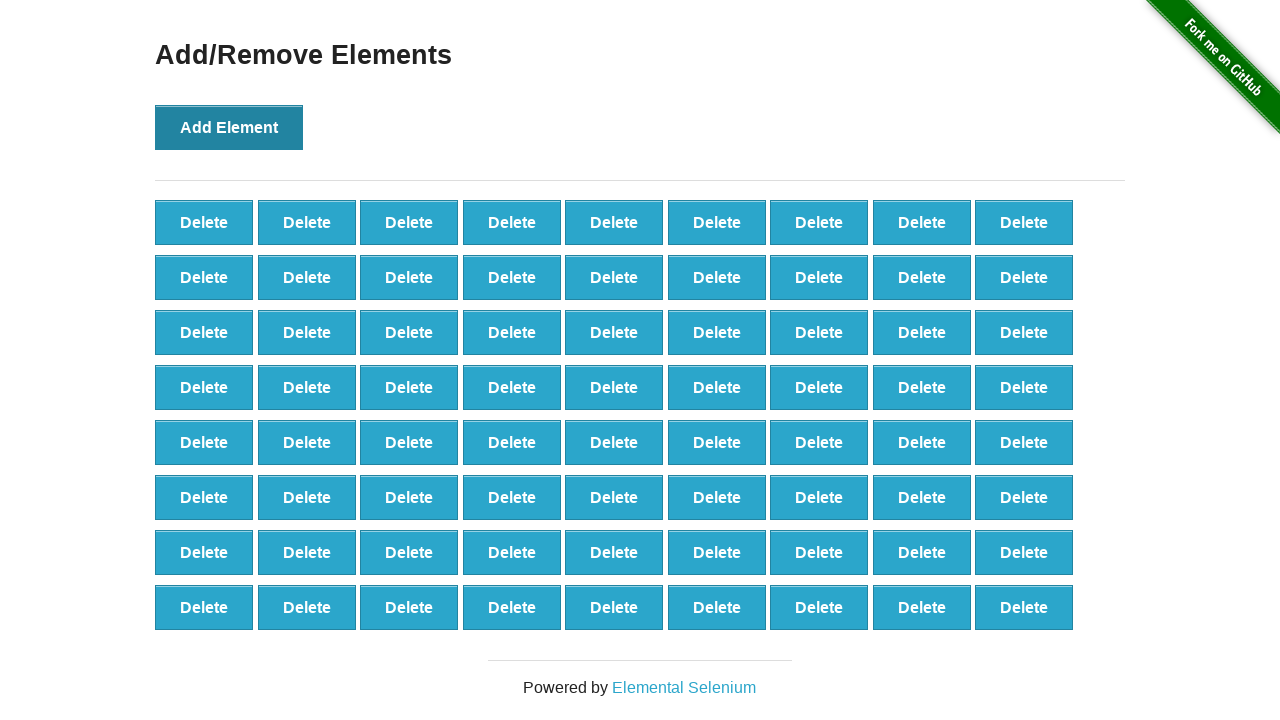

Clicked Add Element button (iteration 73/100) at (229, 127) on button[onclick='addElement()']
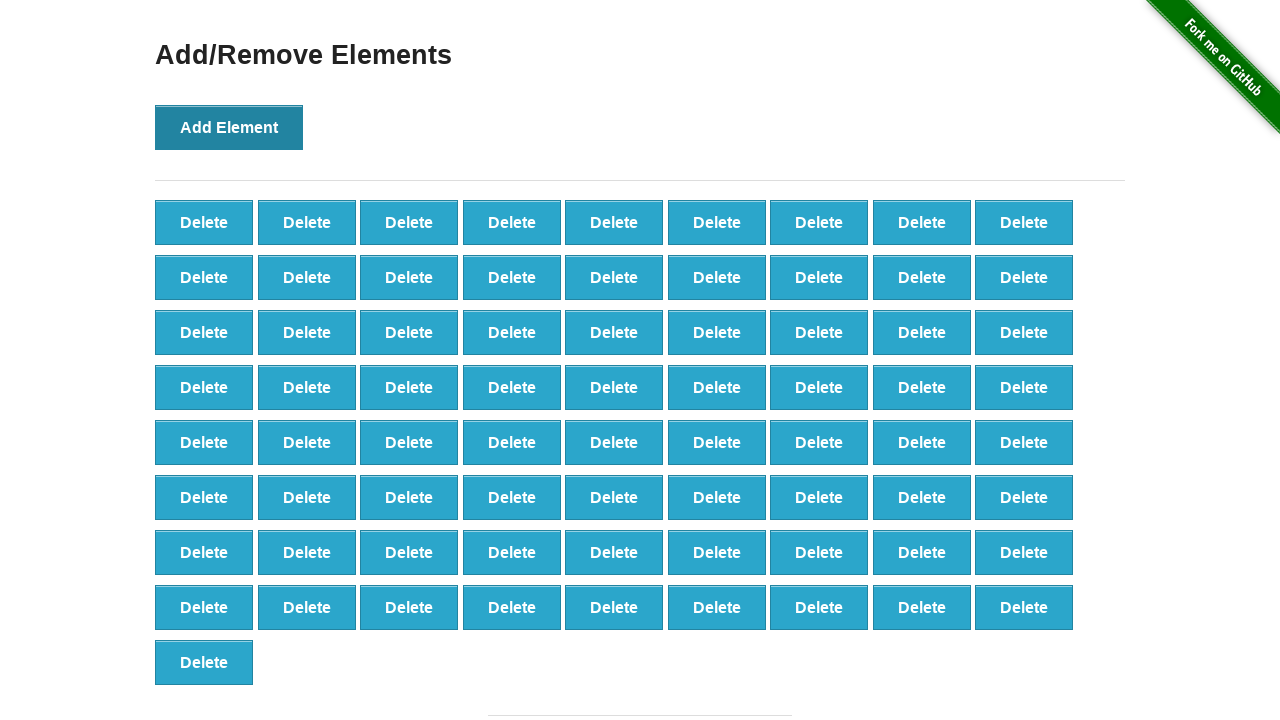

Clicked Add Element button (iteration 74/100) at (229, 127) on button[onclick='addElement()']
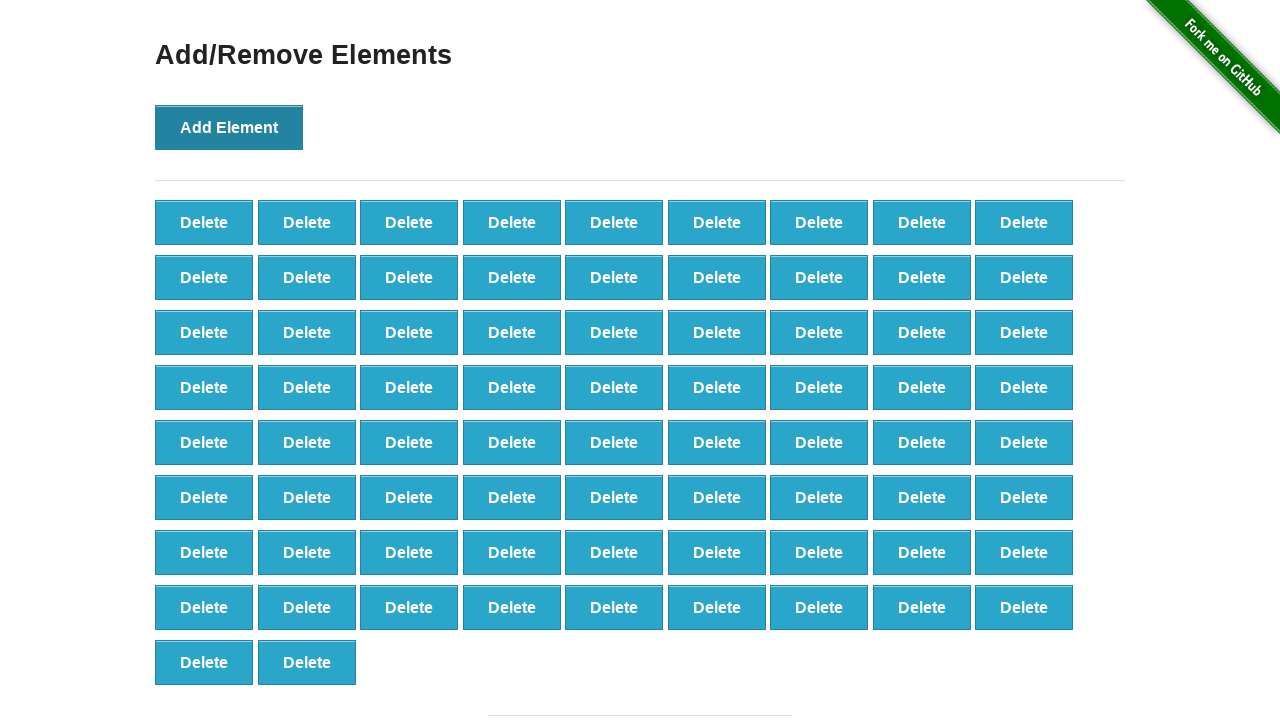

Clicked Add Element button (iteration 75/100) at (229, 127) on button[onclick='addElement()']
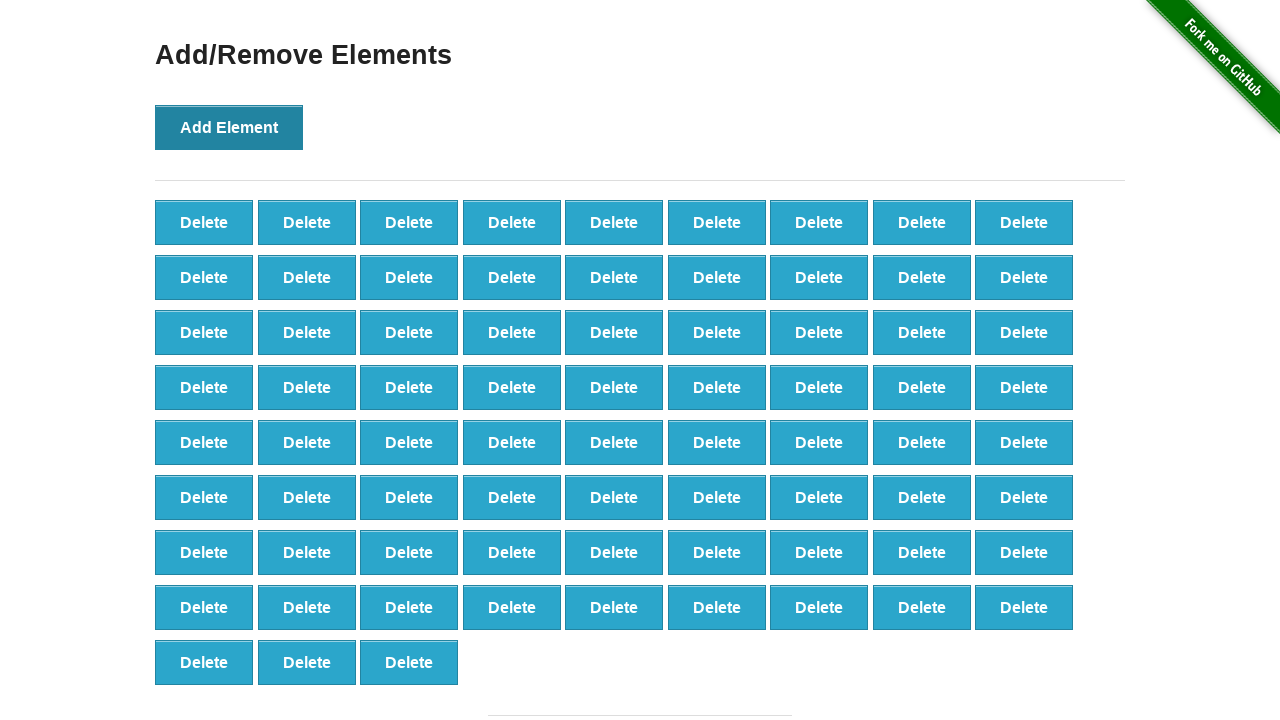

Clicked Add Element button (iteration 76/100) at (229, 127) on button[onclick='addElement()']
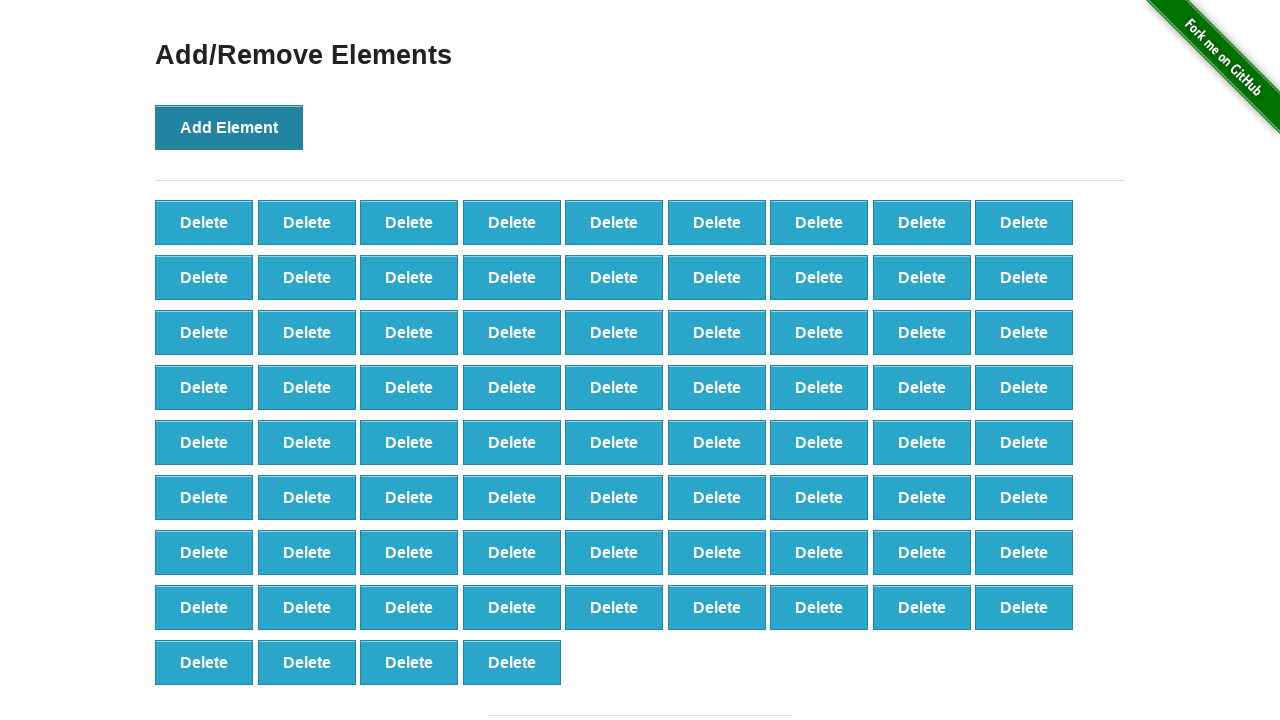

Clicked Add Element button (iteration 77/100) at (229, 127) on button[onclick='addElement()']
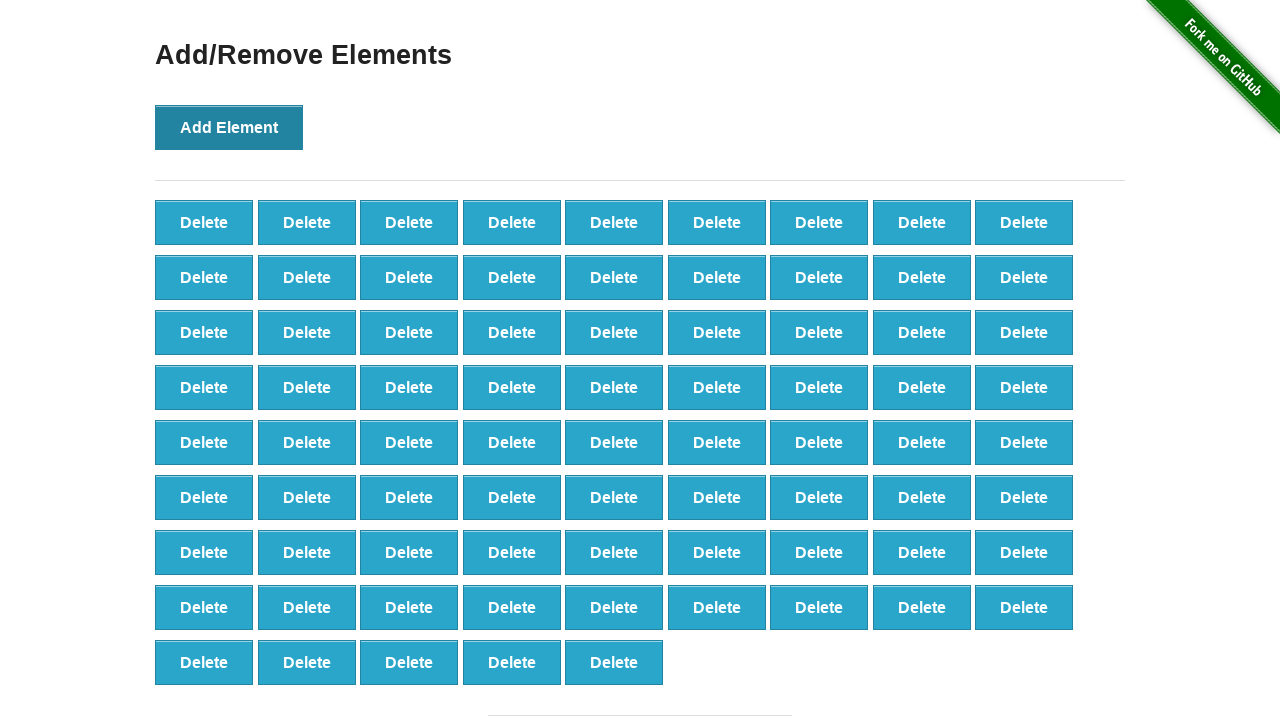

Clicked Add Element button (iteration 78/100) at (229, 127) on button[onclick='addElement()']
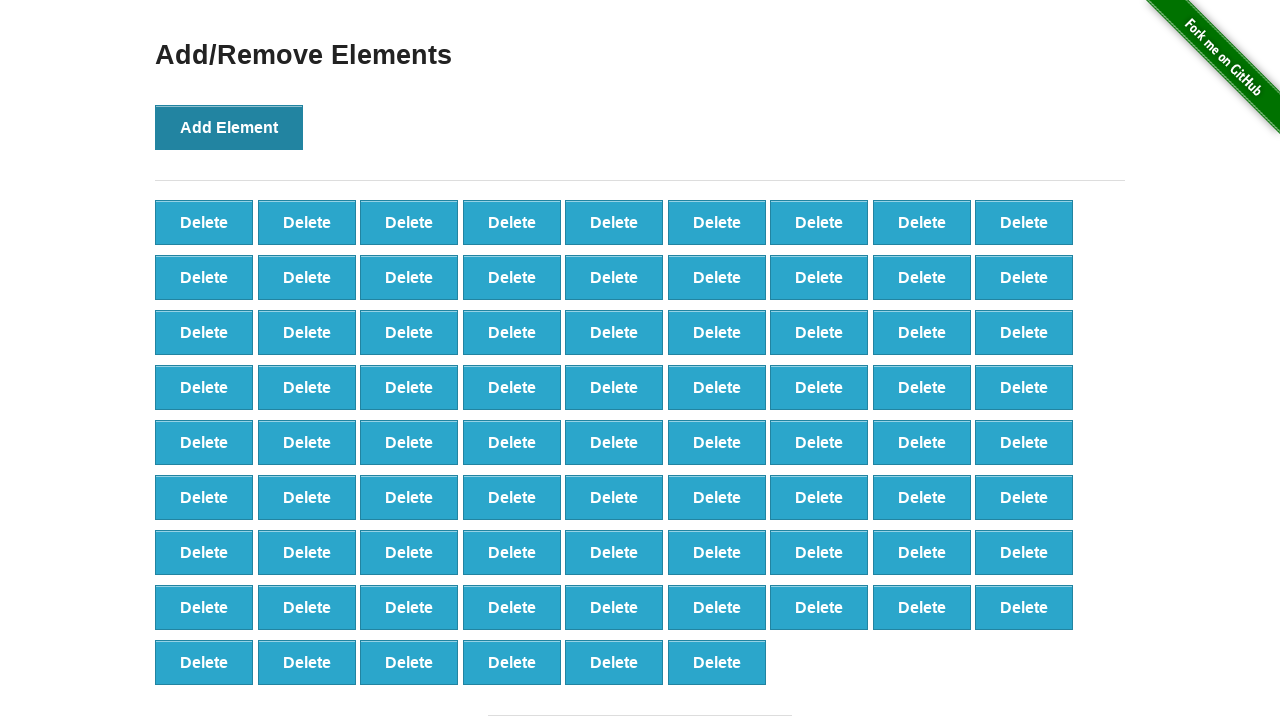

Clicked Add Element button (iteration 79/100) at (229, 127) on button[onclick='addElement()']
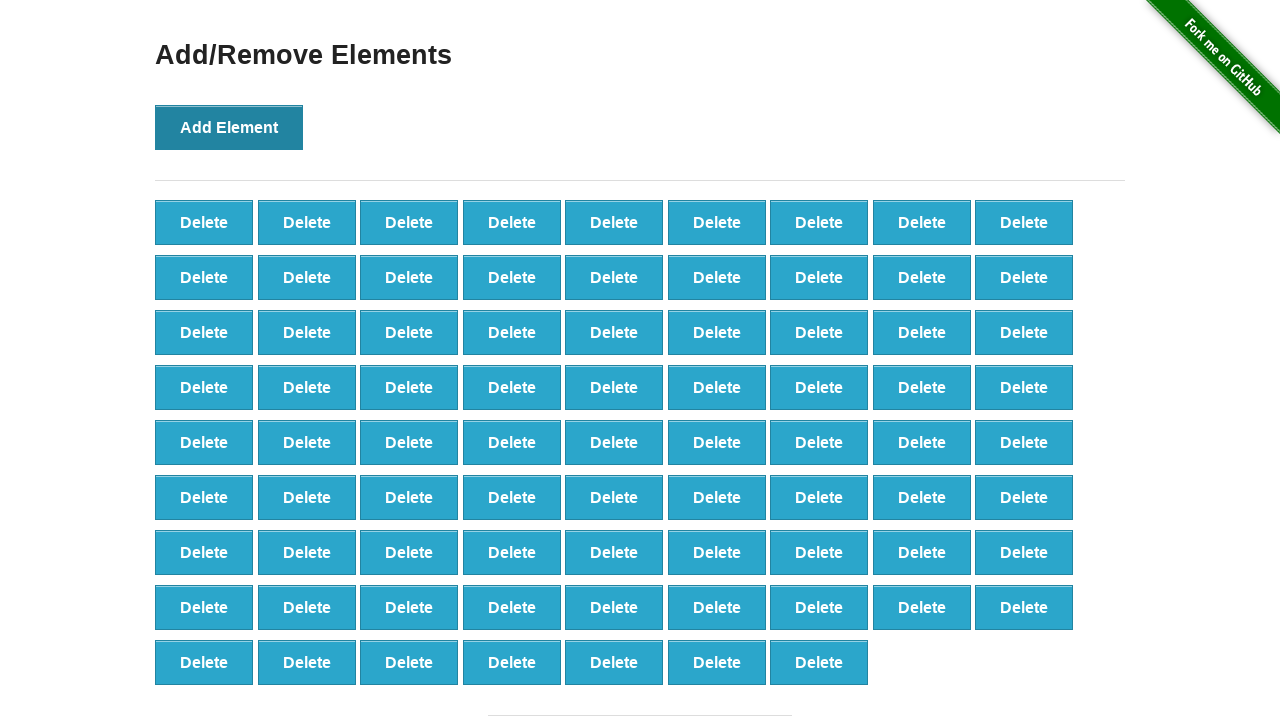

Clicked Add Element button (iteration 80/100) at (229, 127) on button[onclick='addElement()']
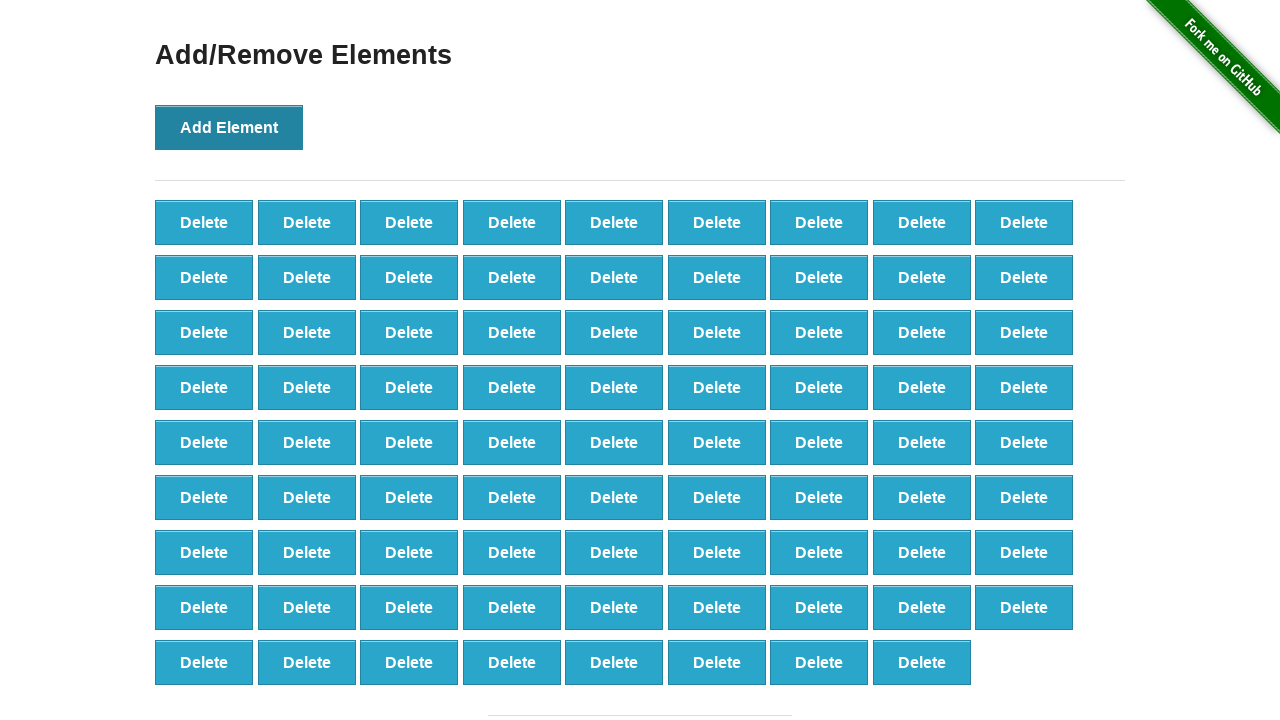

Clicked Add Element button (iteration 81/100) at (229, 127) on button[onclick='addElement()']
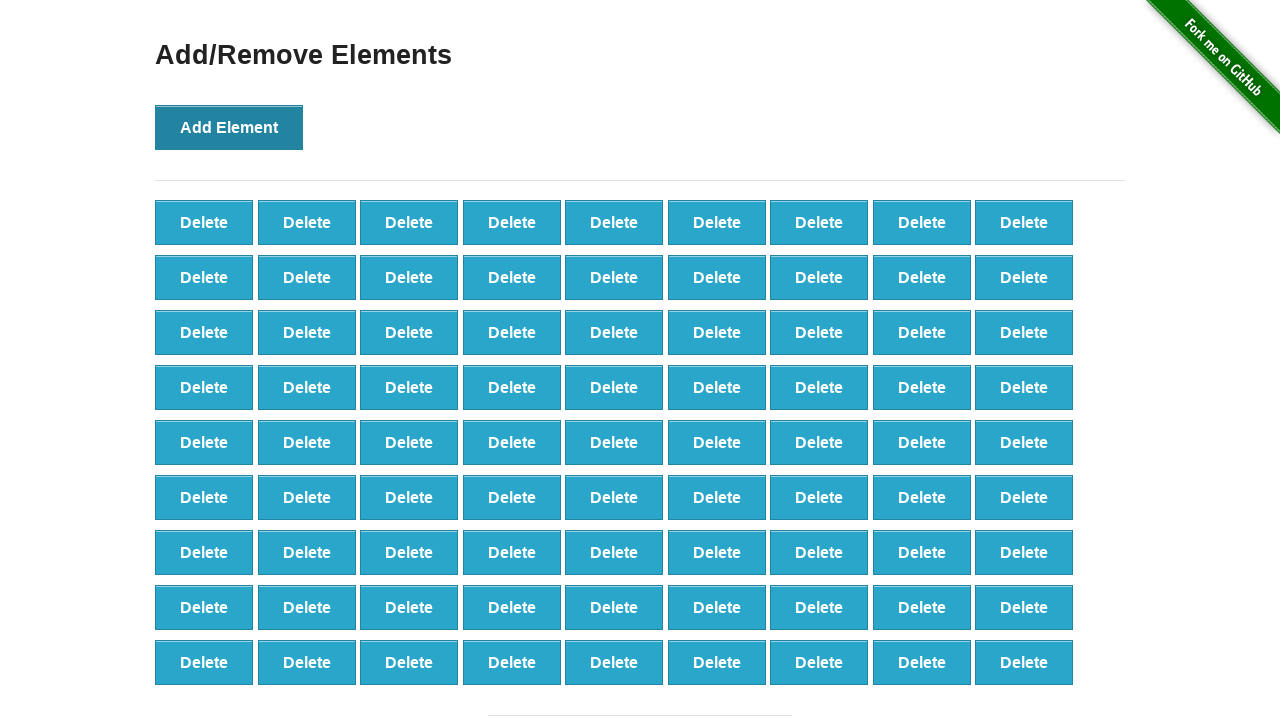

Clicked Add Element button (iteration 82/100) at (229, 127) on button[onclick='addElement()']
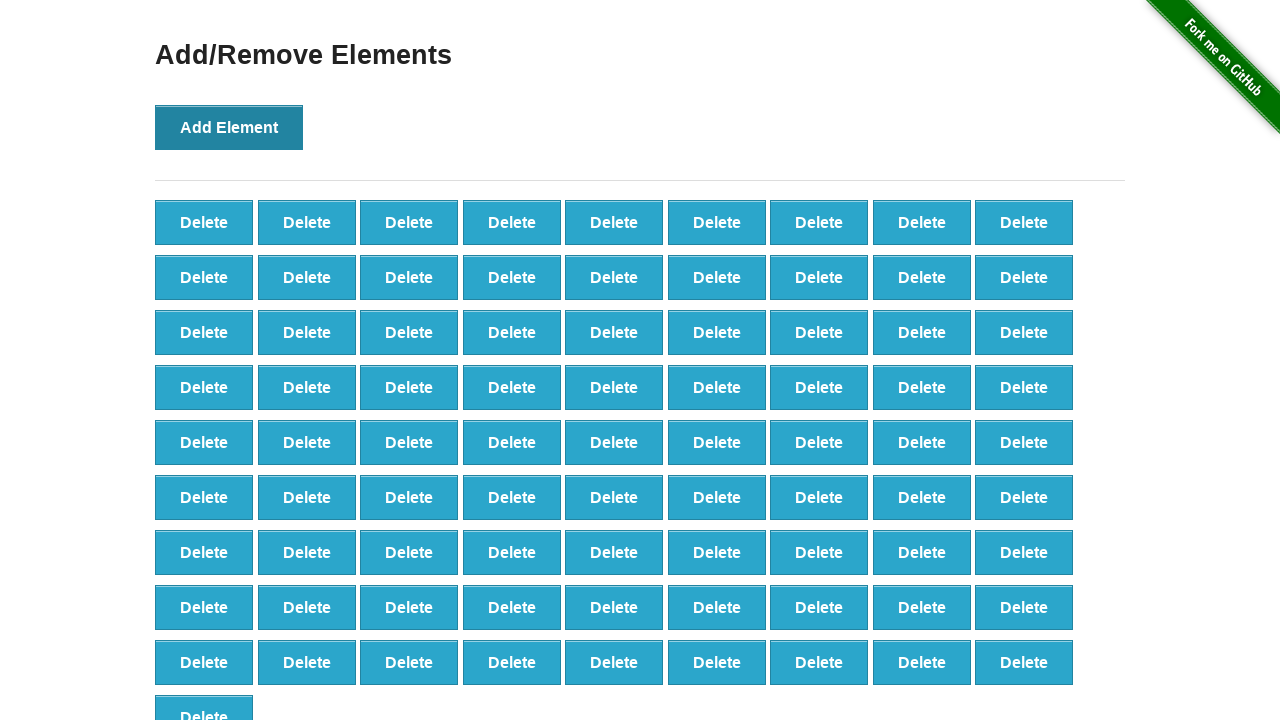

Clicked Add Element button (iteration 83/100) at (229, 127) on button[onclick='addElement()']
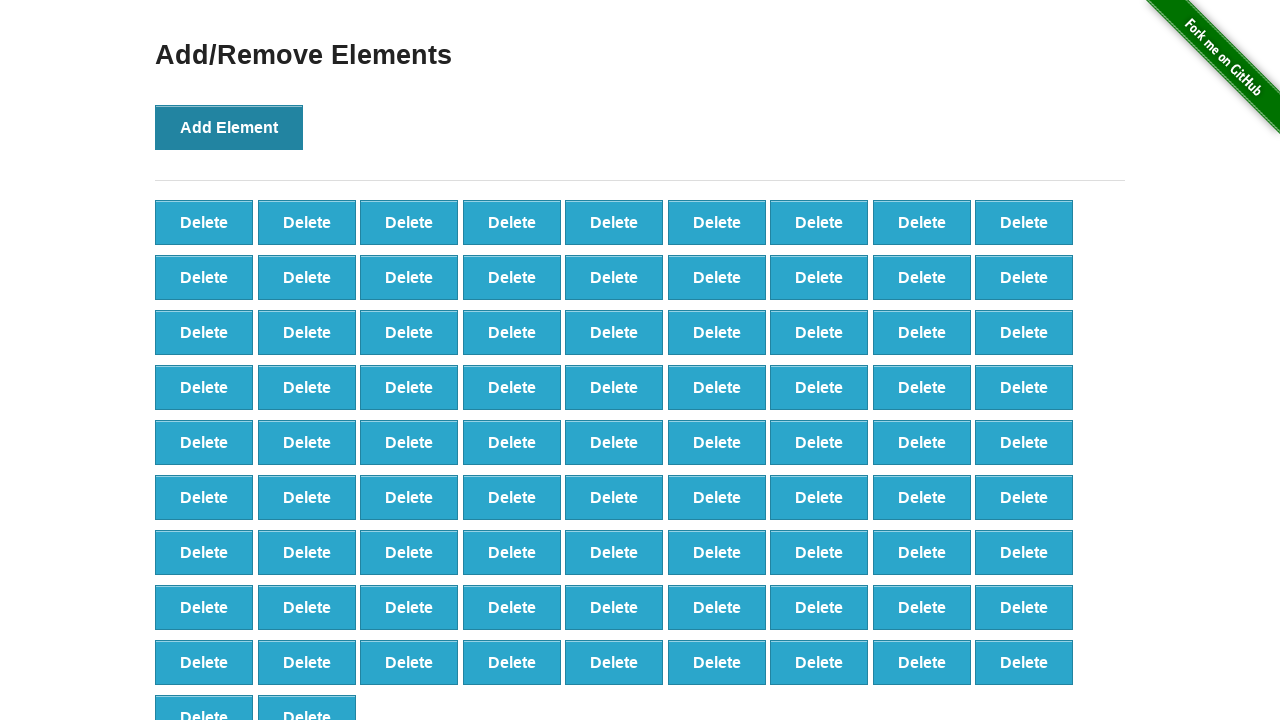

Clicked Add Element button (iteration 84/100) at (229, 127) on button[onclick='addElement()']
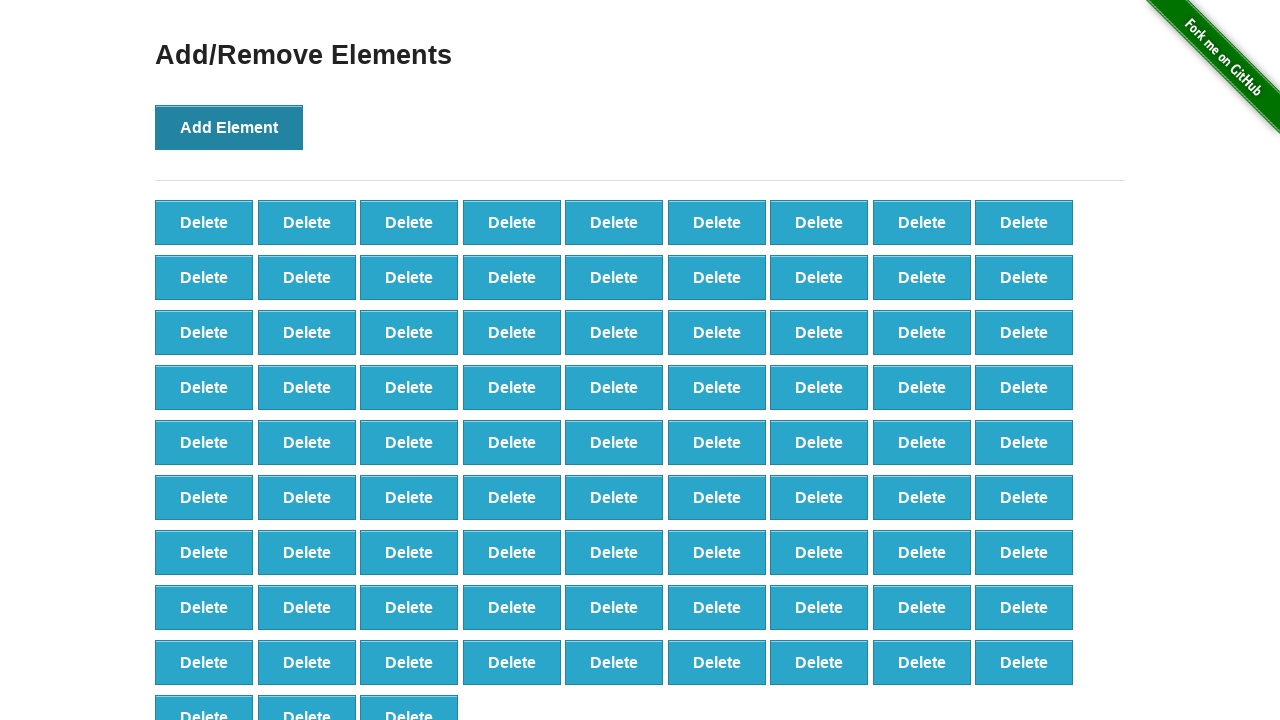

Clicked Add Element button (iteration 85/100) at (229, 127) on button[onclick='addElement()']
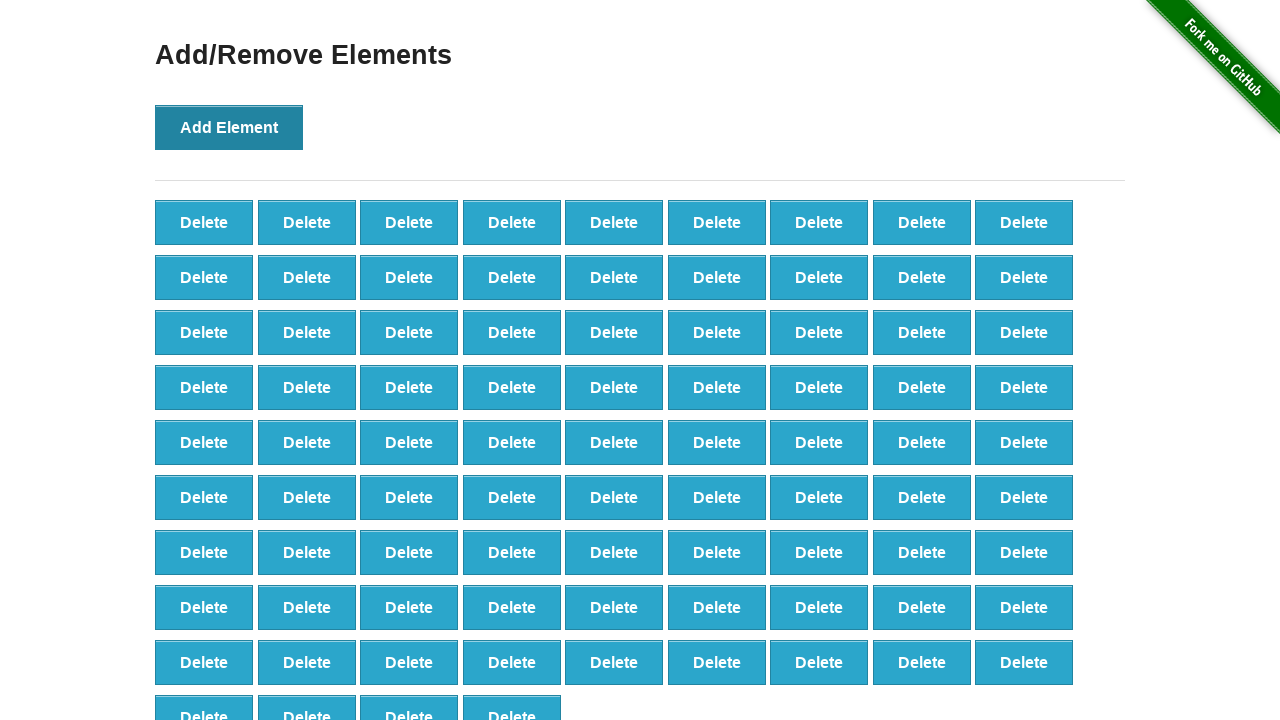

Clicked Add Element button (iteration 86/100) at (229, 127) on button[onclick='addElement()']
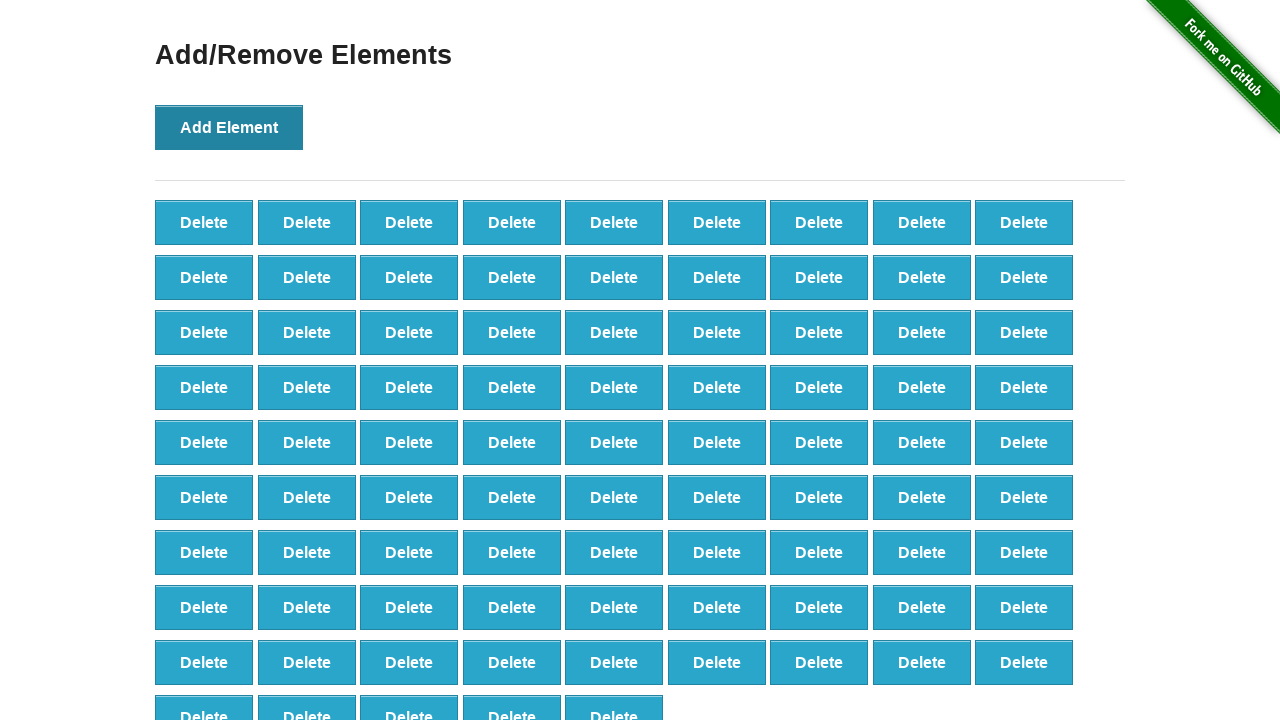

Clicked Add Element button (iteration 87/100) at (229, 127) on button[onclick='addElement()']
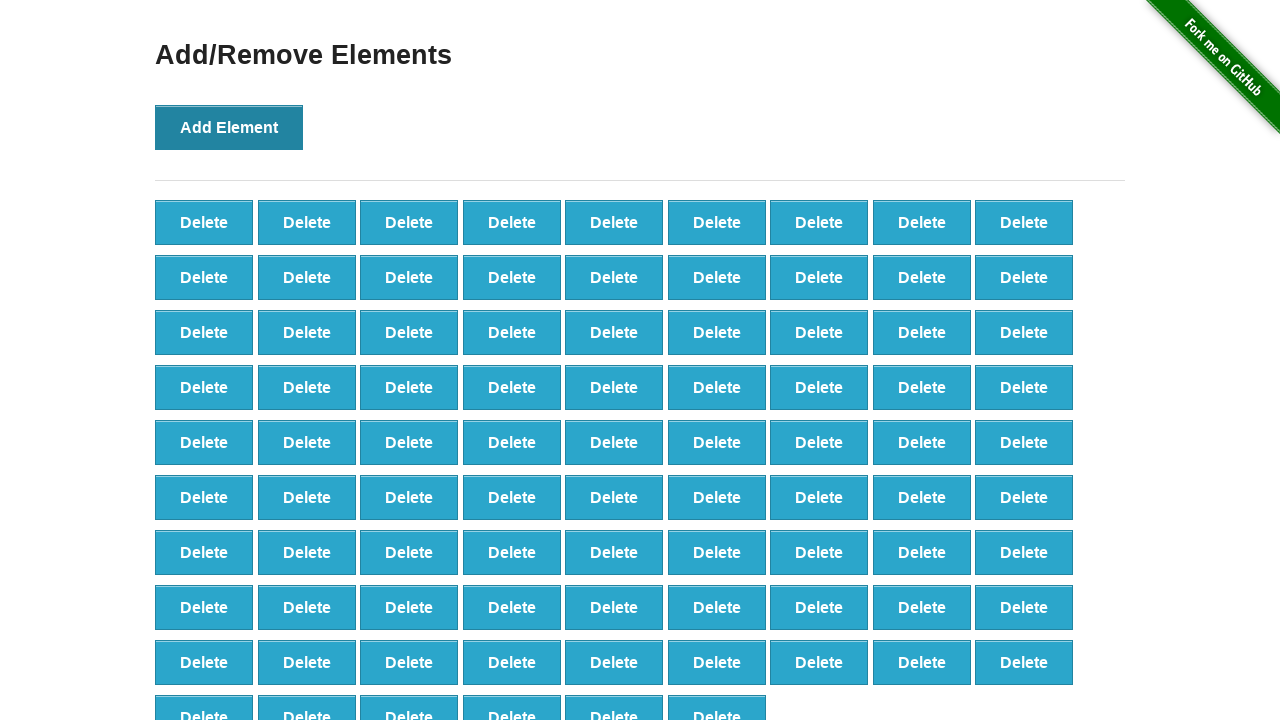

Clicked Add Element button (iteration 88/100) at (229, 127) on button[onclick='addElement()']
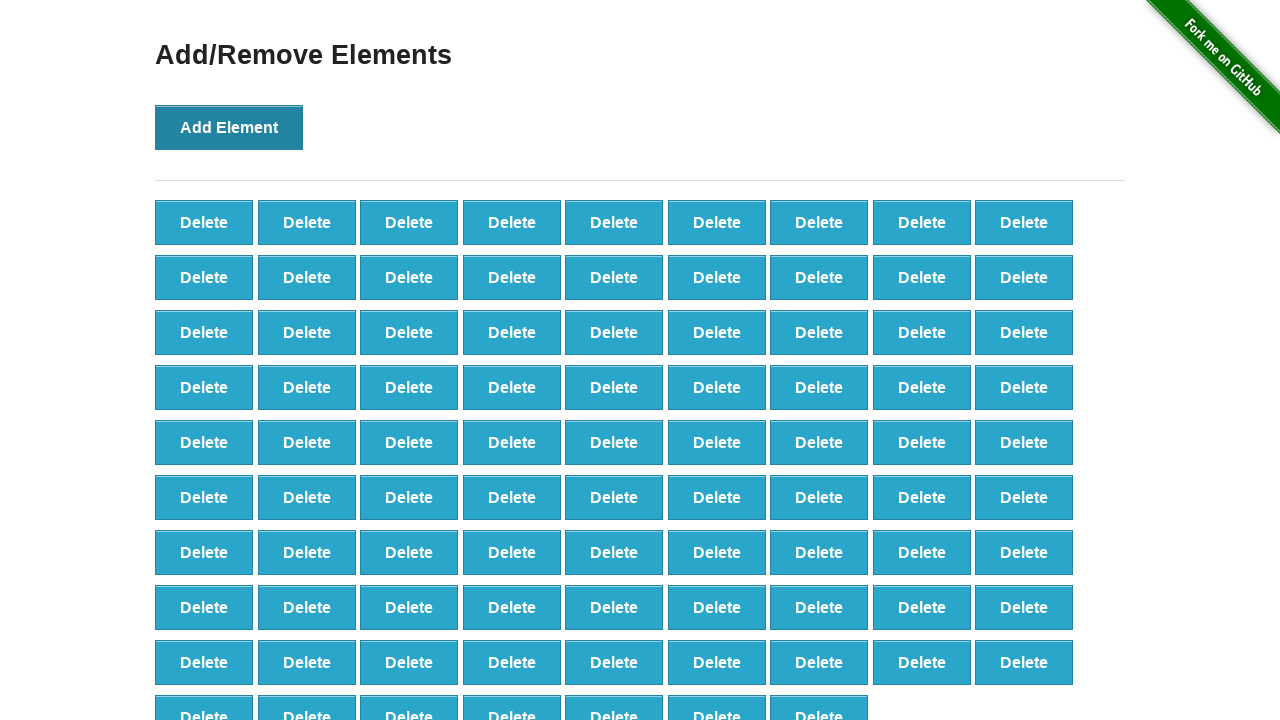

Clicked Add Element button (iteration 89/100) at (229, 127) on button[onclick='addElement()']
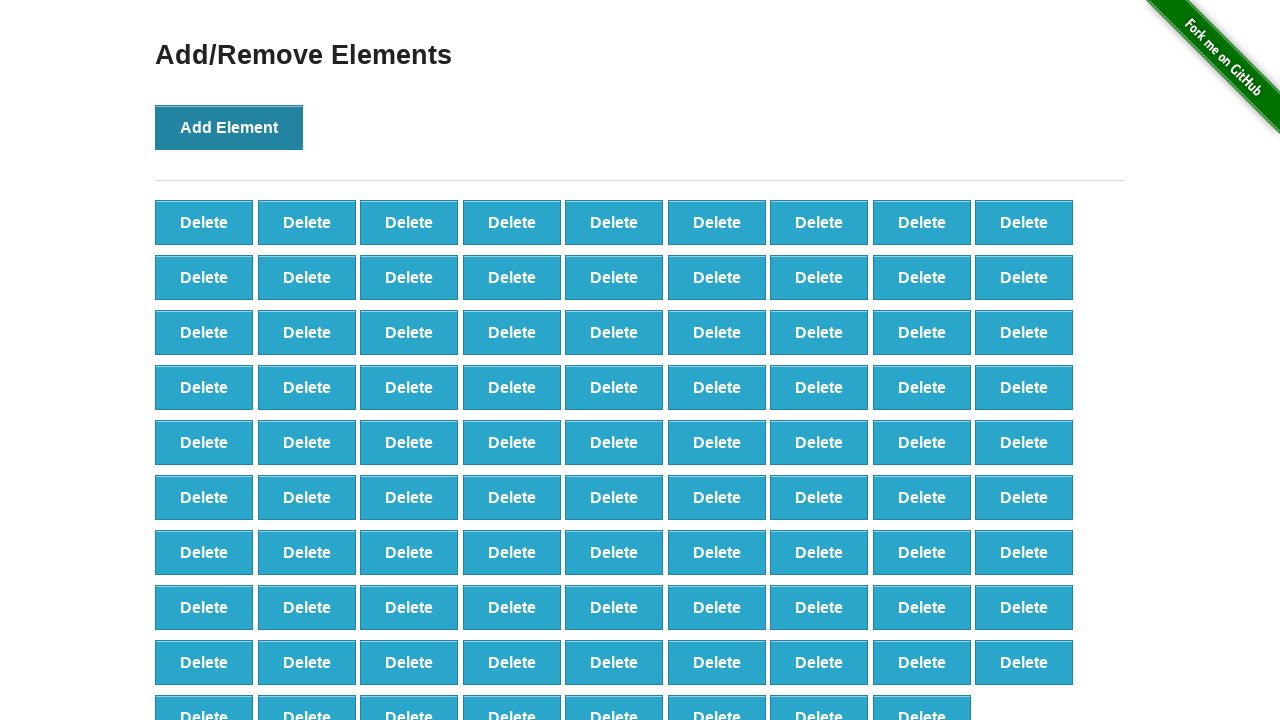

Clicked Add Element button (iteration 90/100) at (229, 127) on button[onclick='addElement()']
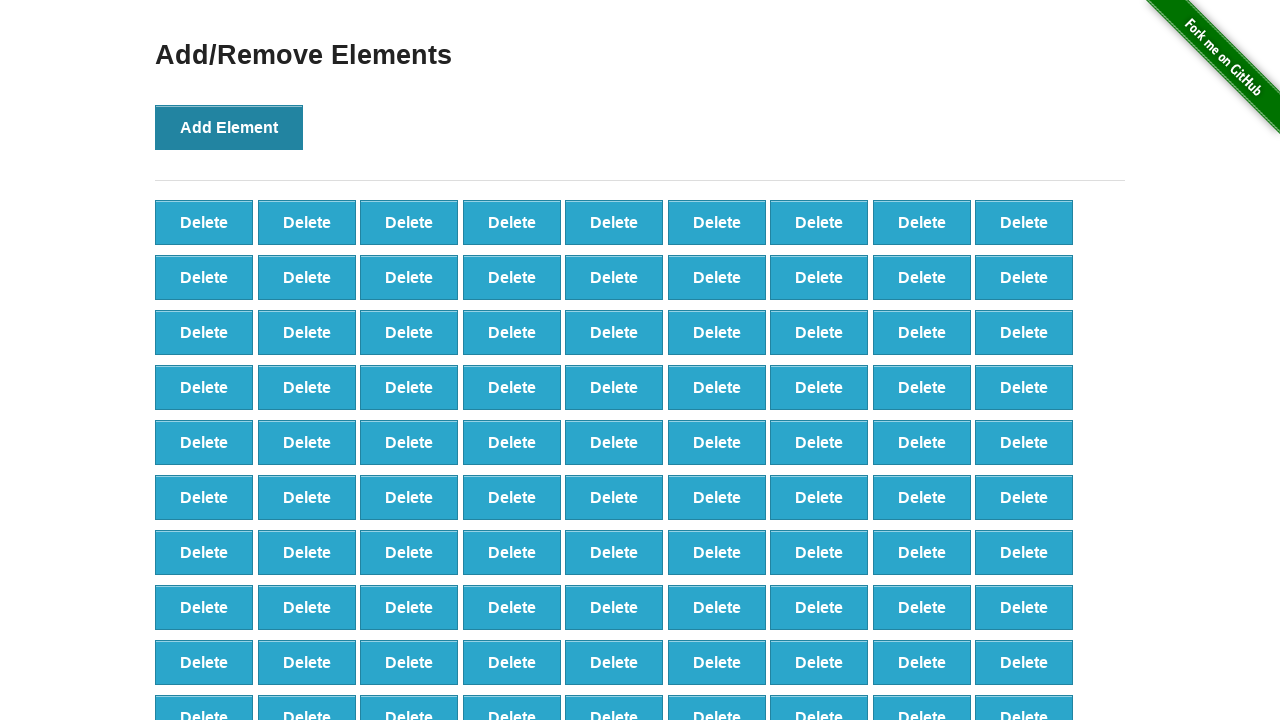

Clicked Add Element button (iteration 91/100) at (229, 127) on button[onclick='addElement()']
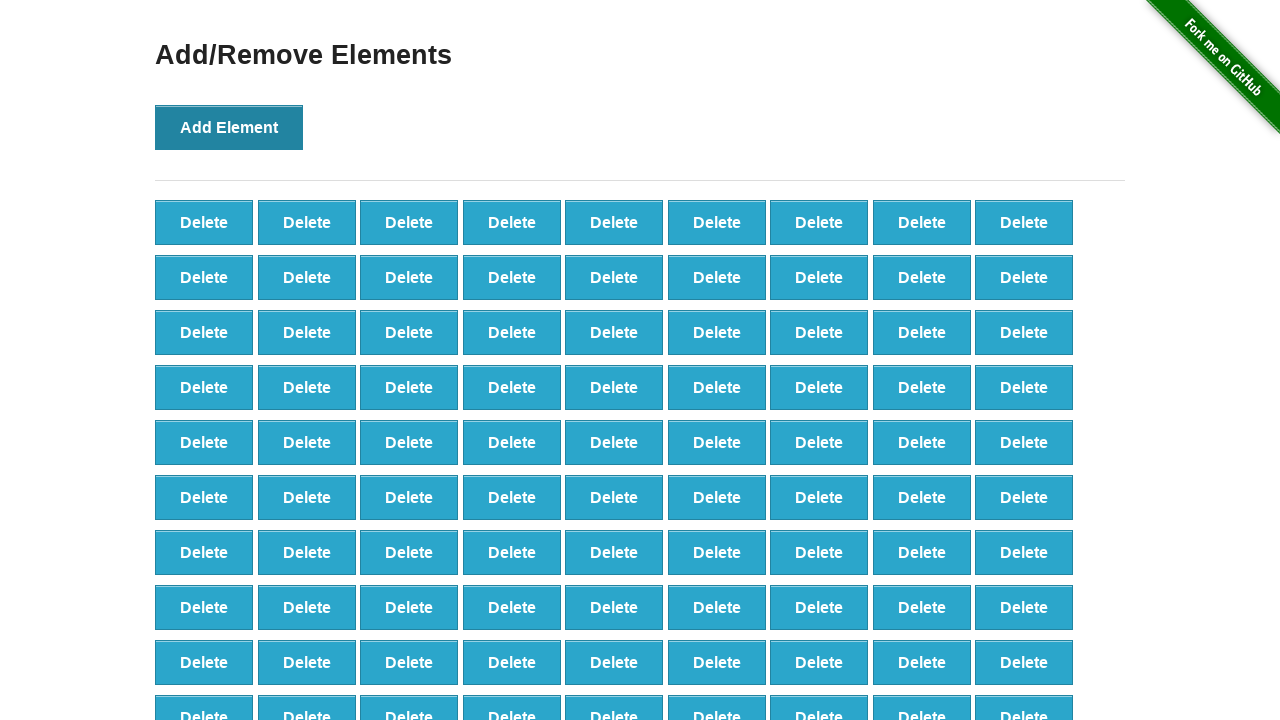

Clicked Add Element button (iteration 92/100) at (229, 127) on button[onclick='addElement()']
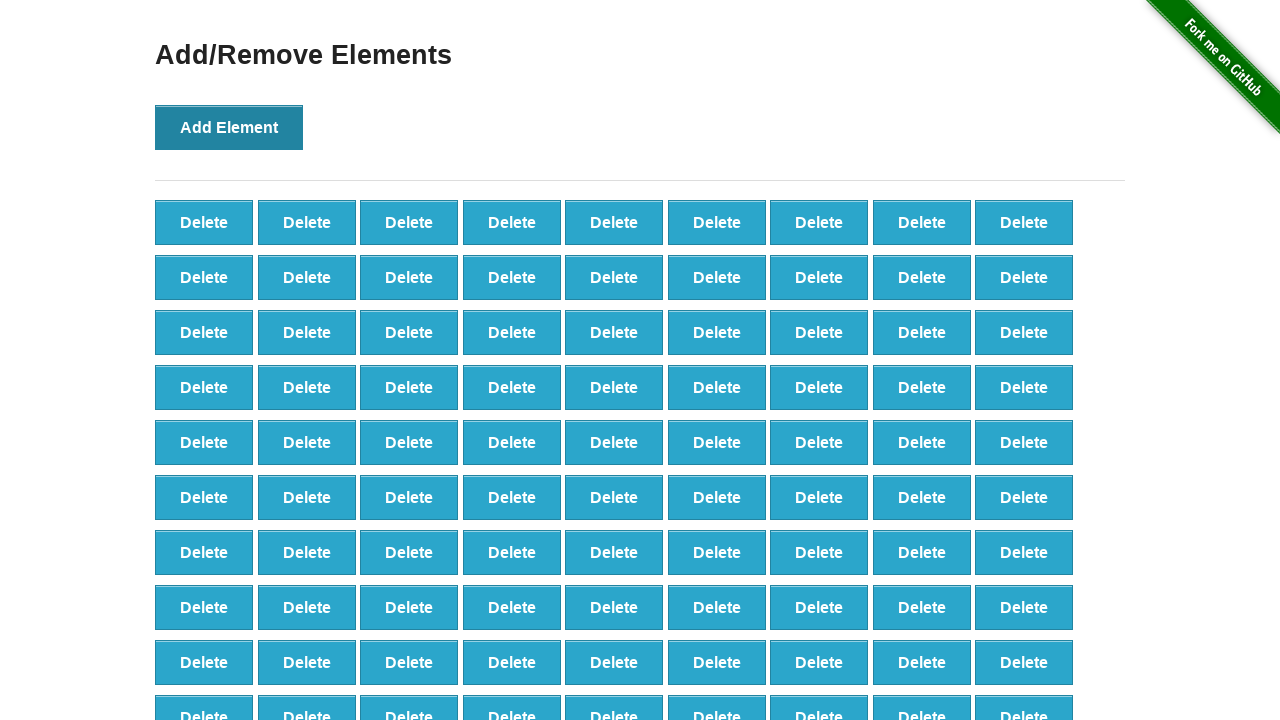

Clicked Add Element button (iteration 93/100) at (229, 127) on button[onclick='addElement()']
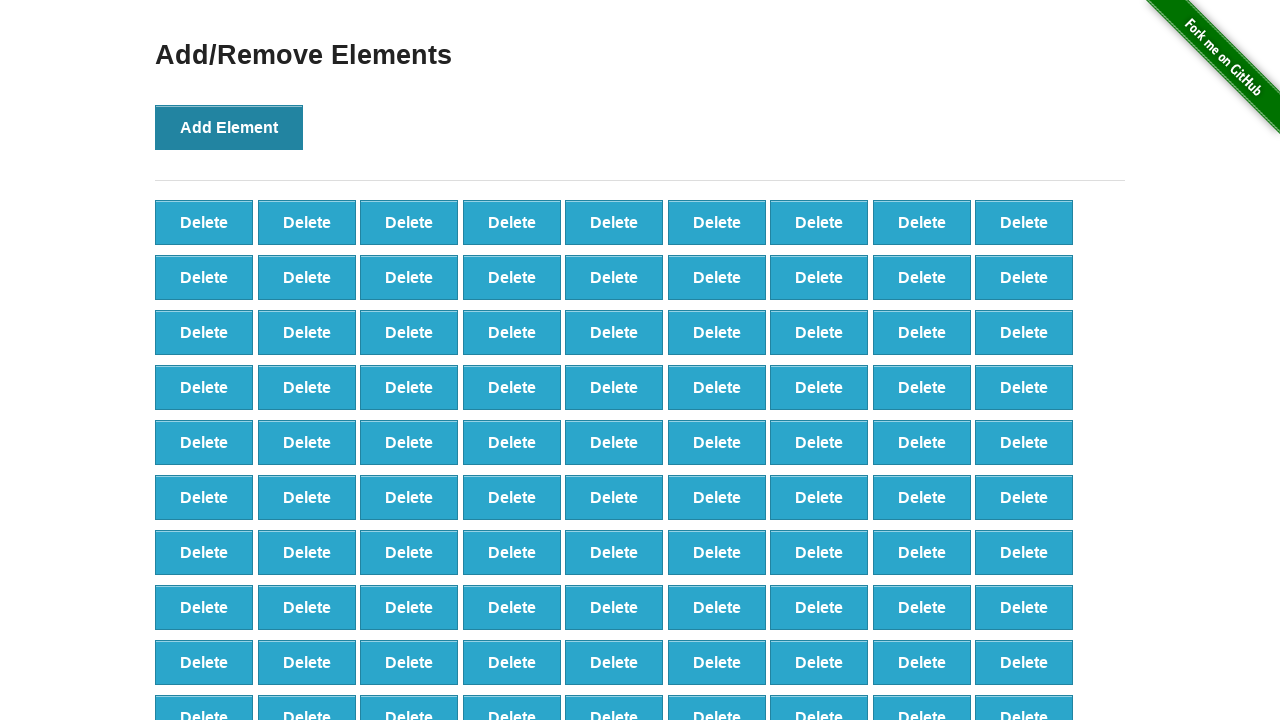

Clicked Add Element button (iteration 94/100) at (229, 127) on button[onclick='addElement()']
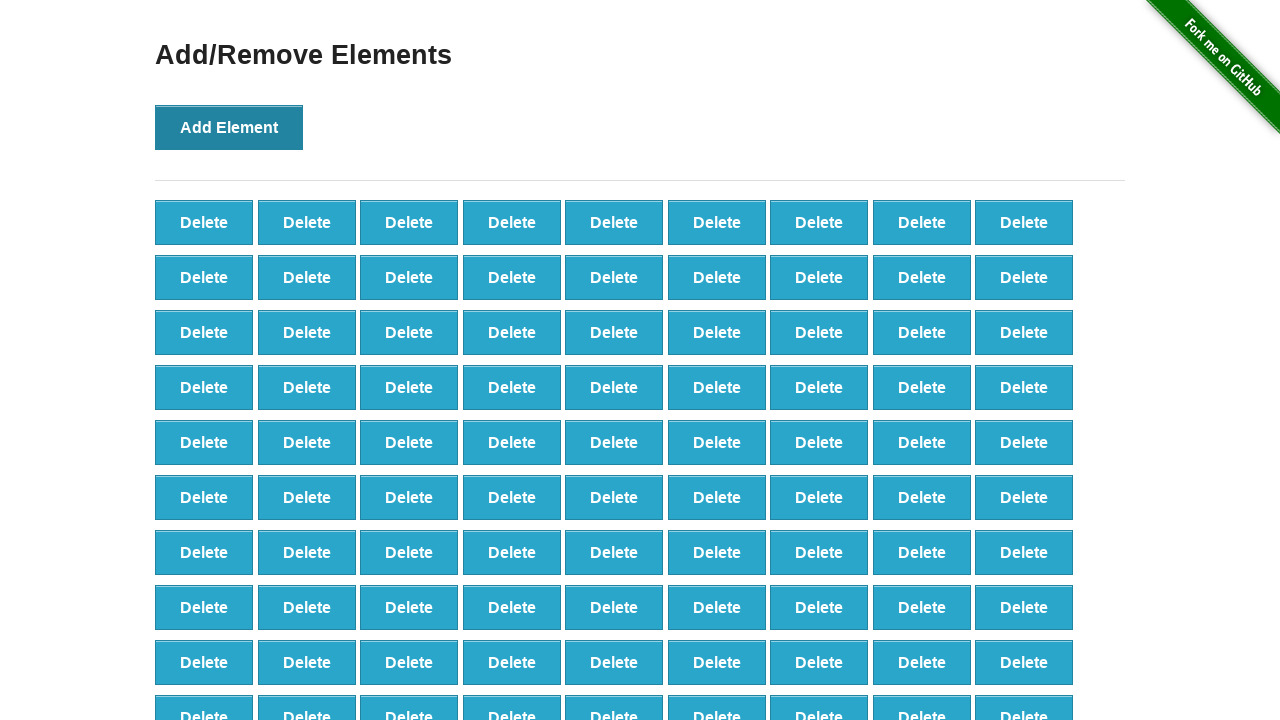

Clicked Add Element button (iteration 95/100) at (229, 127) on button[onclick='addElement()']
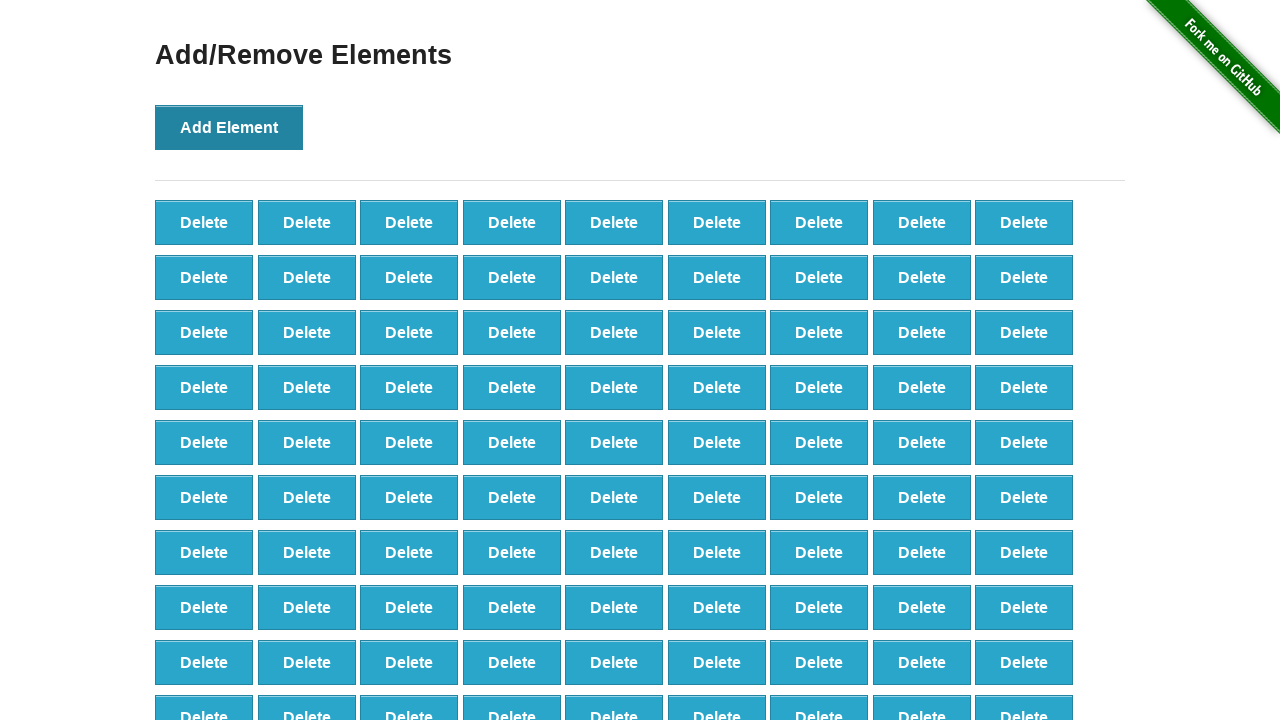

Clicked Add Element button (iteration 96/100) at (229, 127) on button[onclick='addElement()']
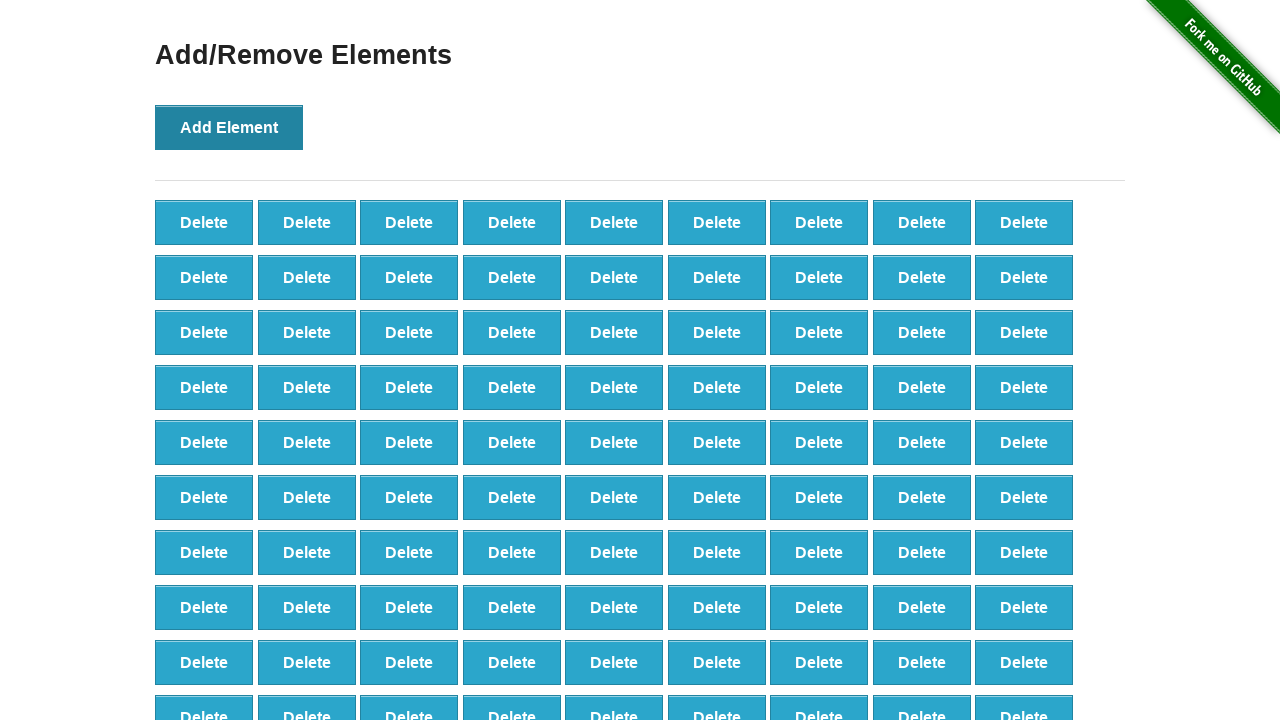

Clicked Add Element button (iteration 97/100) at (229, 127) on button[onclick='addElement()']
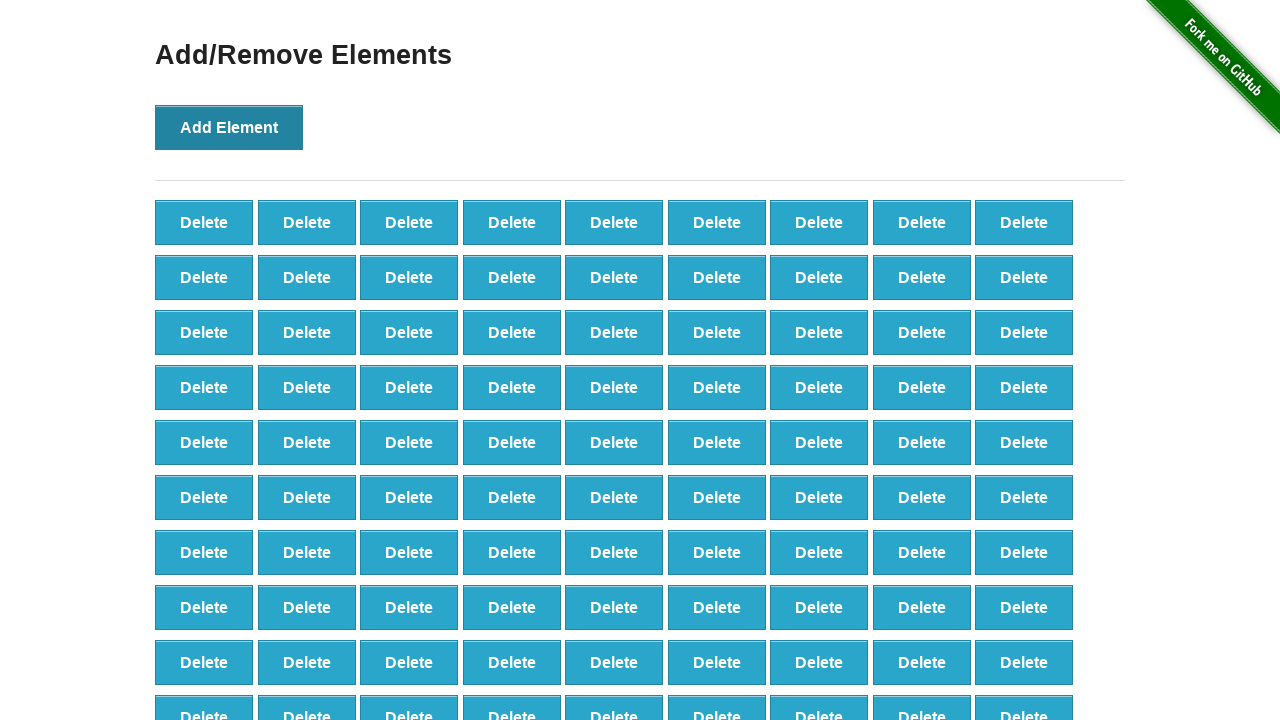

Clicked Add Element button (iteration 98/100) at (229, 127) on button[onclick='addElement()']
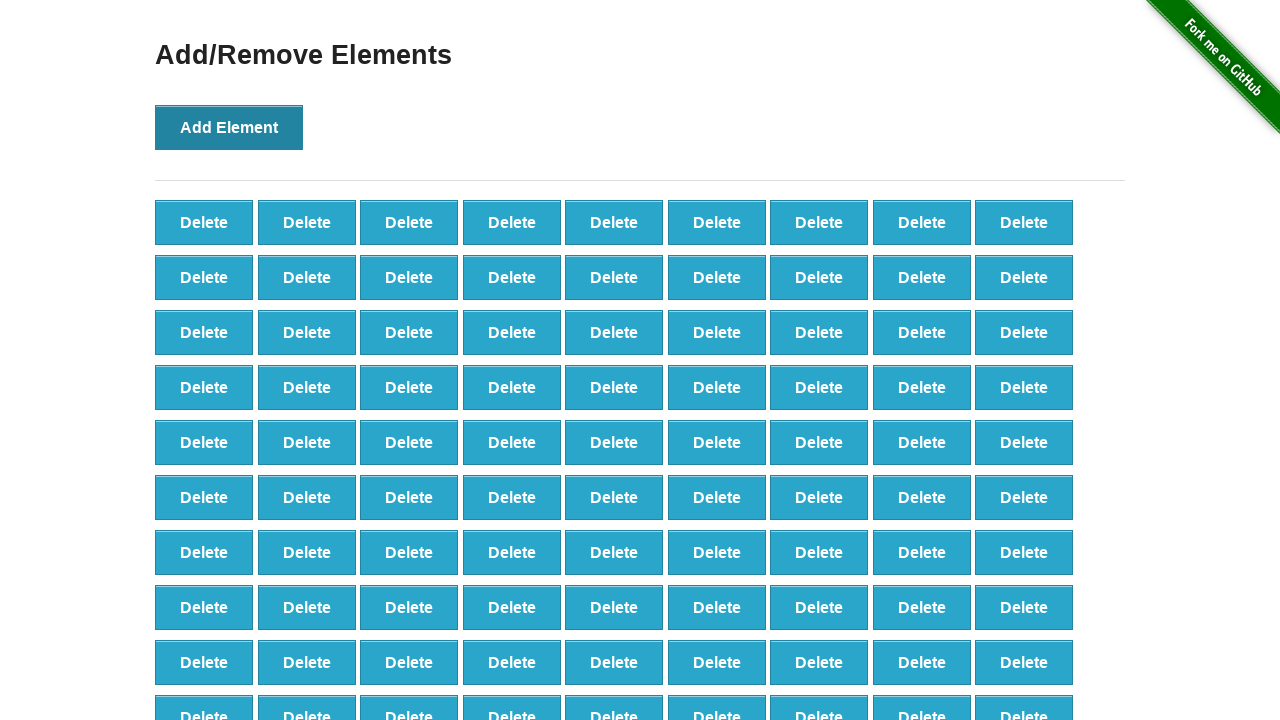

Clicked Add Element button (iteration 99/100) at (229, 127) on button[onclick='addElement()']
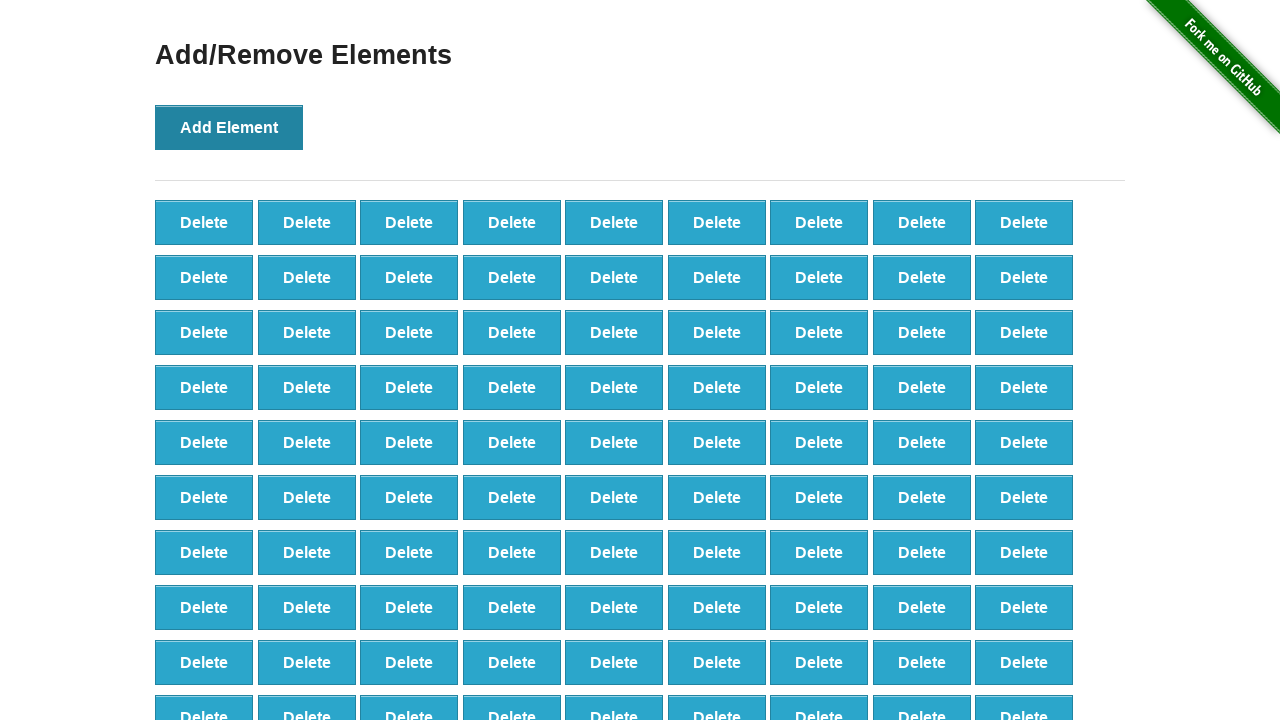

Clicked Add Element button (iteration 100/100) at (229, 127) on button[onclick='addElement()']
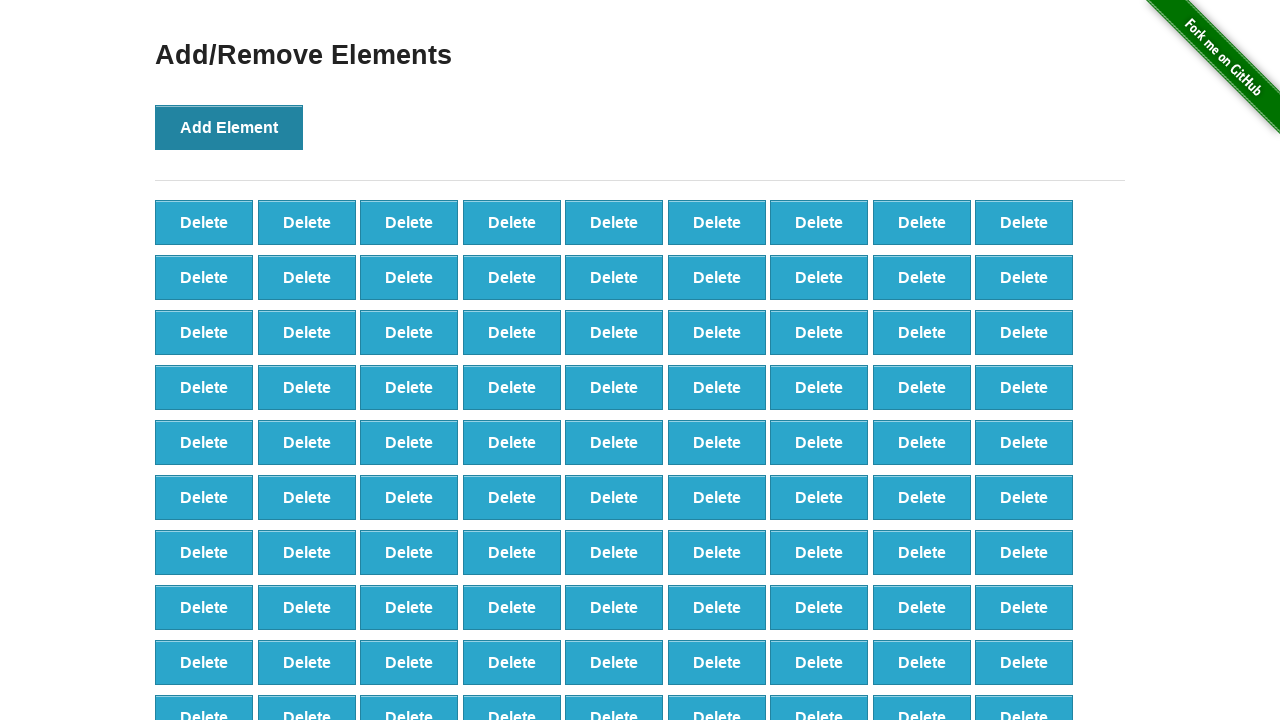

Located all delete buttons to verify count
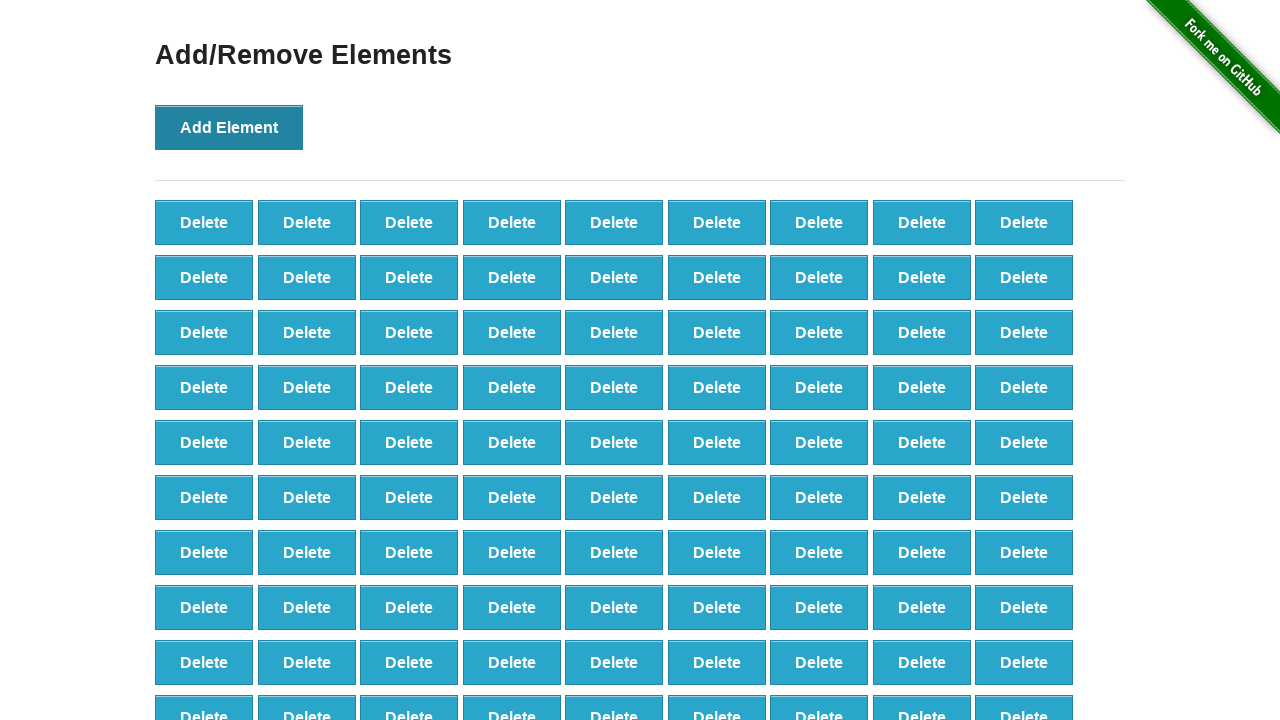

Verified that 100 delete buttons were created
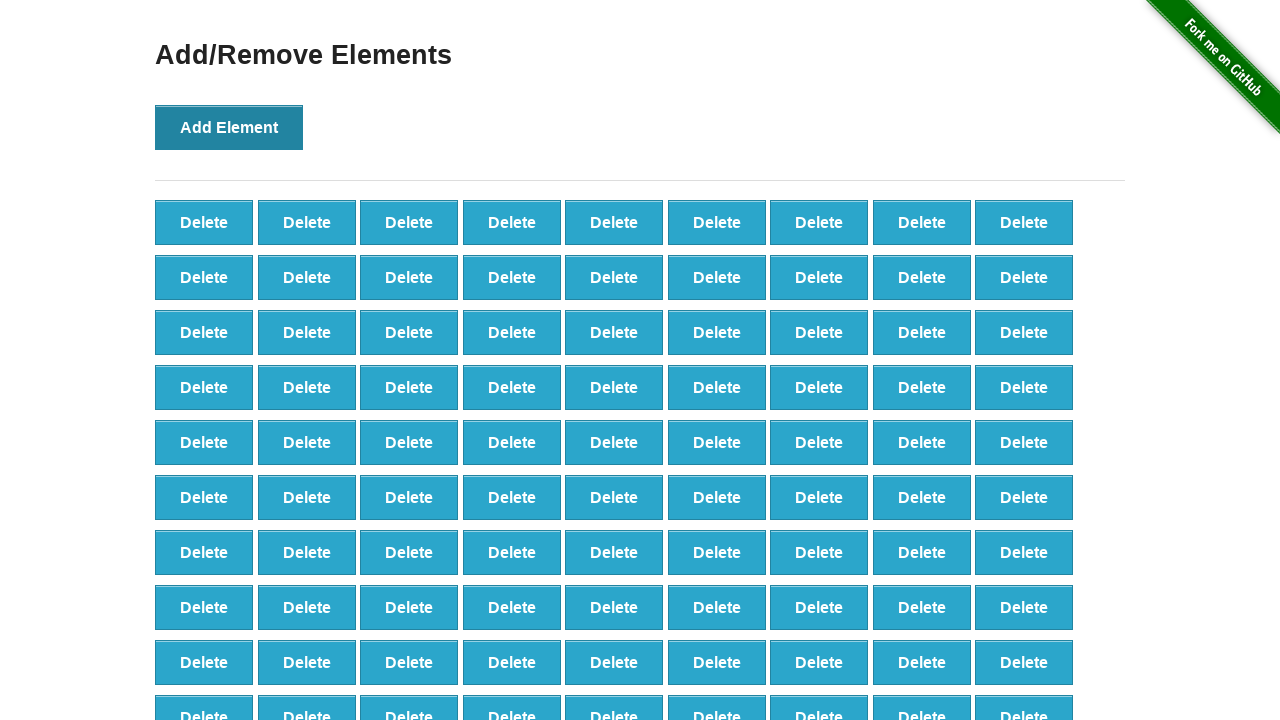

Clicked delete button (iteration 1/90) at (204, 222) on button[onclick='deleteElement()']
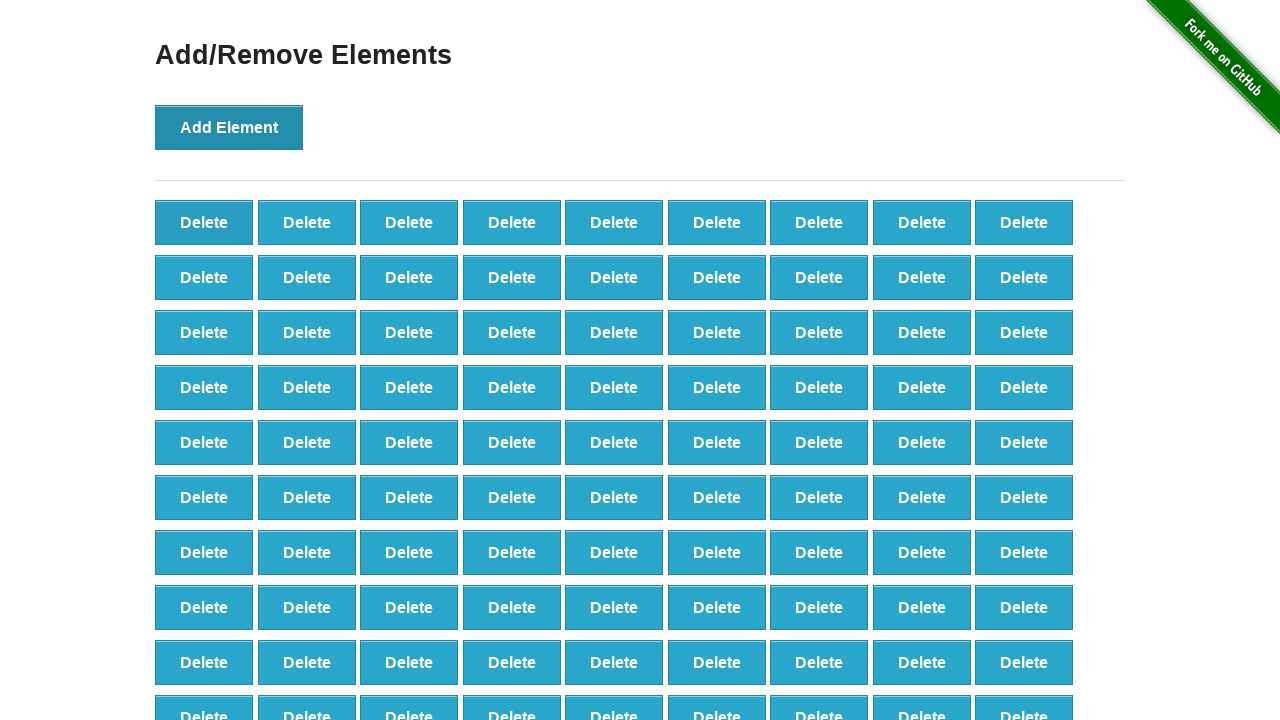

Clicked delete button (iteration 2/90) at (204, 222) on button[onclick='deleteElement()']
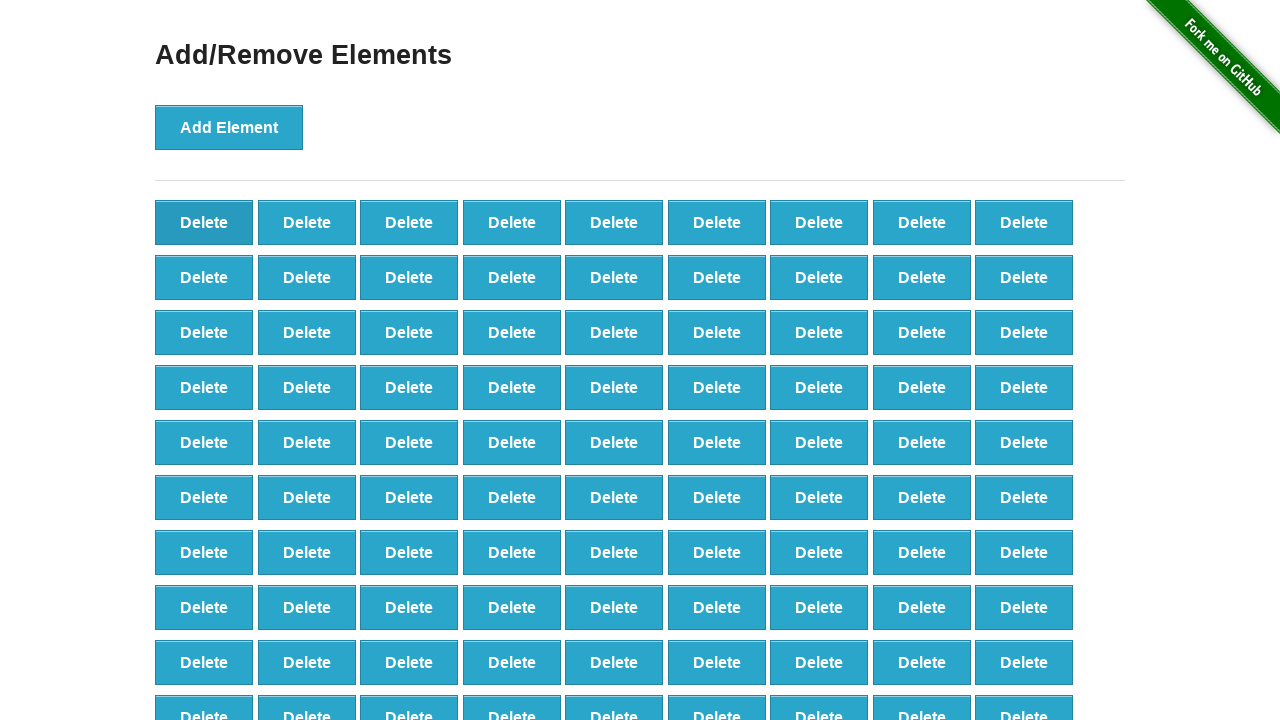

Clicked delete button (iteration 3/90) at (204, 222) on button[onclick='deleteElement()']
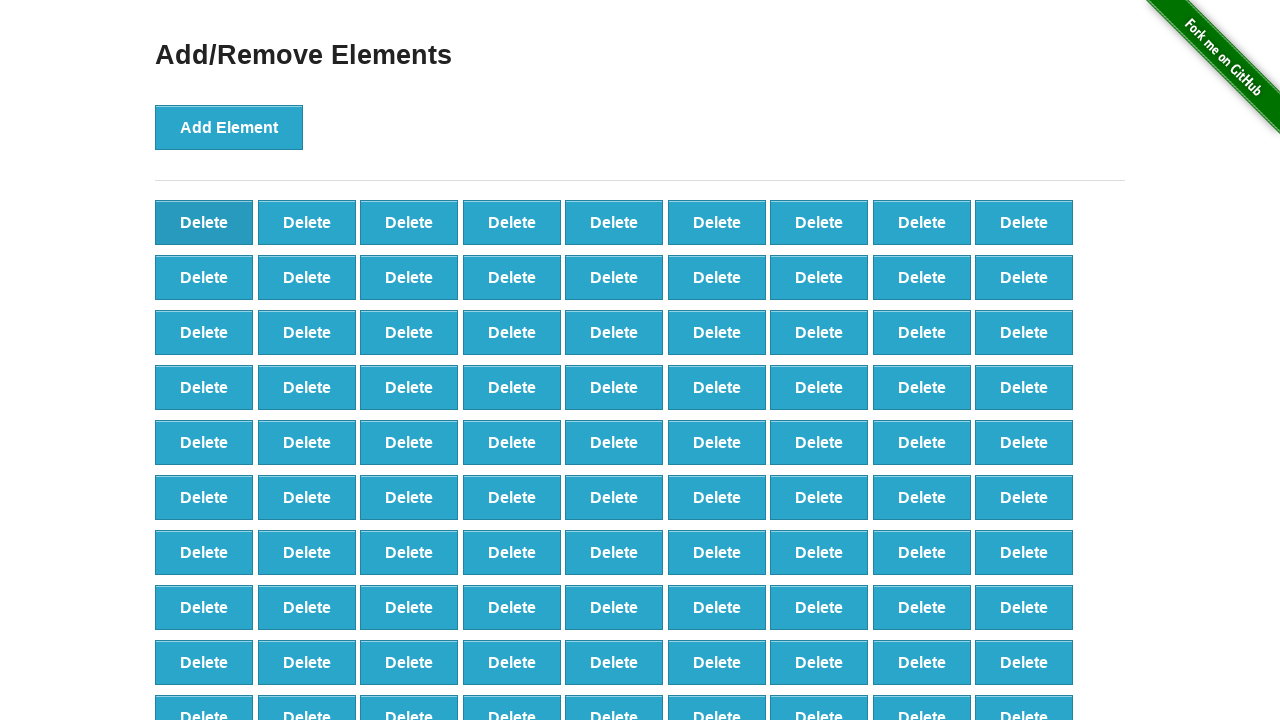

Clicked delete button (iteration 4/90) at (204, 222) on button[onclick='deleteElement()']
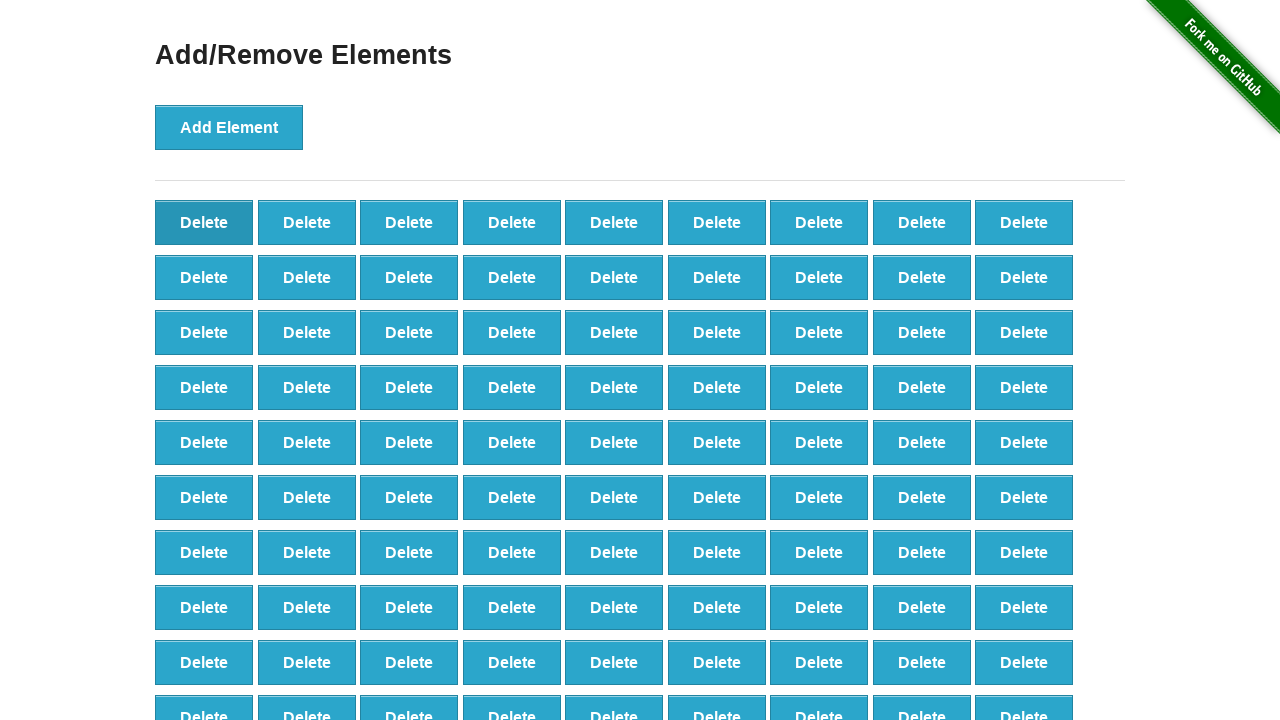

Clicked delete button (iteration 5/90) at (204, 222) on button[onclick='deleteElement()']
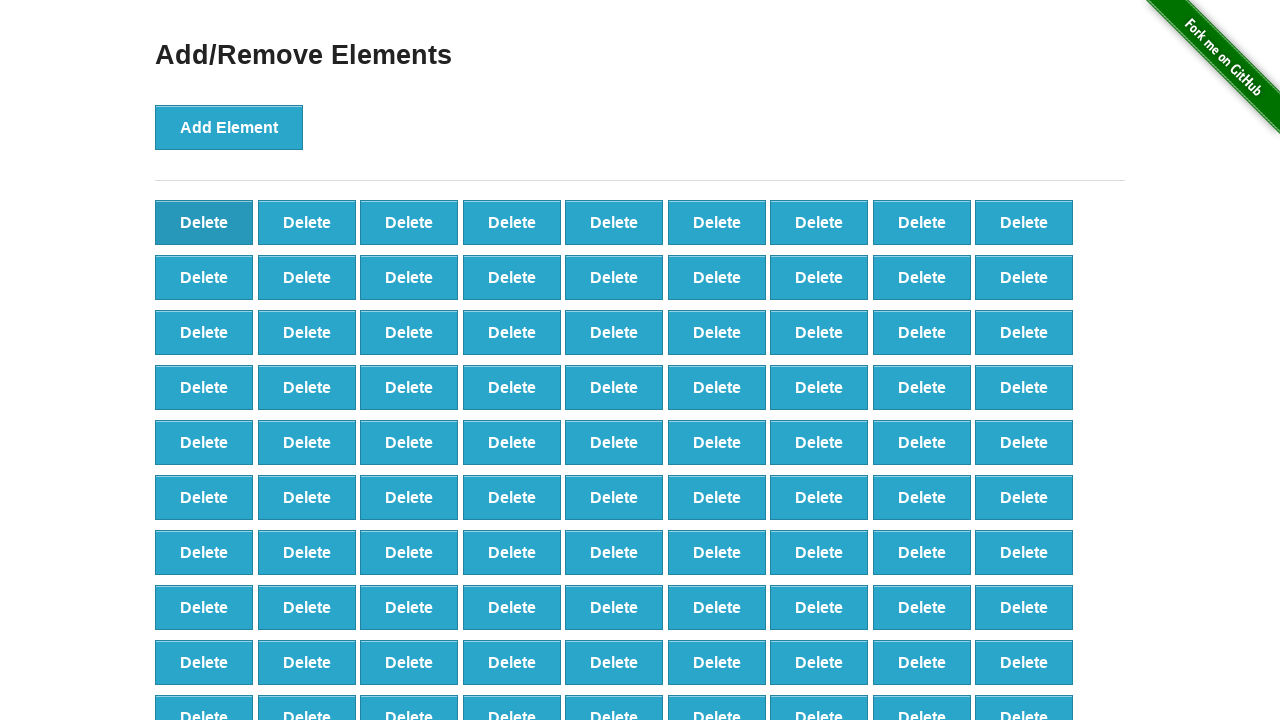

Clicked delete button (iteration 6/90) at (204, 222) on button[onclick='deleteElement()']
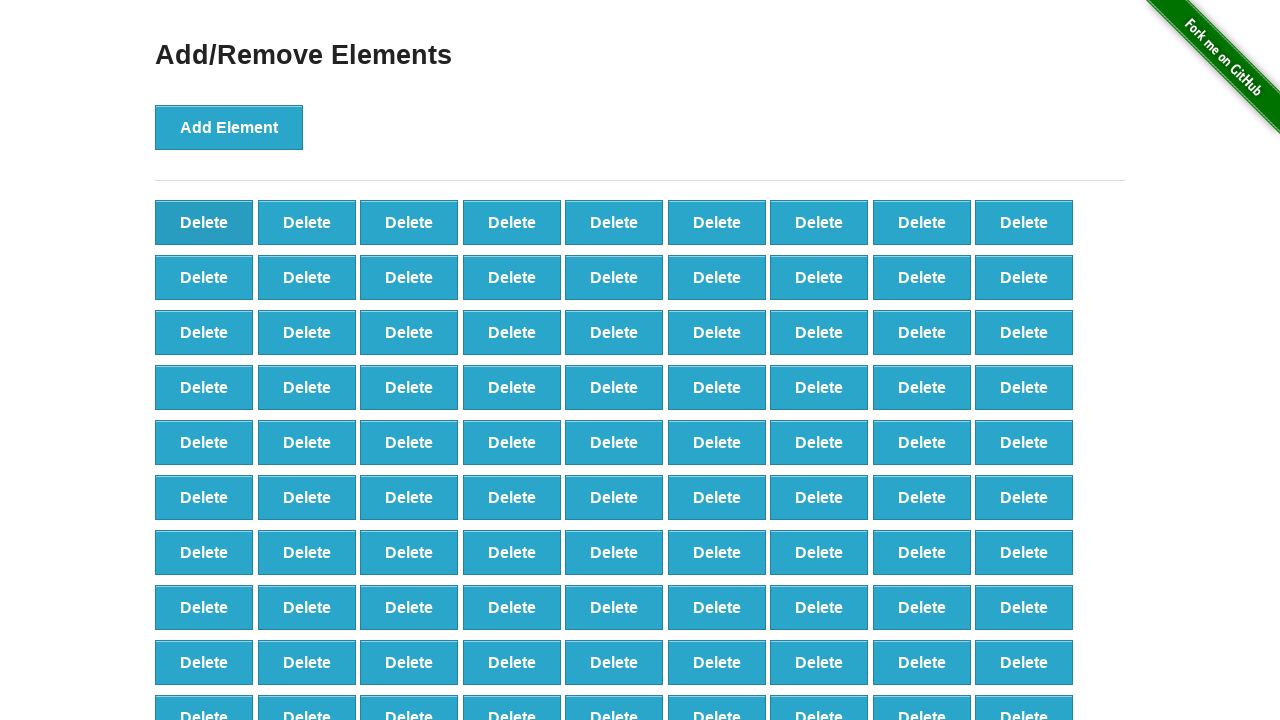

Clicked delete button (iteration 7/90) at (204, 222) on button[onclick='deleteElement()']
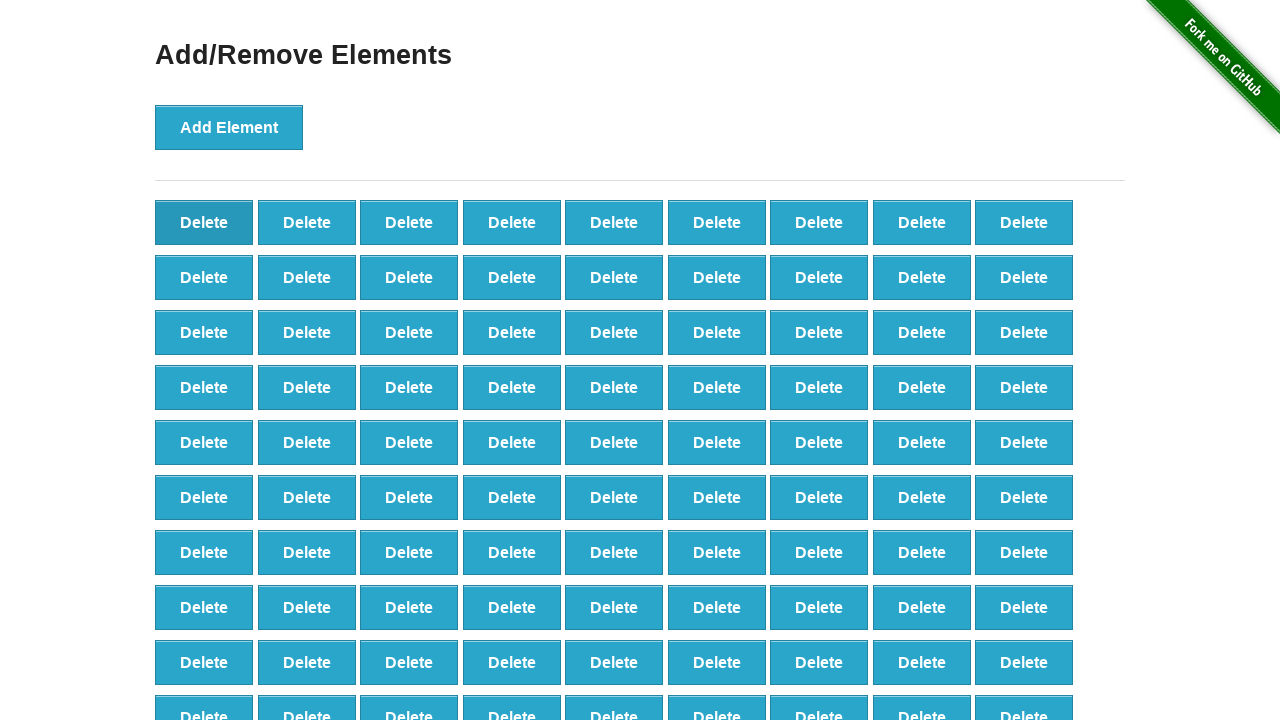

Clicked delete button (iteration 8/90) at (204, 222) on button[onclick='deleteElement()']
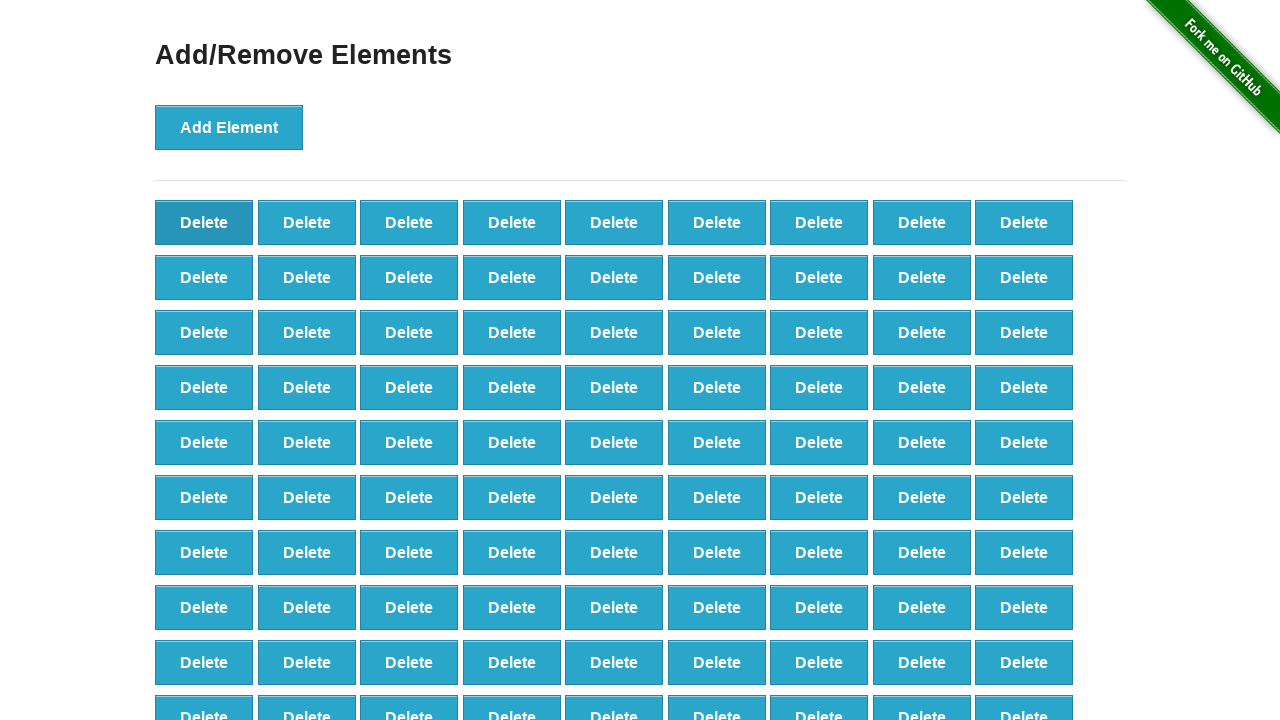

Clicked delete button (iteration 9/90) at (204, 222) on button[onclick='deleteElement()']
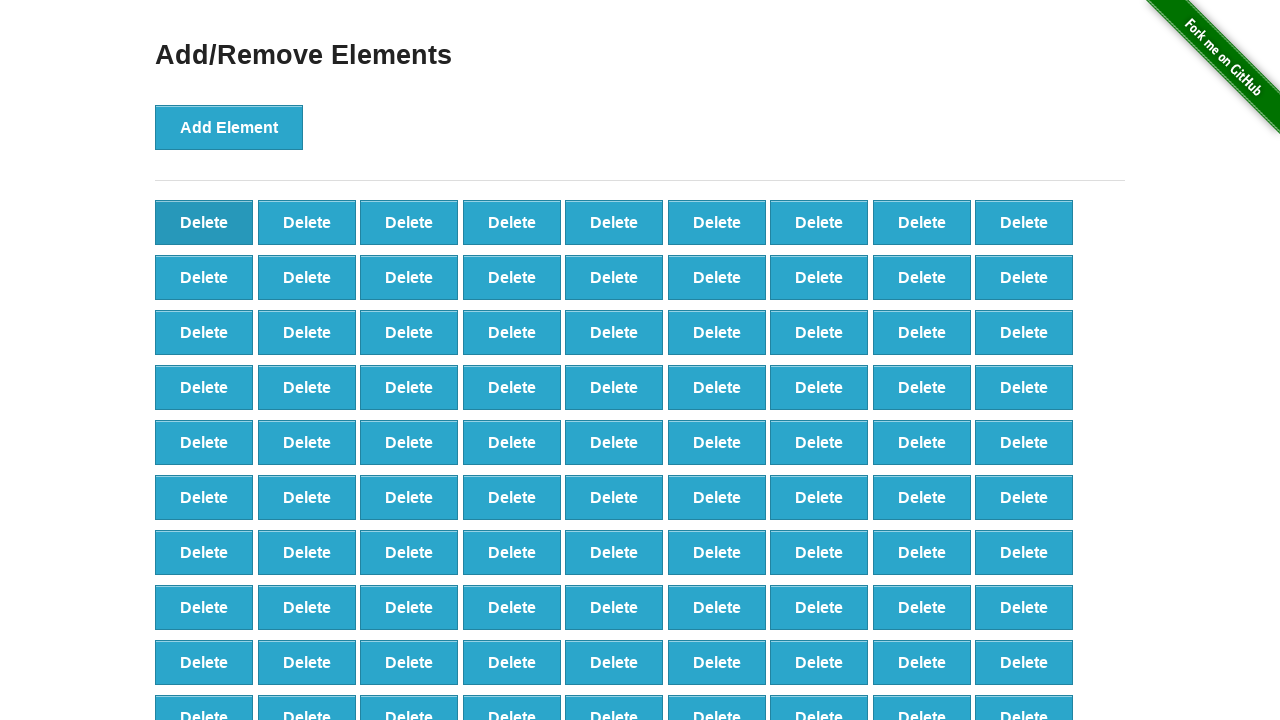

Clicked delete button (iteration 10/90) at (204, 222) on button[onclick='deleteElement()']
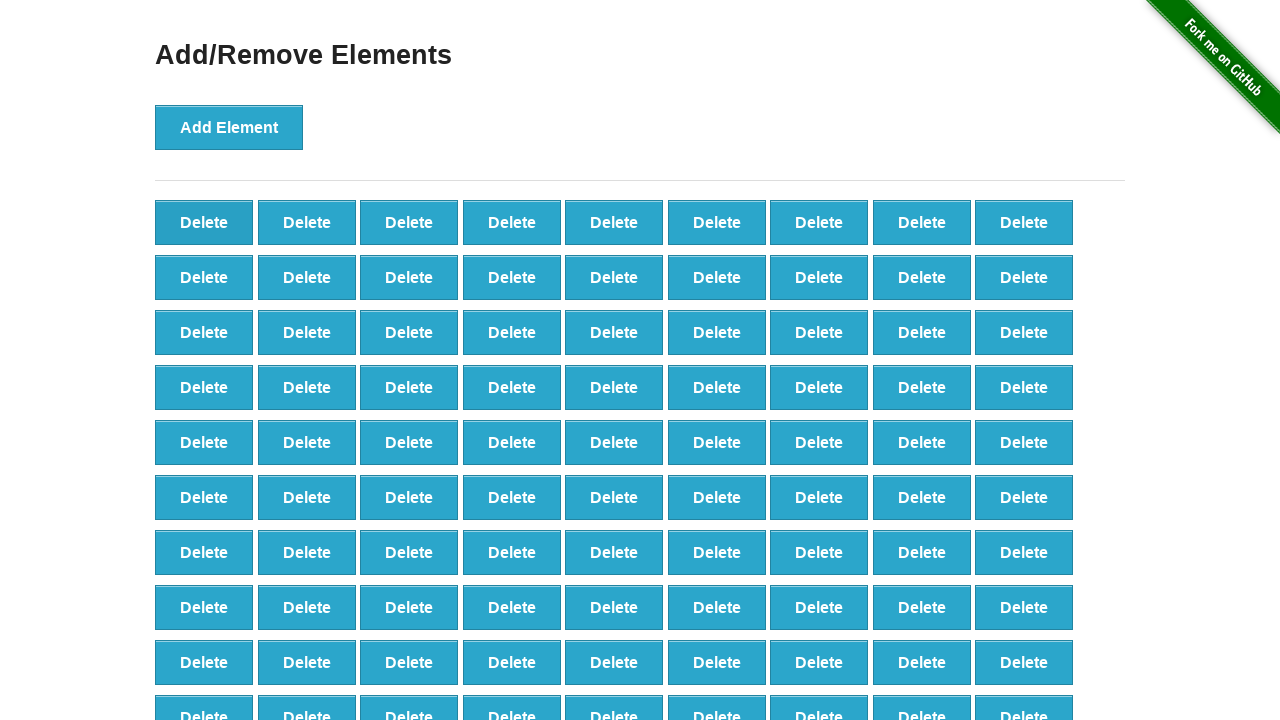

Clicked delete button (iteration 11/90) at (204, 222) on button[onclick='deleteElement()']
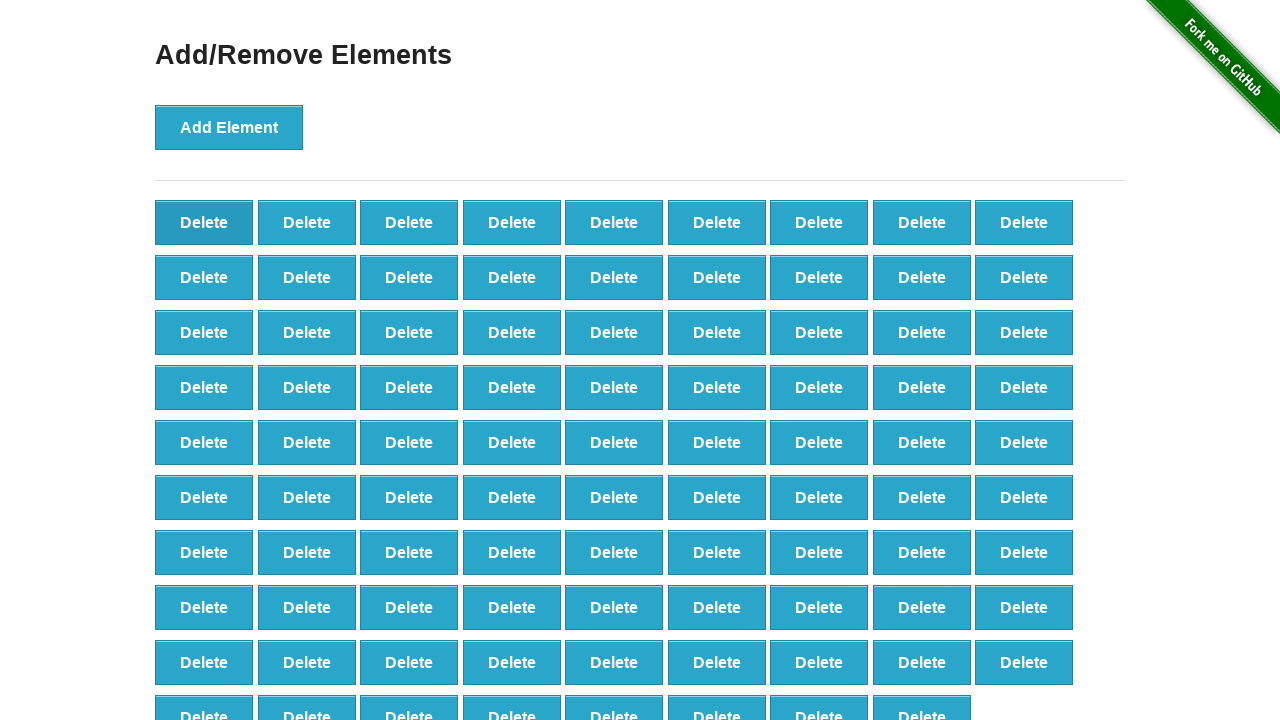

Clicked delete button (iteration 12/90) at (204, 222) on button[onclick='deleteElement()']
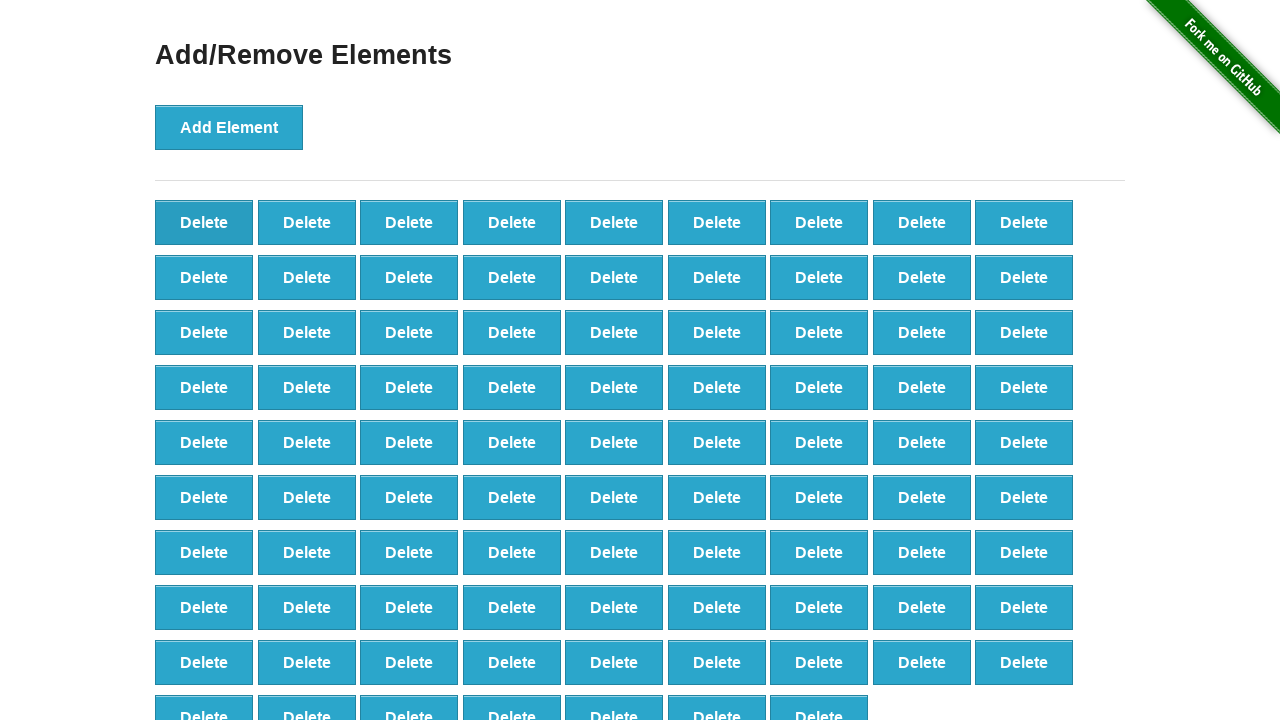

Clicked delete button (iteration 13/90) at (204, 222) on button[onclick='deleteElement()']
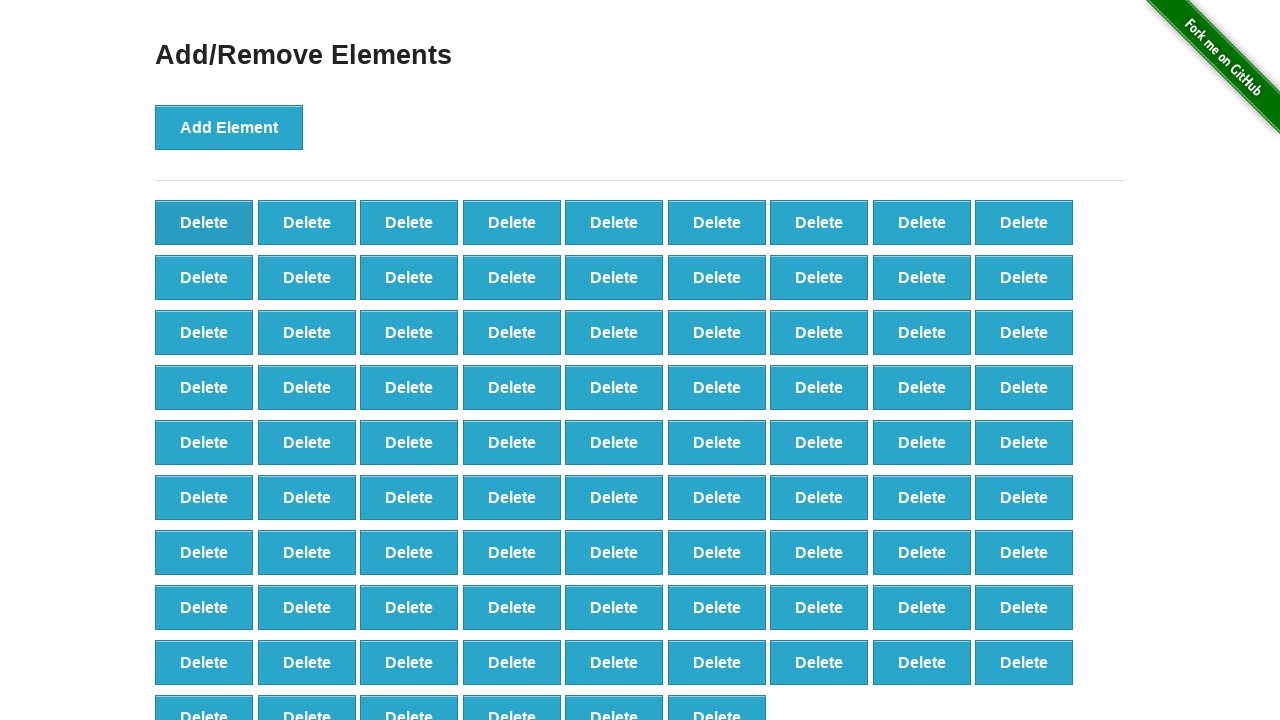

Clicked delete button (iteration 14/90) at (204, 222) on button[onclick='deleteElement()']
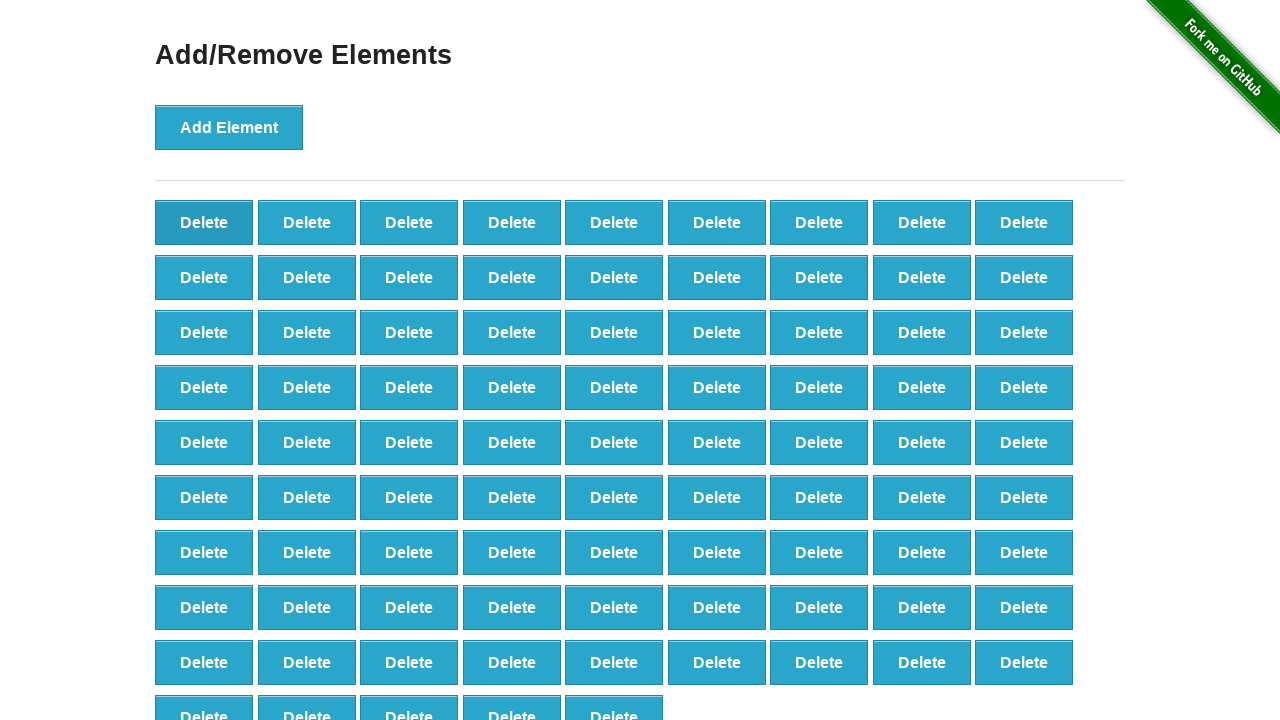

Clicked delete button (iteration 15/90) at (204, 222) on button[onclick='deleteElement()']
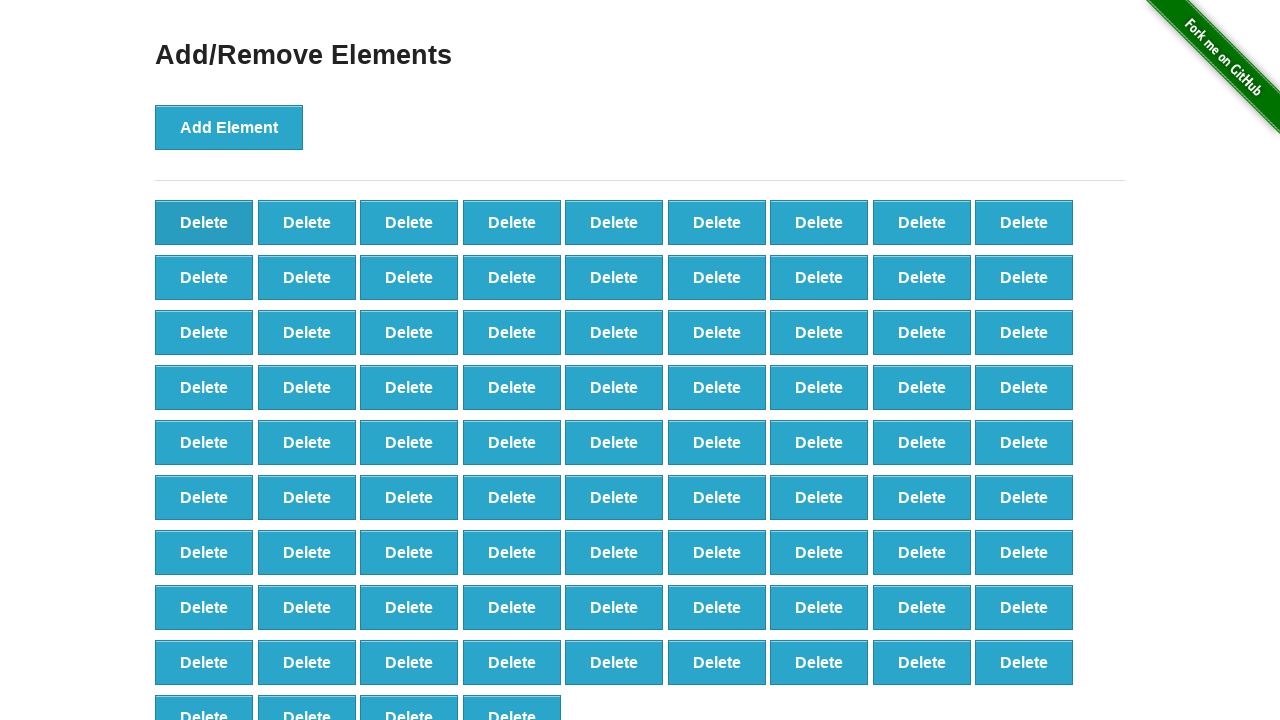

Clicked delete button (iteration 16/90) at (204, 222) on button[onclick='deleteElement()']
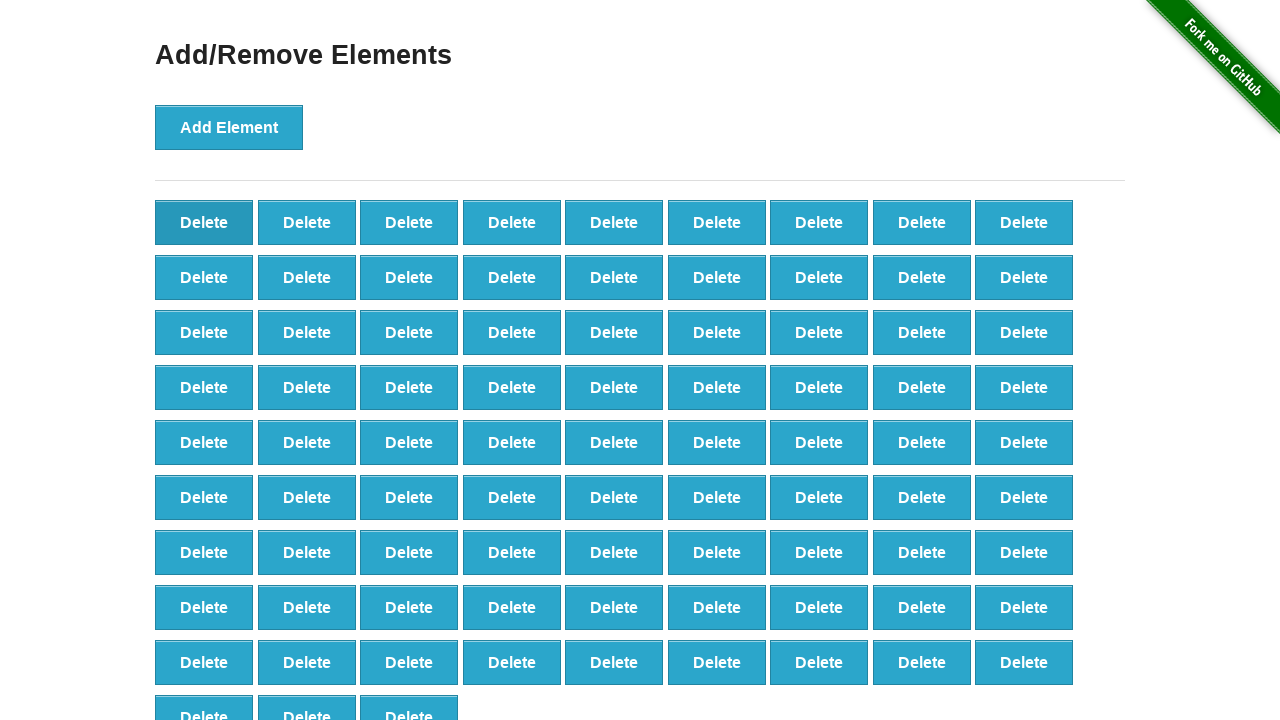

Clicked delete button (iteration 17/90) at (204, 222) on button[onclick='deleteElement()']
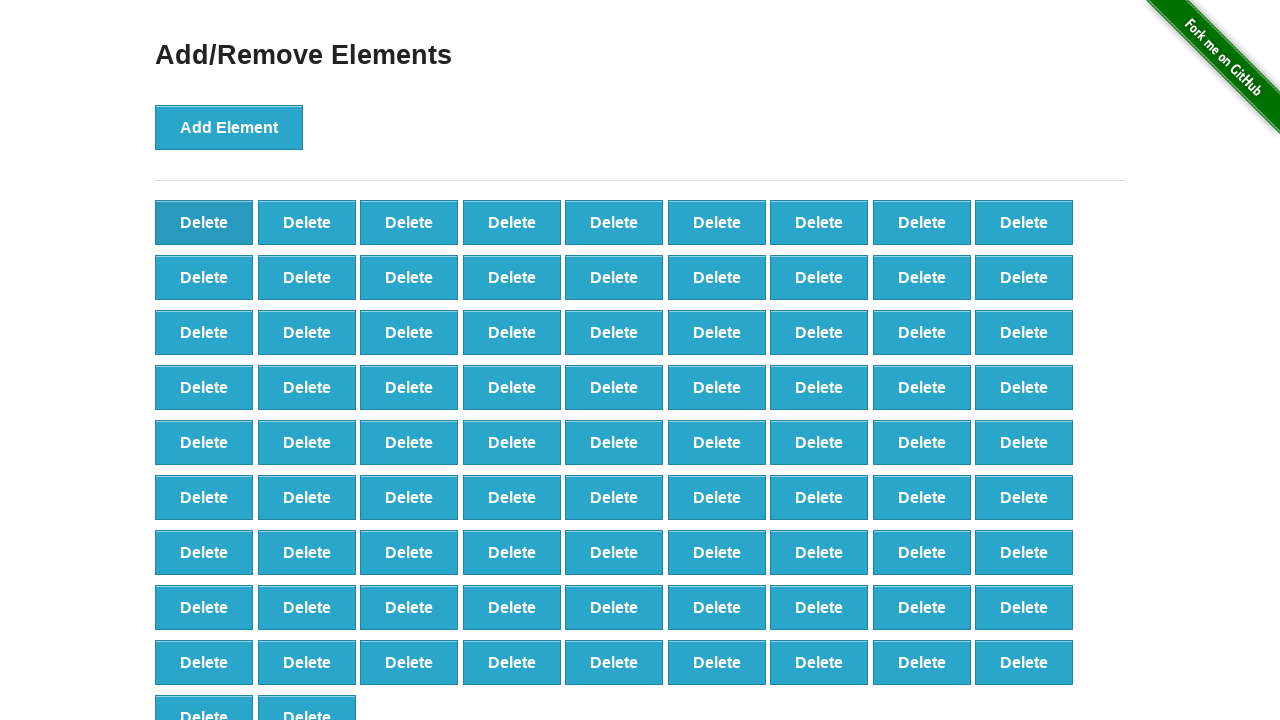

Clicked delete button (iteration 18/90) at (204, 222) on button[onclick='deleteElement()']
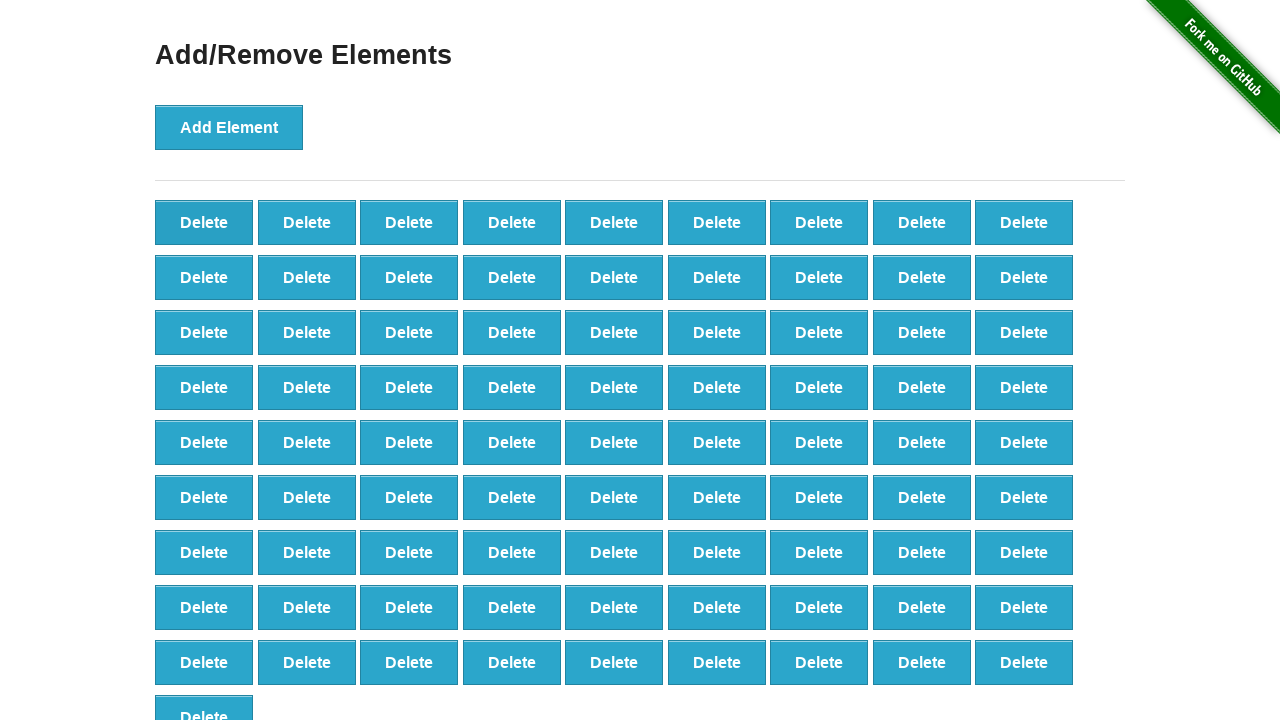

Clicked delete button (iteration 19/90) at (204, 222) on button[onclick='deleteElement()']
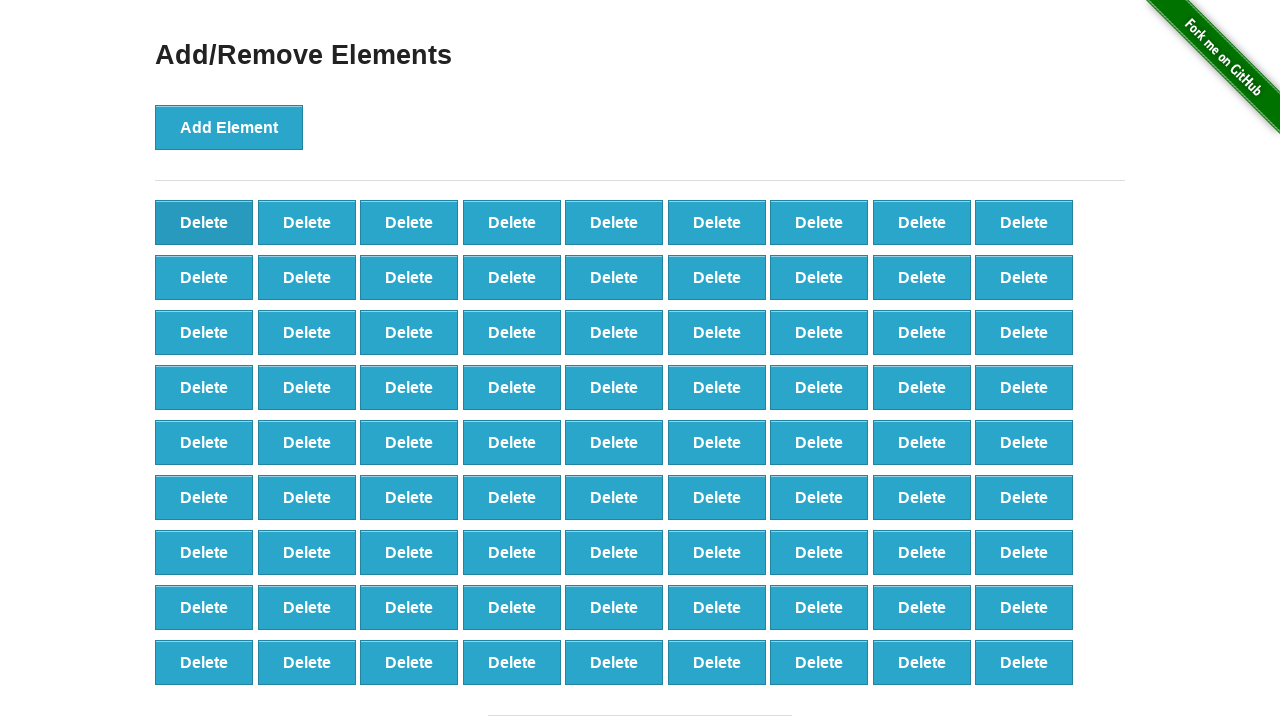

Clicked delete button (iteration 20/90) at (204, 222) on button[onclick='deleteElement()']
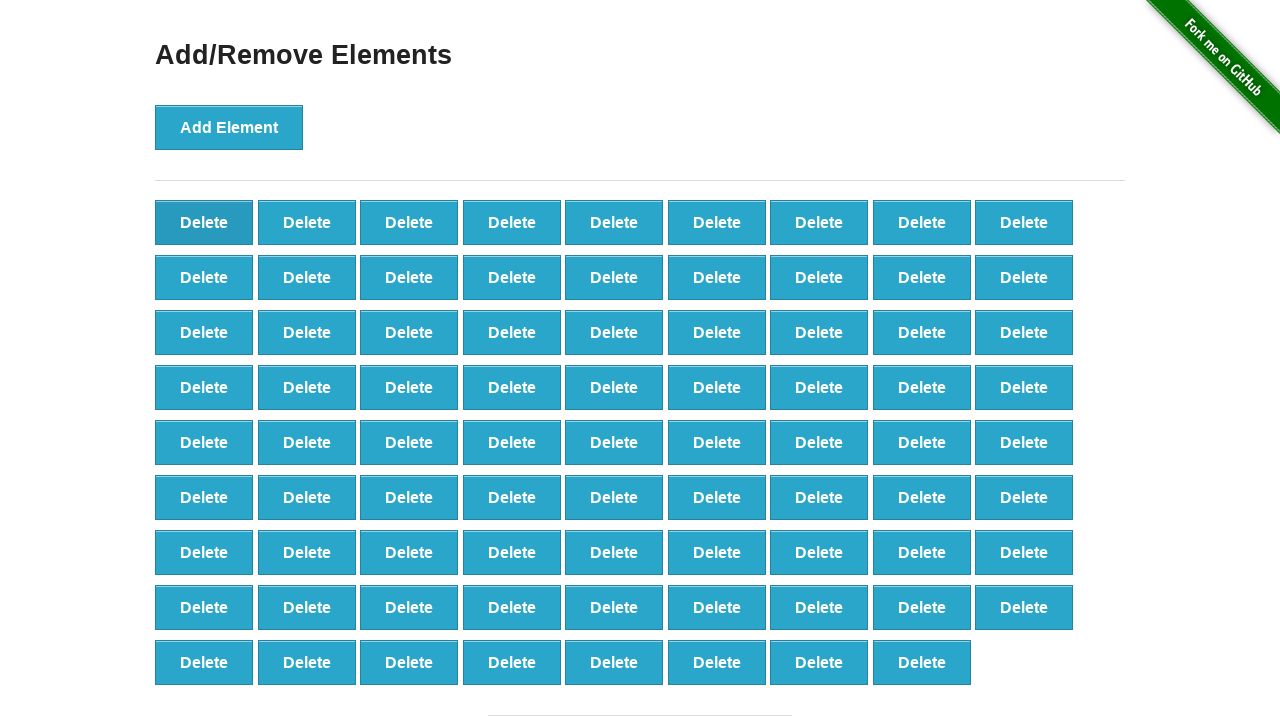

Clicked delete button (iteration 21/90) at (204, 222) on button[onclick='deleteElement()']
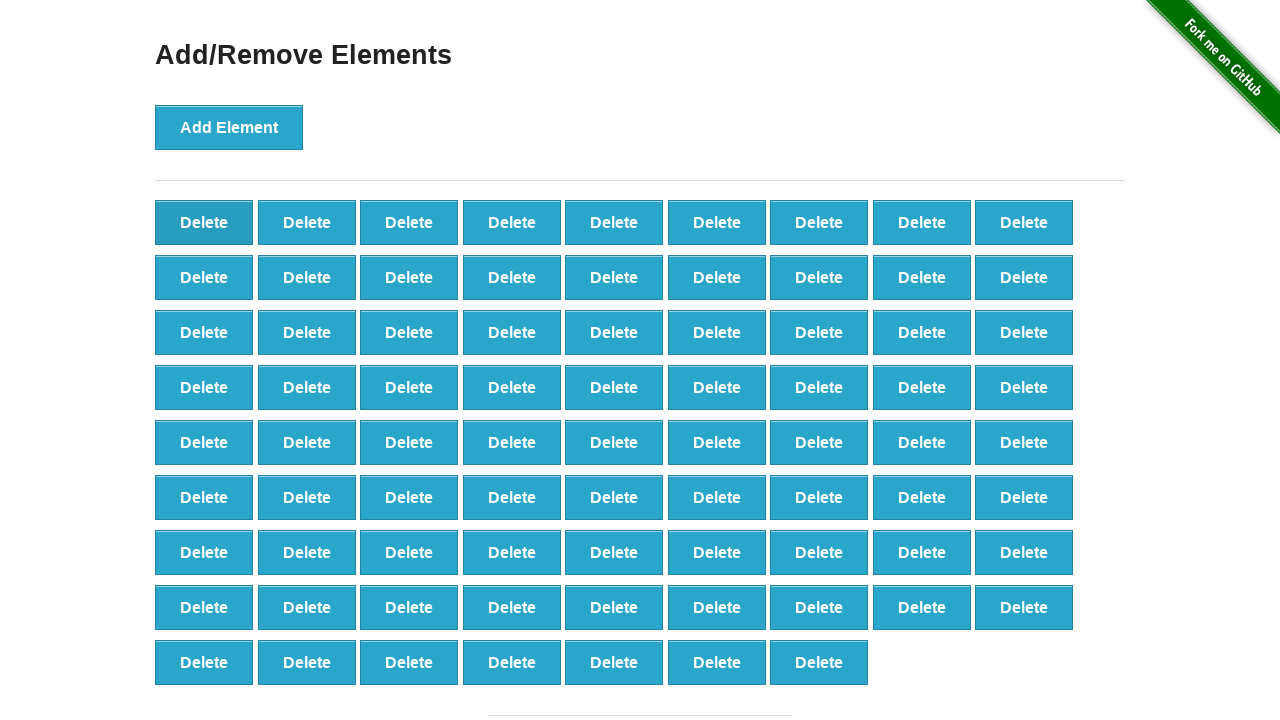

Clicked delete button (iteration 22/90) at (204, 222) on button[onclick='deleteElement()']
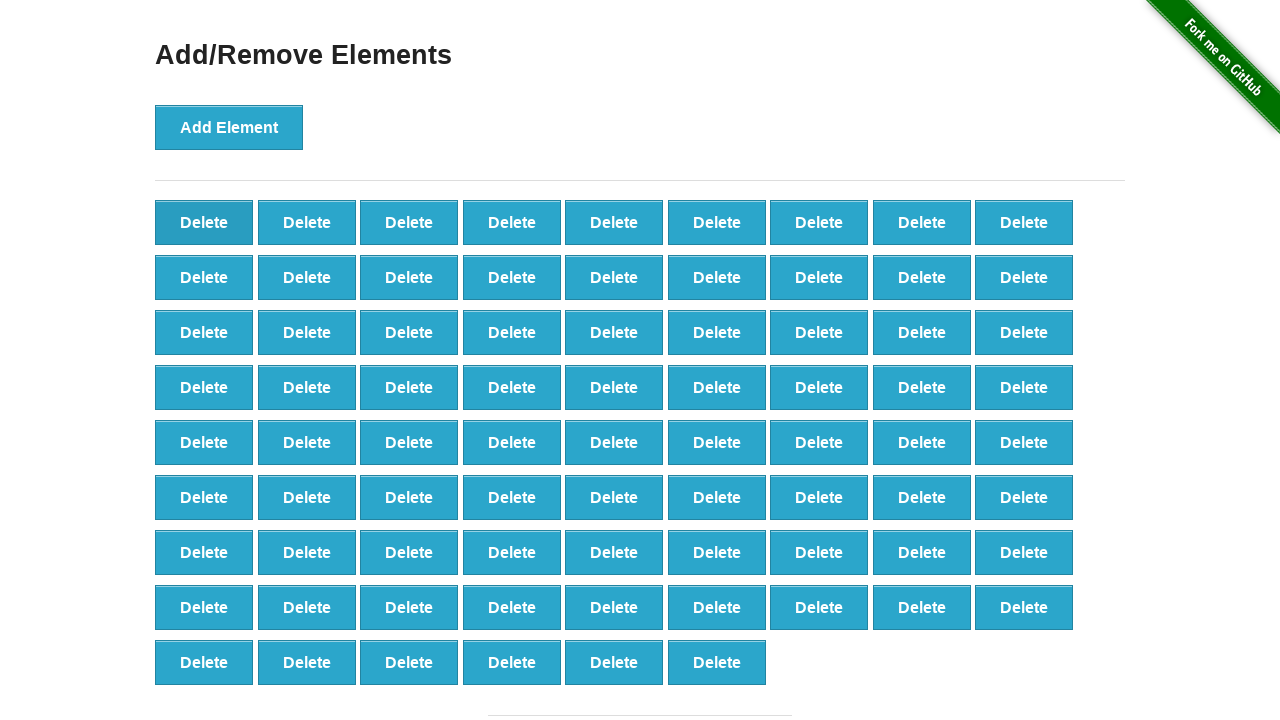

Clicked delete button (iteration 23/90) at (204, 222) on button[onclick='deleteElement()']
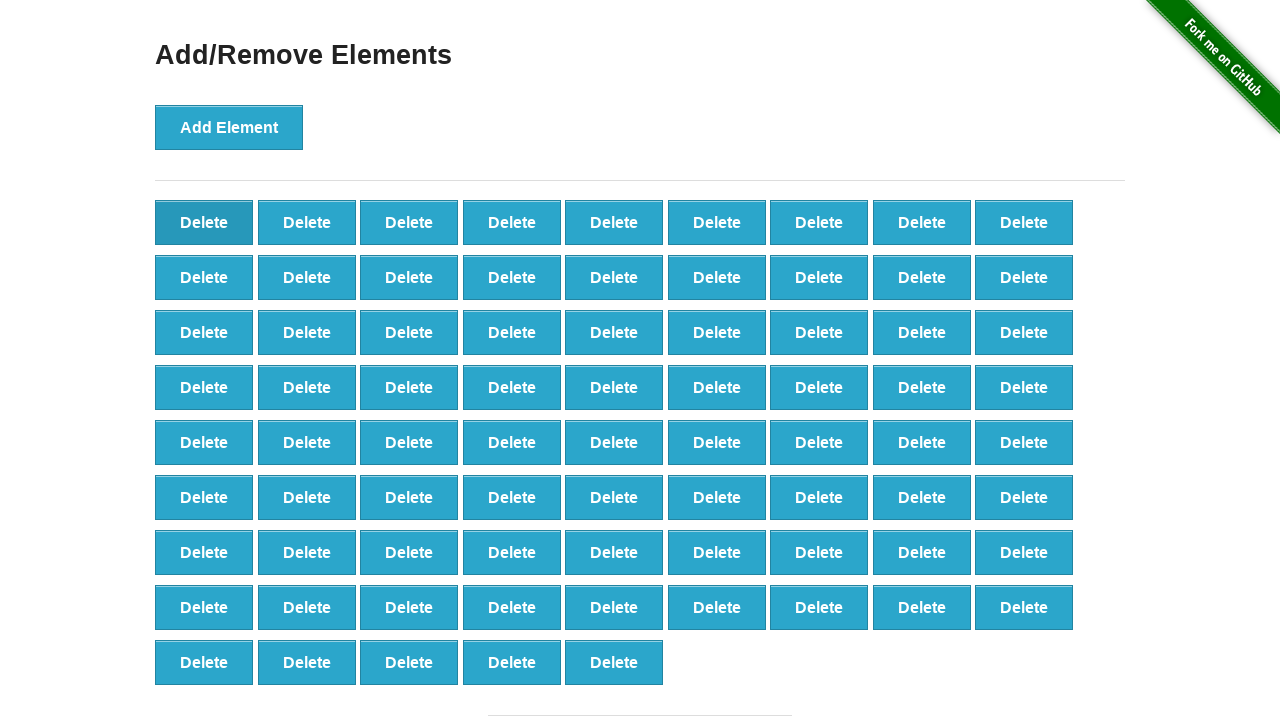

Clicked delete button (iteration 24/90) at (204, 222) on button[onclick='deleteElement()']
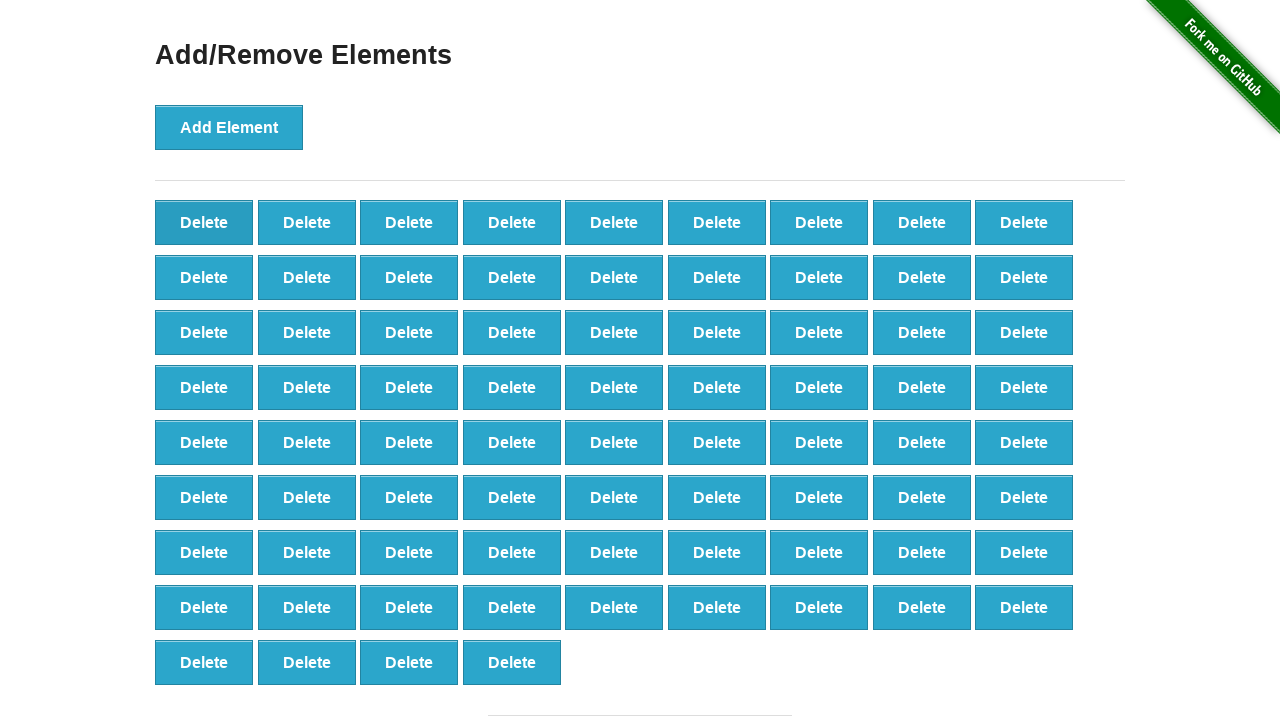

Clicked delete button (iteration 25/90) at (204, 222) on button[onclick='deleteElement()']
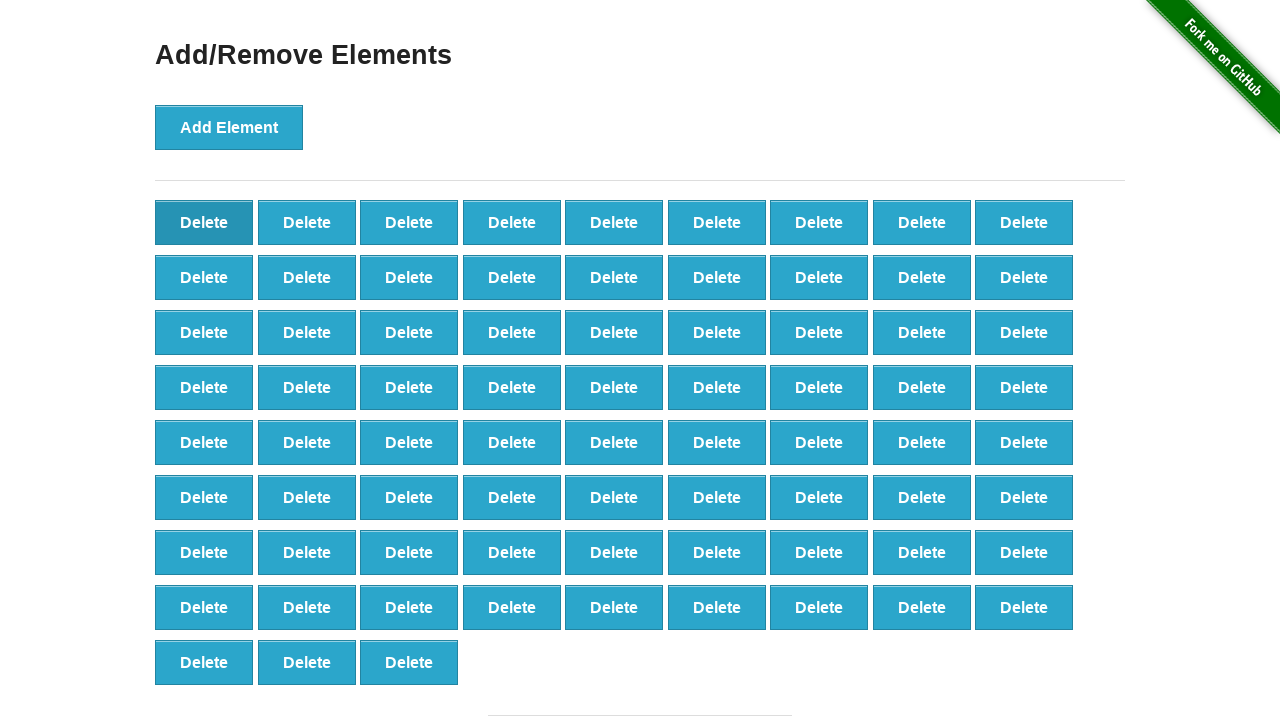

Clicked delete button (iteration 26/90) at (204, 222) on button[onclick='deleteElement()']
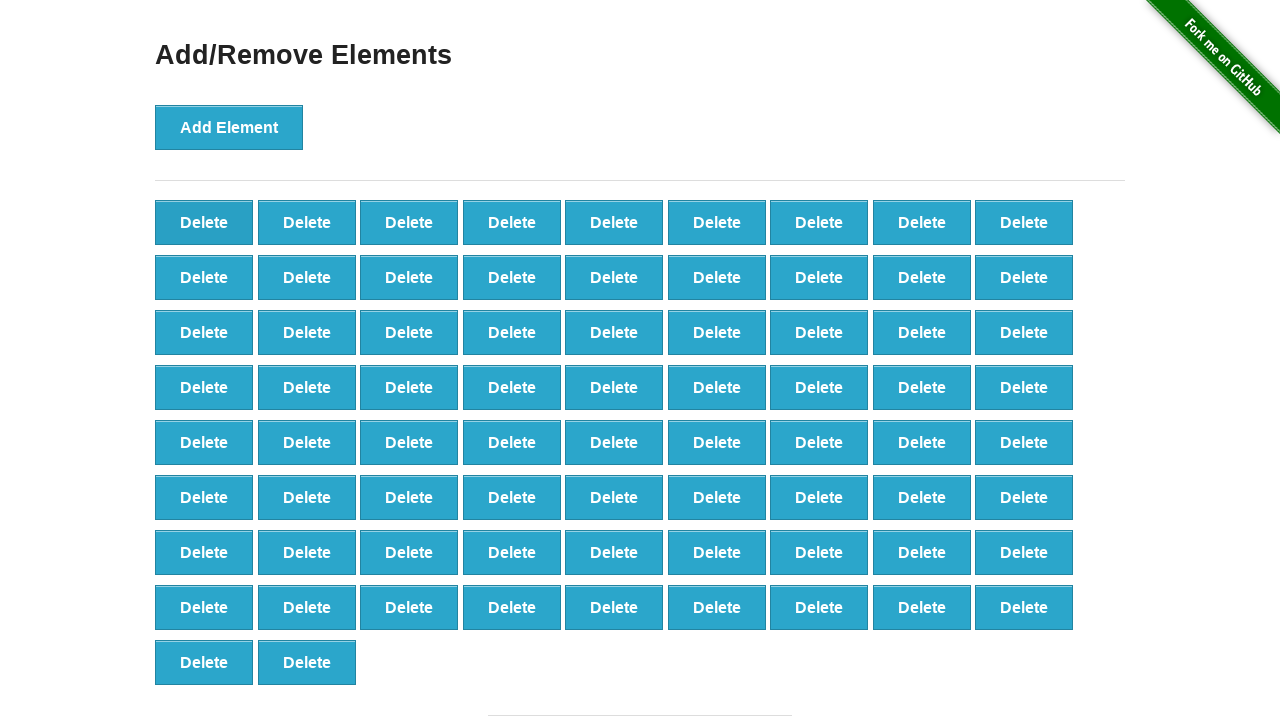

Clicked delete button (iteration 27/90) at (204, 222) on button[onclick='deleteElement()']
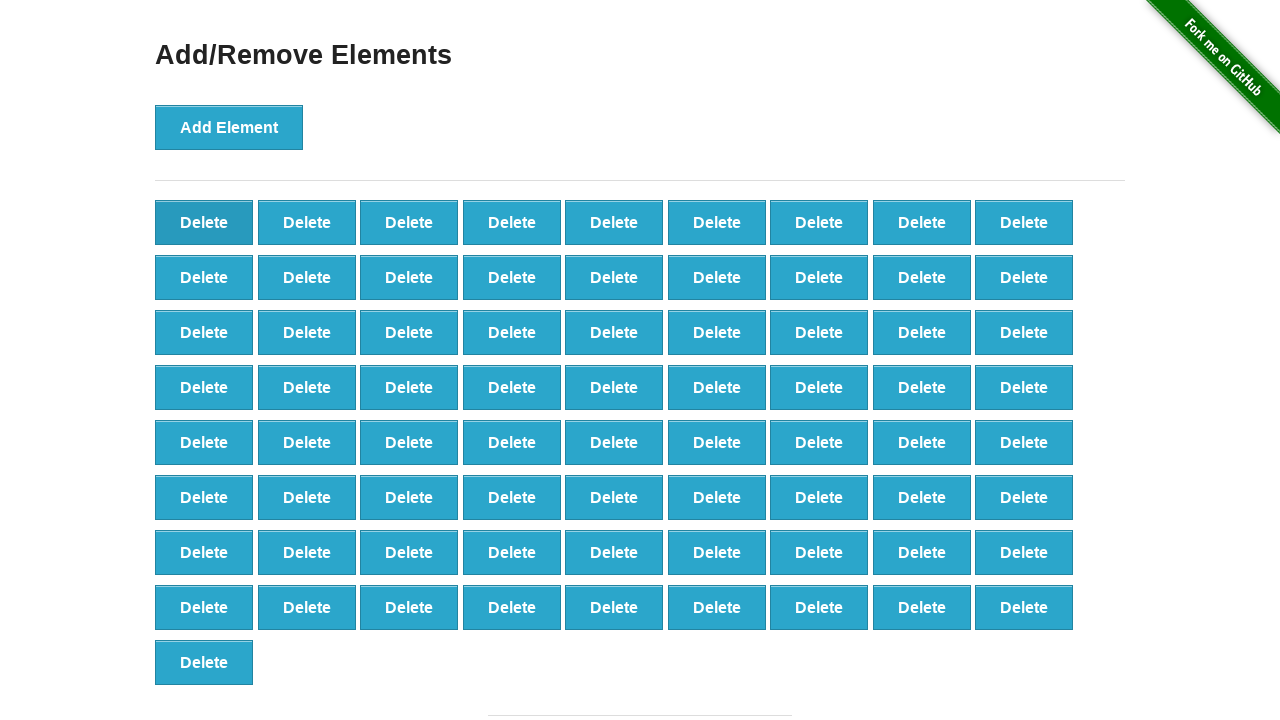

Clicked delete button (iteration 28/90) at (204, 222) on button[onclick='deleteElement()']
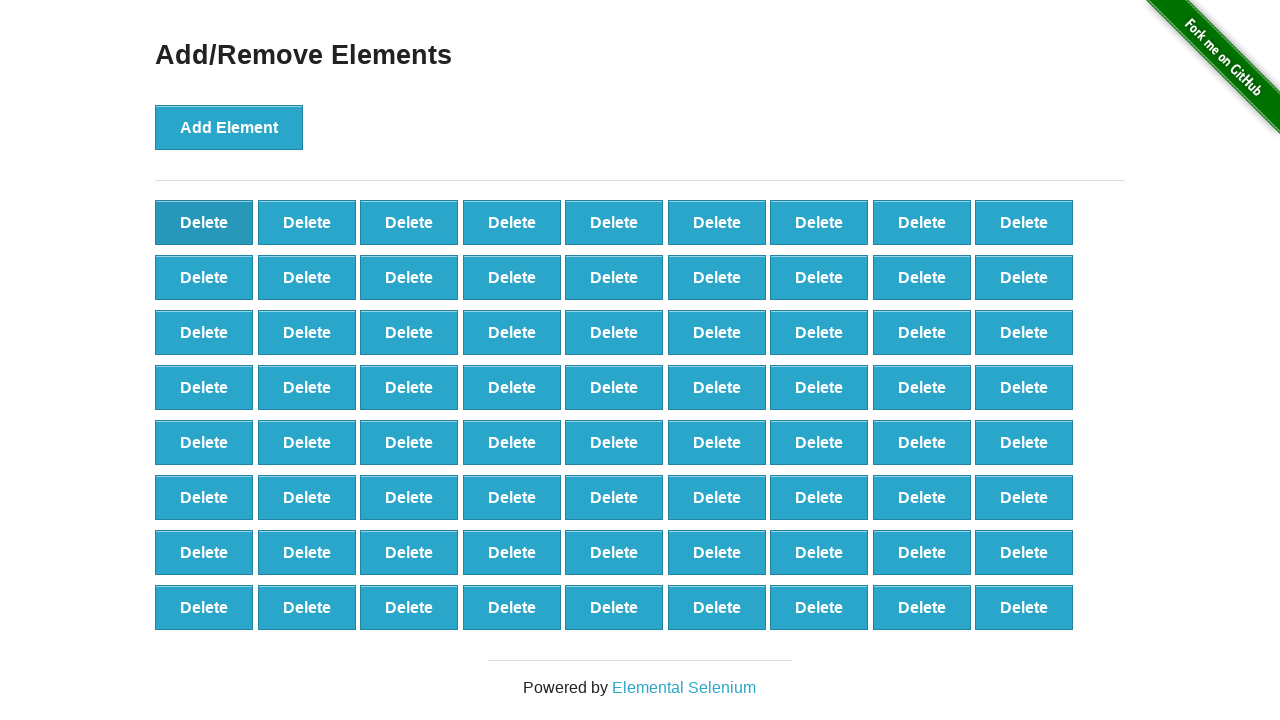

Clicked delete button (iteration 29/90) at (204, 222) on button[onclick='deleteElement()']
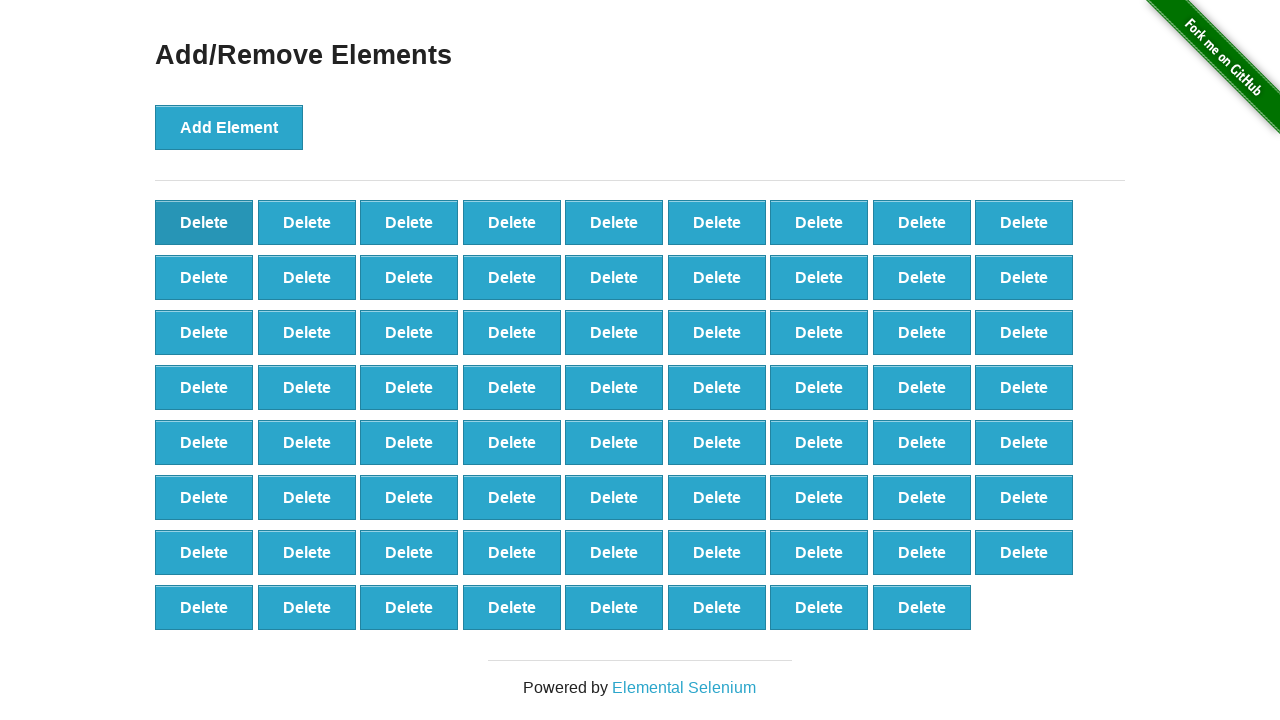

Clicked delete button (iteration 30/90) at (204, 222) on button[onclick='deleteElement()']
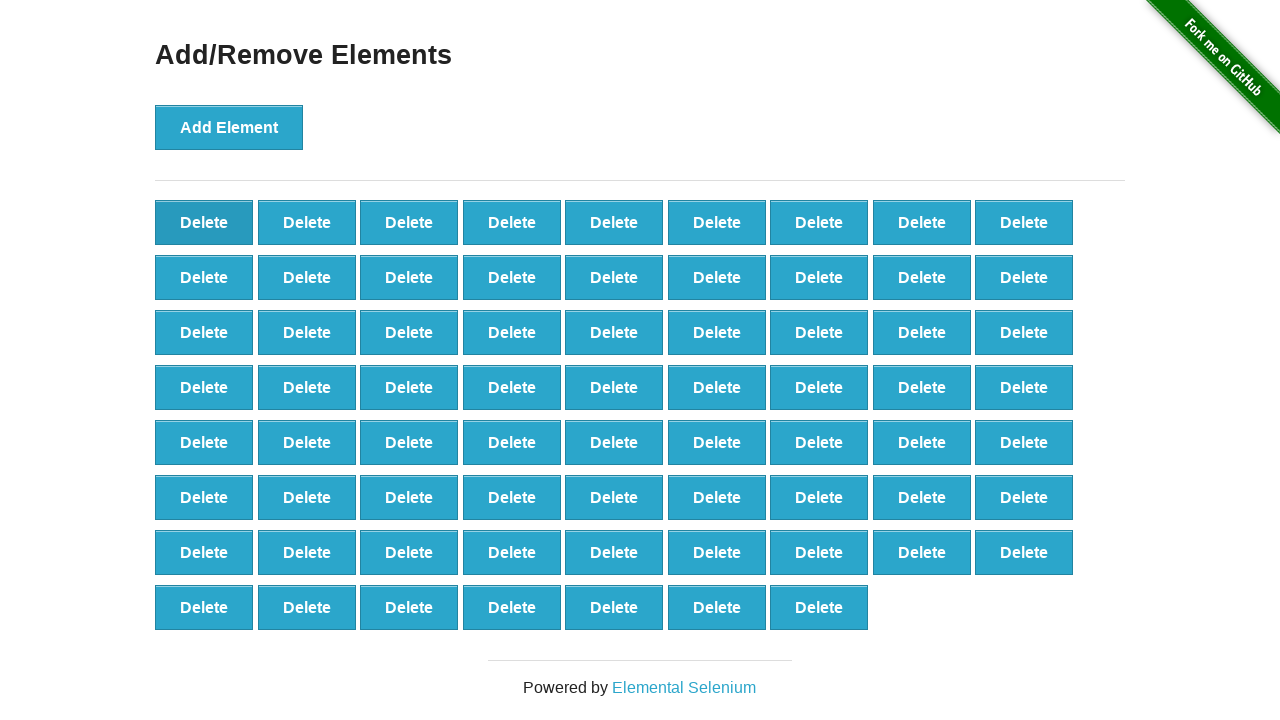

Clicked delete button (iteration 31/90) at (204, 222) on button[onclick='deleteElement()']
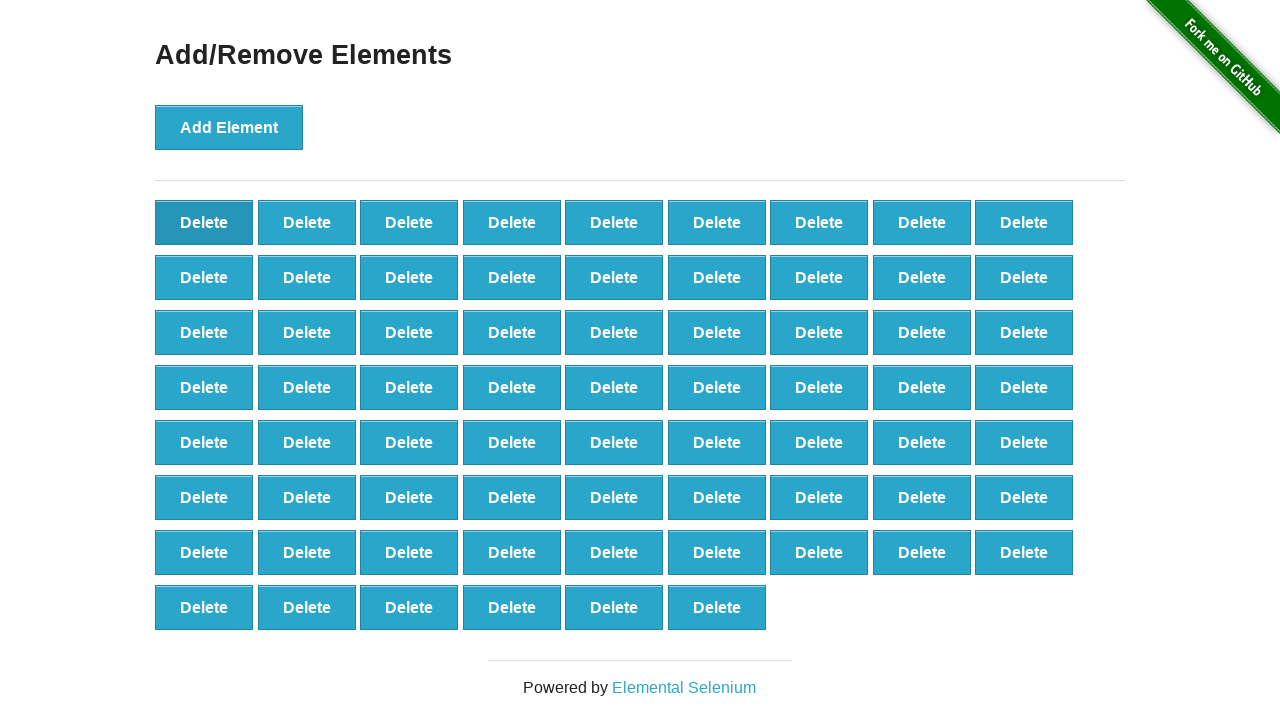

Clicked delete button (iteration 32/90) at (204, 222) on button[onclick='deleteElement()']
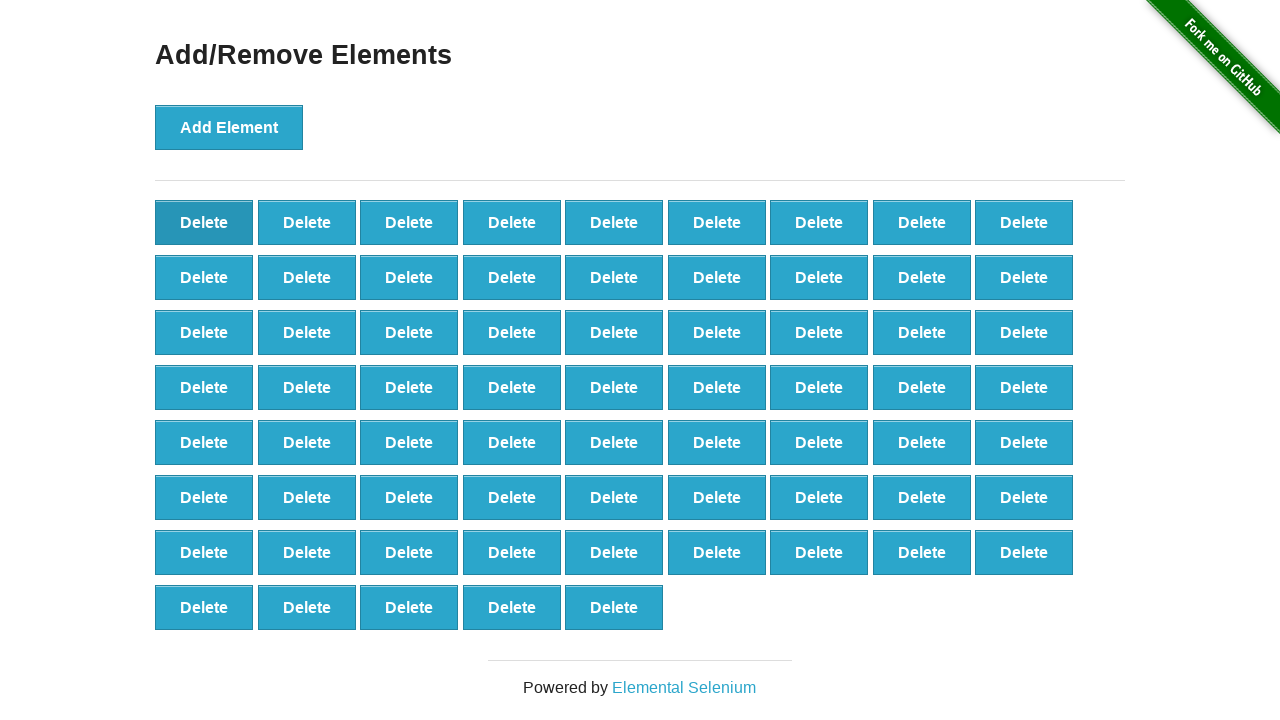

Clicked delete button (iteration 33/90) at (204, 222) on button[onclick='deleteElement()']
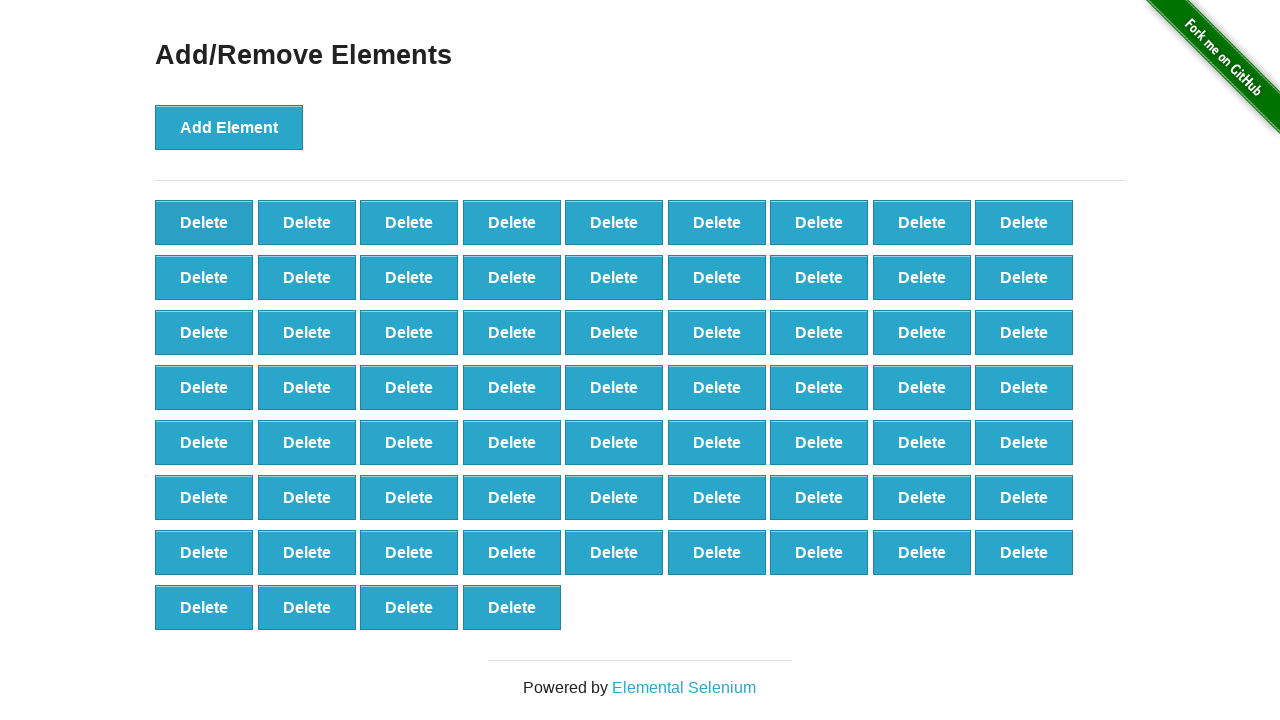

Clicked delete button (iteration 34/90) at (204, 222) on button[onclick='deleteElement()']
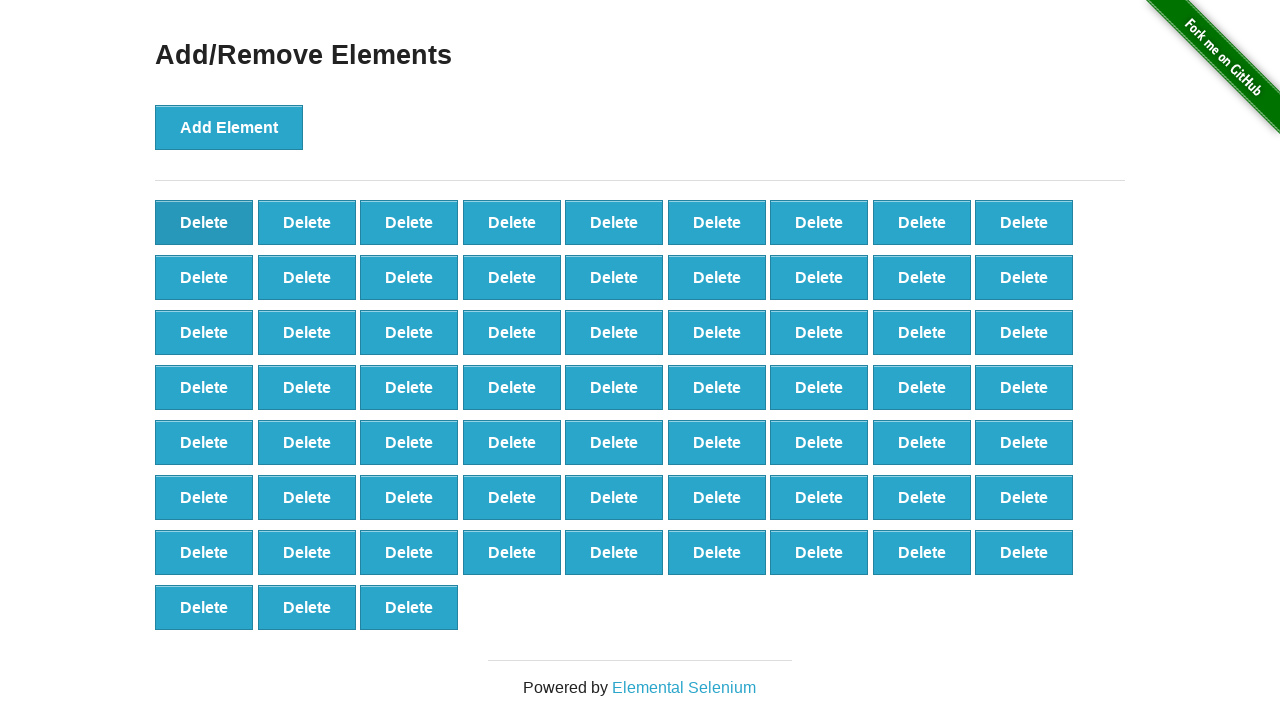

Clicked delete button (iteration 35/90) at (204, 222) on button[onclick='deleteElement()']
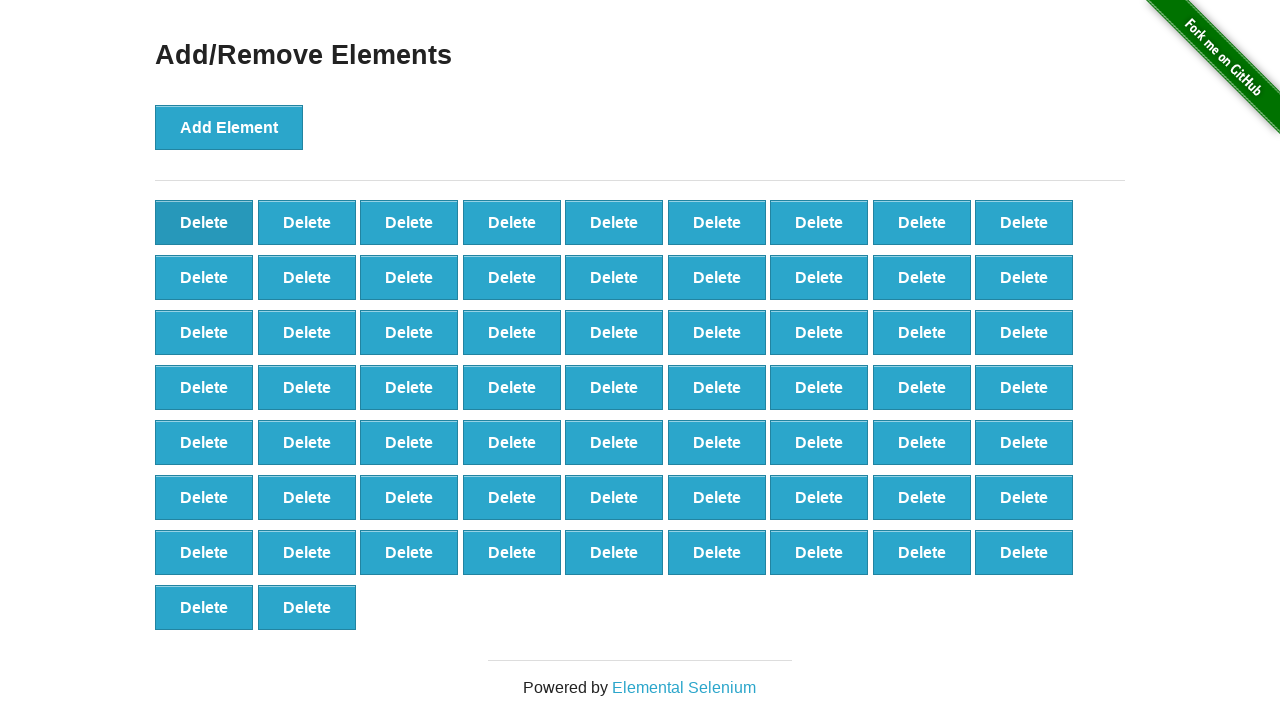

Clicked delete button (iteration 36/90) at (204, 222) on button[onclick='deleteElement()']
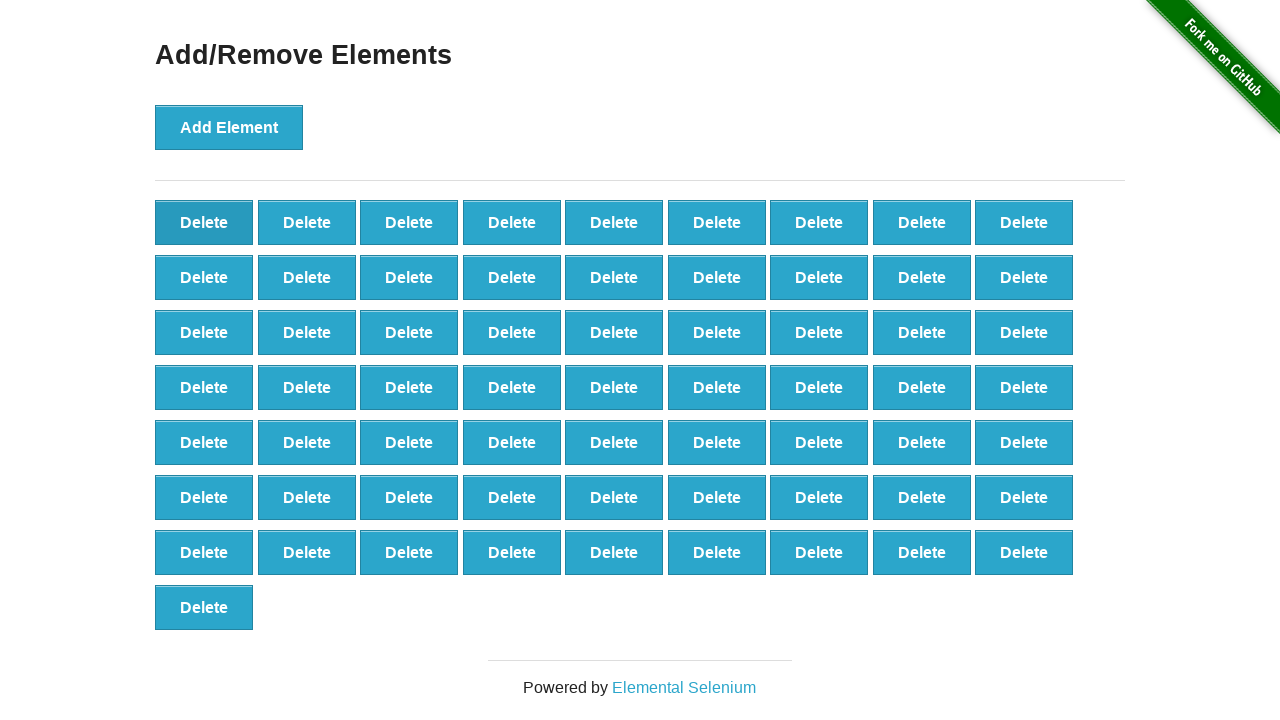

Clicked delete button (iteration 37/90) at (204, 222) on button[onclick='deleteElement()']
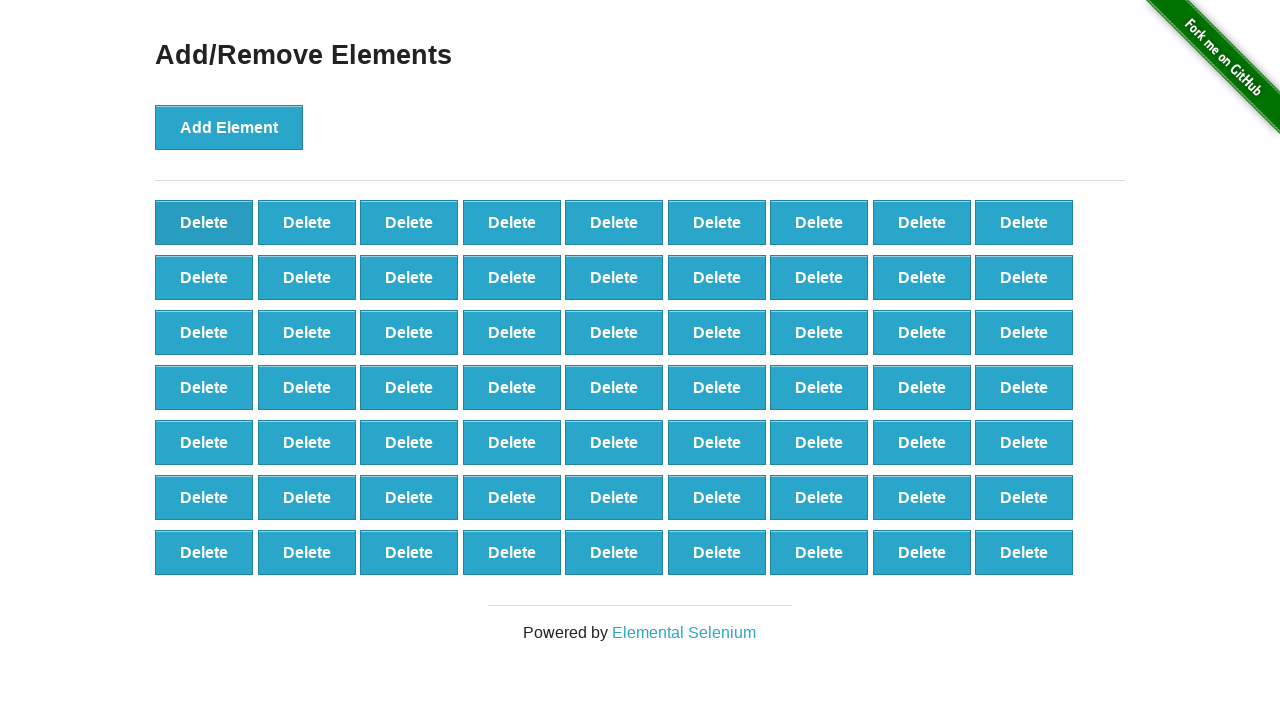

Clicked delete button (iteration 38/90) at (204, 222) on button[onclick='deleteElement()']
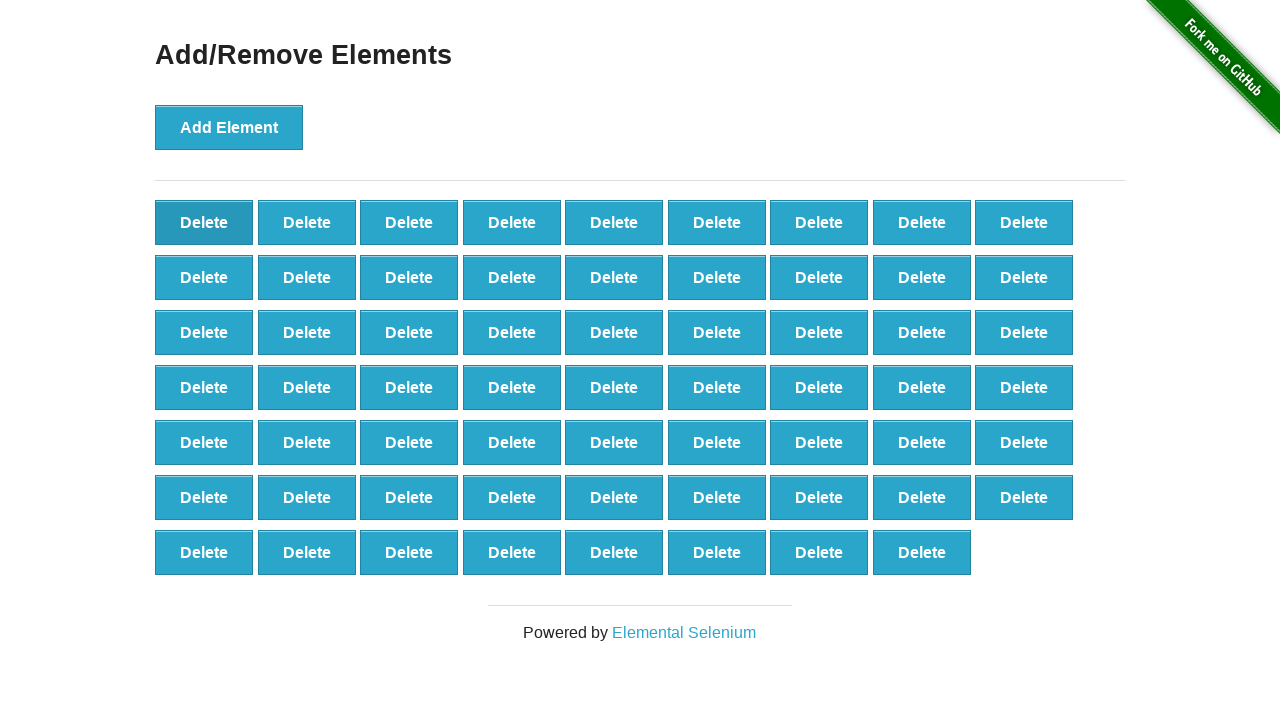

Clicked delete button (iteration 39/90) at (204, 222) on button[onclick='deleteElement()']
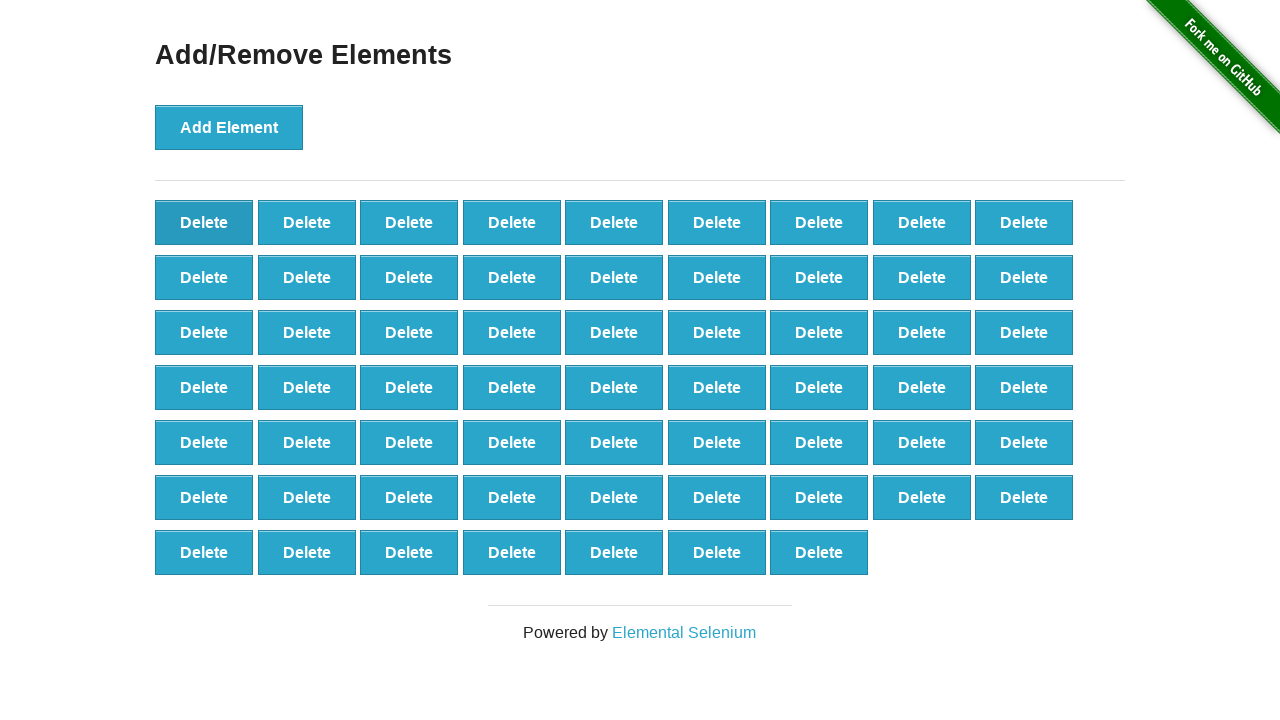

Clicked delete button (iteration 40/90) at (204, 222) on button[onclick='deleteElement()']
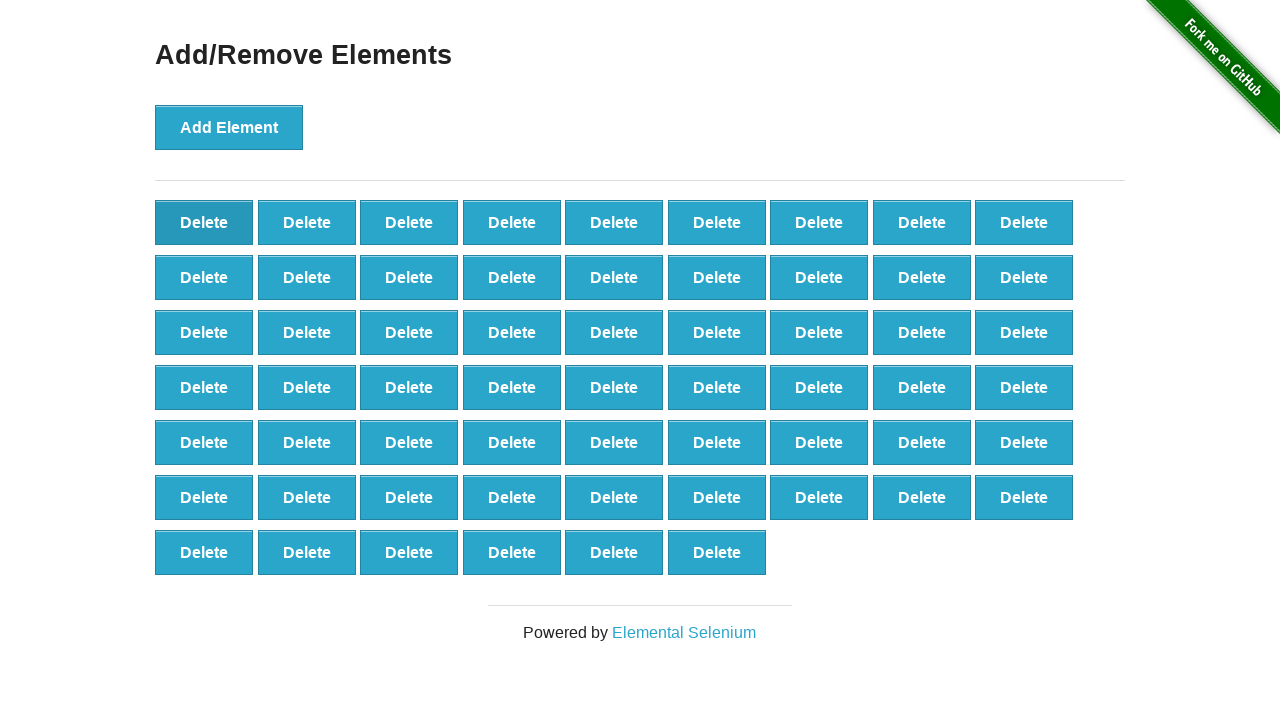

Clicked delete button (iteration 41/90) at (204, 222) on button[onclick='deleteElement()']
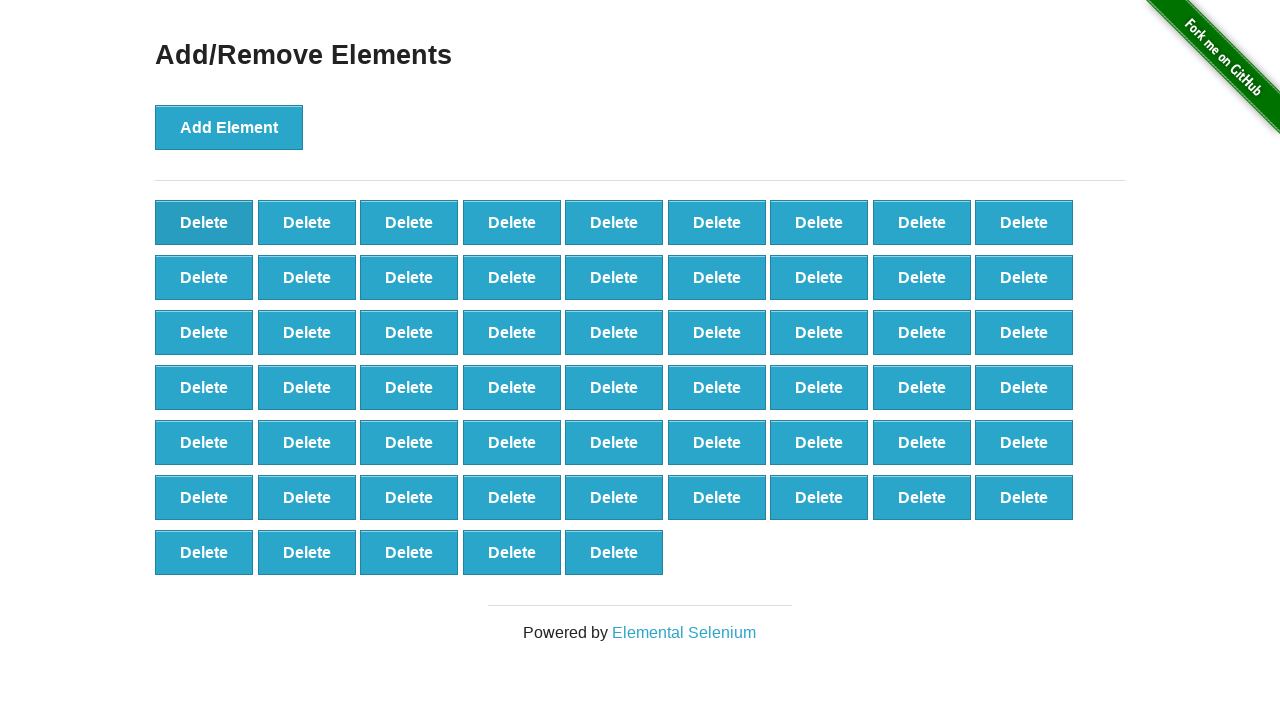

Clicked delete button (iteration 42/90) at (204, 222) on button[onclick='deleteElement()']
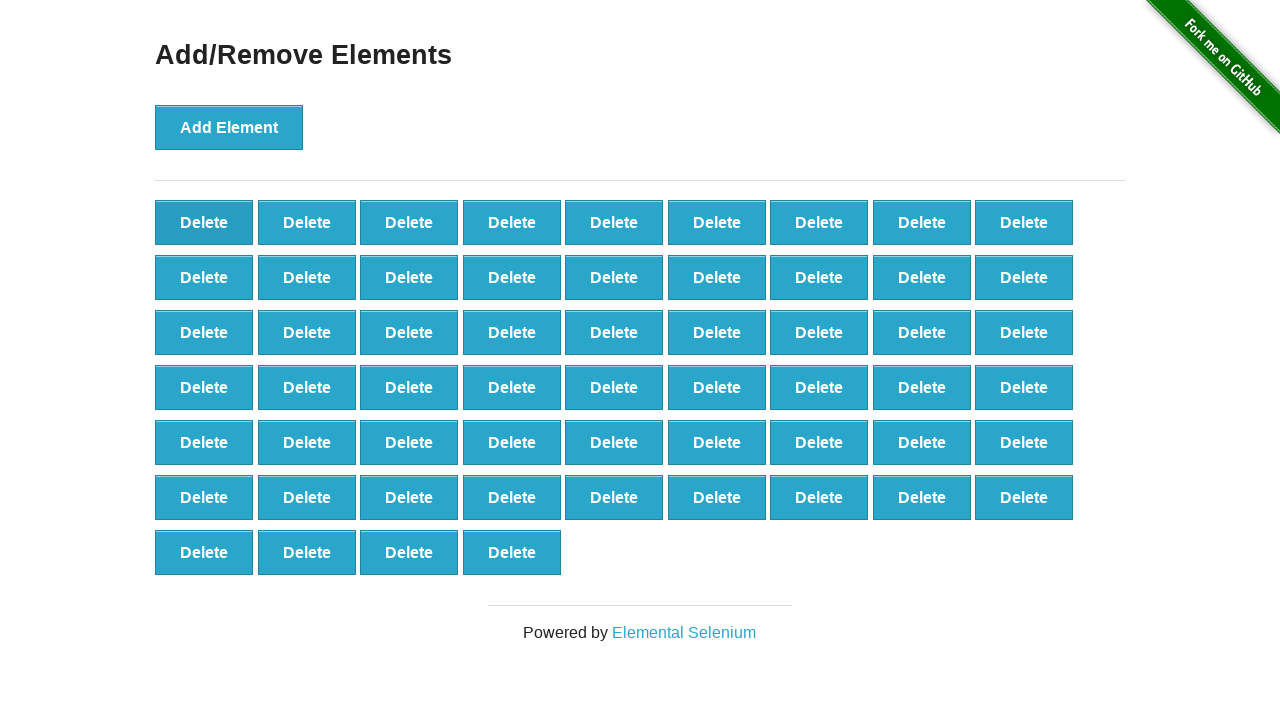

Clicked delete button (iteration 43/90) at (204, 222) on button[onclick='deleteElement()']
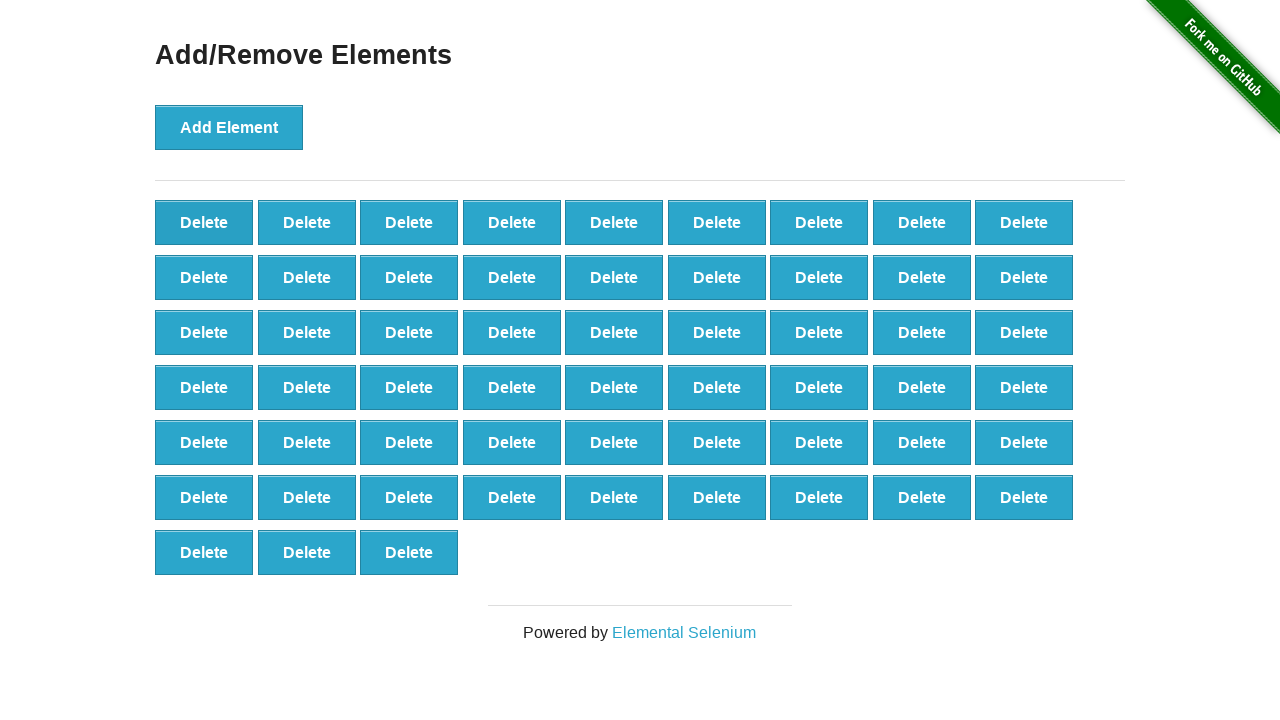

Clicked delete button (iteration 44/90) at (204, 222) on button[onclick='deleteElement()']
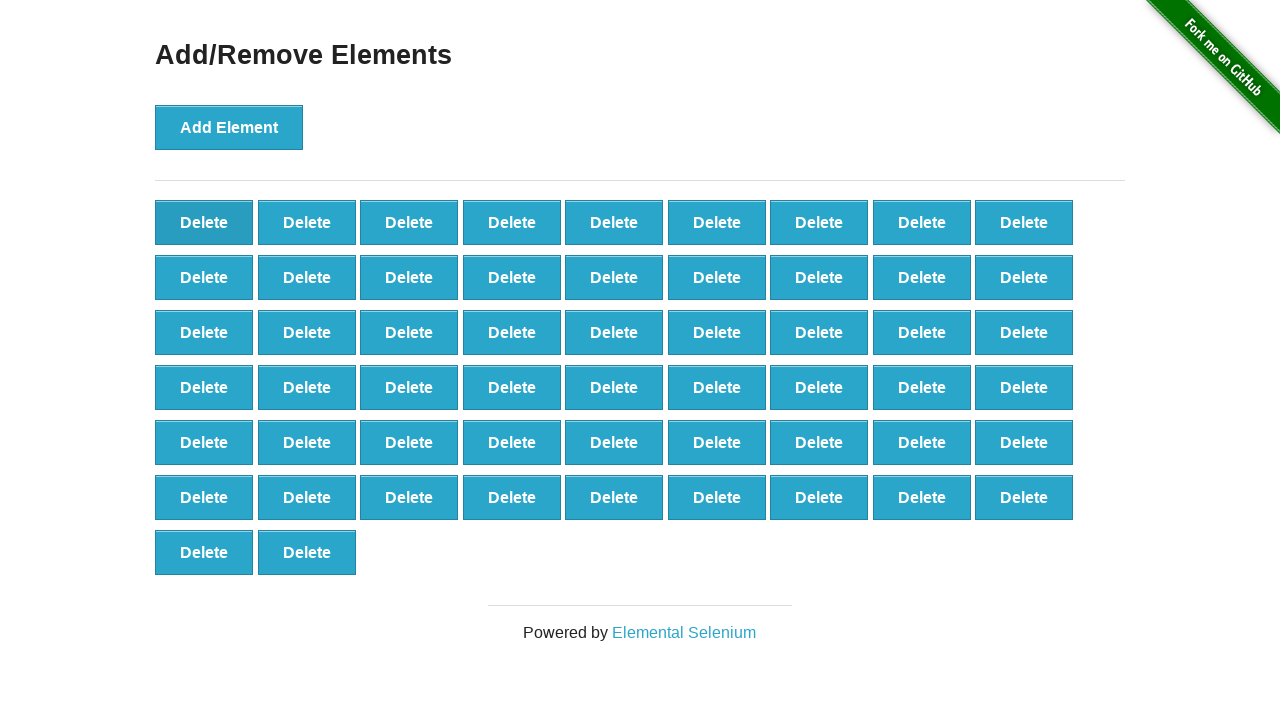

Clicked delete button (iteration 45/90) at (204, 222) on button[onclick='deleteElement()']
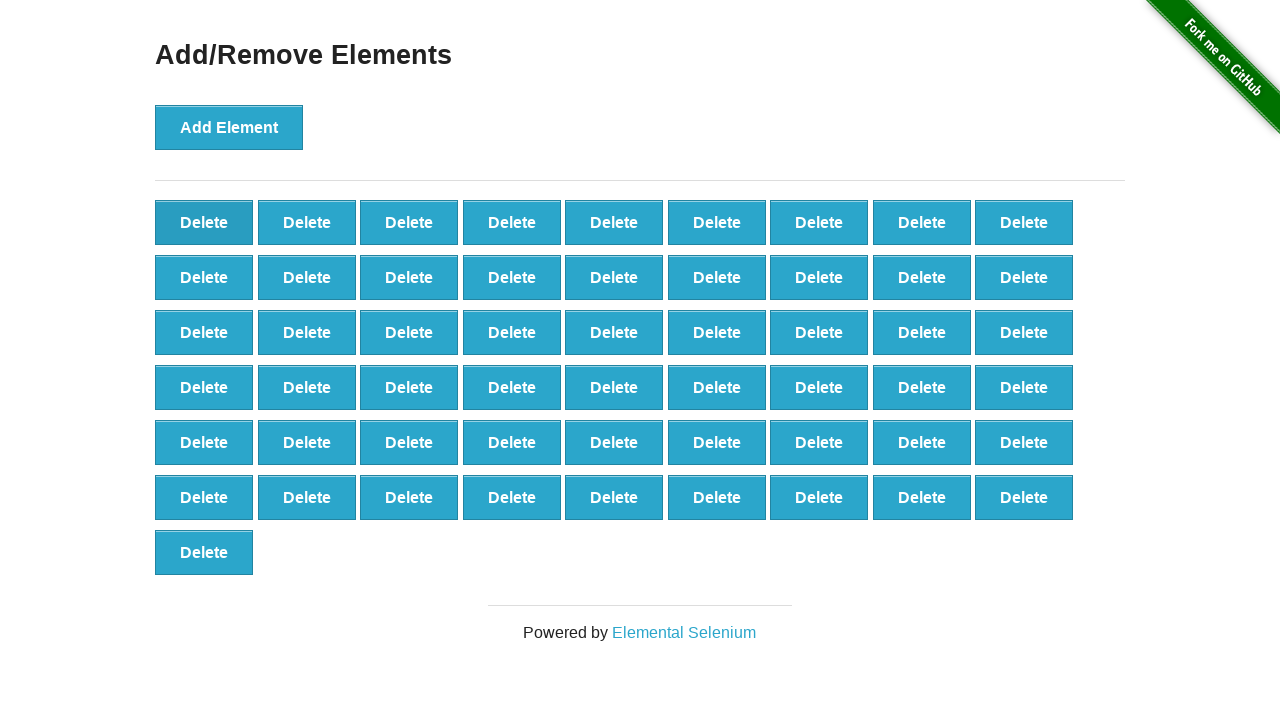

Clicked delete button (iteration 46/90) at (204, 222) on button[onclick='deleteElement()']
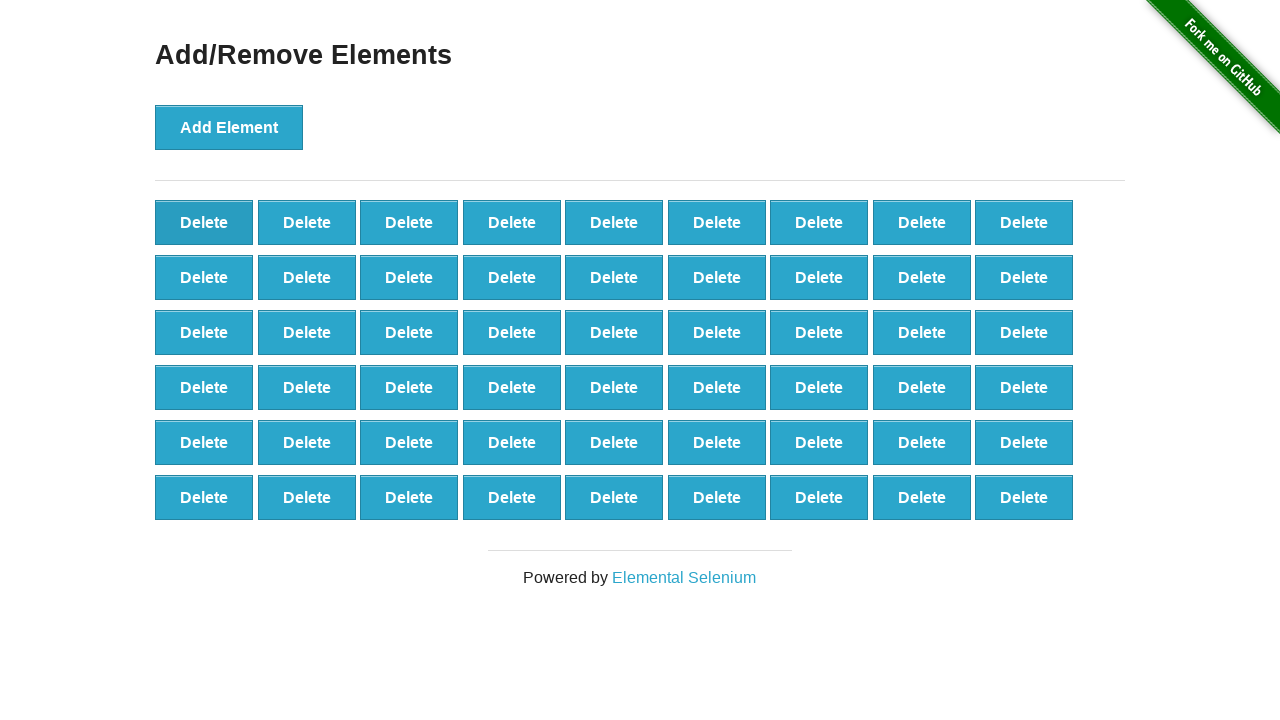

Clicked delete button (iteration 47/90) at (204, 222) on button[onclick='deleteElement()']
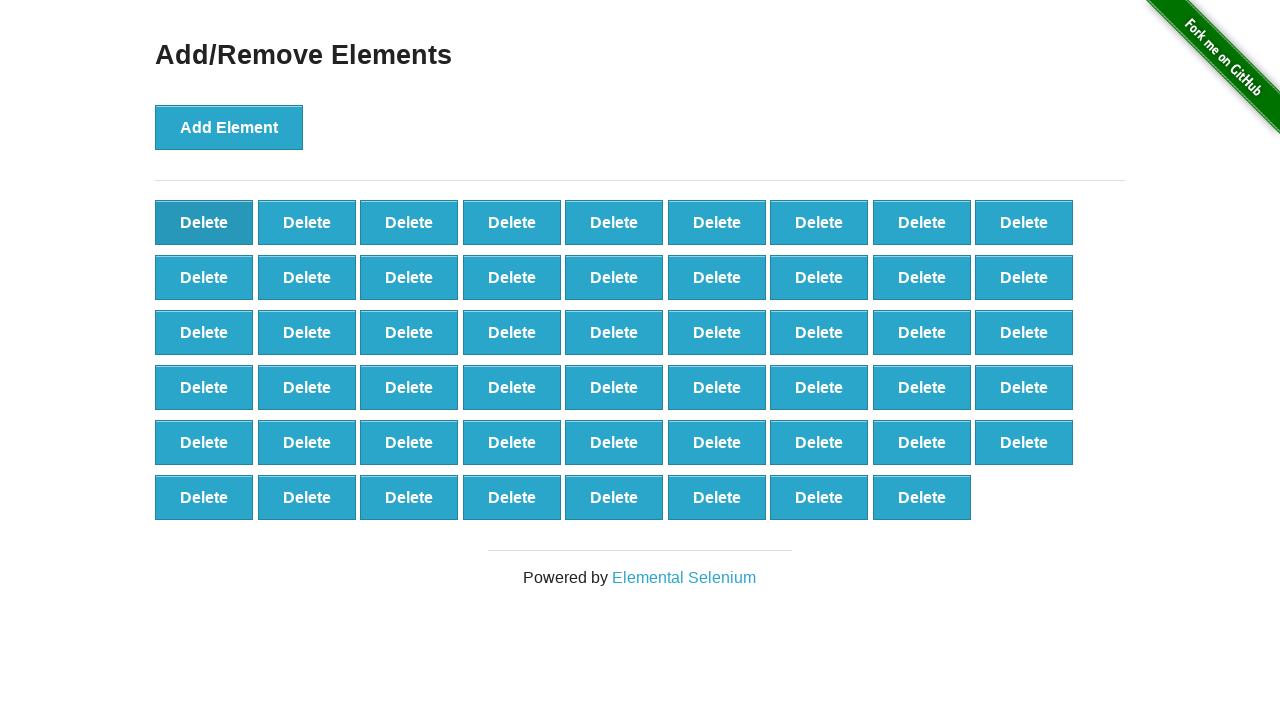

Clicked delete button (iteration 48/90) at (204, 222) on button[onclick='deleteElement()']
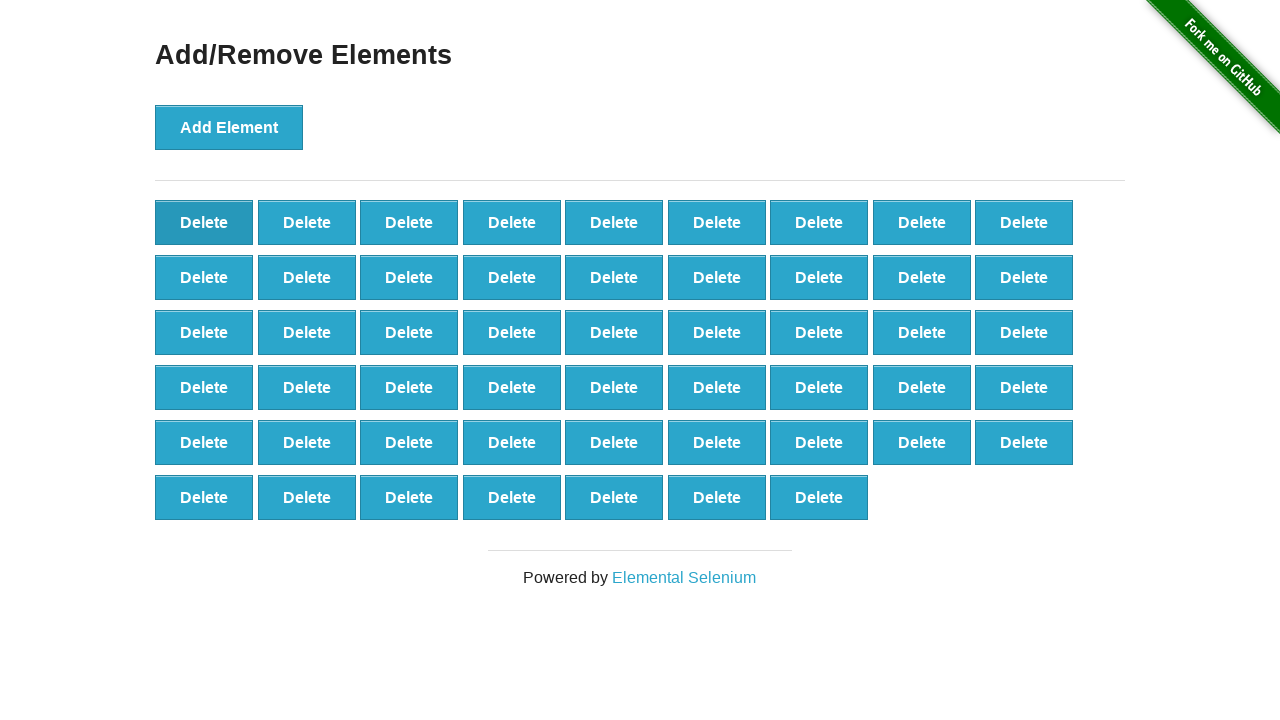

Clicked delete button (iteration 49/90) at (204, 222) on button[onclick='deleteElement()']
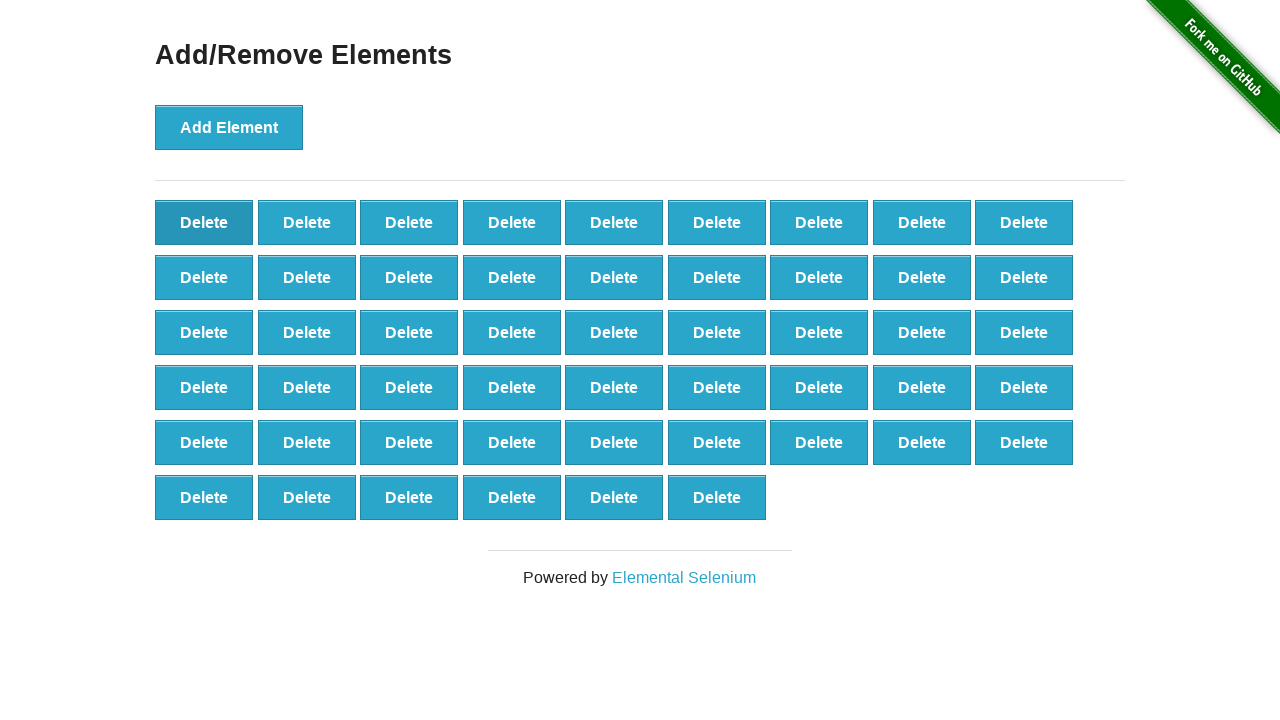

Clicked delete button (iteration 50/90) at (204, 222) on button[onclick='deleteElement()']
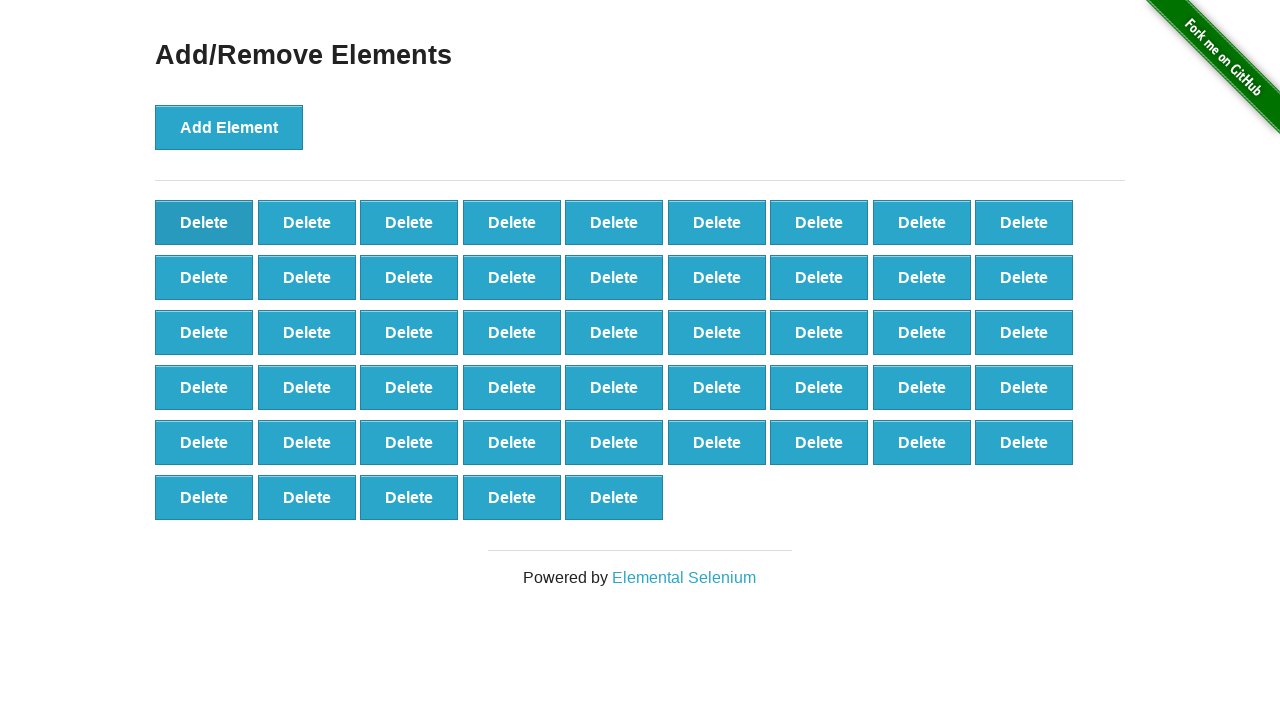

Clicked delete button (iteration 51/90) at (204, 222) on button[onclick='deleteElement()']
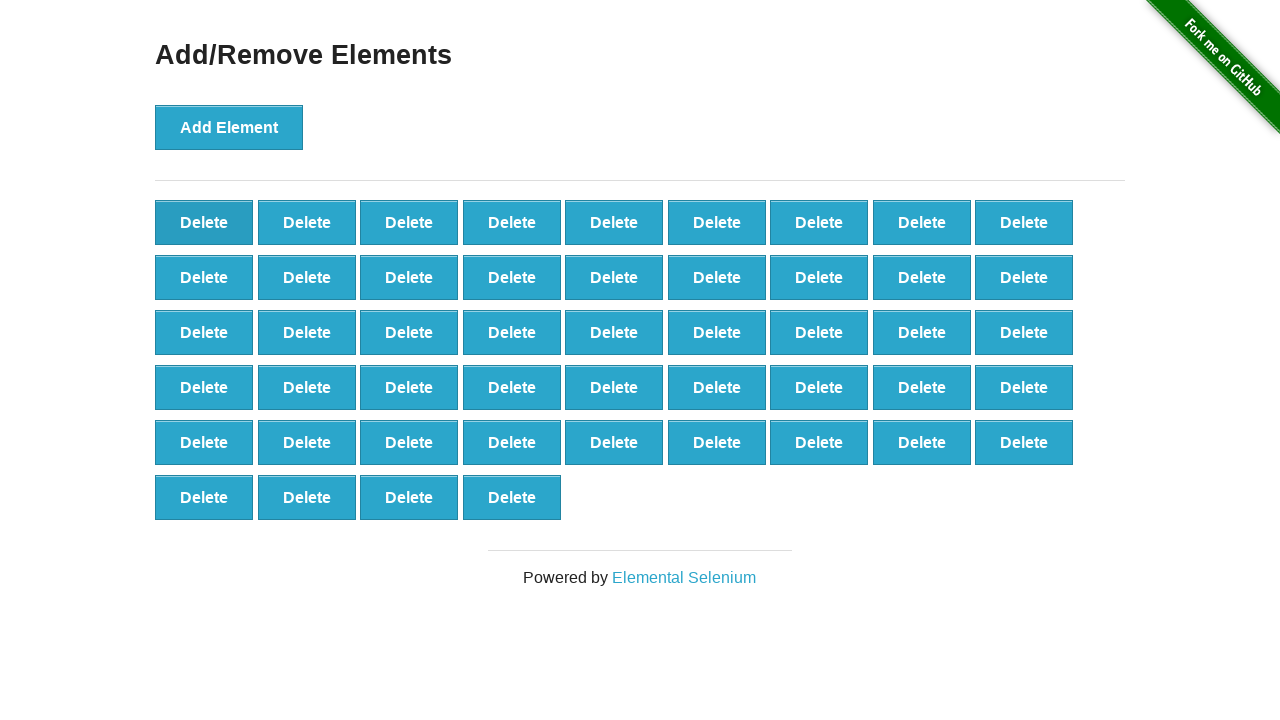

Clicked delete button (iteration 52/90) at (204, 222) on button[onclick='deleteElement()']
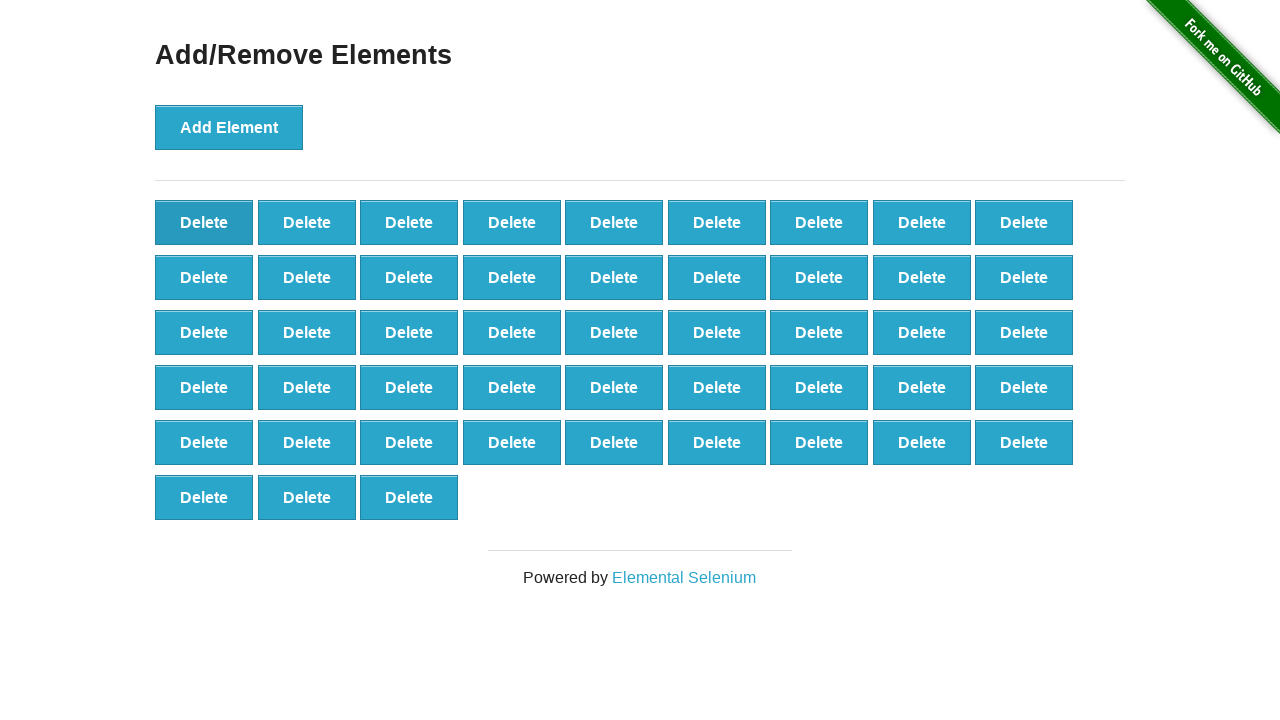

Clicked delete button (iteration 53/90) at (204, 222) on button[onclick='deleteElement()']
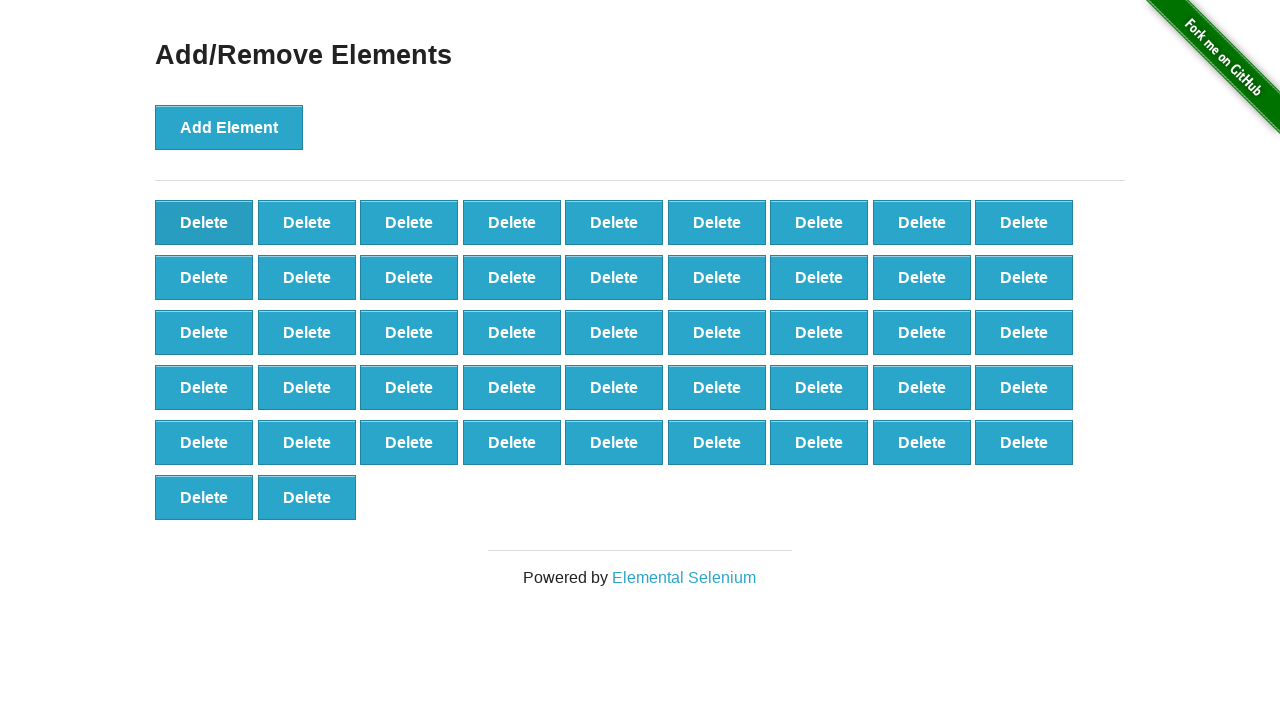

Clicked delete button (iteration 54/90) at (204, 222) on button[onclick='deleteElement()']
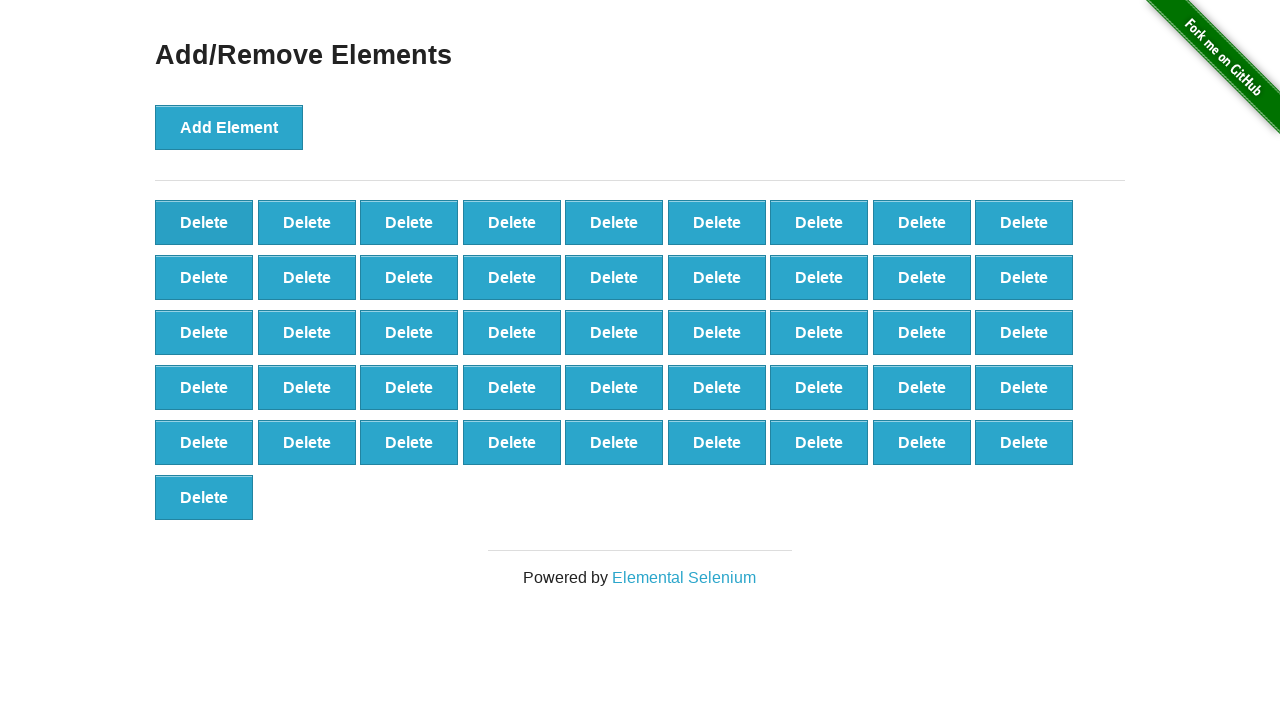

Clicked delete button (iteration 55/90) at (204, 222) on button[onclick='deleteElement()']
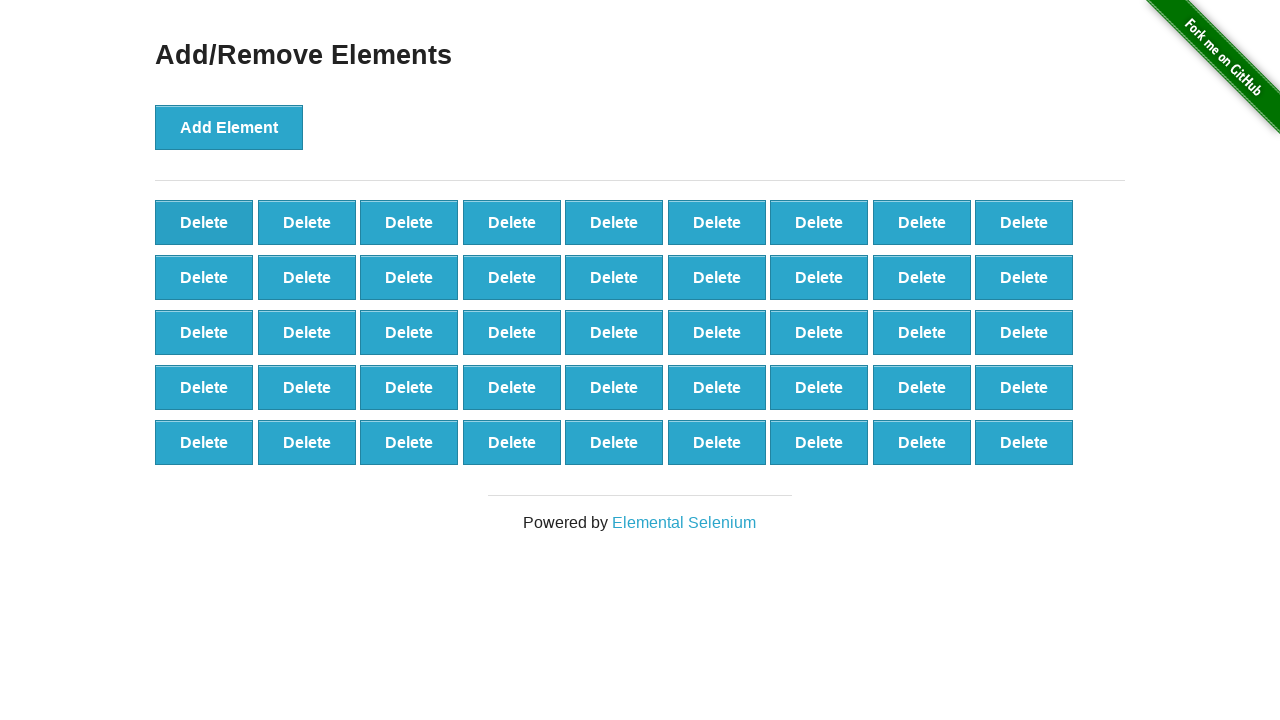

Clicked delete button (iteration 56/90) at (204, 222) on button[onclick='deleteElement()']
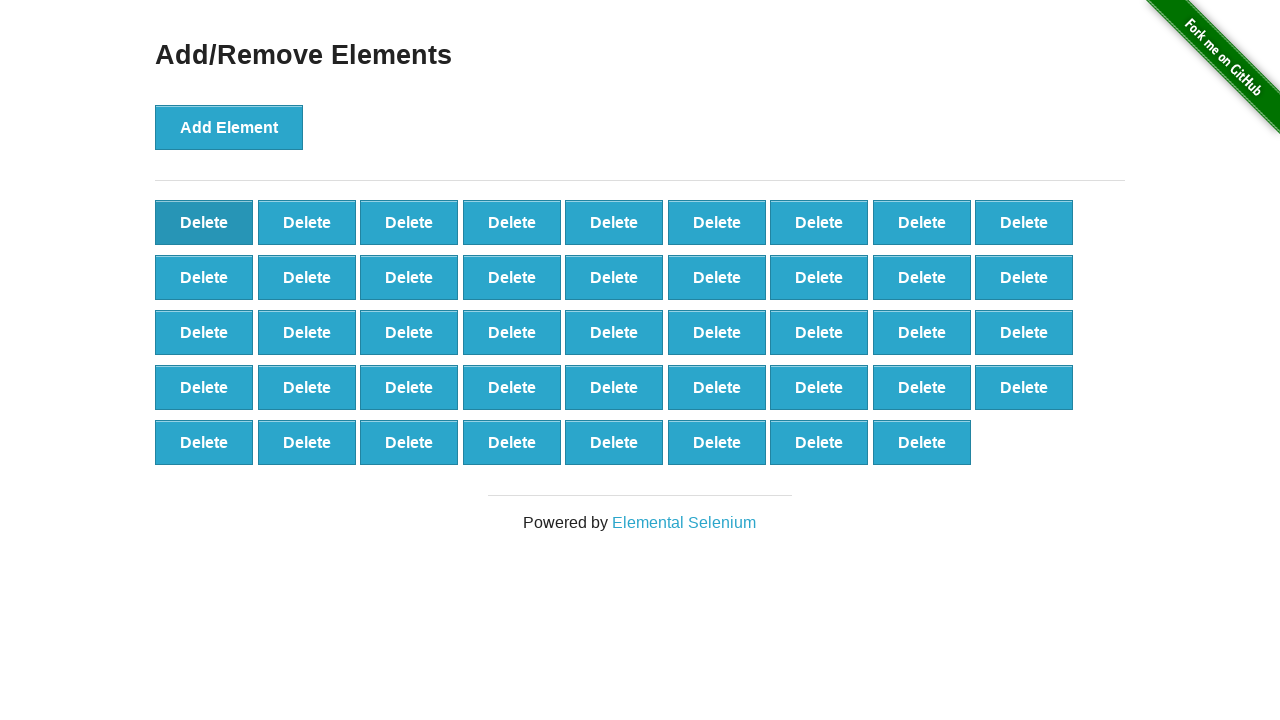

Clicked delete button (iteration 57/90) at (204, 222) on button[onclick='deleteElement()']
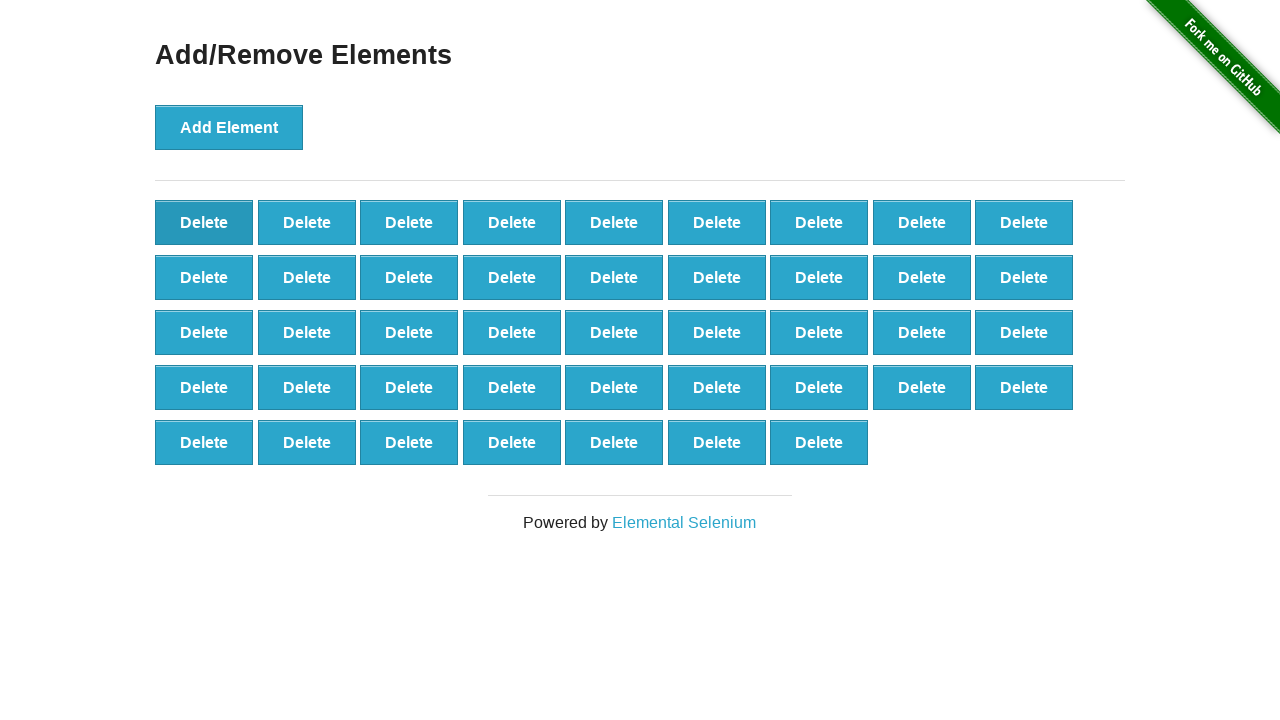

Clicked delete button (iteration 58/90) at (204, 222) on button[onclick='deleteElement()']
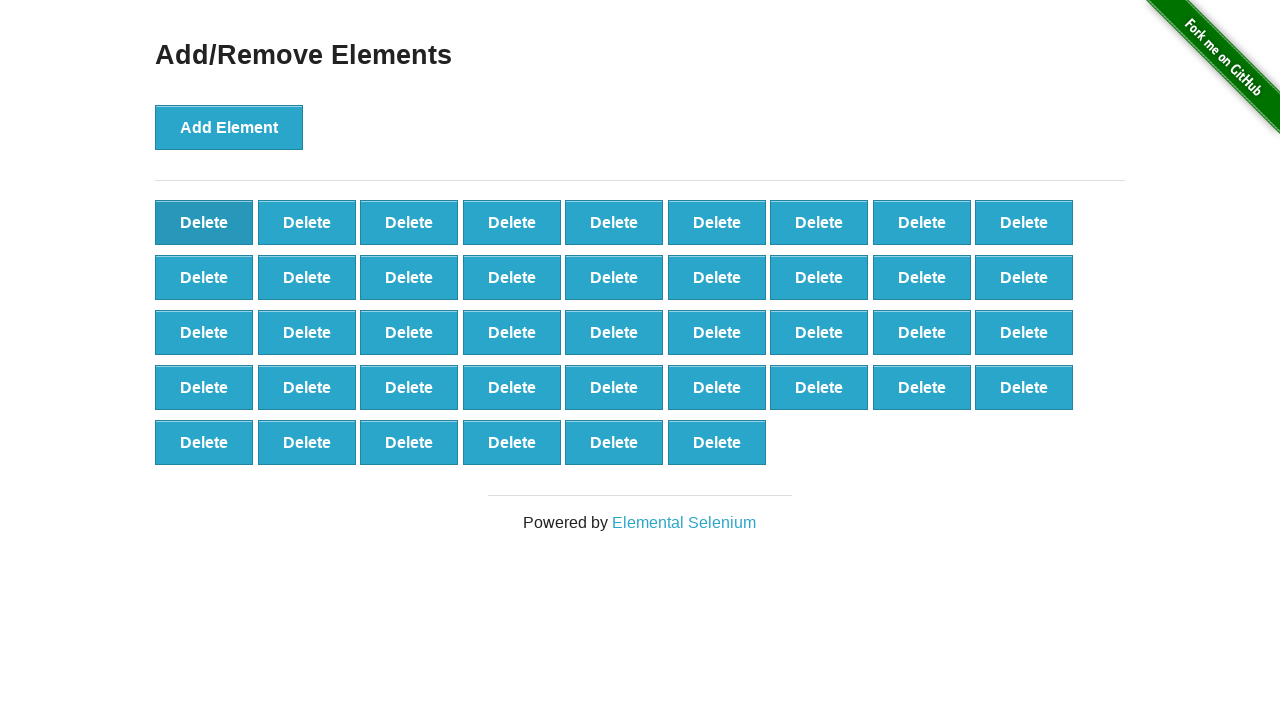

Clicked delete button (iteration 59/90) at (204, 222) on button[onclick='deleteElement()']
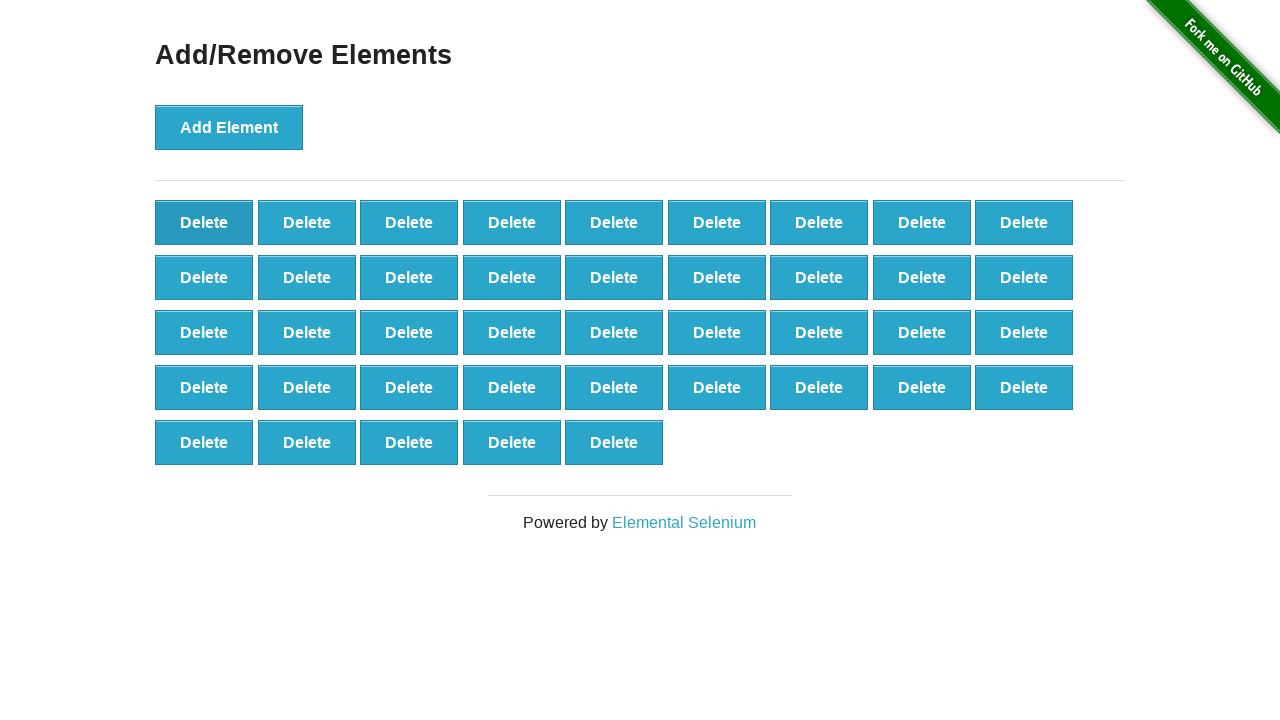

Clicked delete button (iteration 60/90) at (204, 222) on button[onclick='deleteElement()']
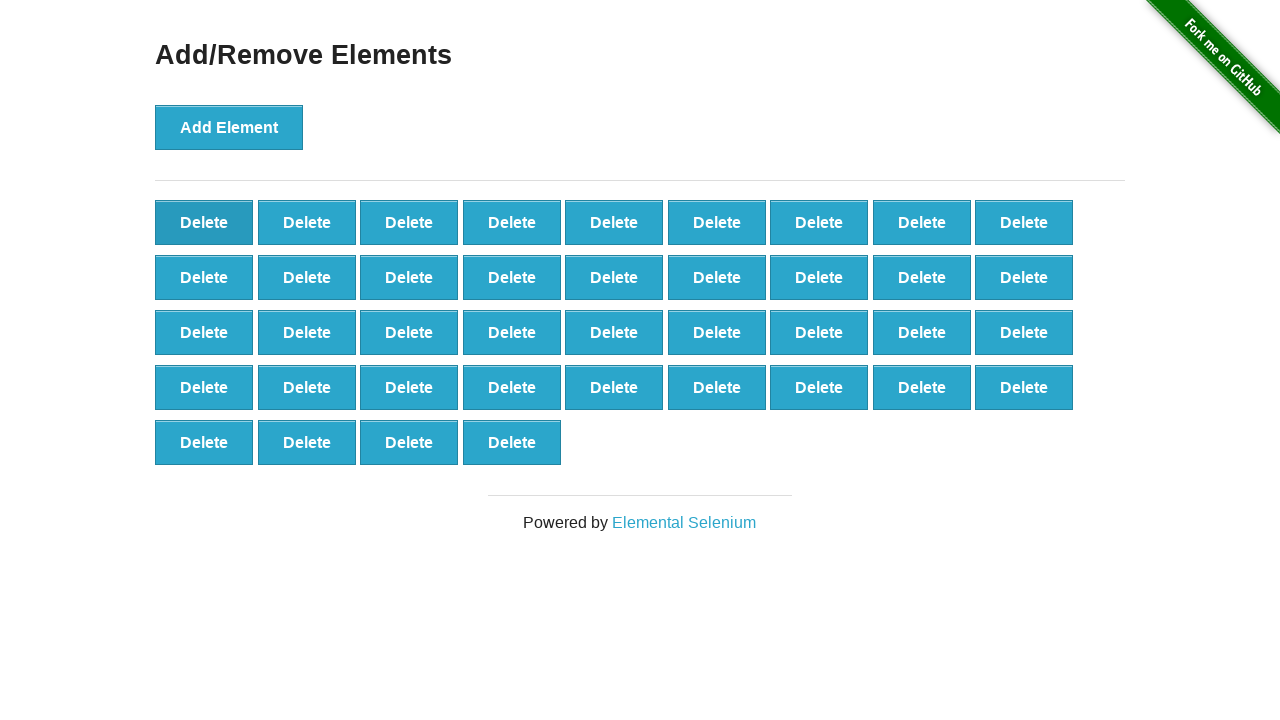

Clicked delete button (iteration 61/90) at (204, 222) on button[onclick='deleteElement()']
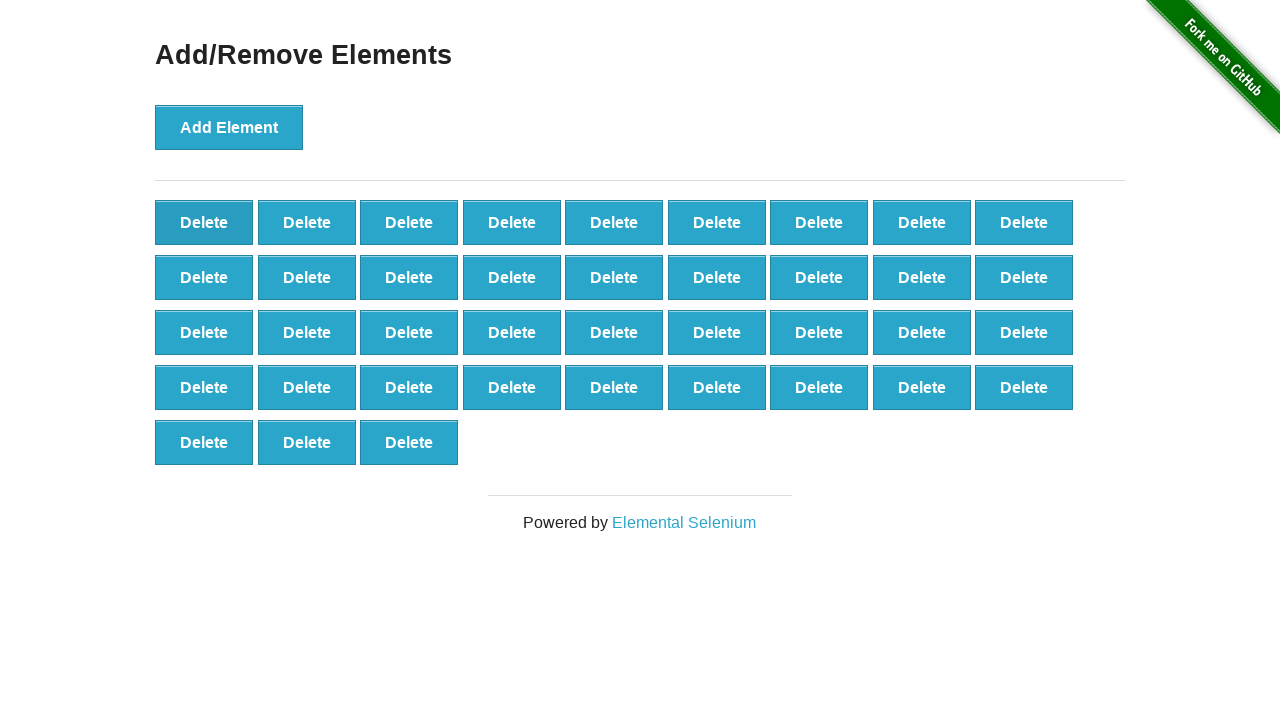

Clicked delete button (iteration 62/90) at (204, 222) on button[onclick='deleteElement()']
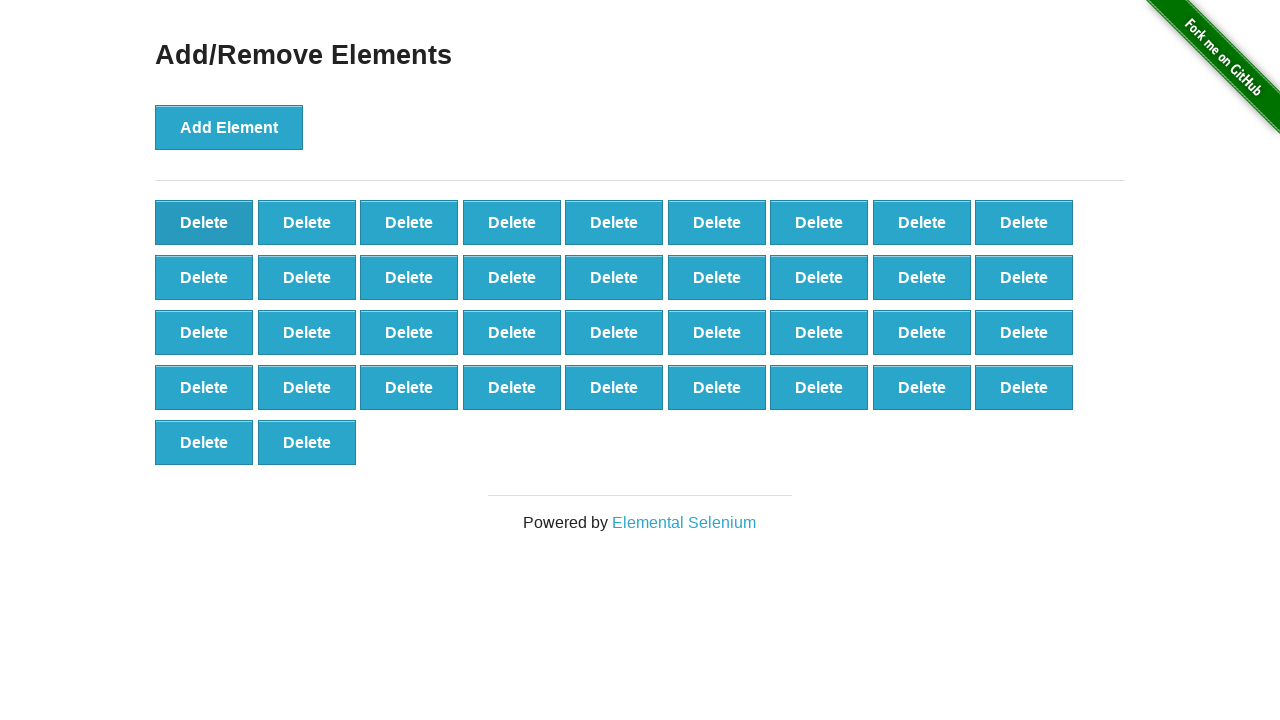

Clicked delete button (iteration 63/90) at (204, 222) on button[onclick='deleteElement()']
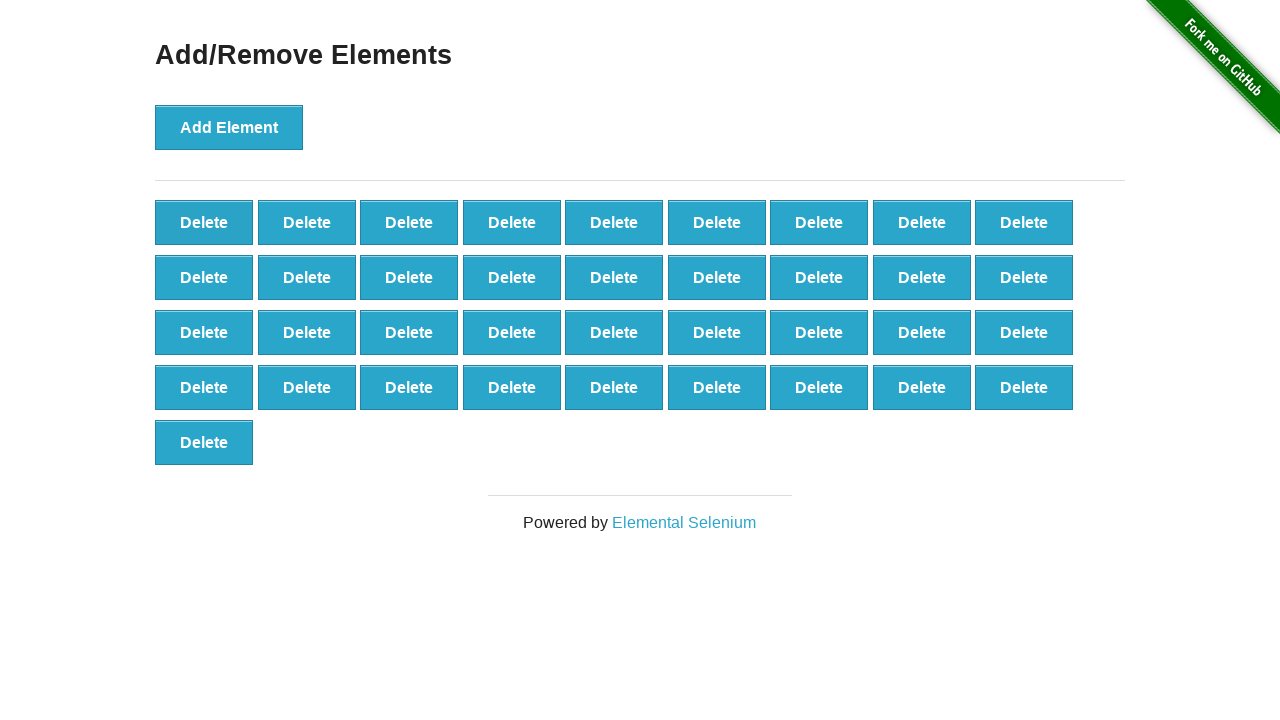

Clicked delete button (iteration 64/90) at (204, 222) on button[onclick='deleteElement()']
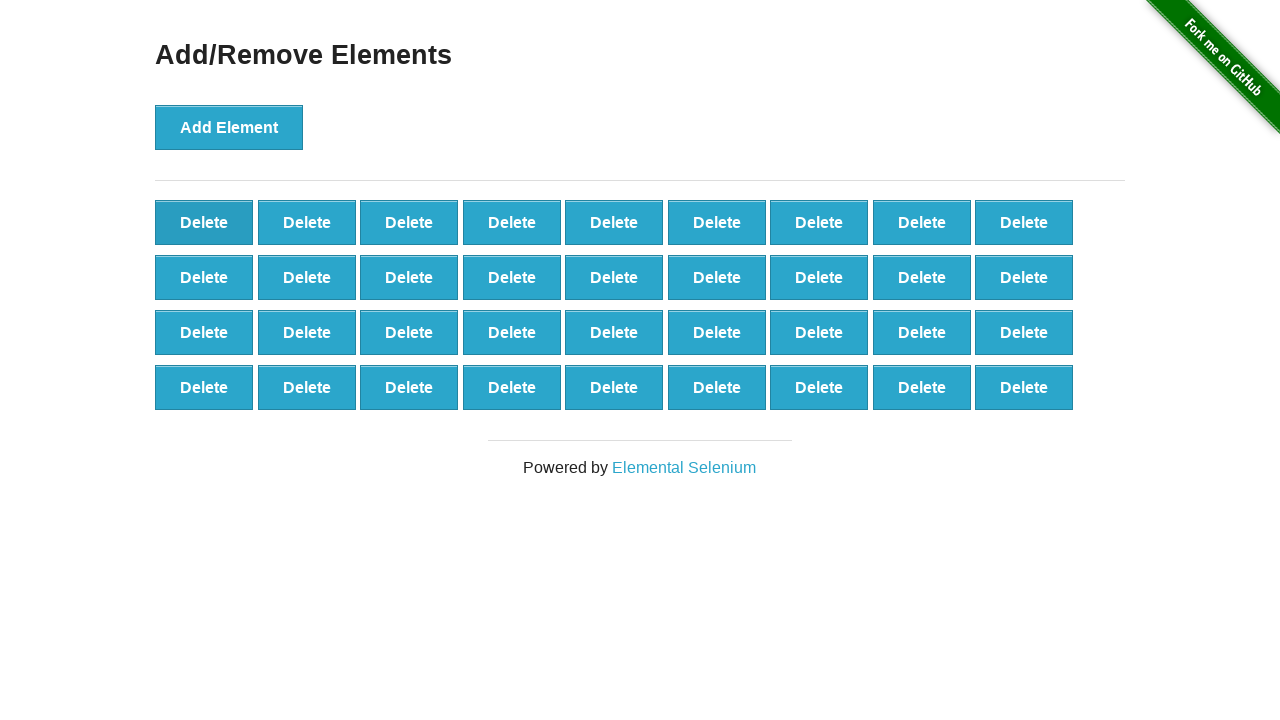

Clicked delete button (iteration 65/90) at (204, 222) on button[onclick='deleteElement()']
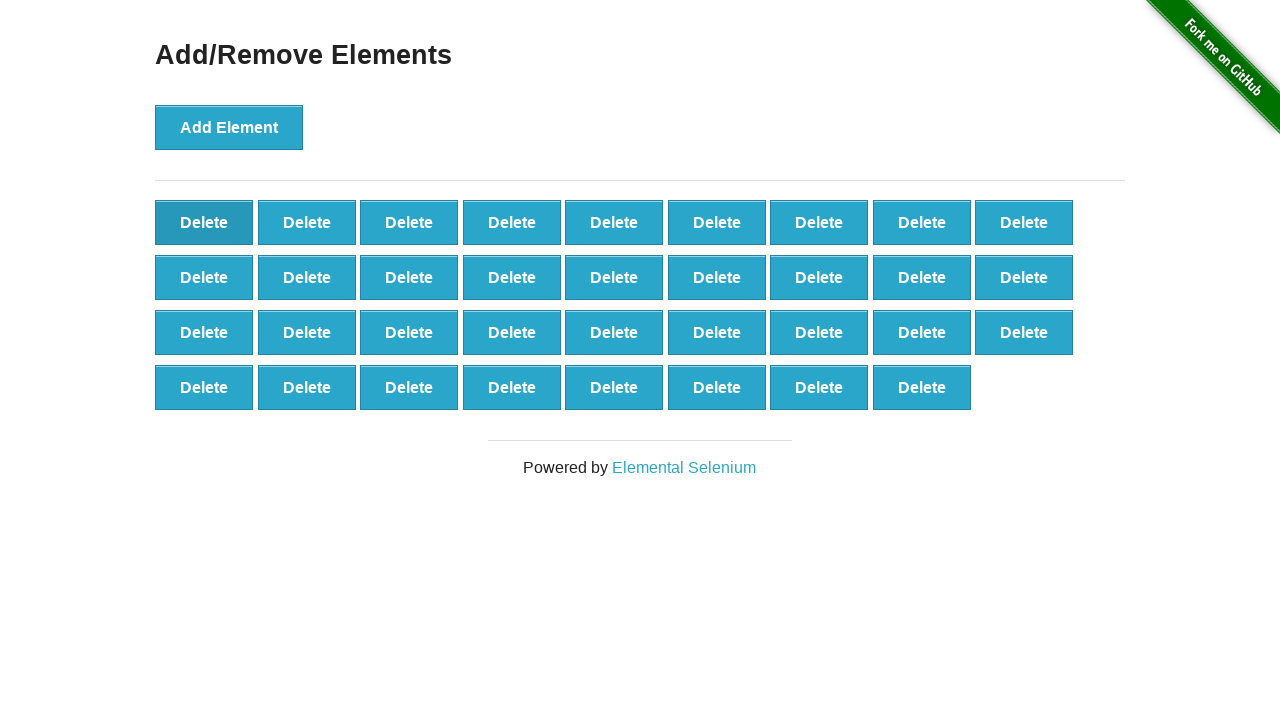

Clicked delete button (iteration 66/90) at (204, 222) on button[onclick='deleteElement()']
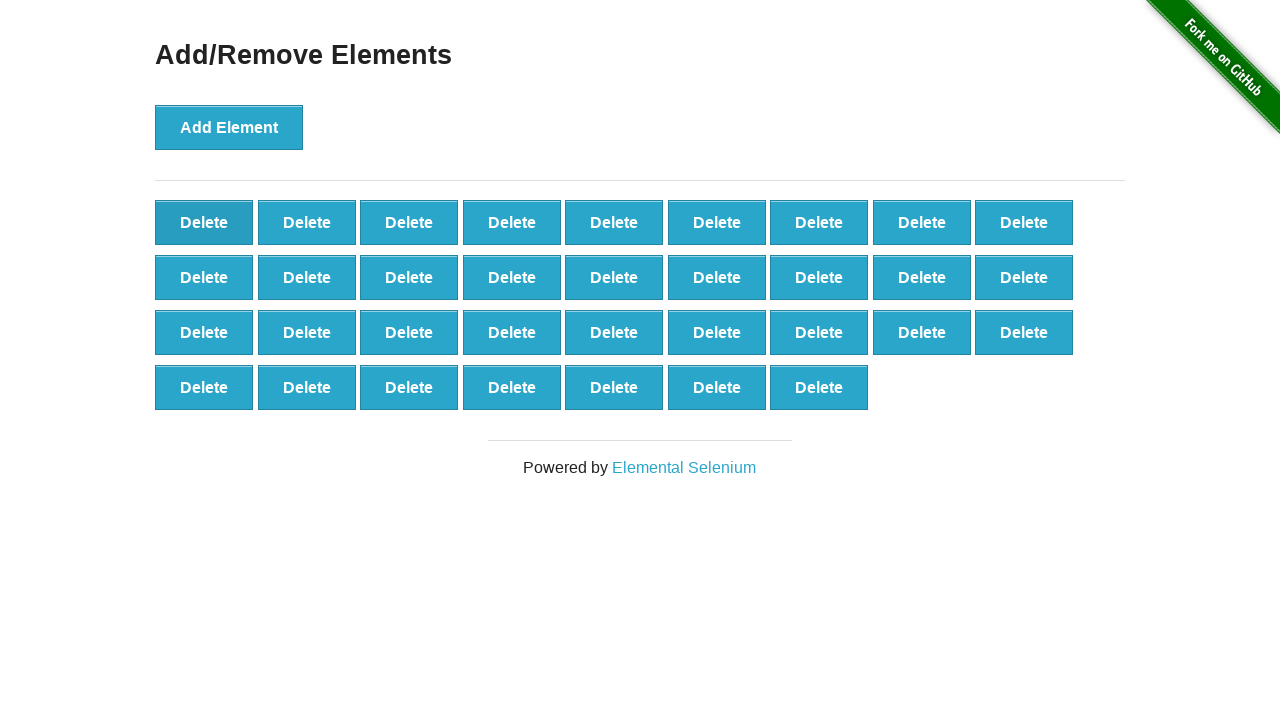

Clicked delete button (iteration 67/90) at (204, 222) on button[onclick='deleteElement()']
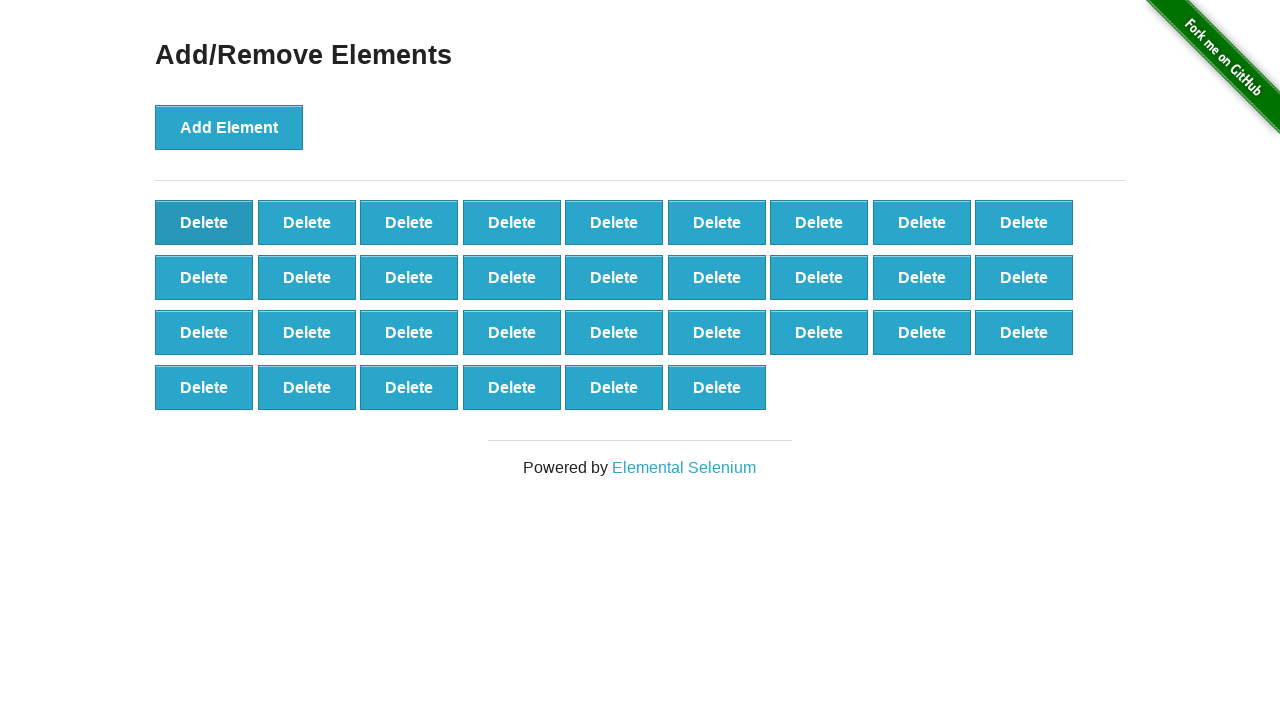

Clicked delete button (iteration 68/90) at (204, 222) on button[onclick='deleteElement()']
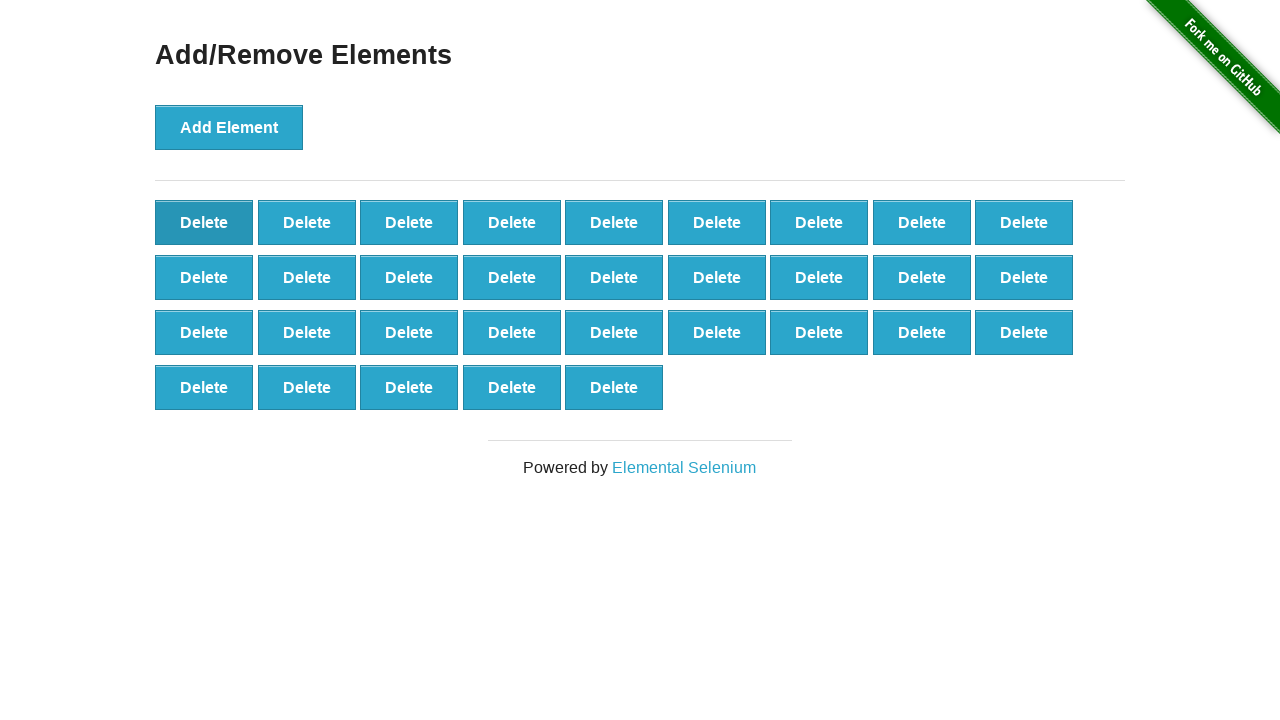

Clicked delete button (iteration 69/90) at (204, 222) on button[onclick='deleteElement()']
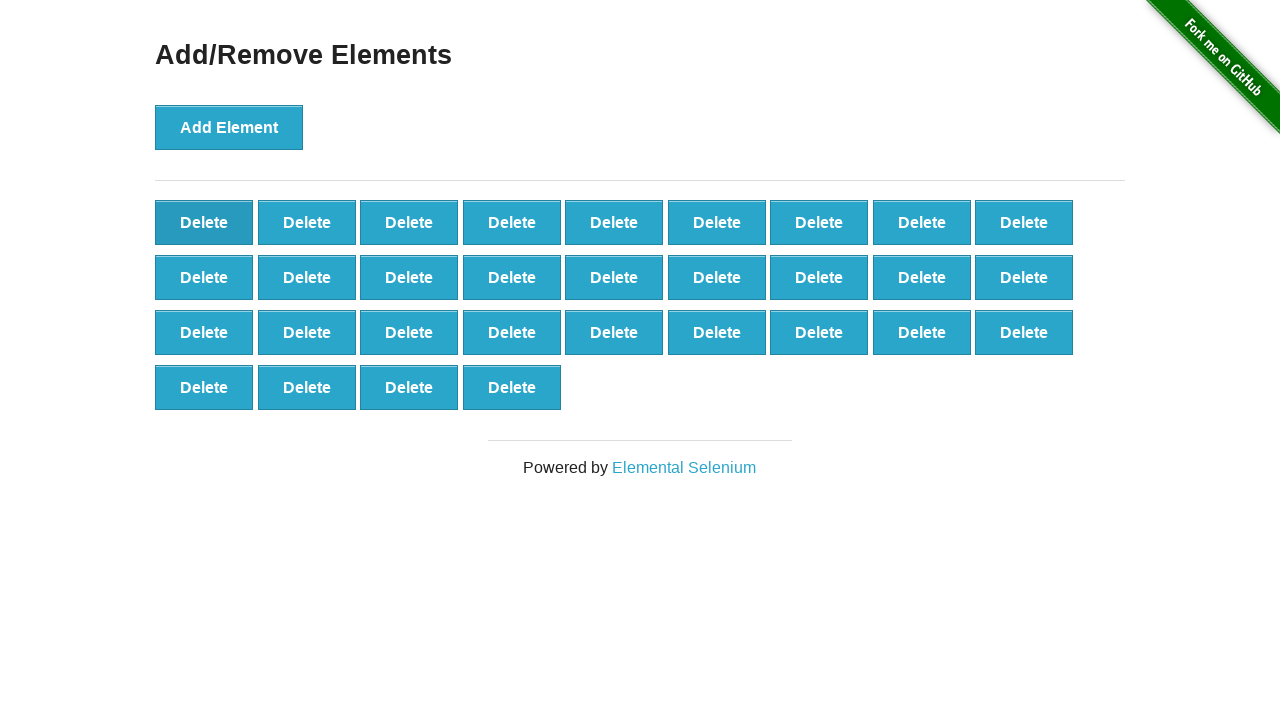

Clicked delete button (iteration 70/90) at (204, 222) on button[onclick='deleteElement()']
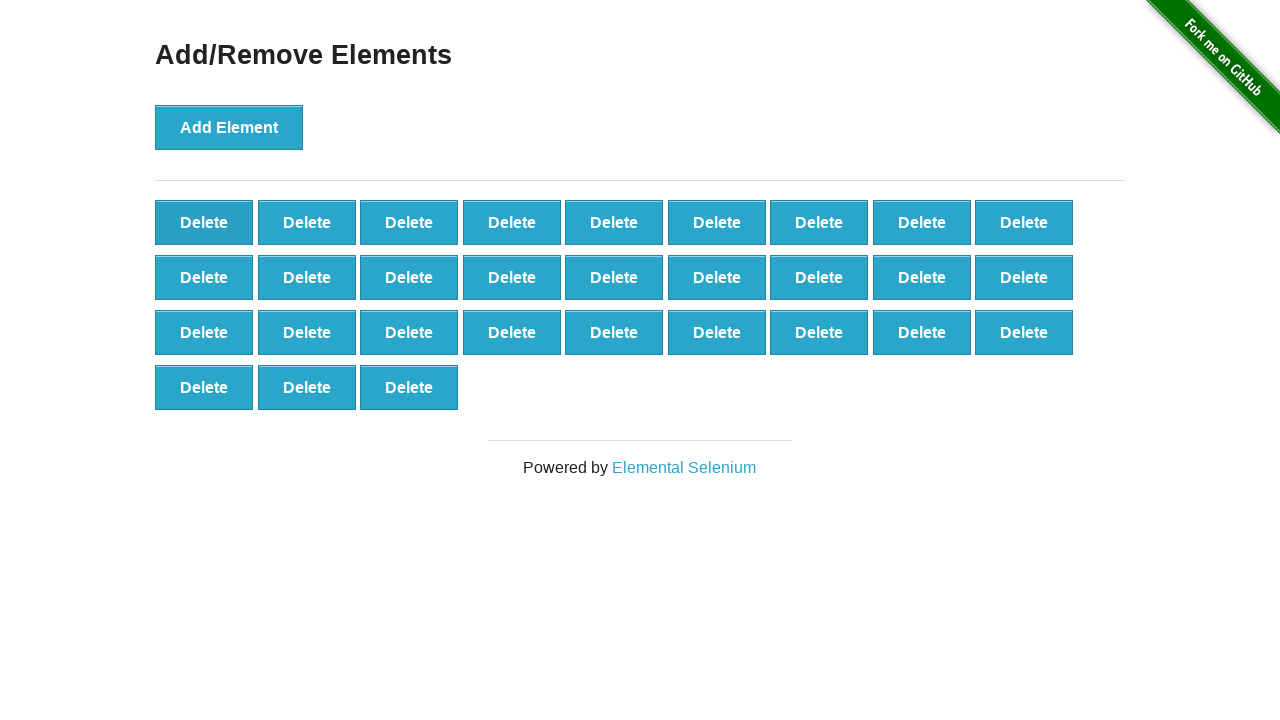

Clicked delete button (iteration 71/90) at (204, 222) on button[onclick='deleteElement()']
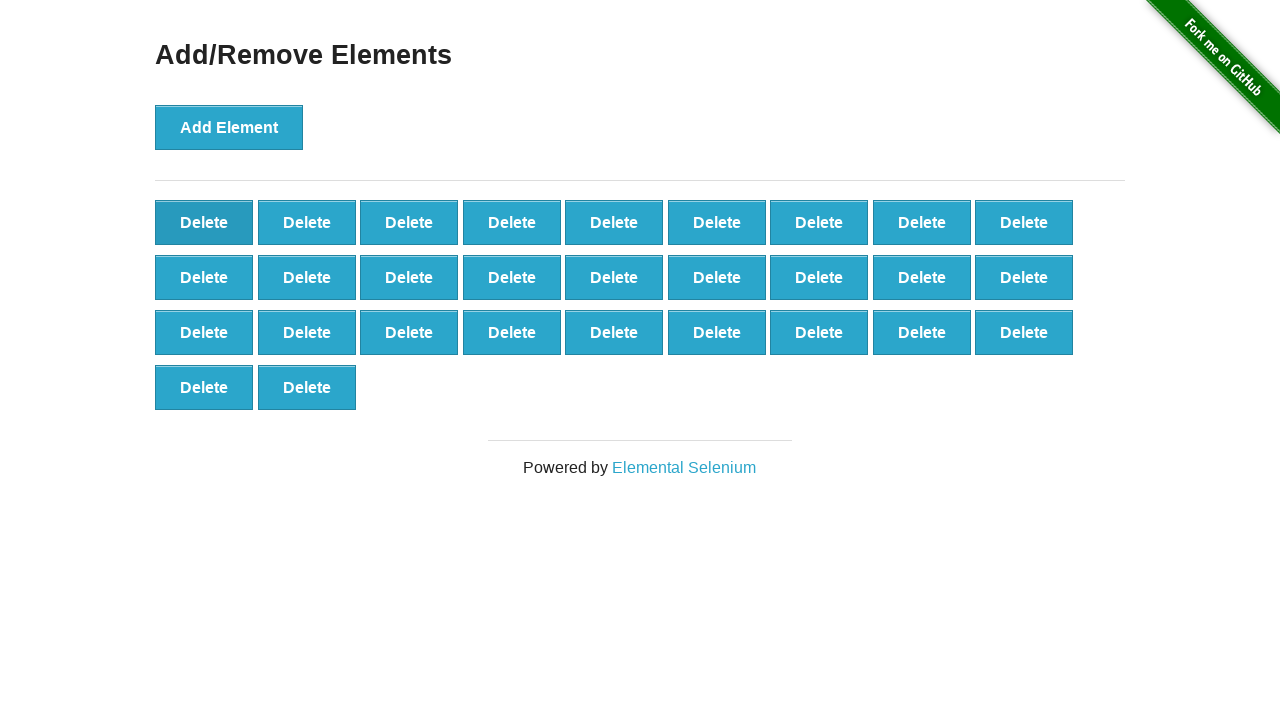

Clicked delete button (iteration 72/90) at (204, 222) on button[onclick='deleteElement()']
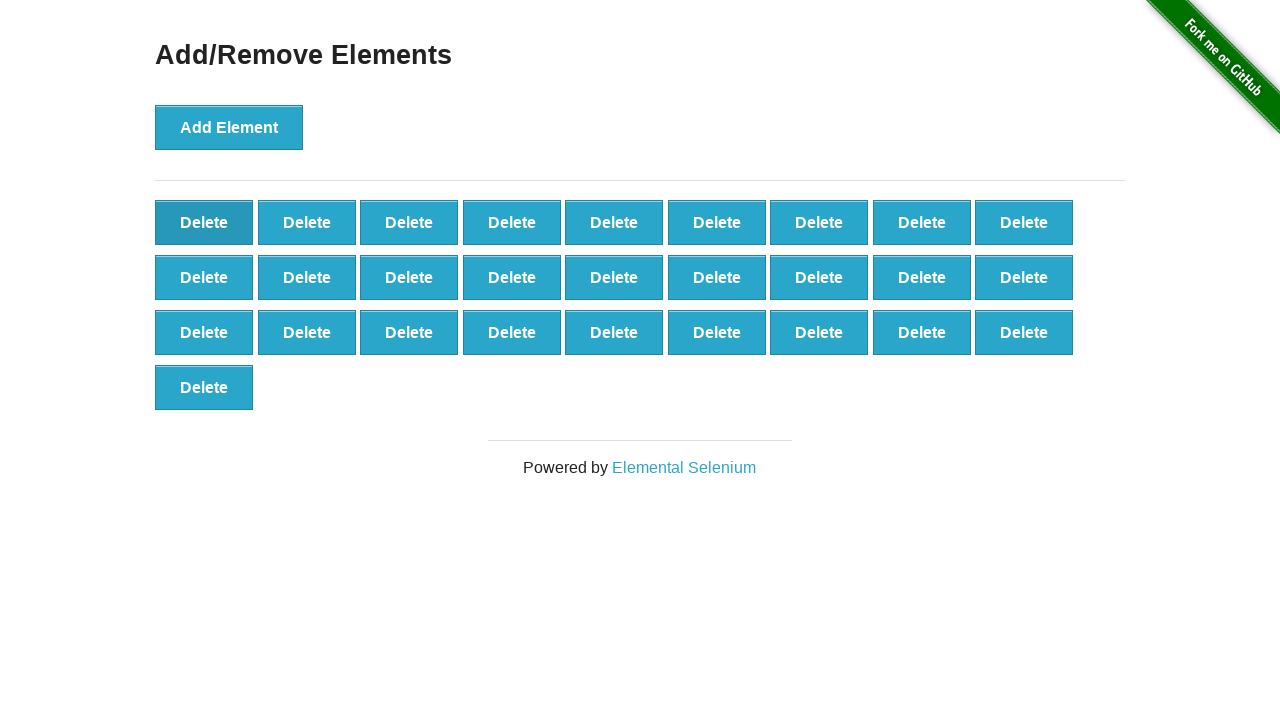

Clicked delete button (iteration 73/90) at (204, 222) on button[onclick='deleteElement()']
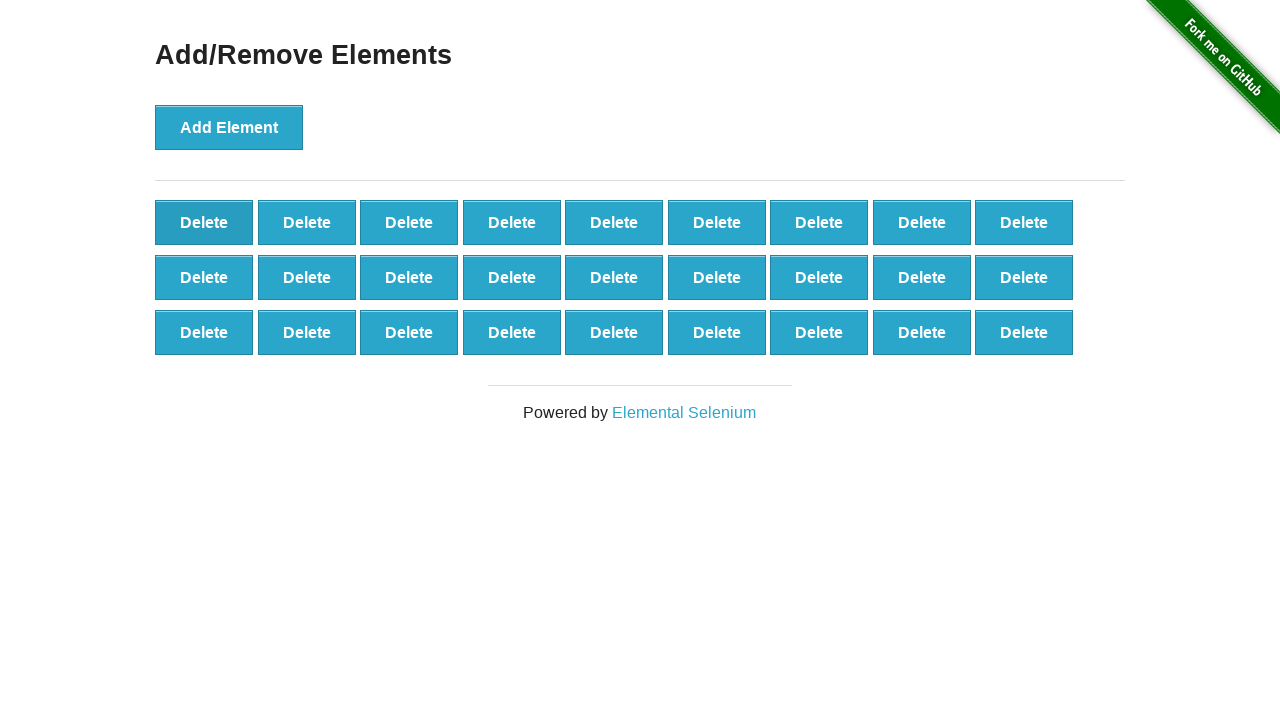

Clicked delete button (iteration 74/90) at (204, 222) on button[onclick='deleteElement()']
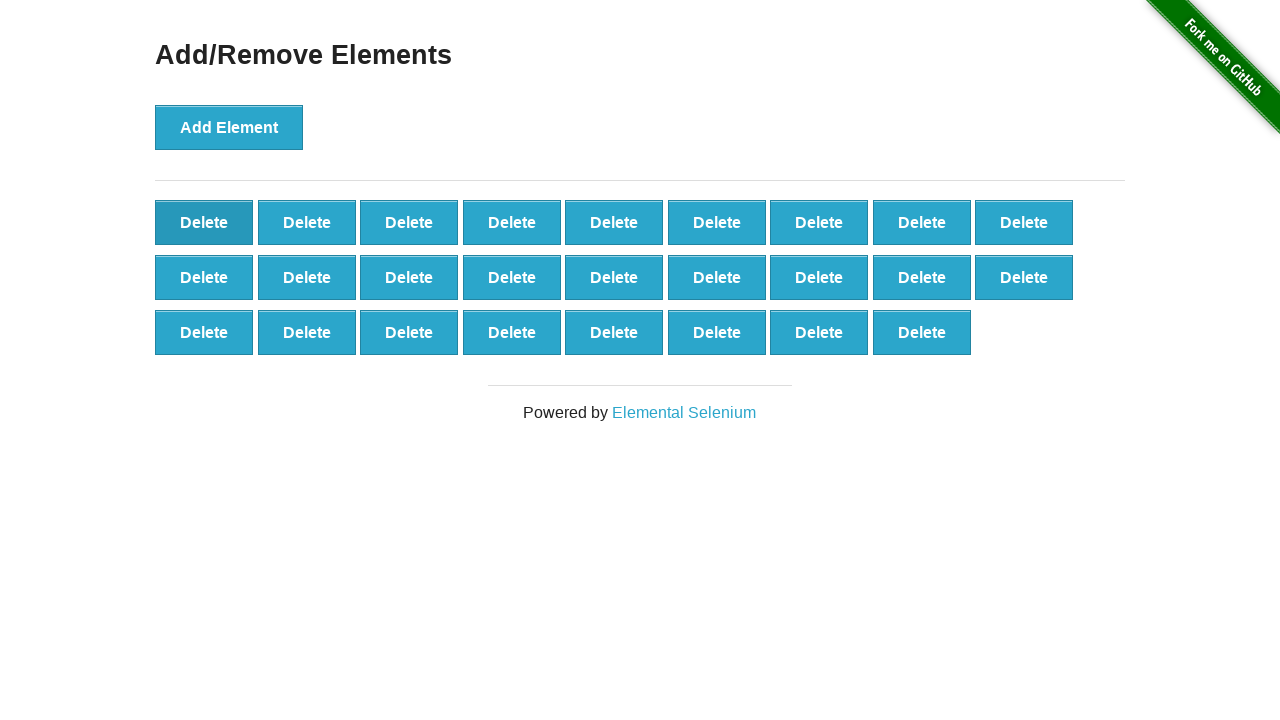

Clicked delete button (iteration 75/90) at (204, 222) on button[onclick='deleteElement()']
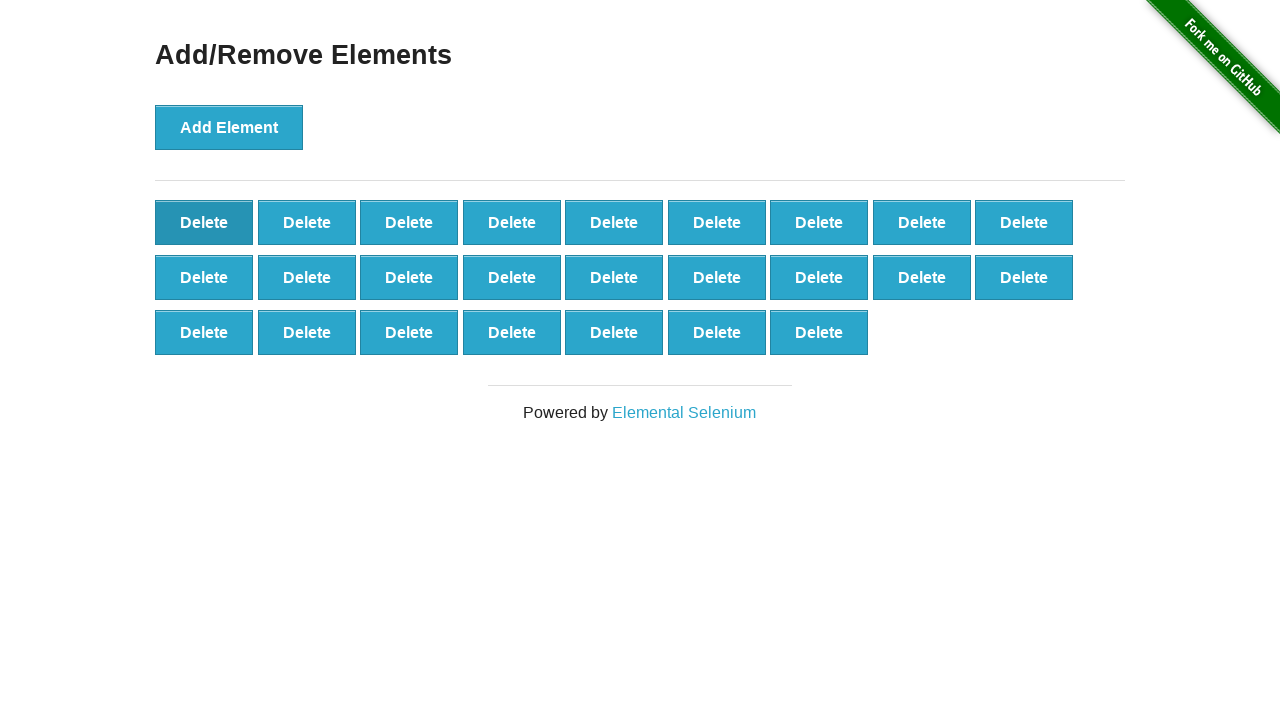

Clicked delete button (iteration 76/90) at (204, 222) on button[onclick='deleteElement()']
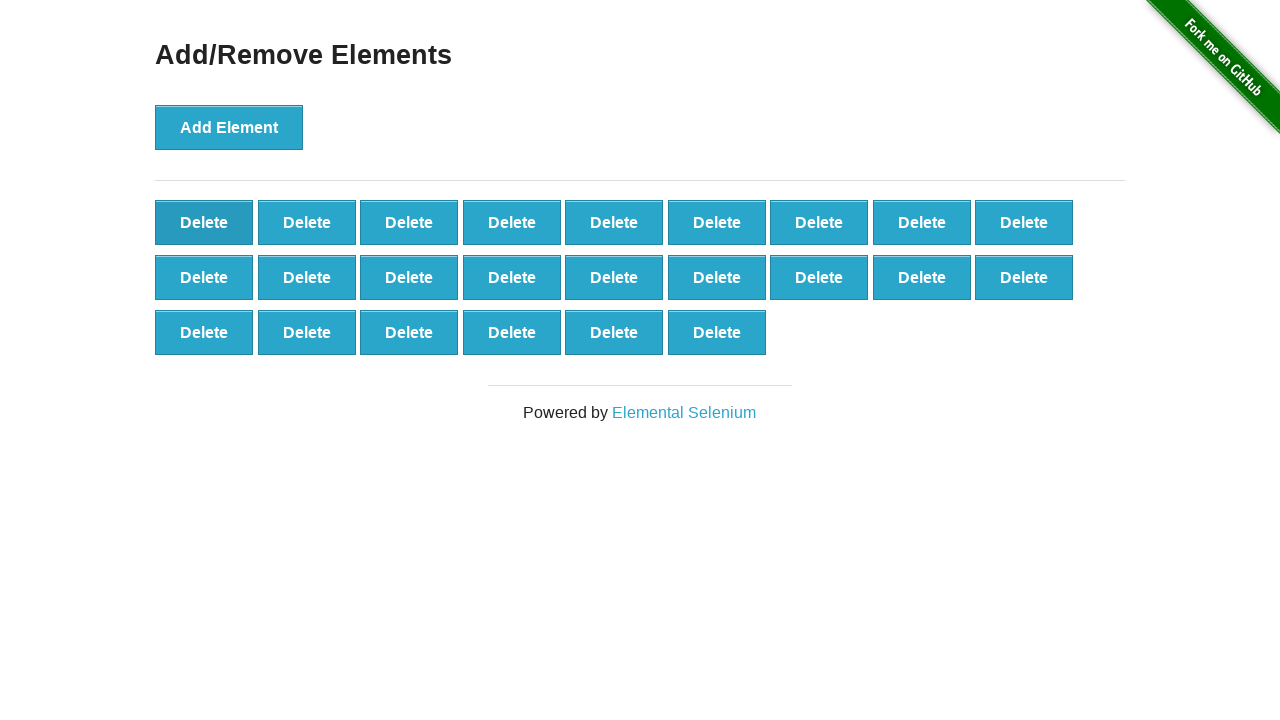

Clicked delete button (iteration 77/90) at (204, 222) on button[onclick='deleteElement()']
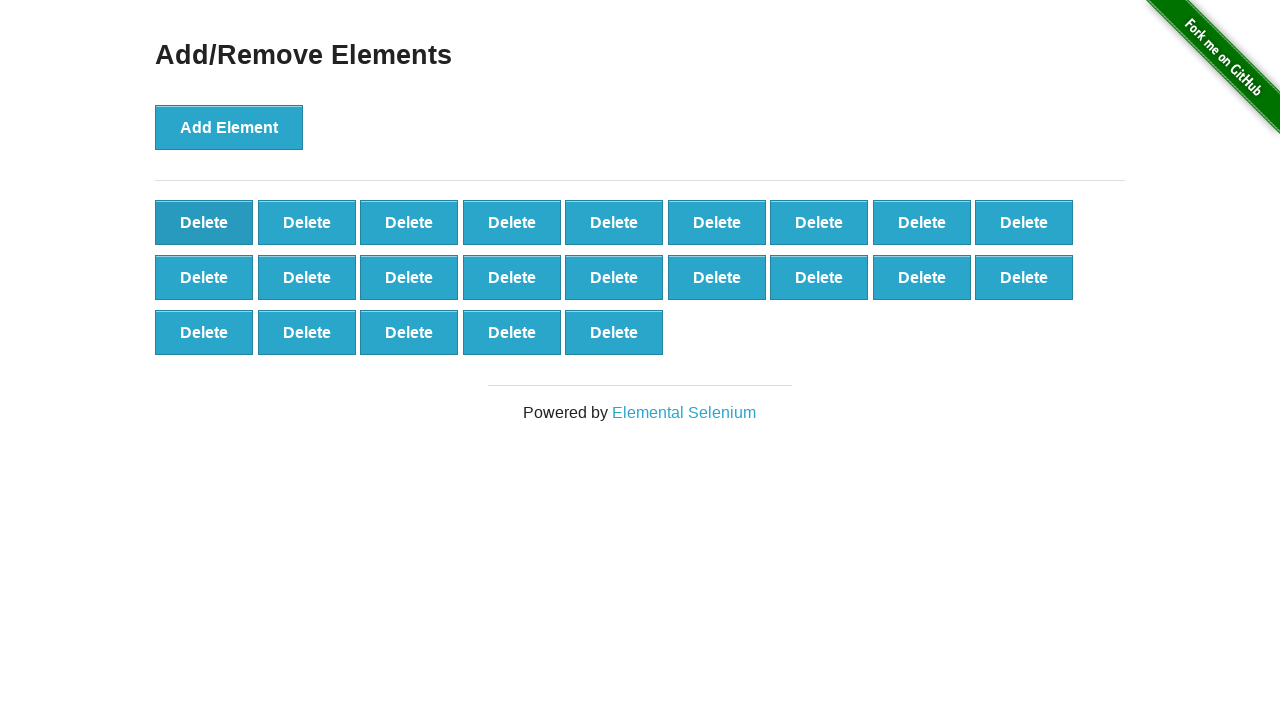

Clicked delete button (iteration 78/90) at (204, 222) on button[onclick='deleteElement()']
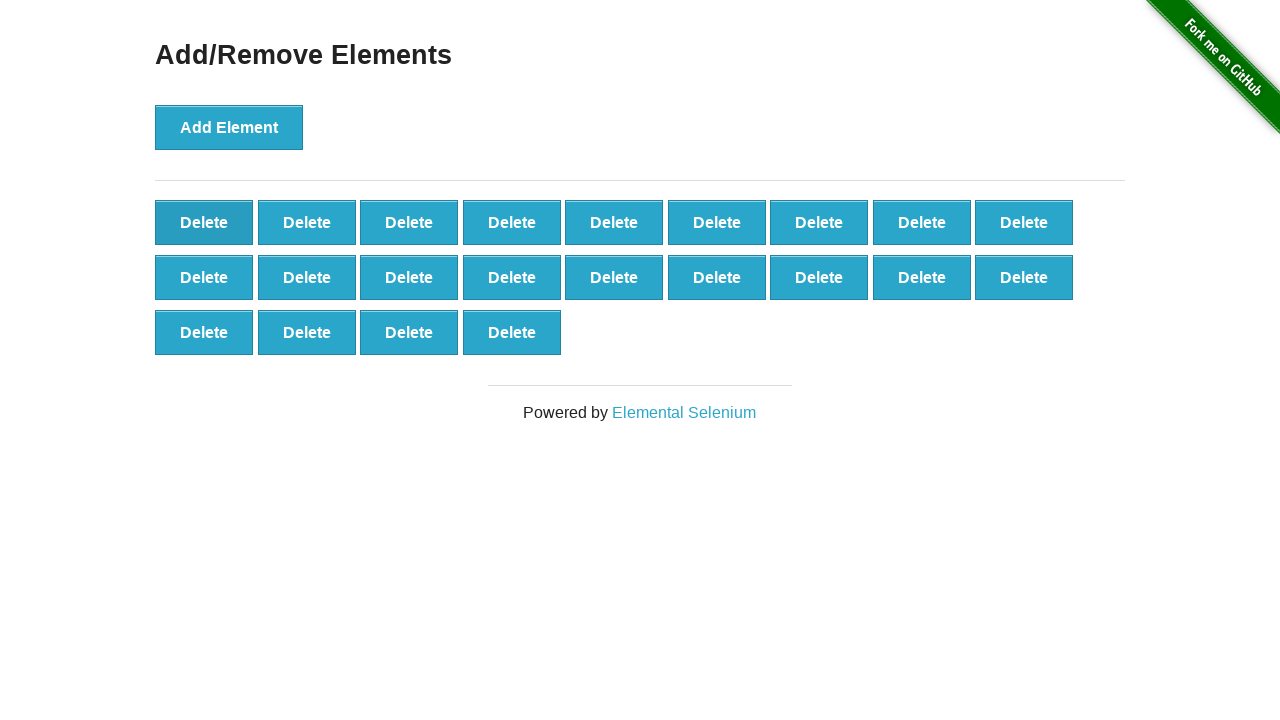

Clicked delete button (iteration 79/90) at (204, 222) on button[onclick='deleteElement()']
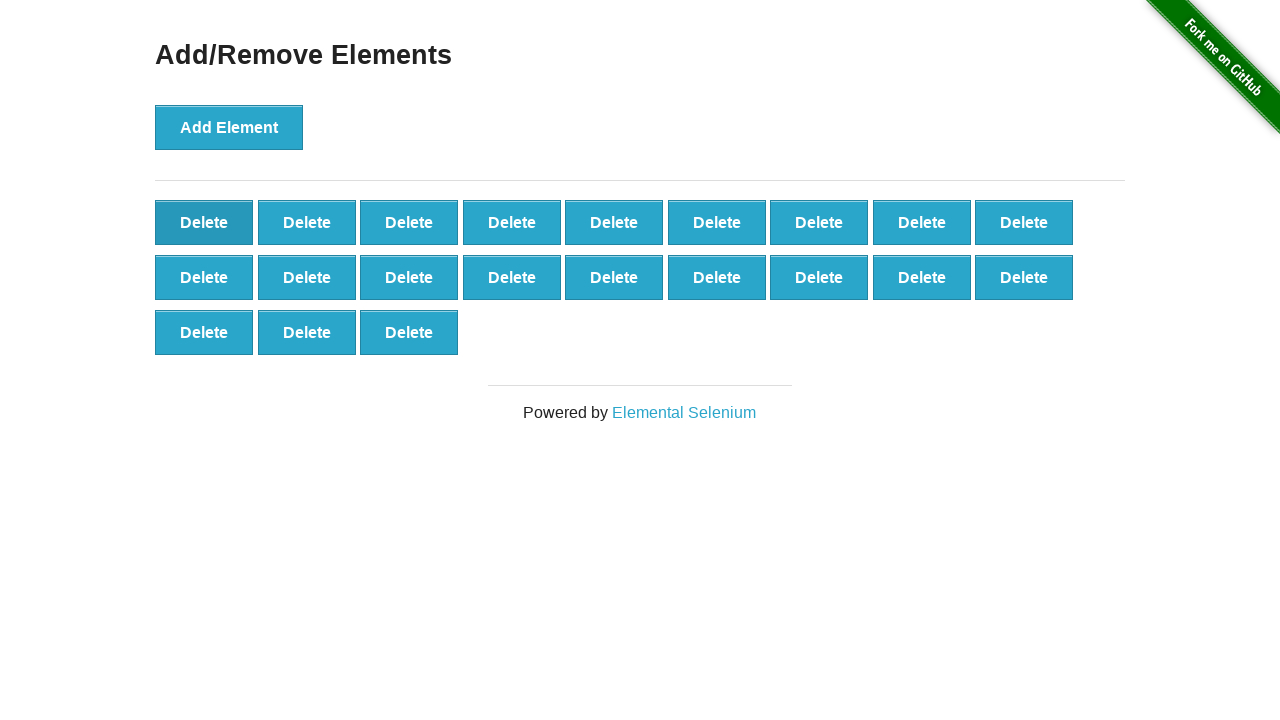

Clicked delete button (iteration 80/90) at (204, 222) on button[onclick='deleteElement()']
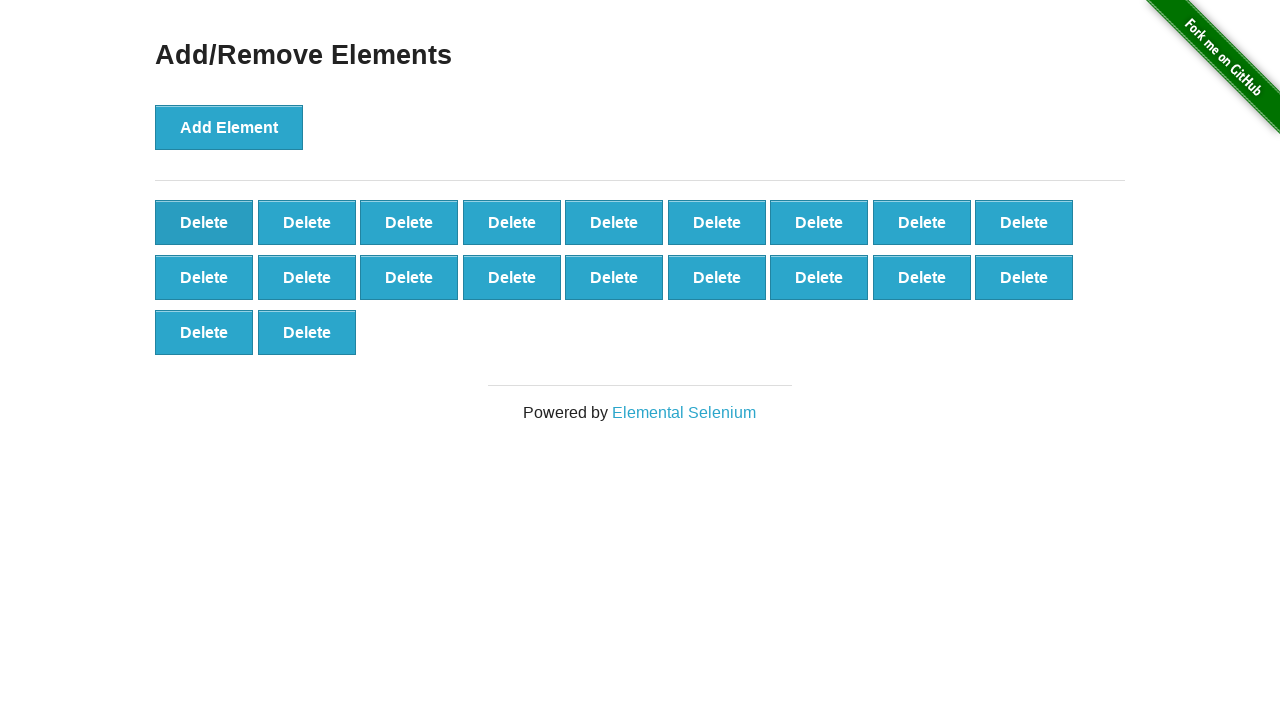

Clicked delete button (iteration 81/90) at (204, 222) on button[onclick='deleteElement()']
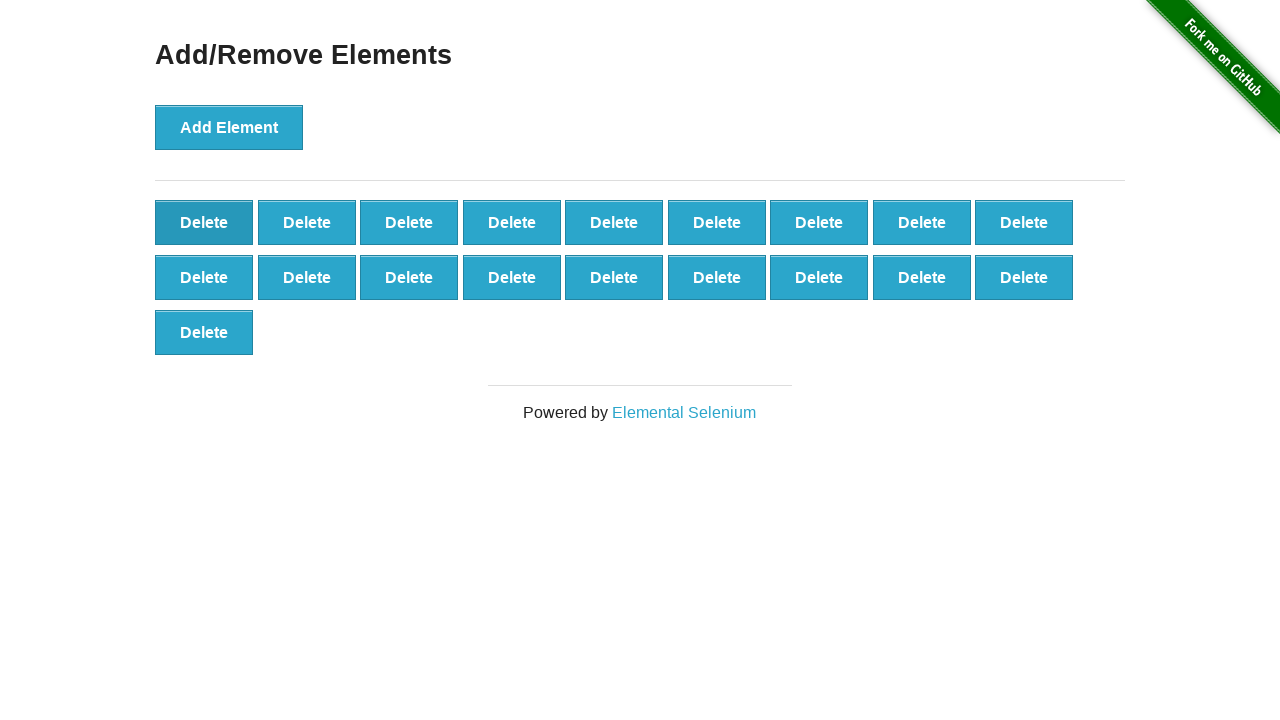

Clicked delete button (iteration 82/90) at (204, 222) on button[onclick='deleteElement()']
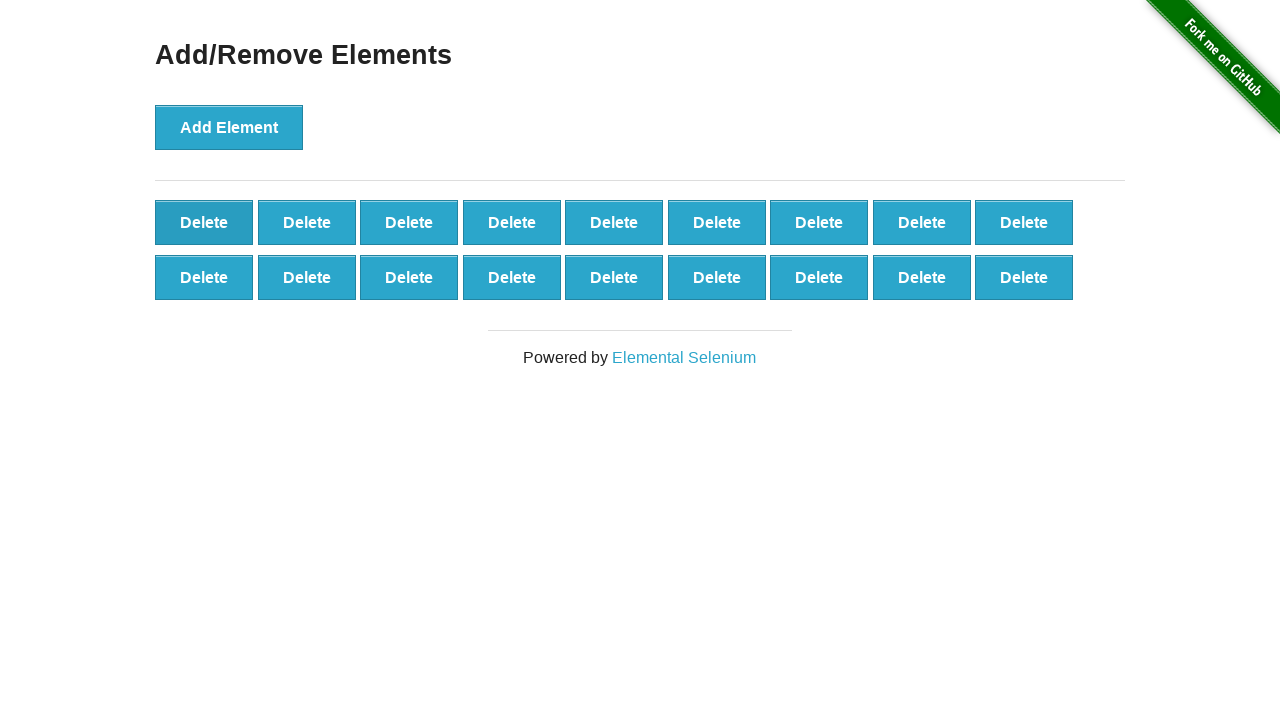

Clicked delete button (iteration 83/90) at (204, 222) on button[onclick='deleteElement()']
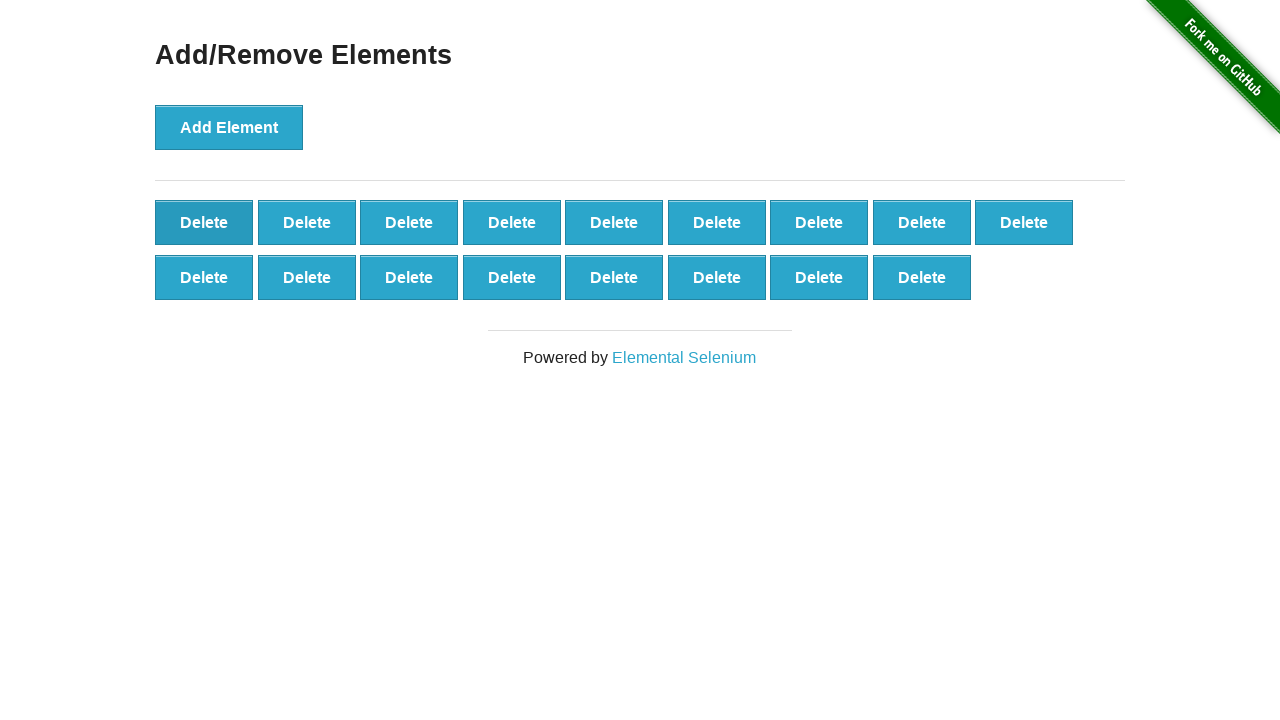

Clicked delete button (iteration 84/90) at (204, 222) on button[onclick='deleteElement()']
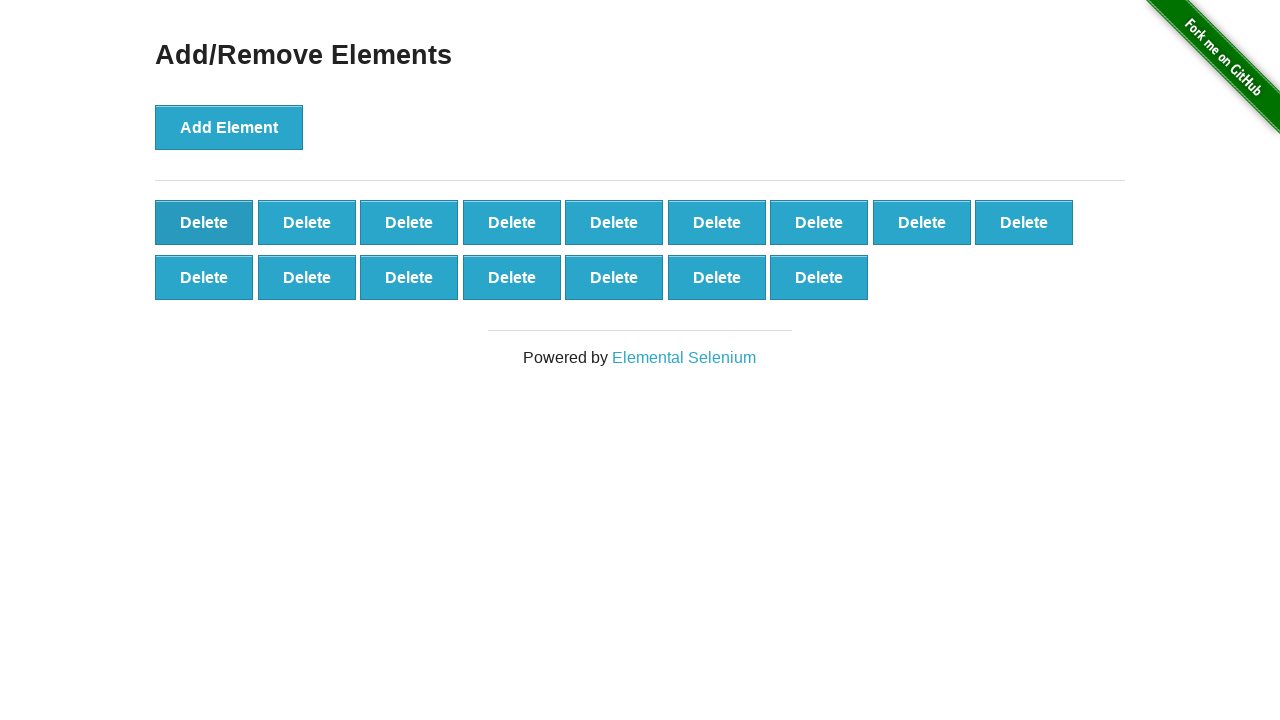

Clicked delete button (iteration 85/90) at (204, 222) on button[onclick='deleteElement()']
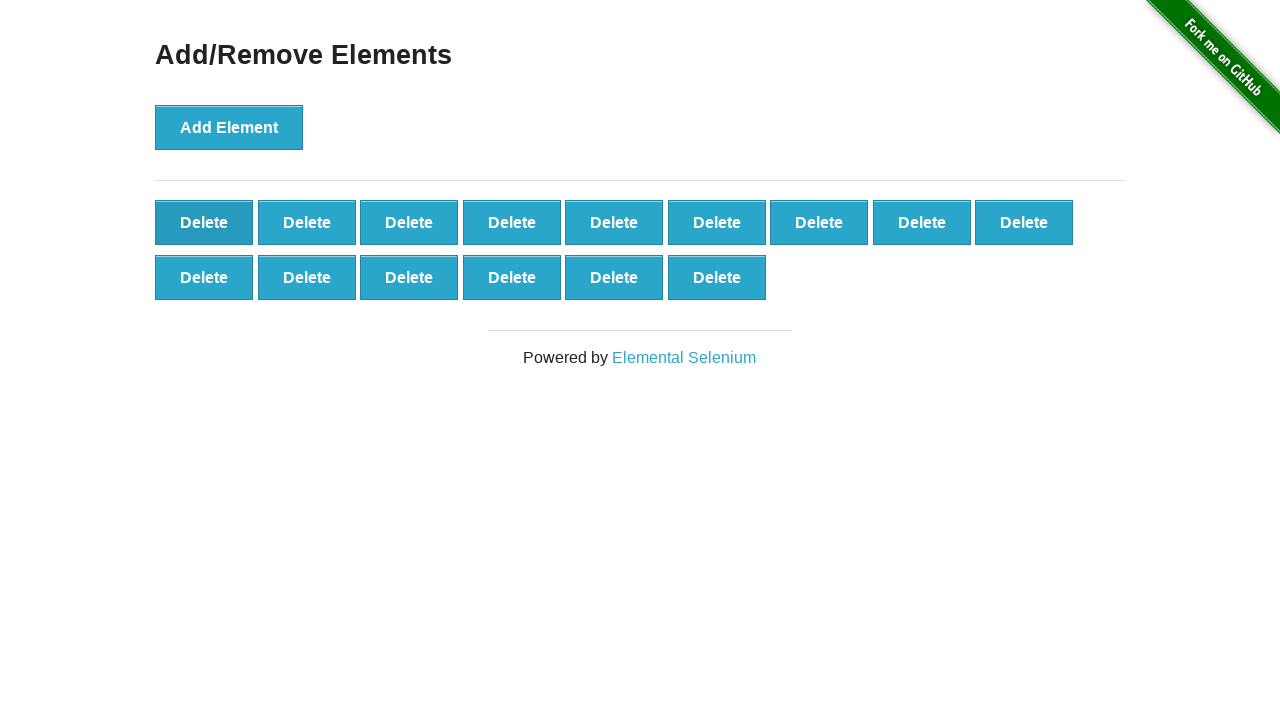

Clicked delete button (iteration 86/90) at (204, 222) on button[onclick='deleteElement()']
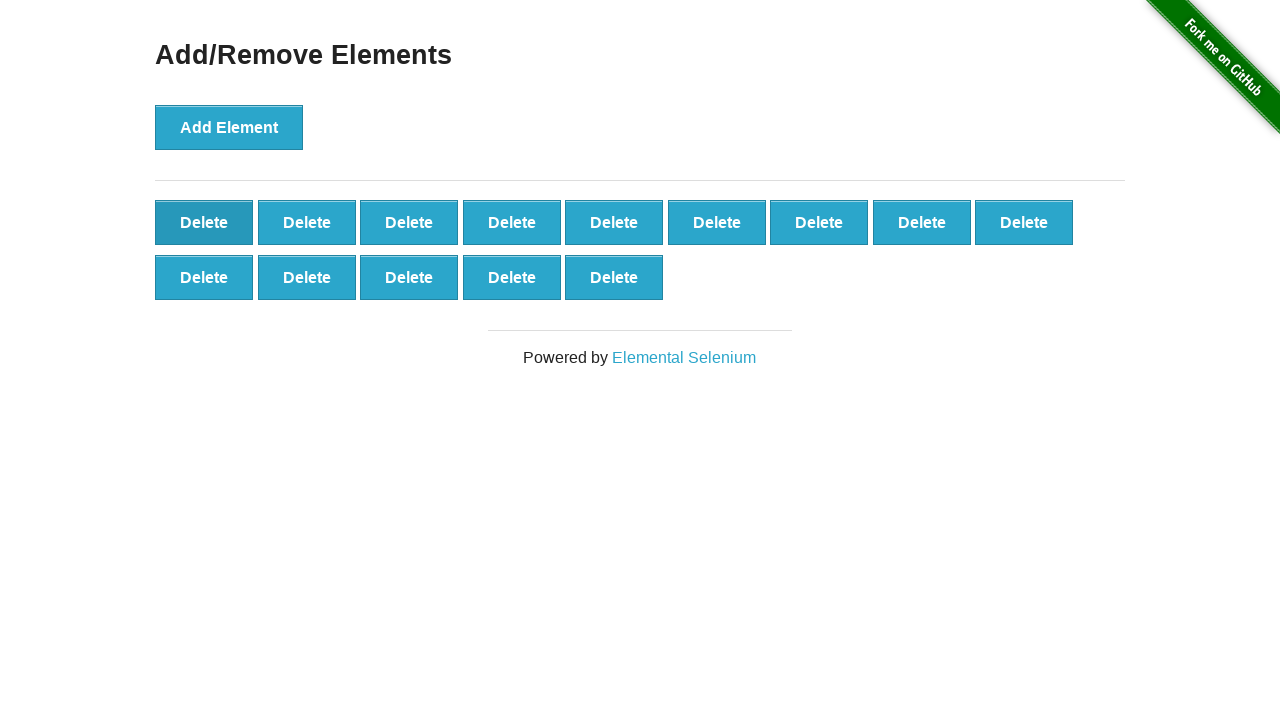

Clicked delete button (iteration 87/90) at (204, 222) on button[onclick='deleteElement()']
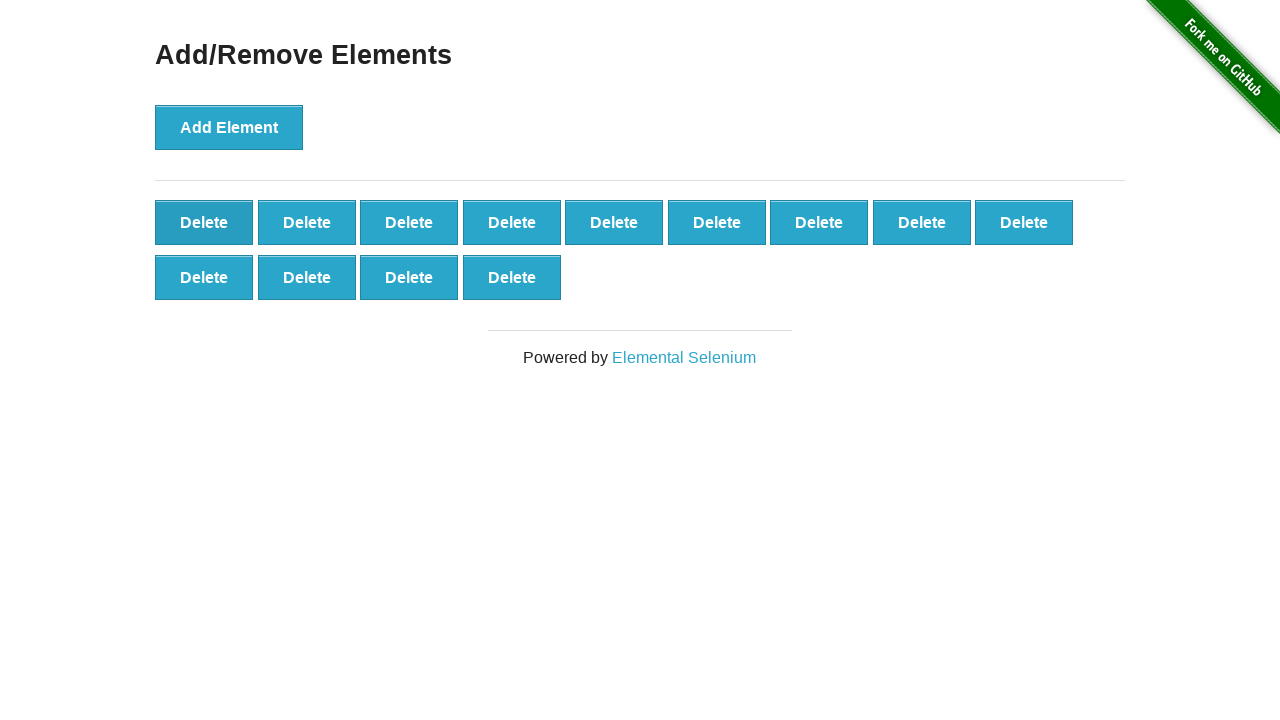

Clicked delete button (iteration 88/90) at (204, 222) on button[onclick='deleteElement()']
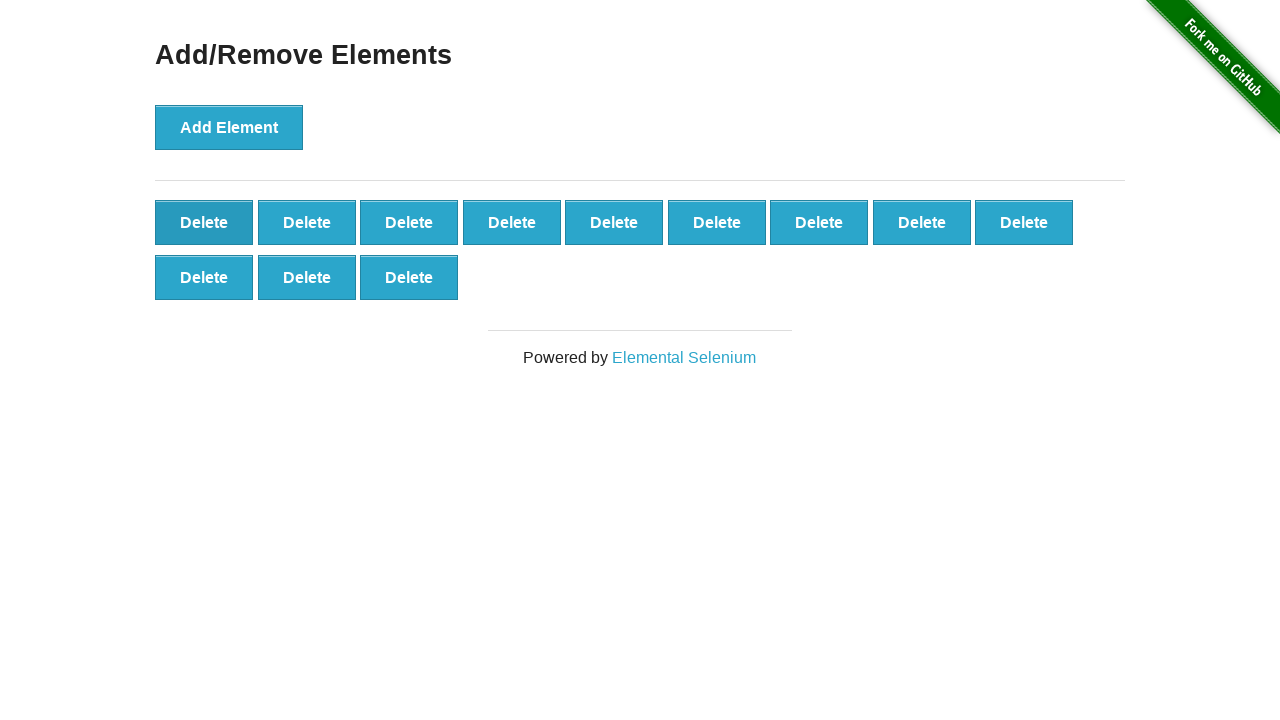

Clicked delete button (iteration 89/90) at (204, 222) on button[onclick='deleteElement()']
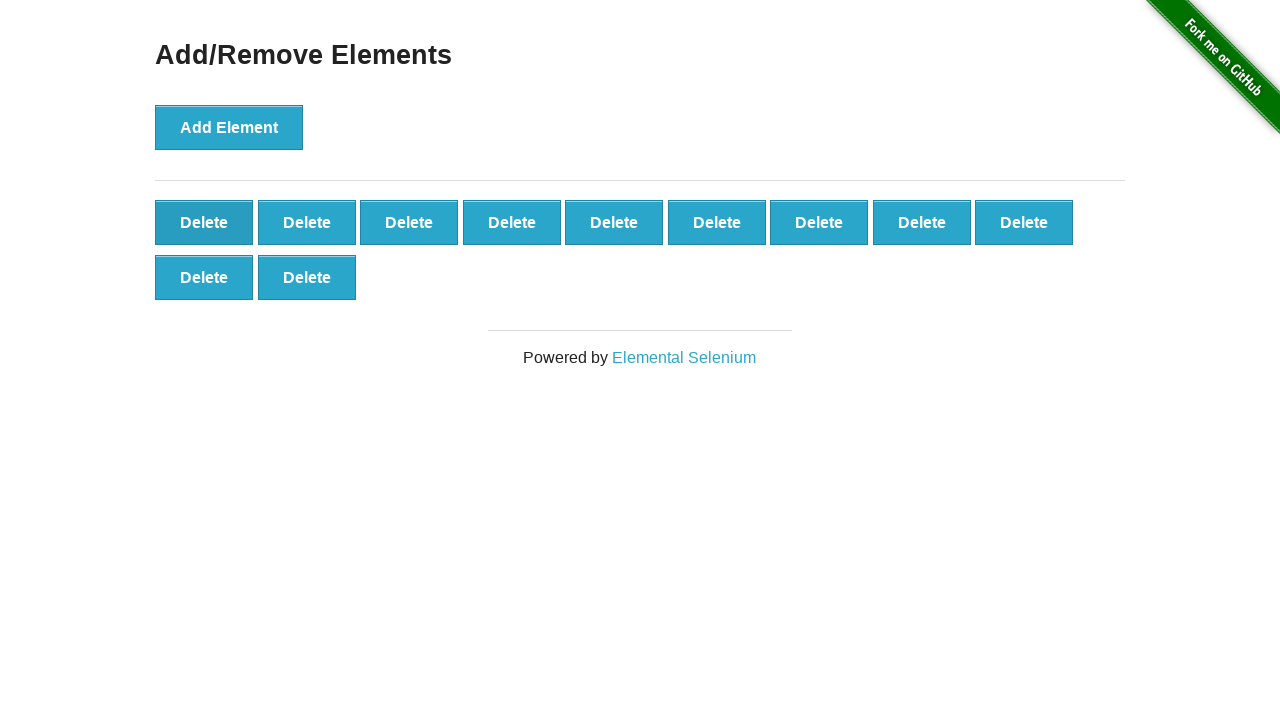

Clicked delete button (iteration 90/90) at (204, 222) on button[onclick='deleteElement()']
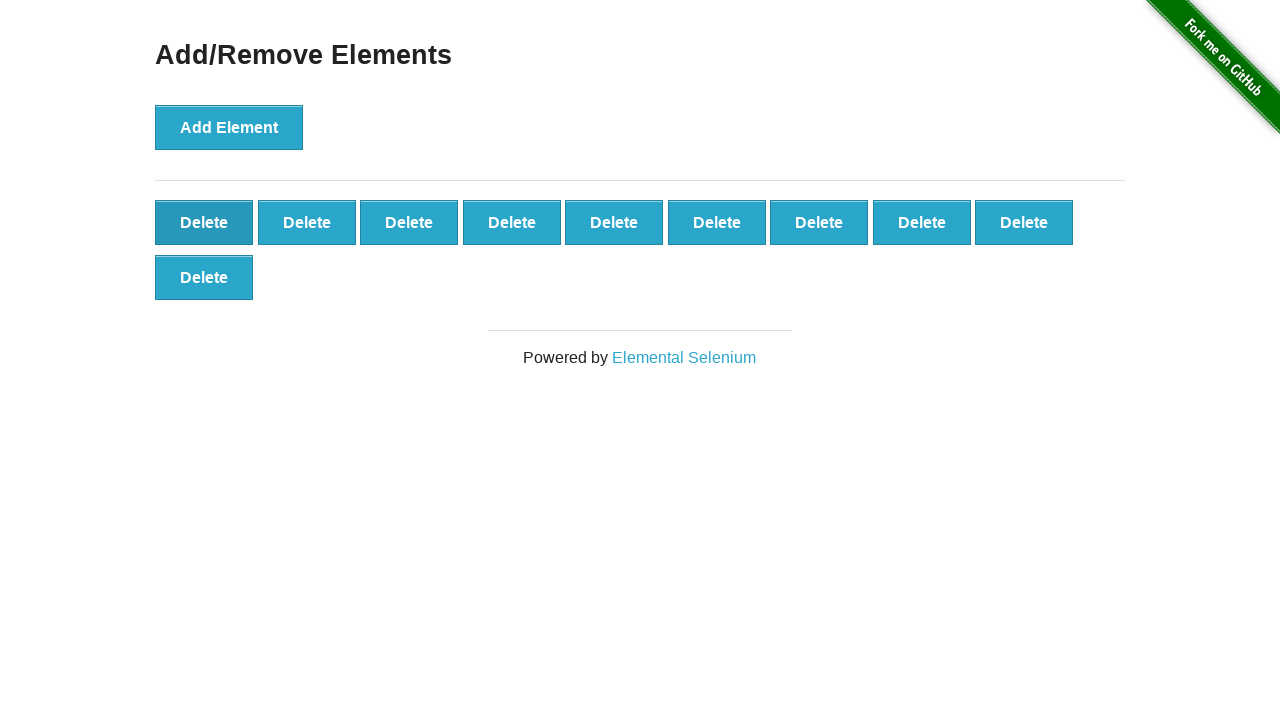

Located remaining delete buttons to verify final count
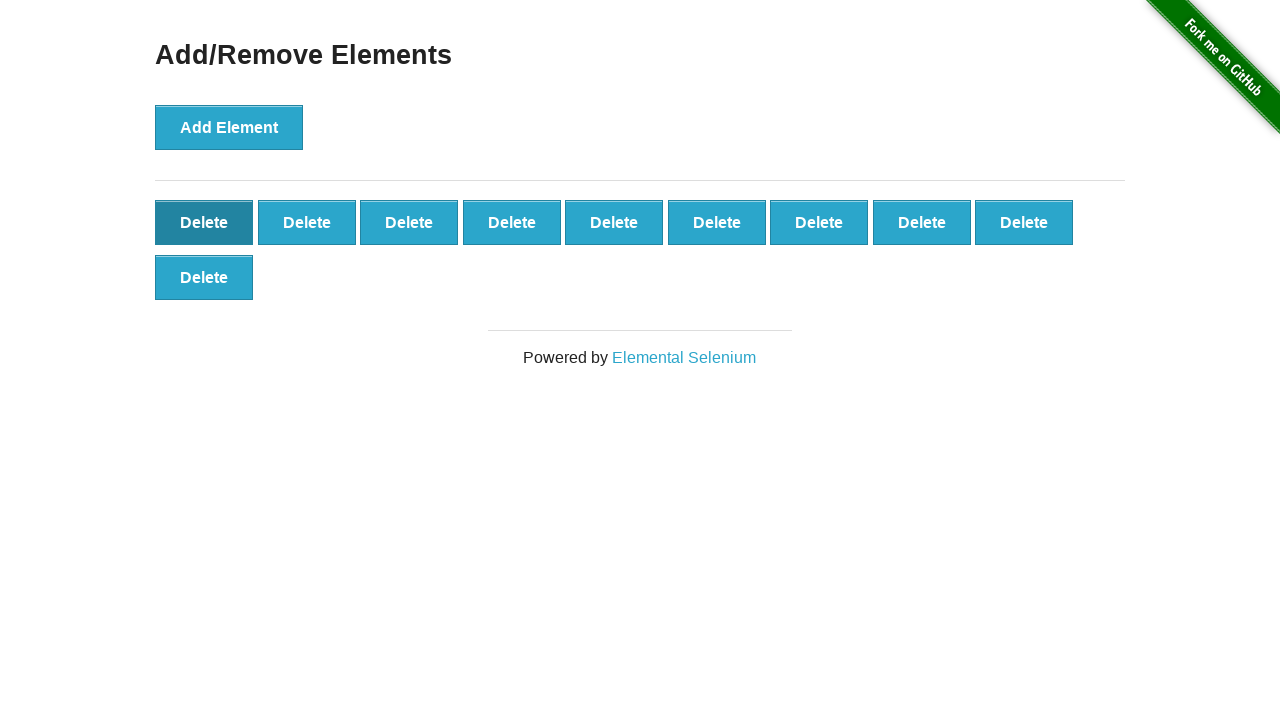

Verified that 10 delete buttons remain after deleting 90
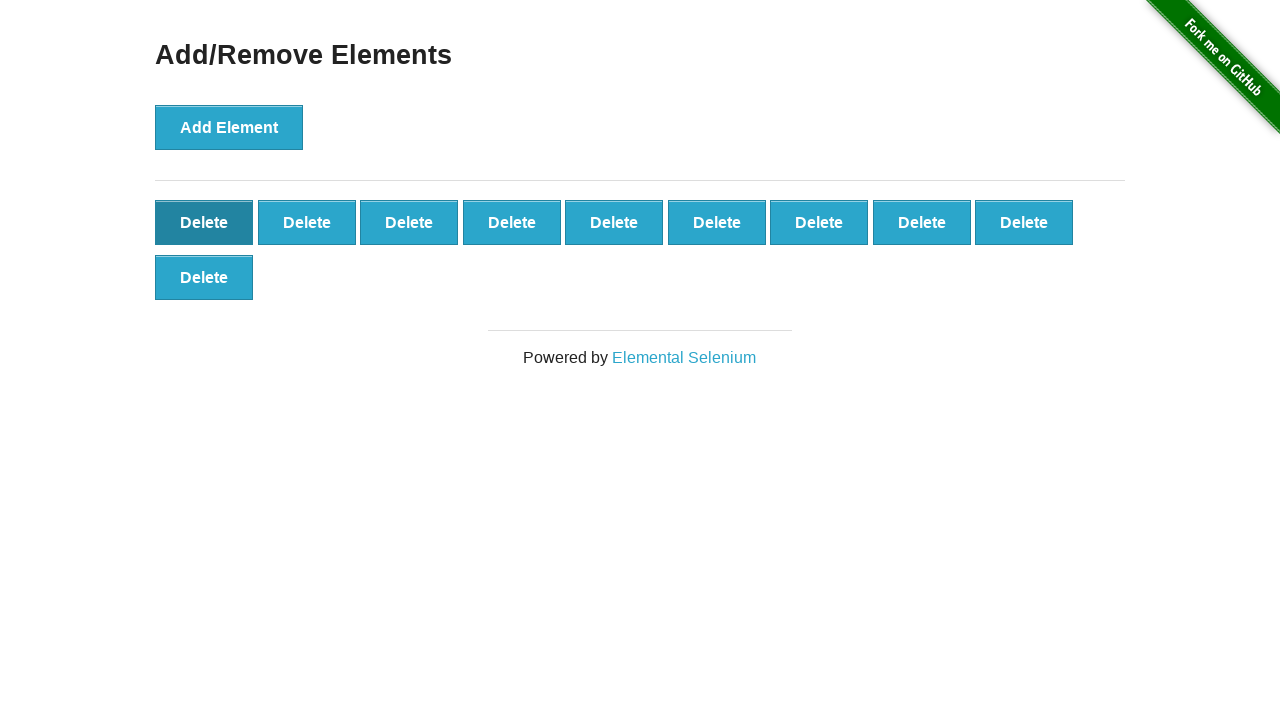

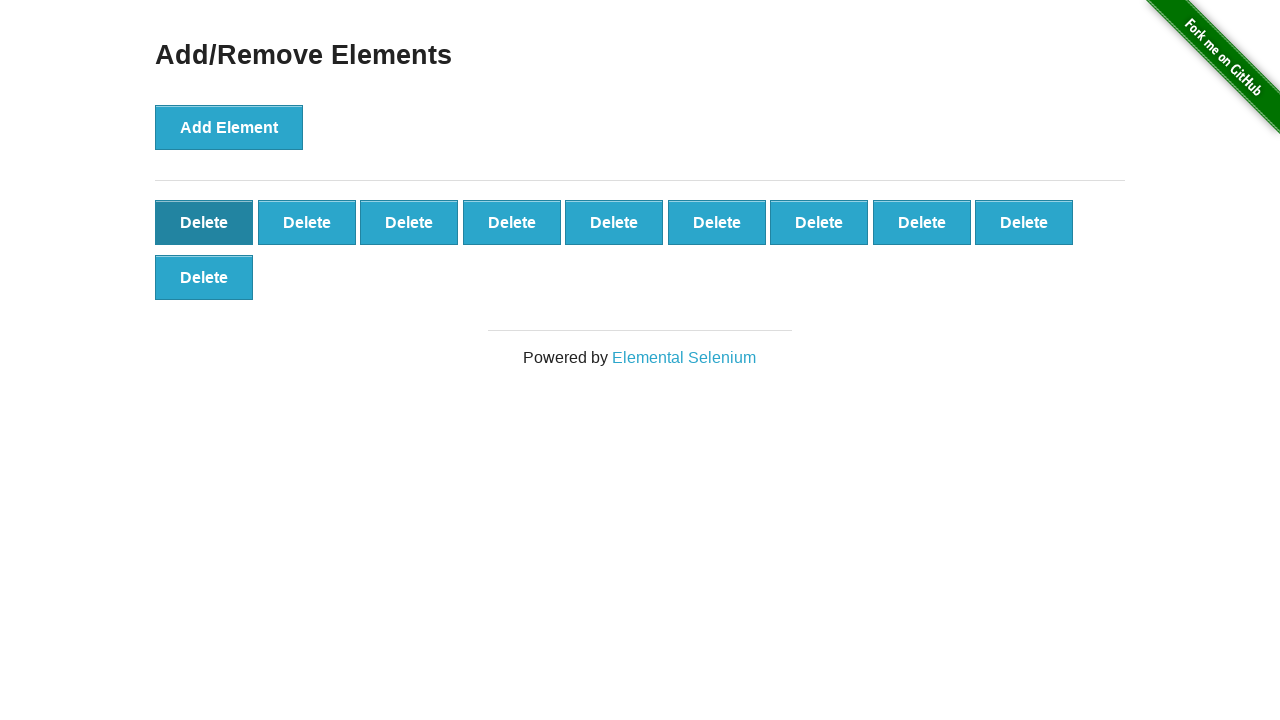